Tests a kitten-catching game by navigating to the game page, starting the game, and clicking on kittens as they appear until the game is over.

Starting URL: http://thelab.boozang.com/

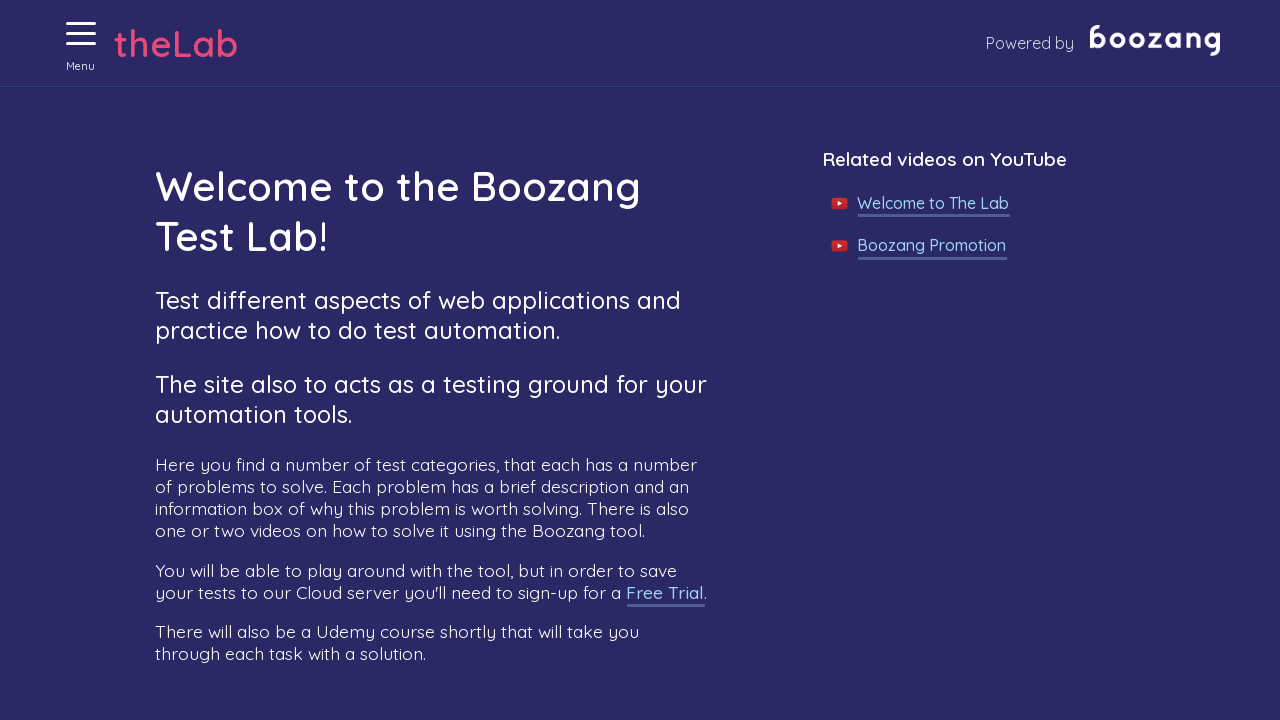

Clicked menu button to open navigation at (81, 34) on xpath=//button[@aria-label='Menu' and @aria-expanded='false']
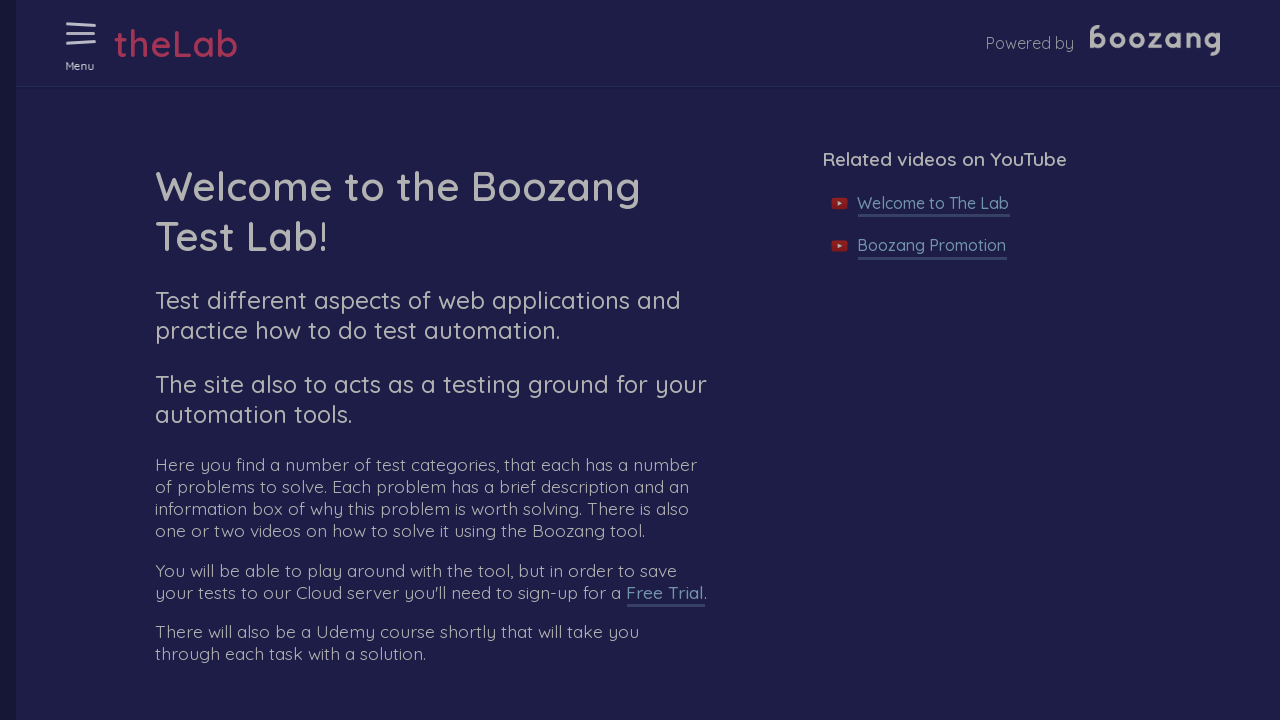

Collecting kittens menu item is visible
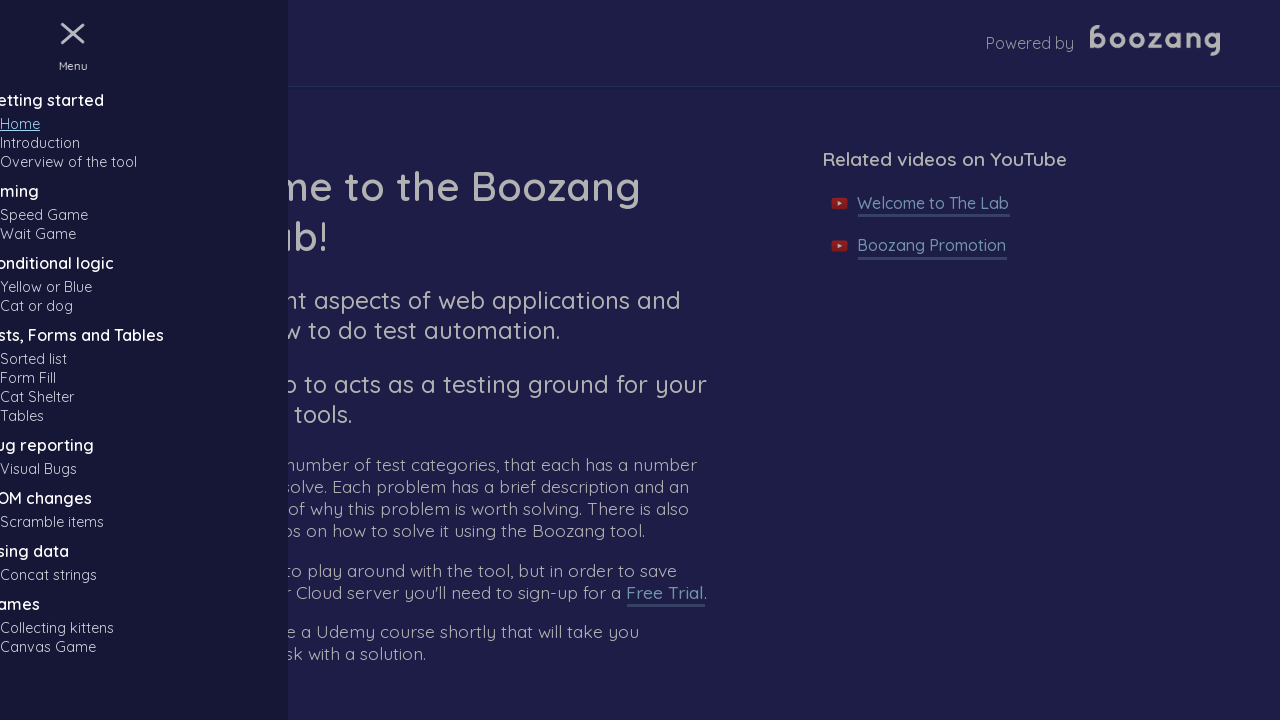

Clicked on Collecting kittens menu item at (119, 628) on xpath=//a[.='Collecting kittens']
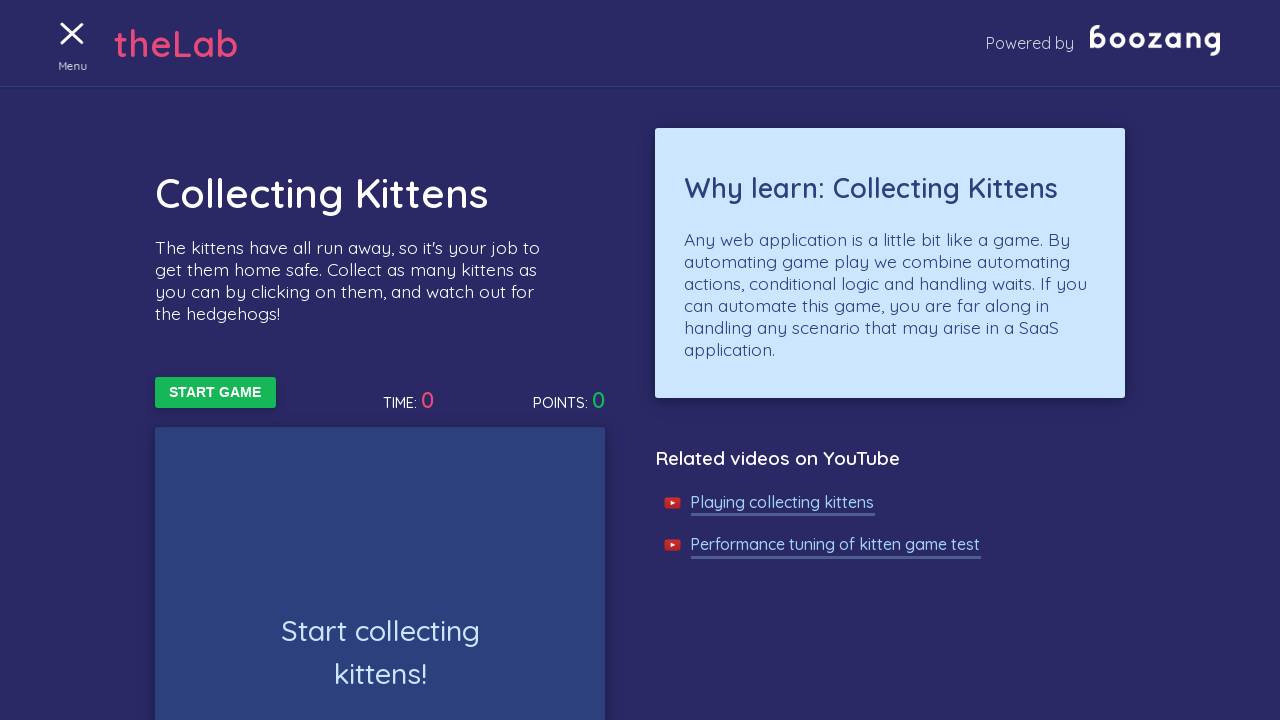

Clicked Start Game button at (215, 393) on xpath=//button[text()='Start Game']
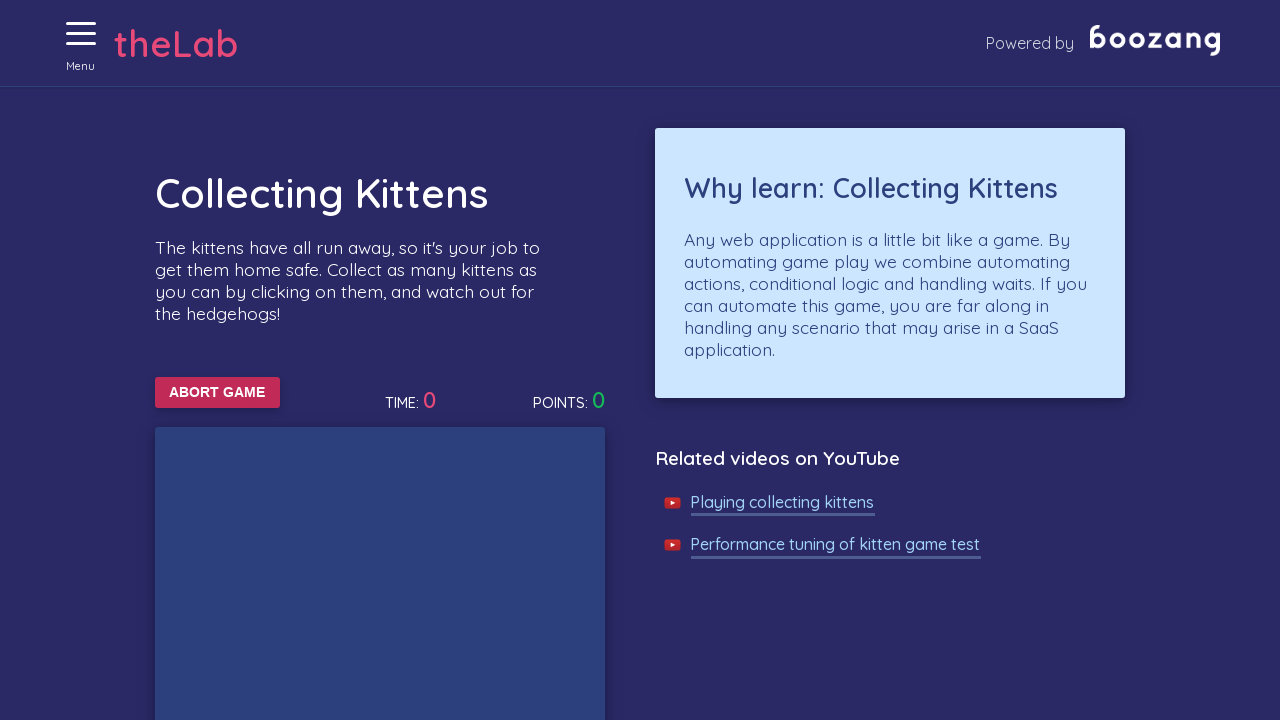

Waited 50ms during gameplay
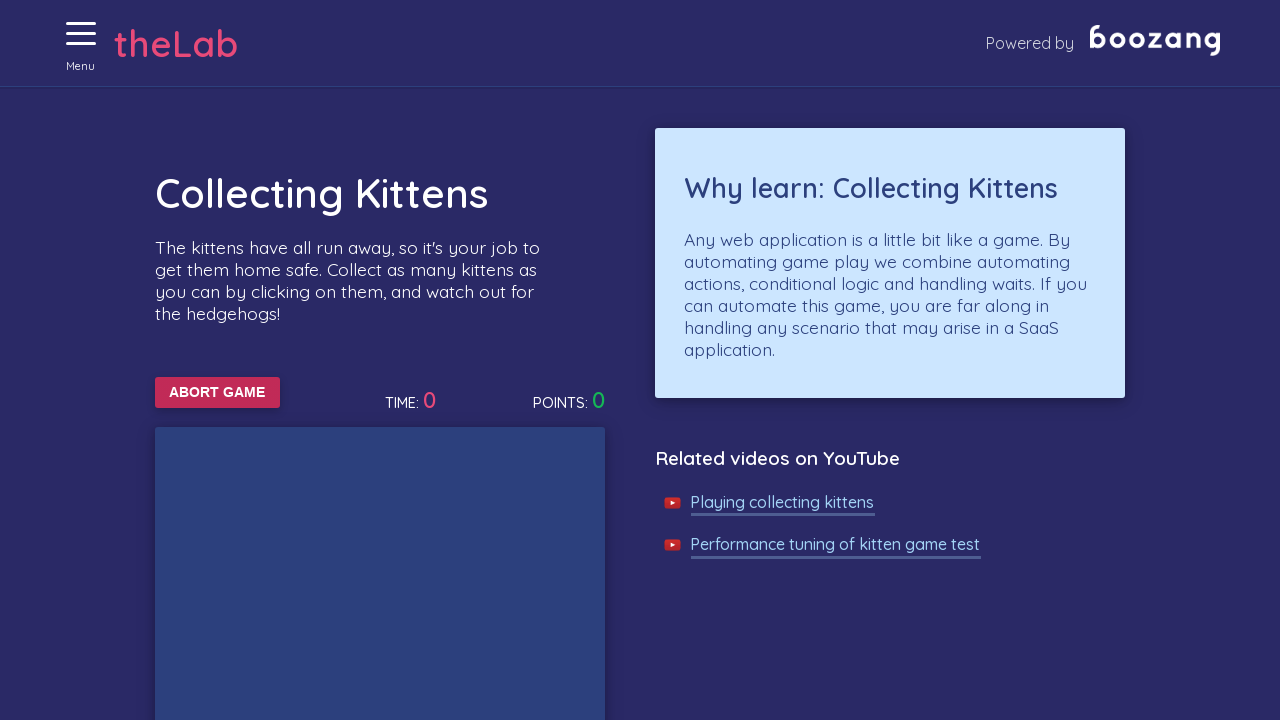

Waited 50ms during gameplay
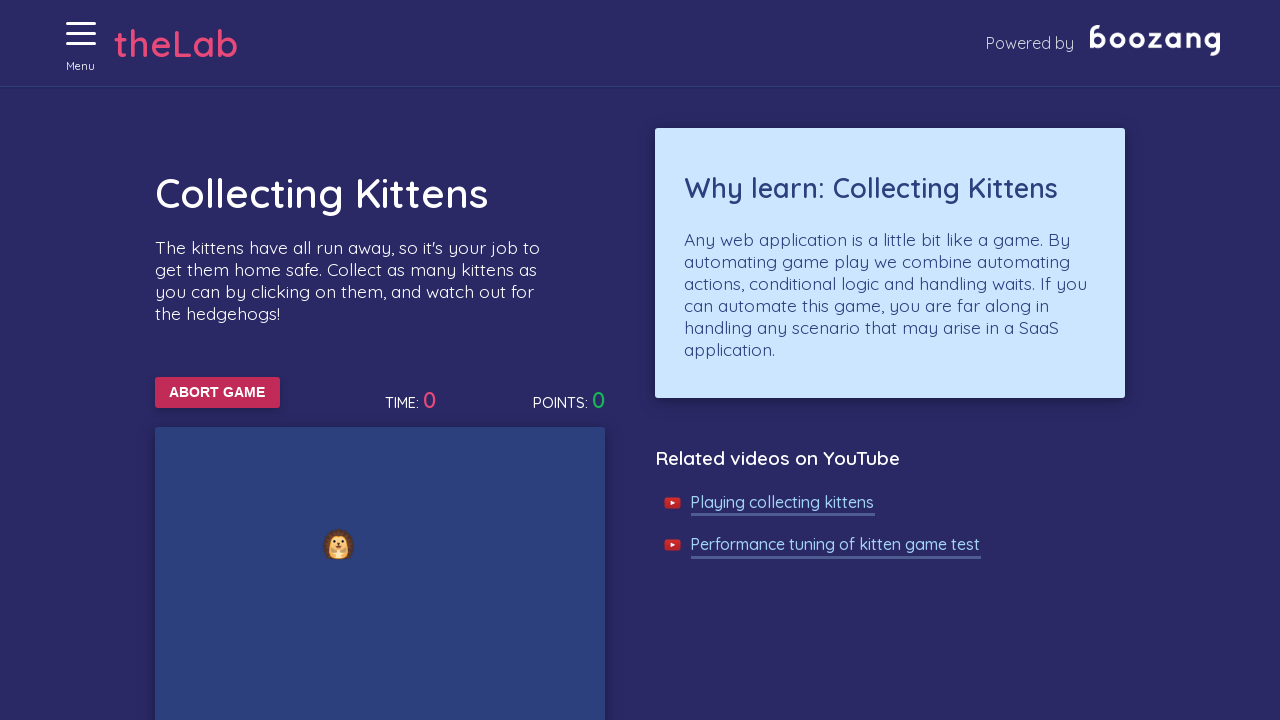

Waited 50ms during gameplay
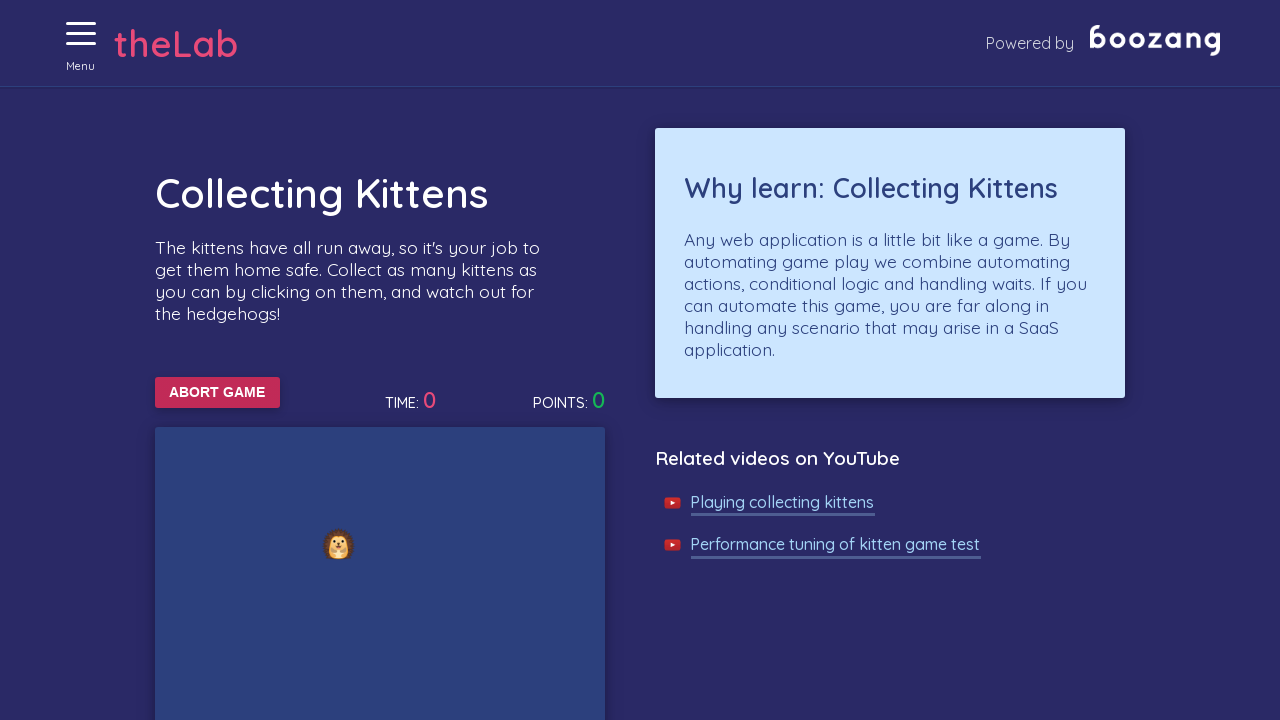

Waited 50ms during gameplay
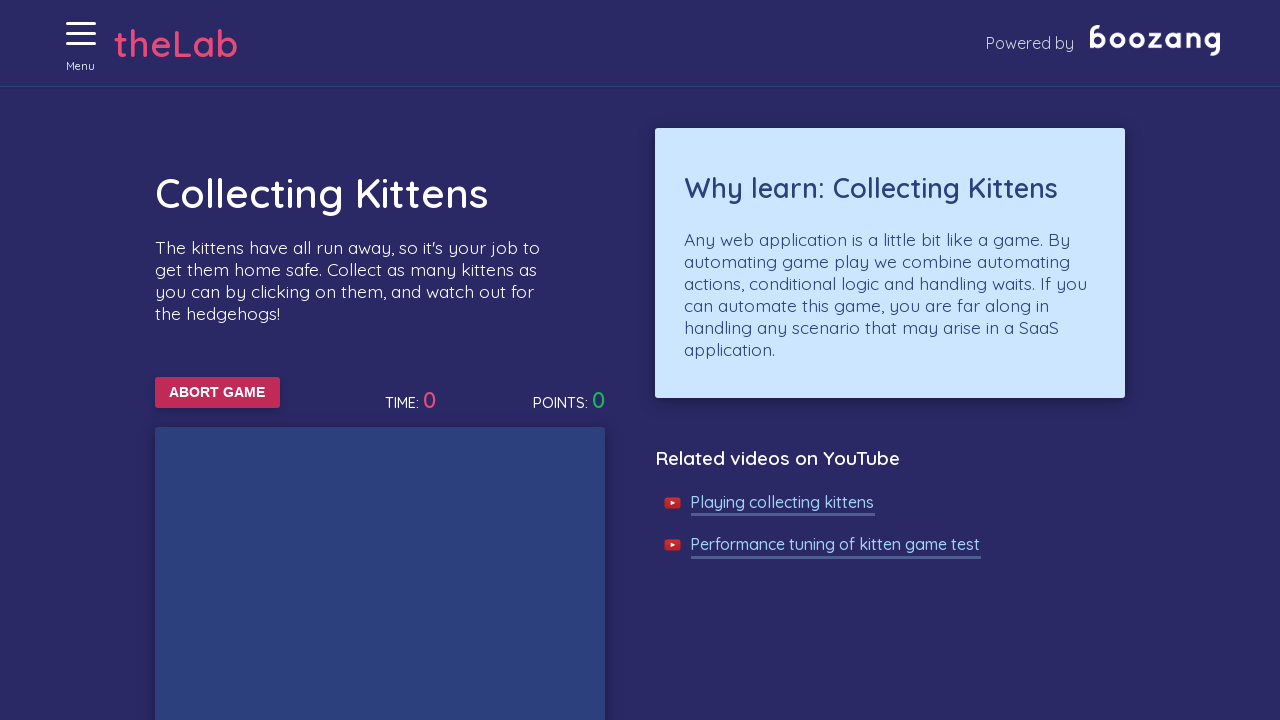

Waited 50ms during gameplay
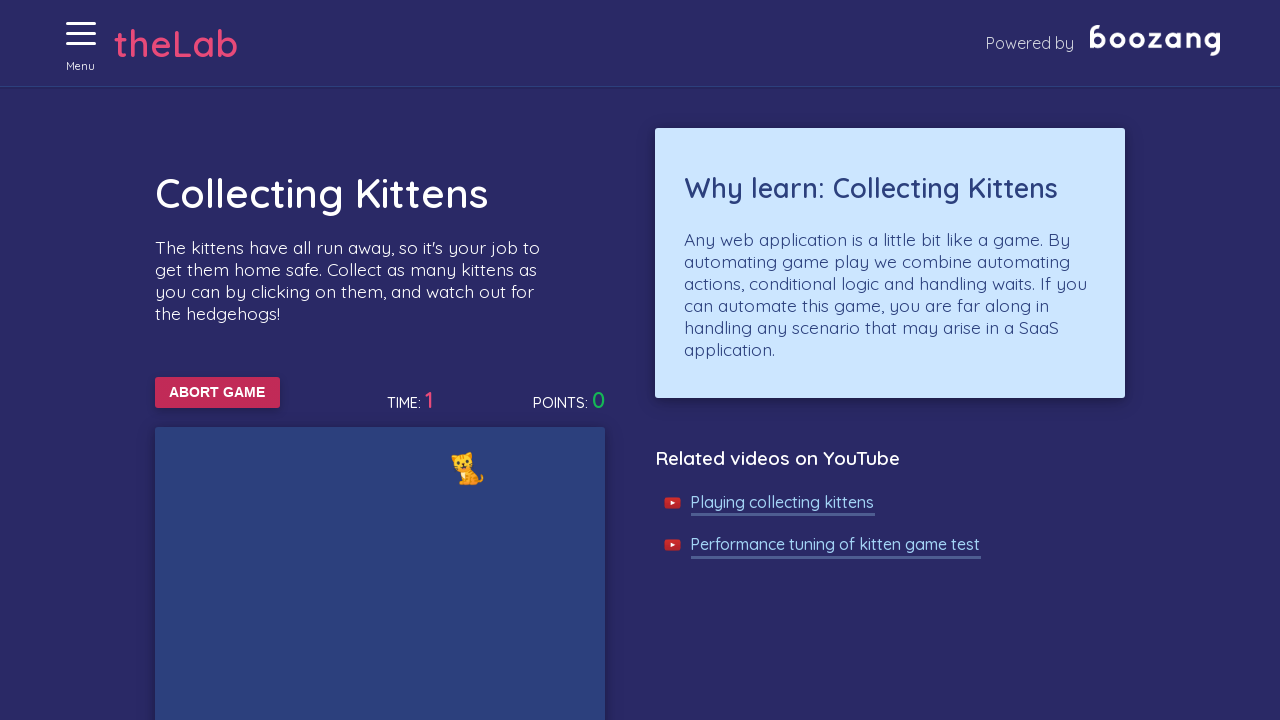

Clicked on a kitten during gameplay at (468, 468) on //img[@alt='Cat']
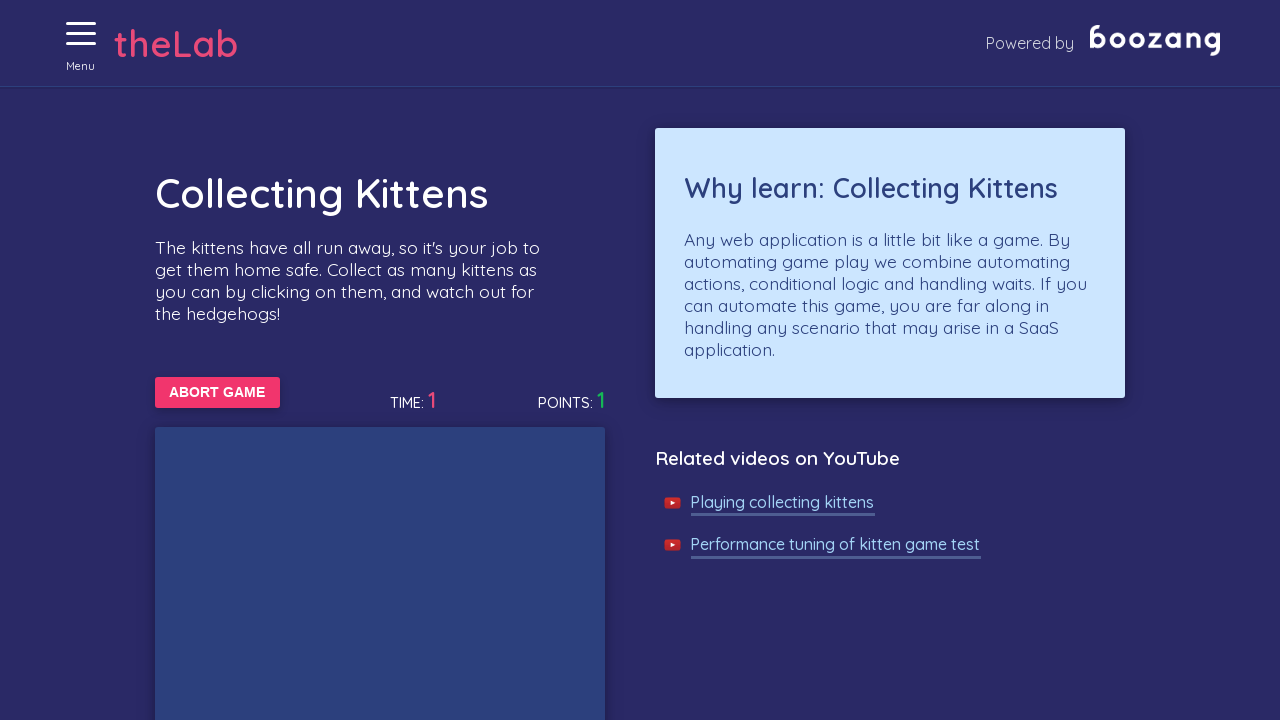

Waited 50ms during gameplay
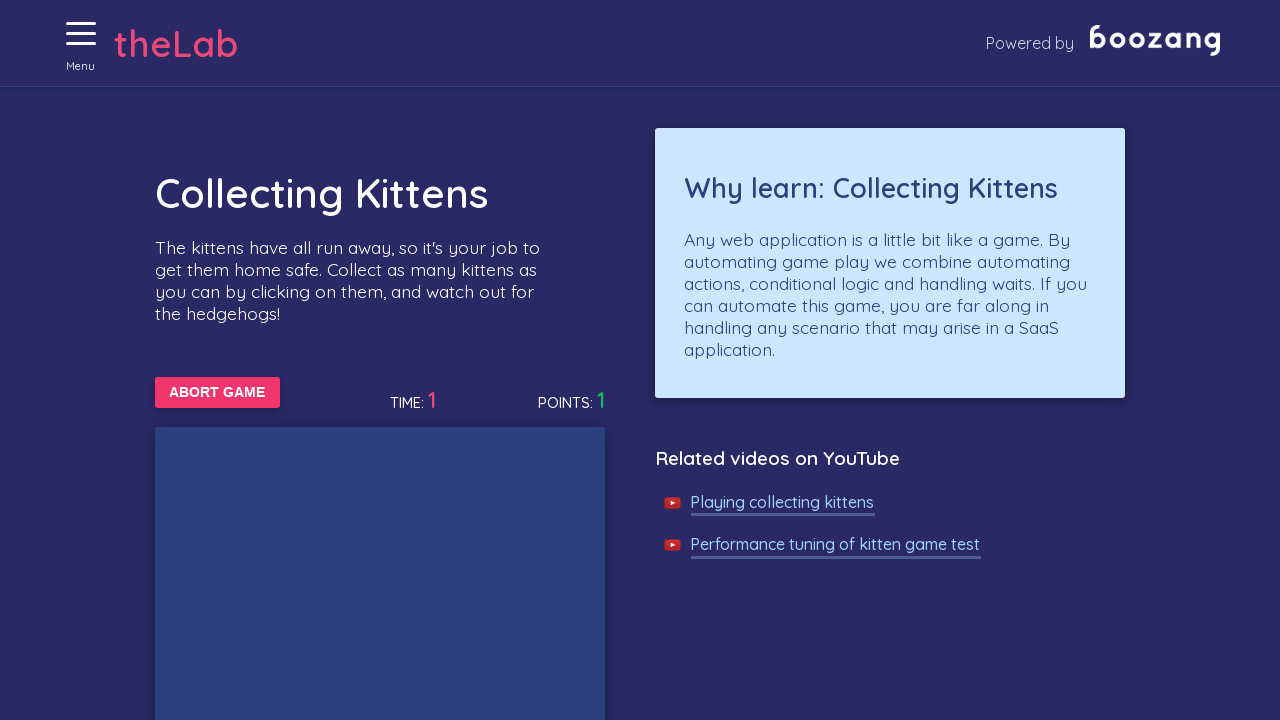

Clicked on a kitten during gameplay at (218, 566) on //img[@alt='Cat']
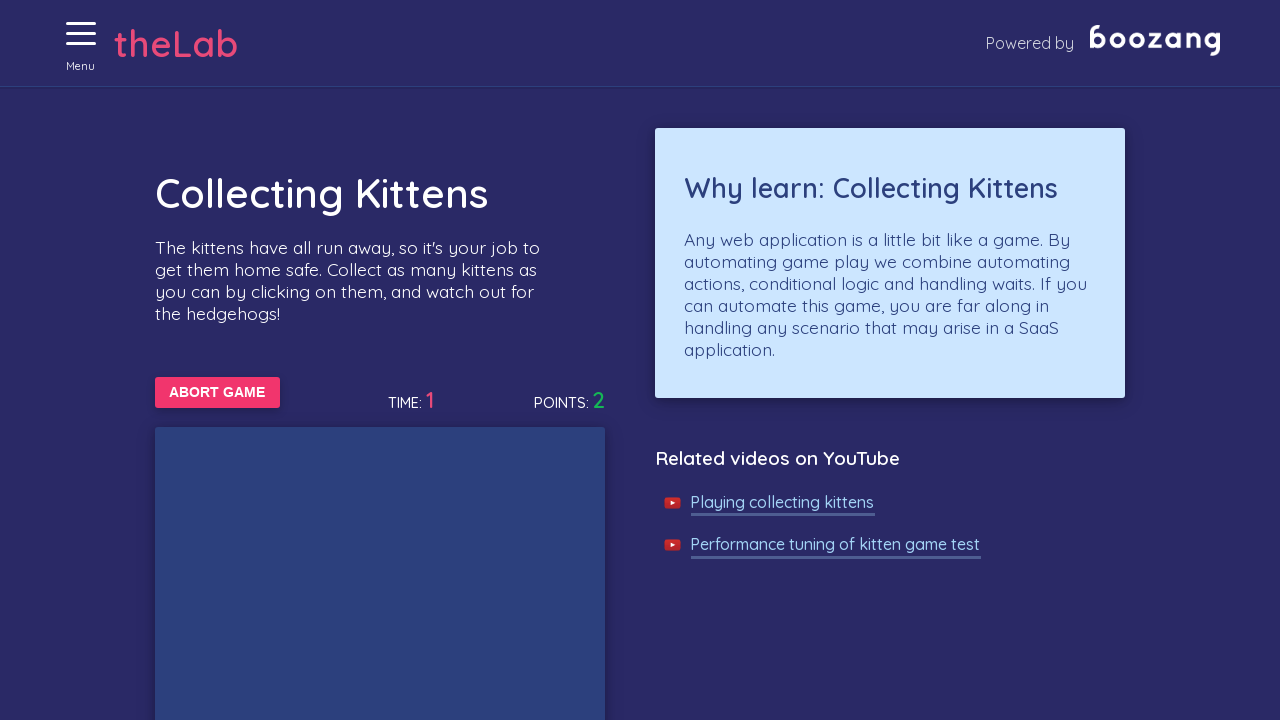

Waited 50ms during gameplay
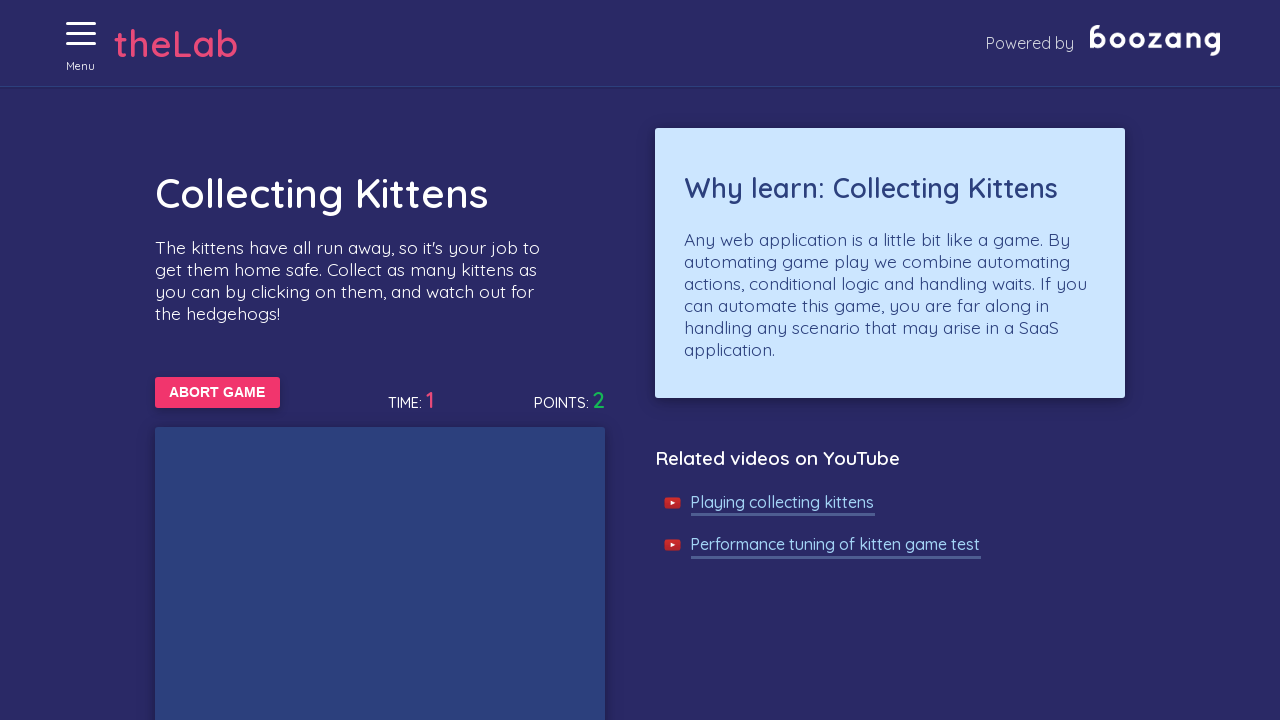

Waited 50ms during gameplay
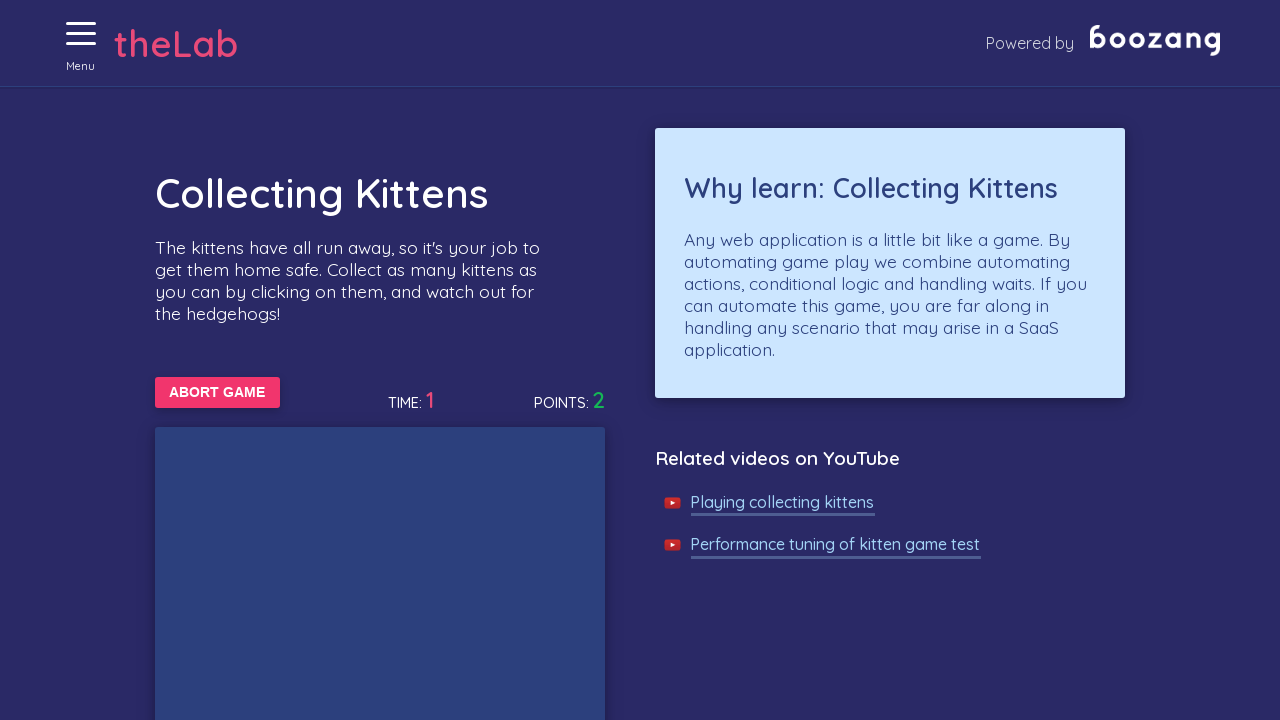

Waited 50ms during gameplay
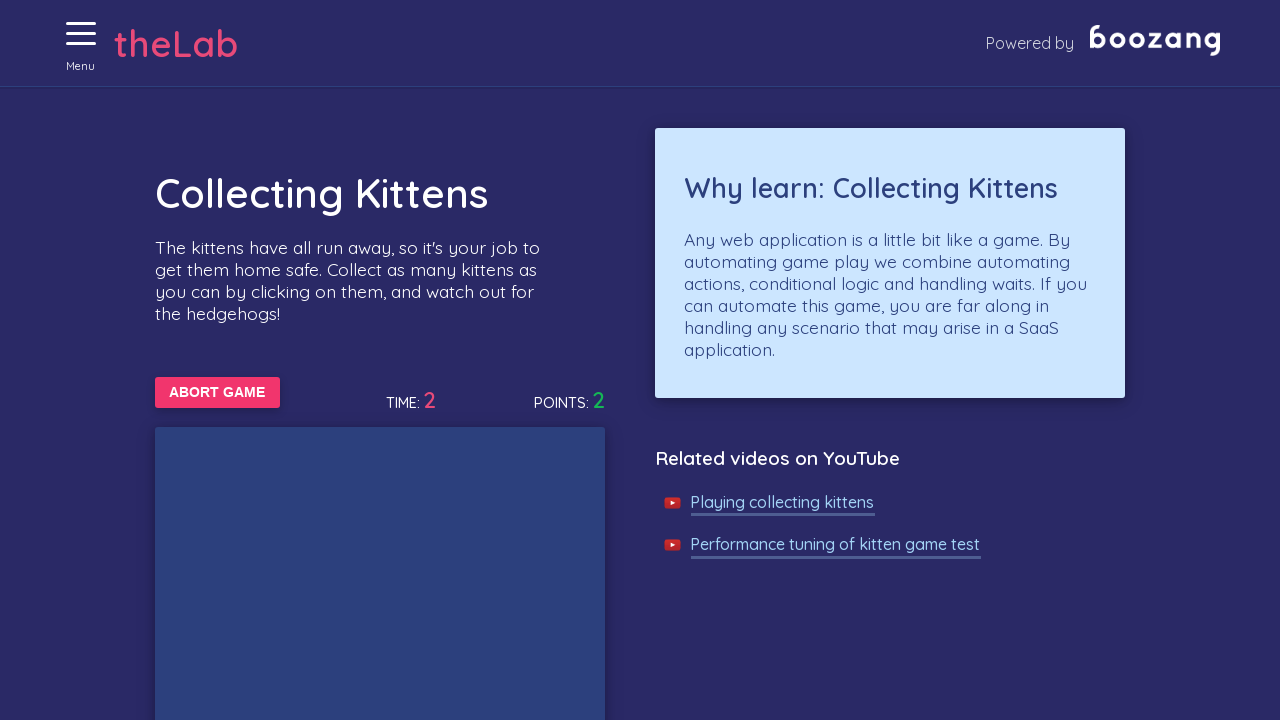

Clicked on a kitten during gameplay at (572, 360) on //img[@alt='Cat']
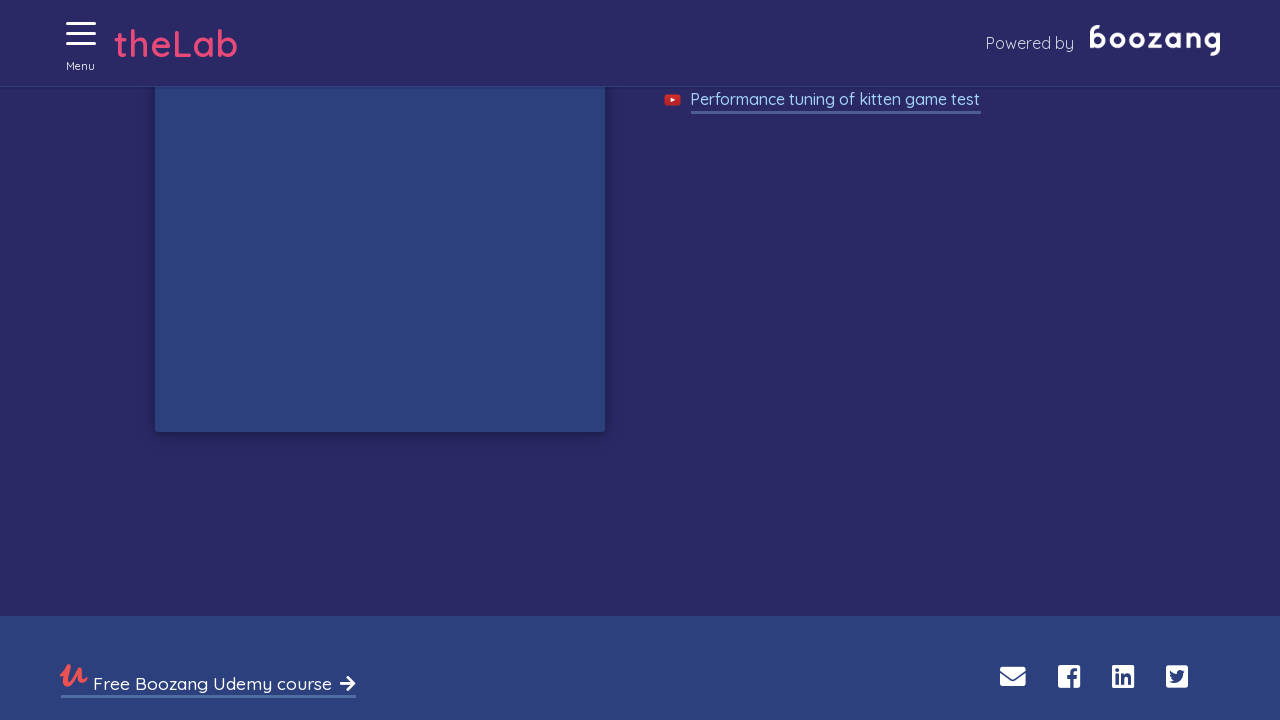

Waited 50ms during gameplay
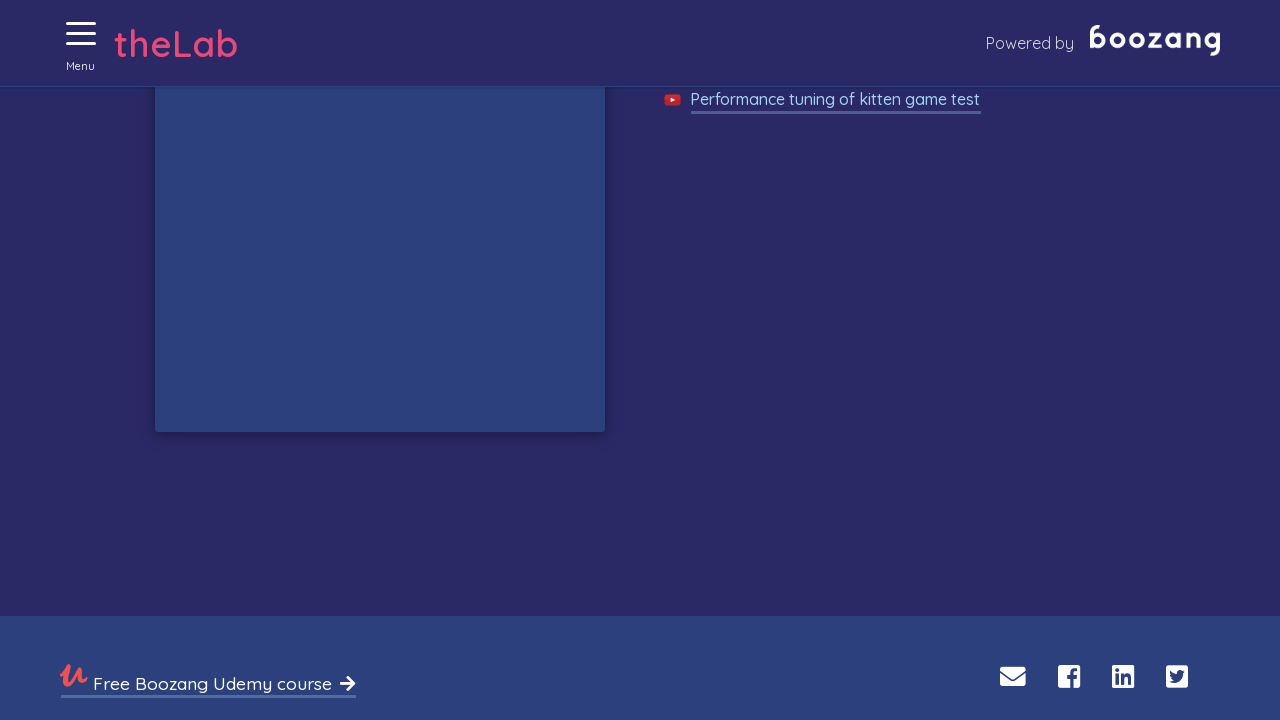

Waited 50ms during gameplay
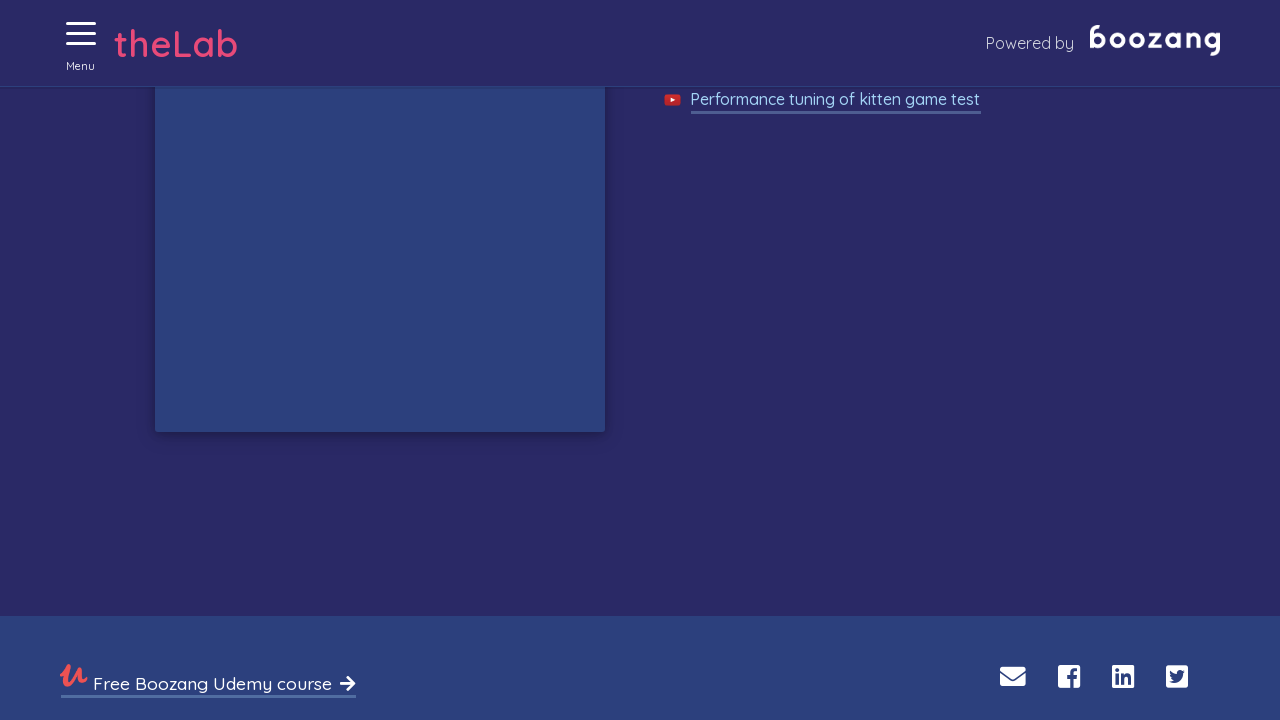

Waited 50ms during gameplay
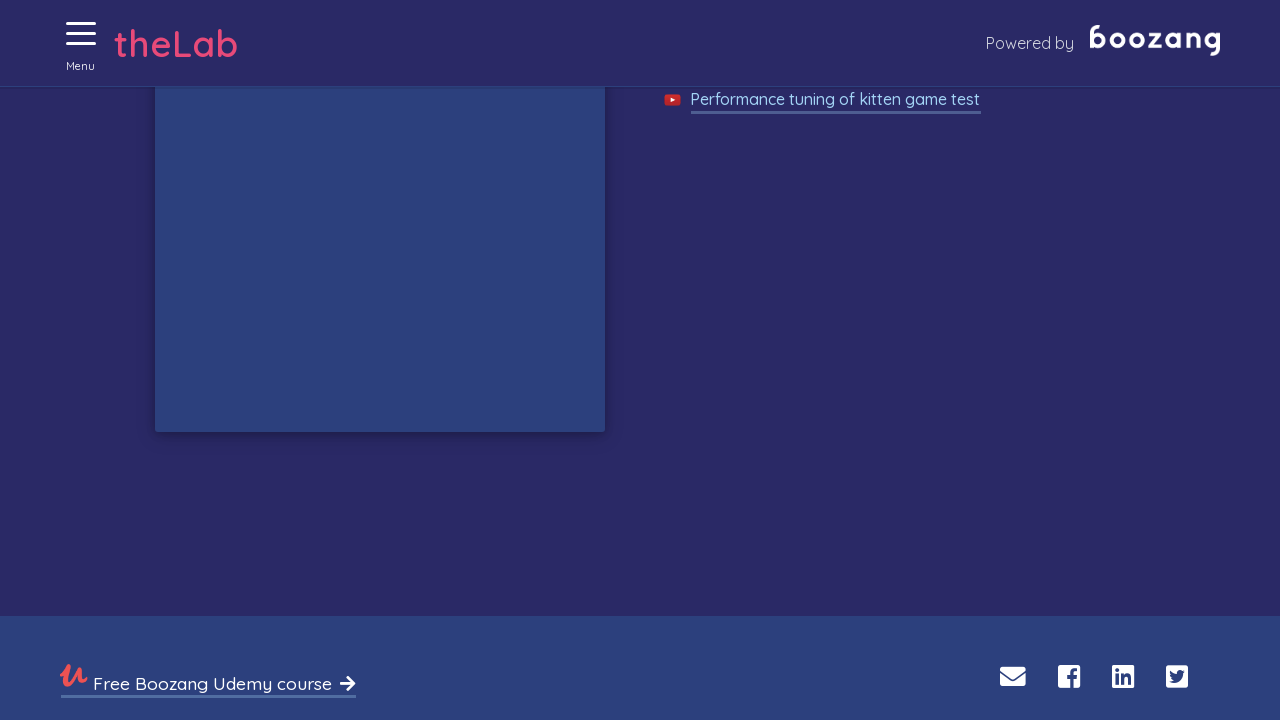

Waited 50ms during gameplay
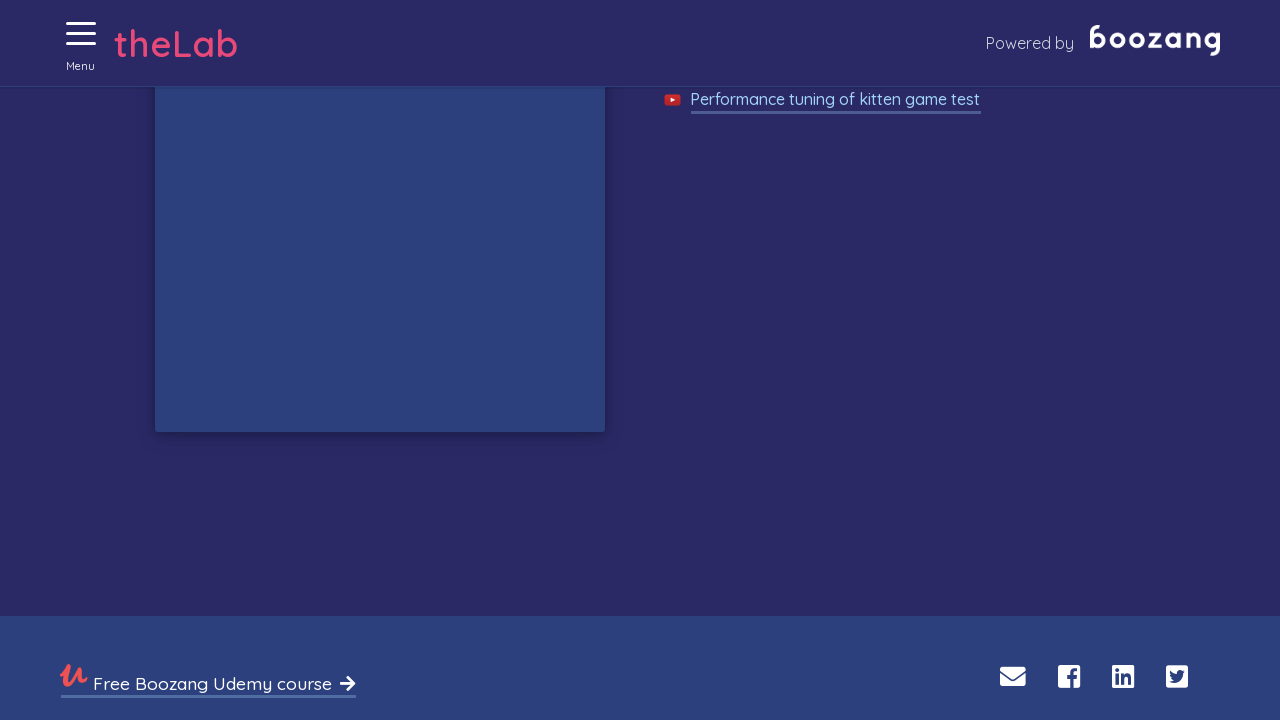

Waited 50ms during gameplay
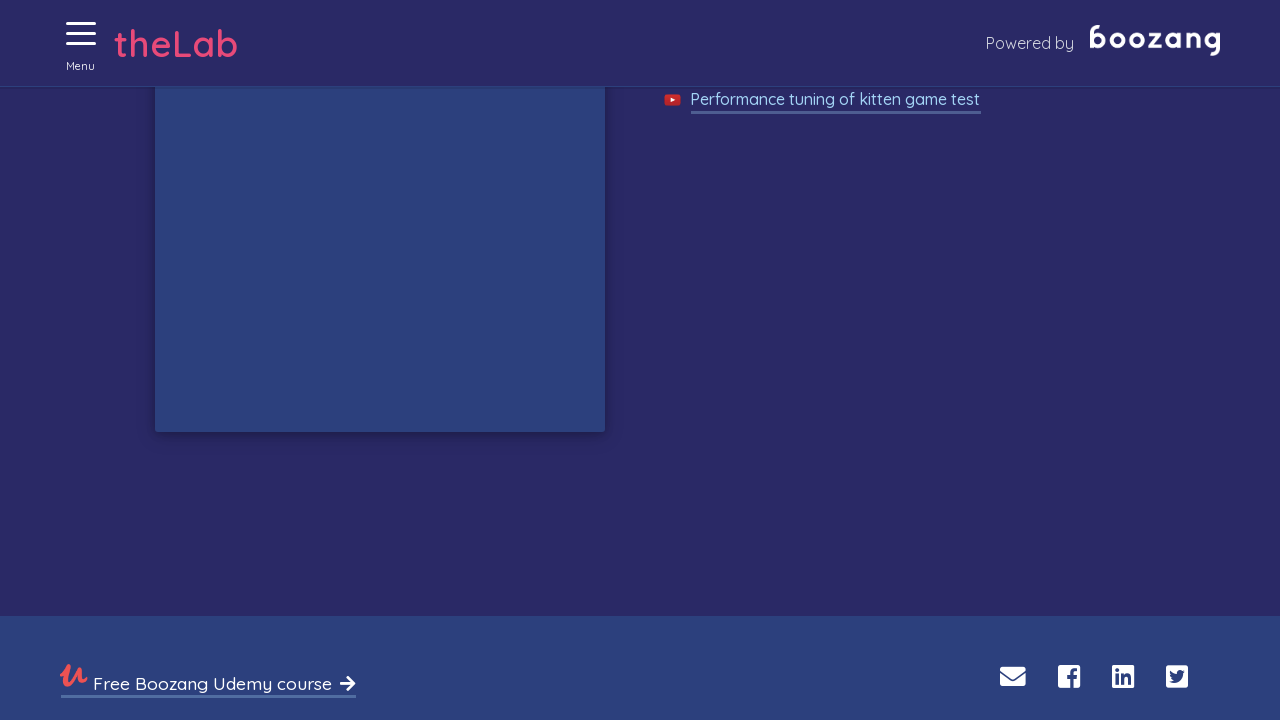

Waited 50ms during gameplay
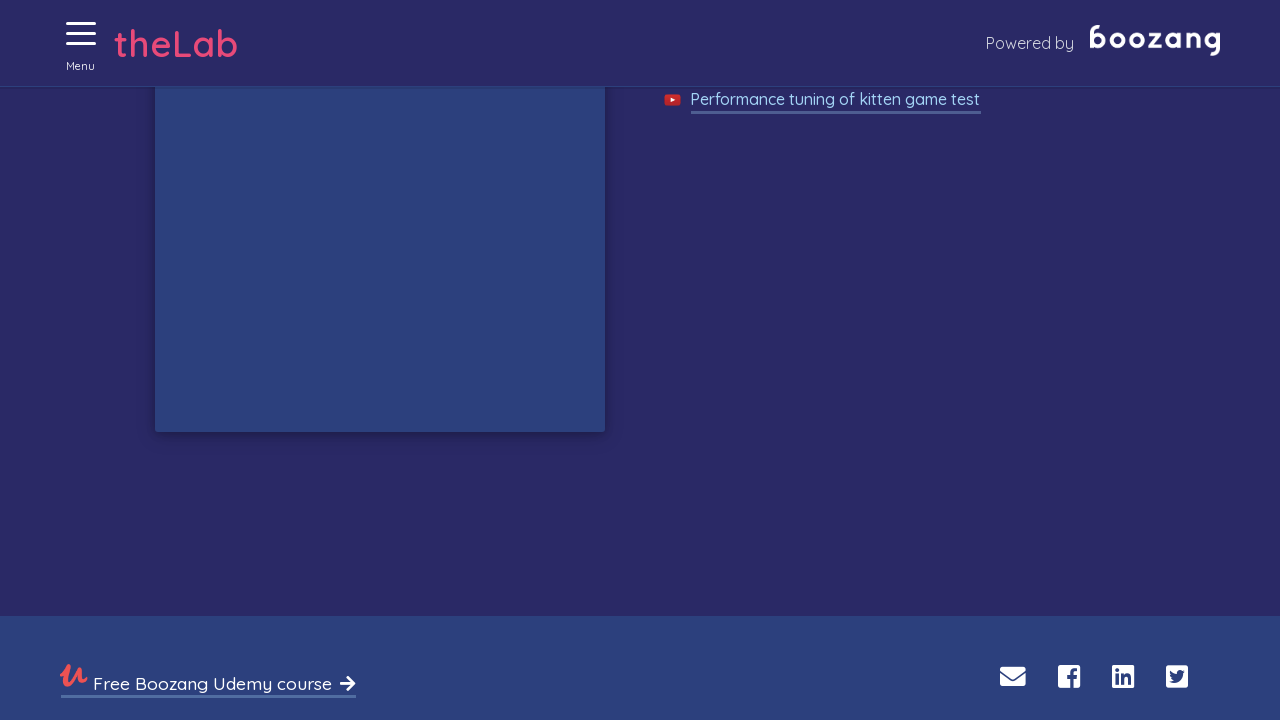

Waited 50ms during gameplay
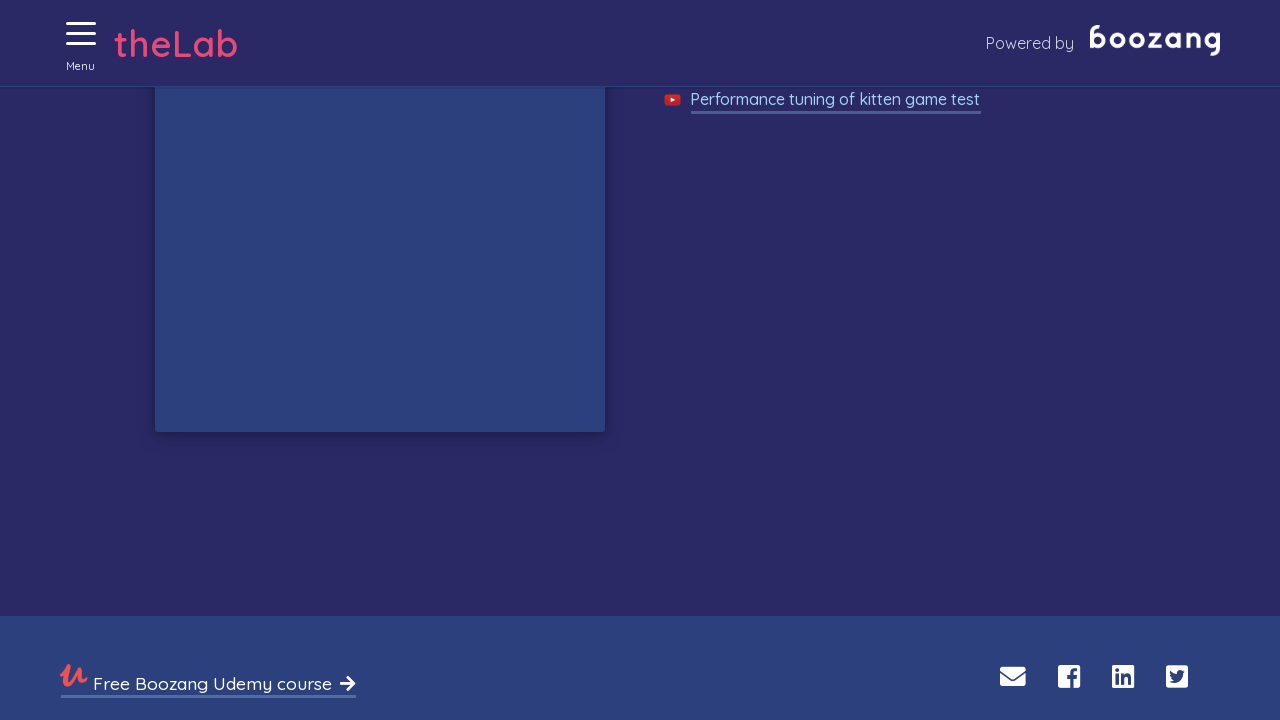

Waited 50ms during gameplay
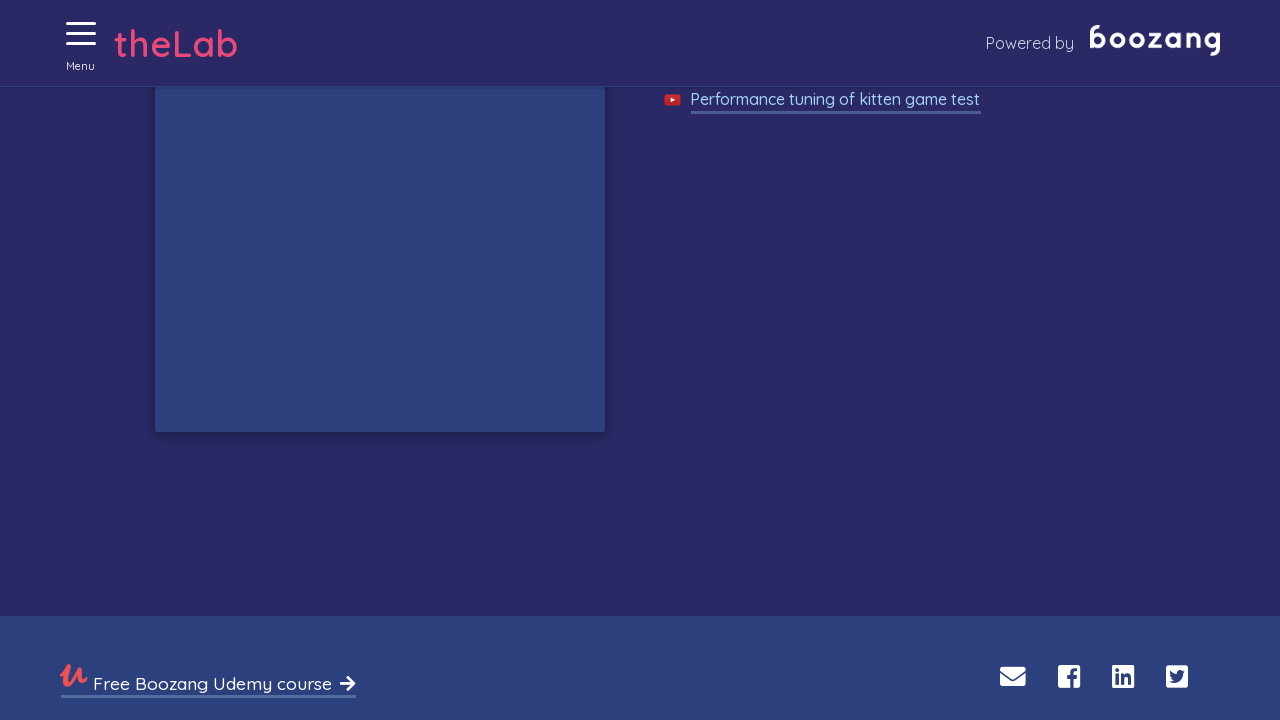

Waited 50ms during gameplay
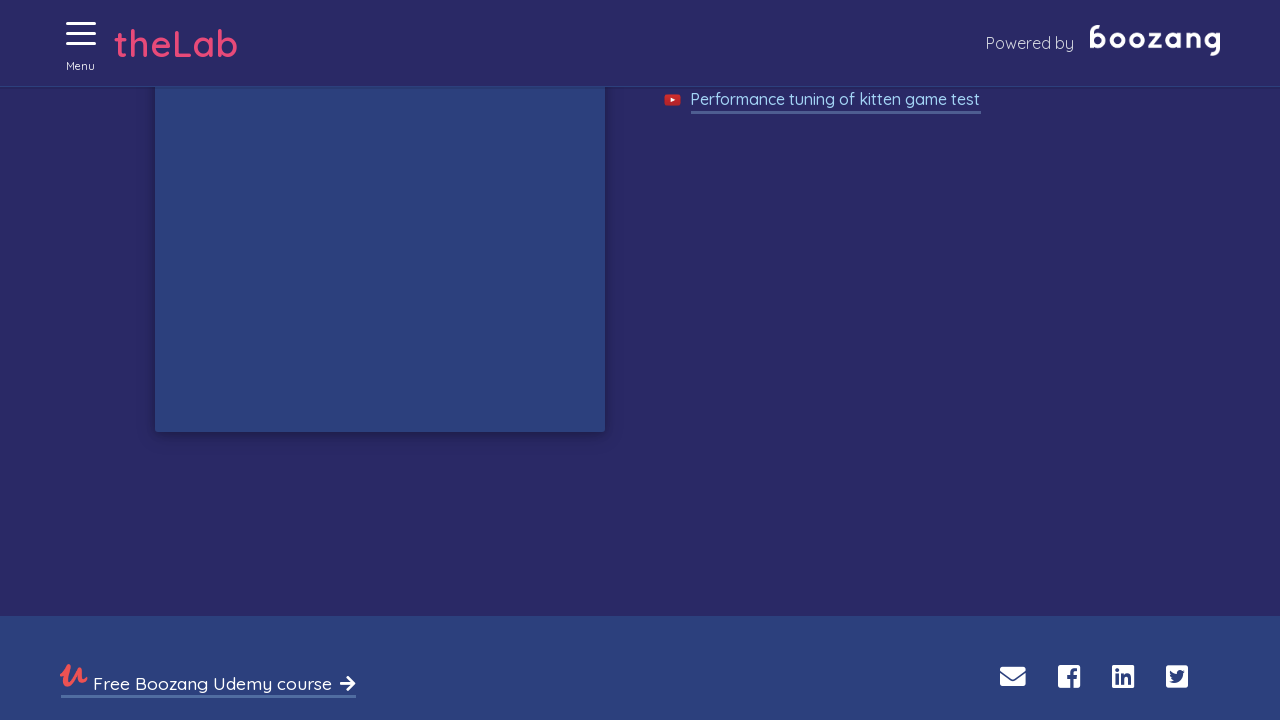

Clicked on a kitten during gameplay at (568, 476) on //img[@alt='Cat']
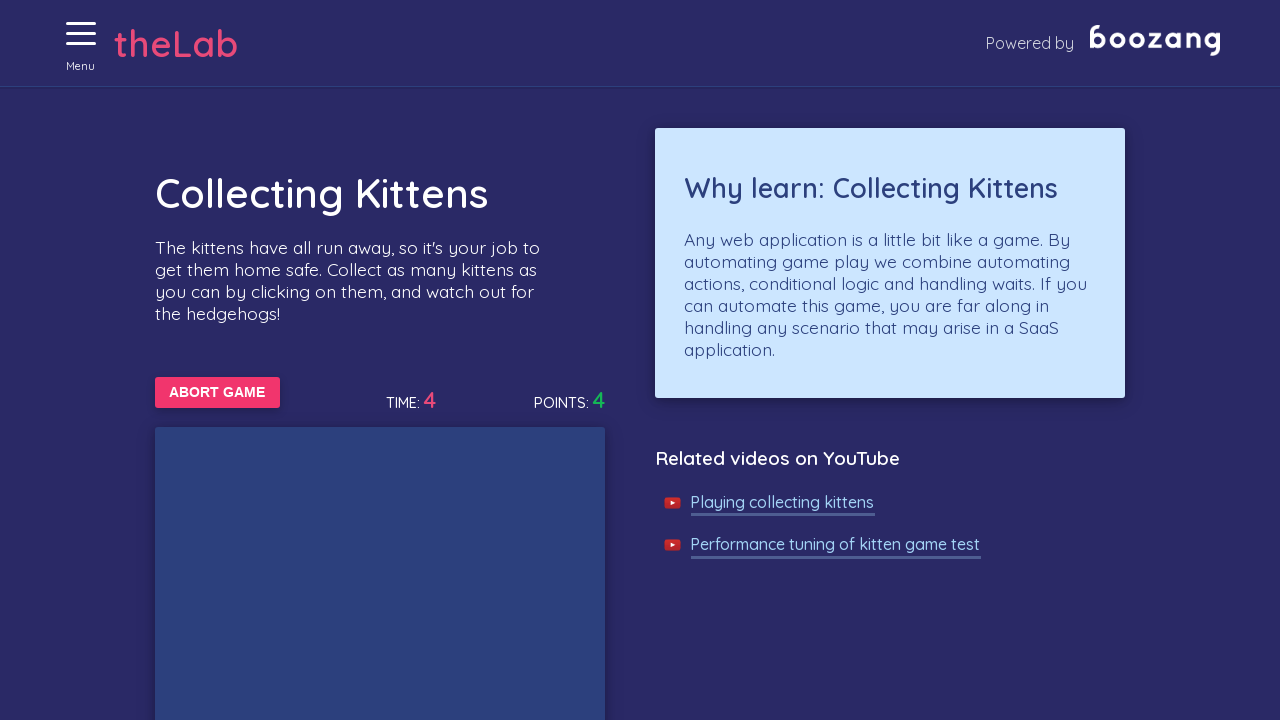

Waited 50ms during gameplay
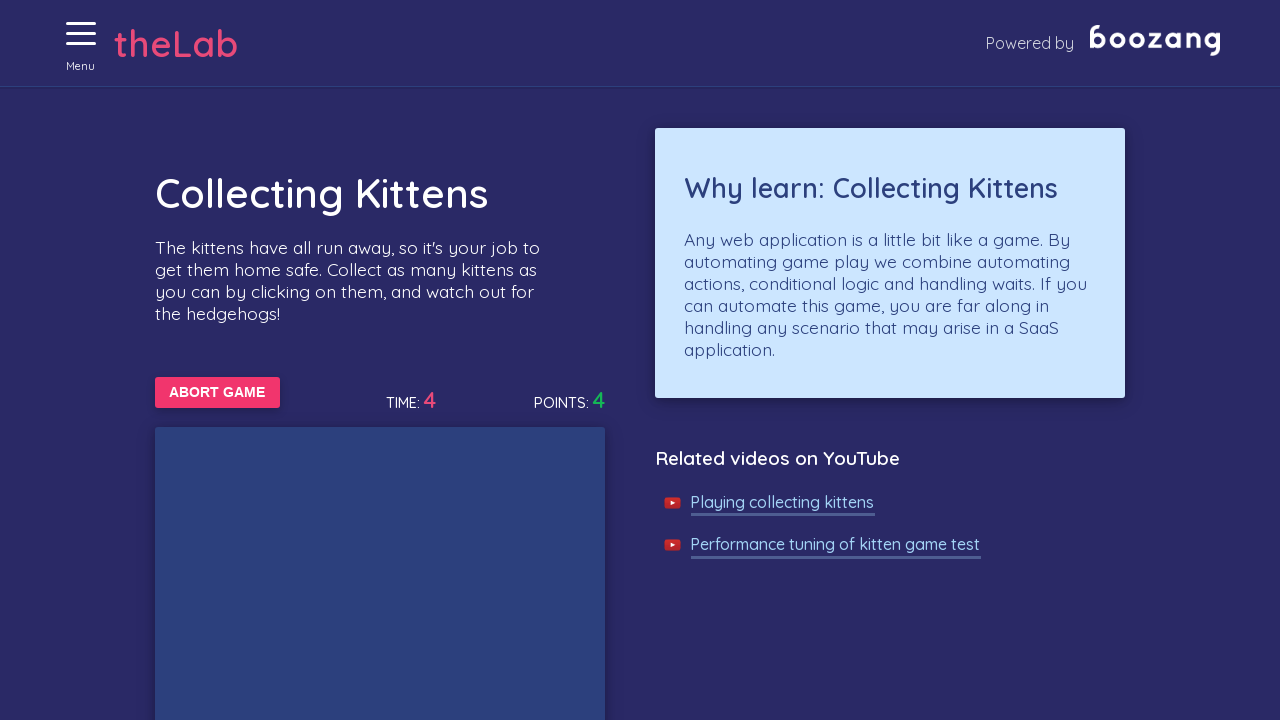

Waited 50ms during gameplay
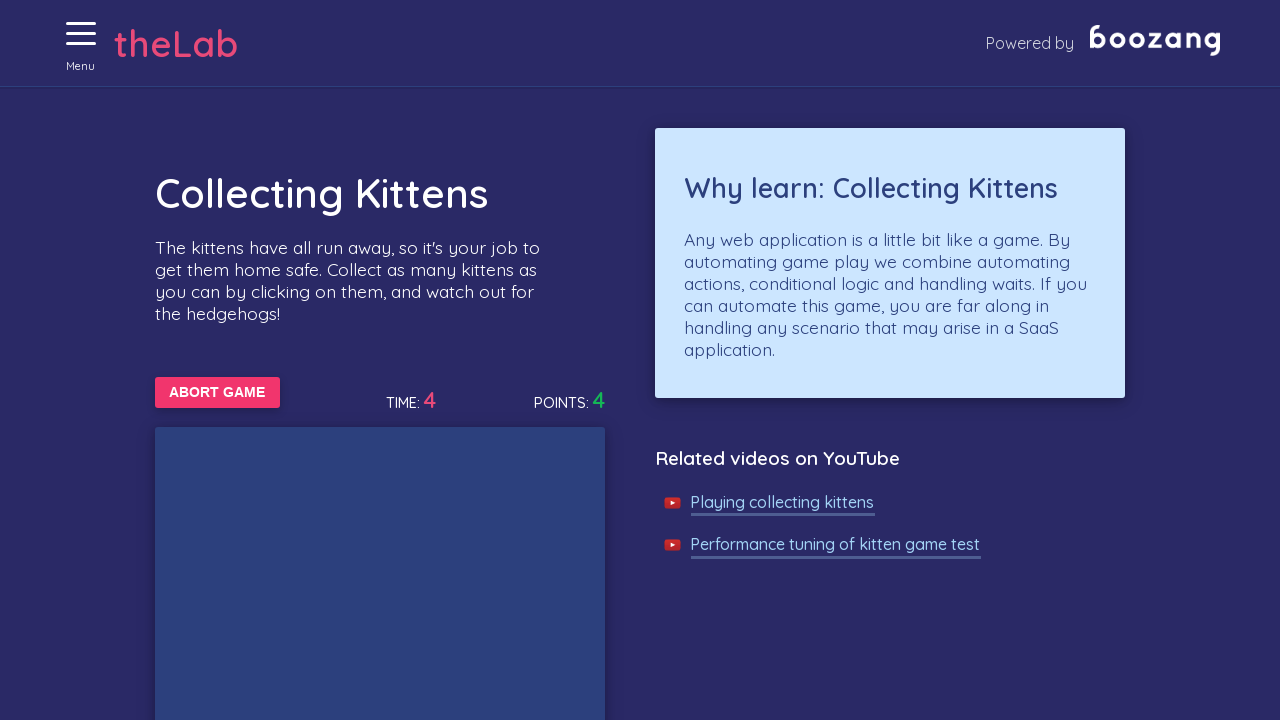

Waited 50ms during gameplay
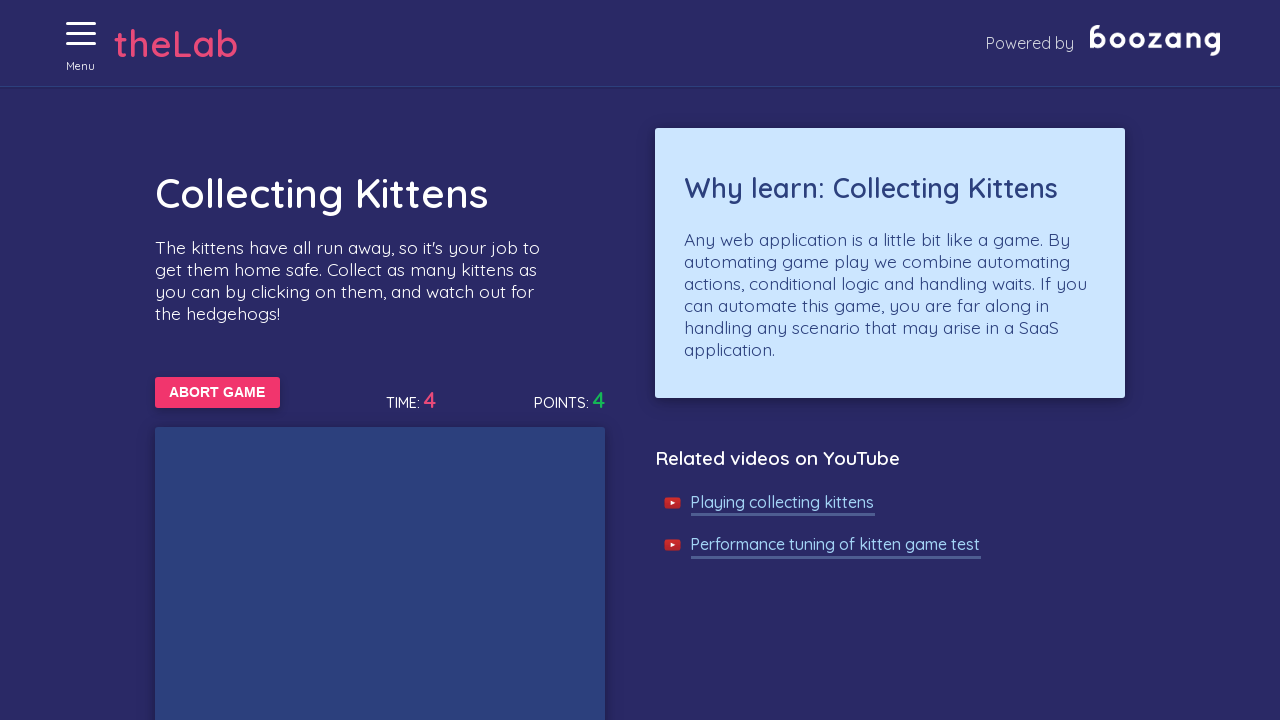

Waited 50ms during gameplay
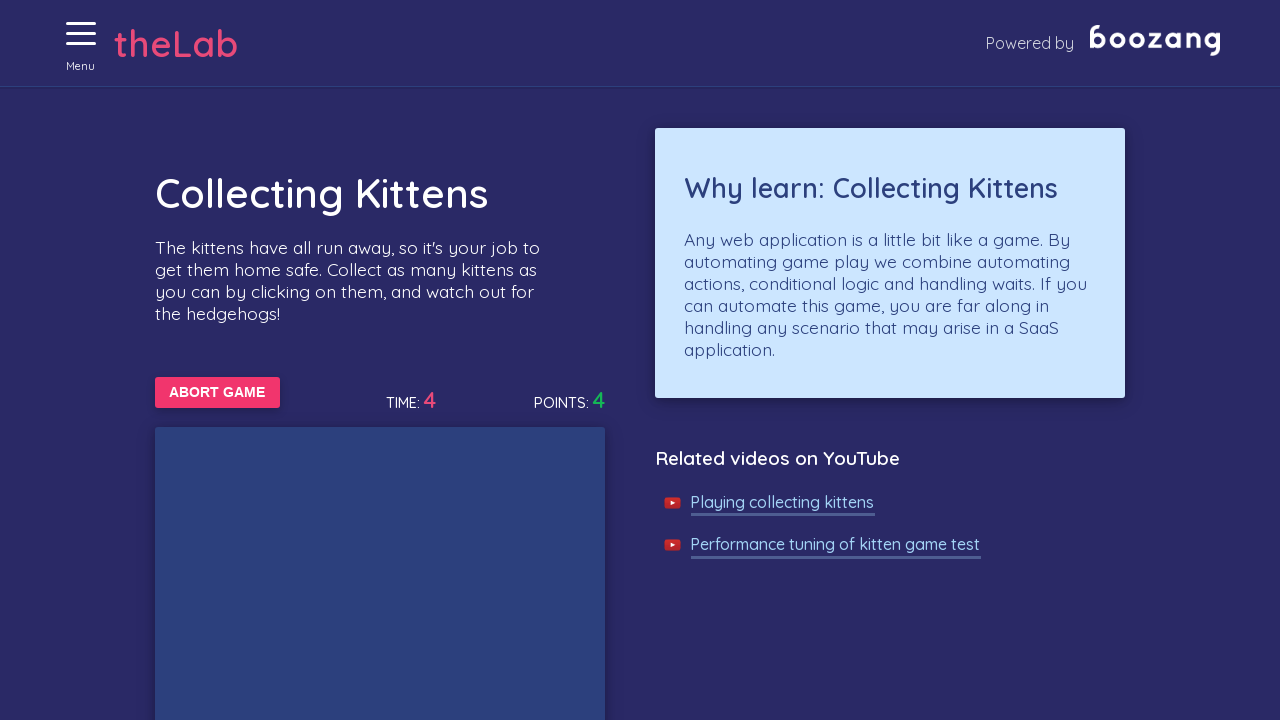

Waited 50ms during gameplay
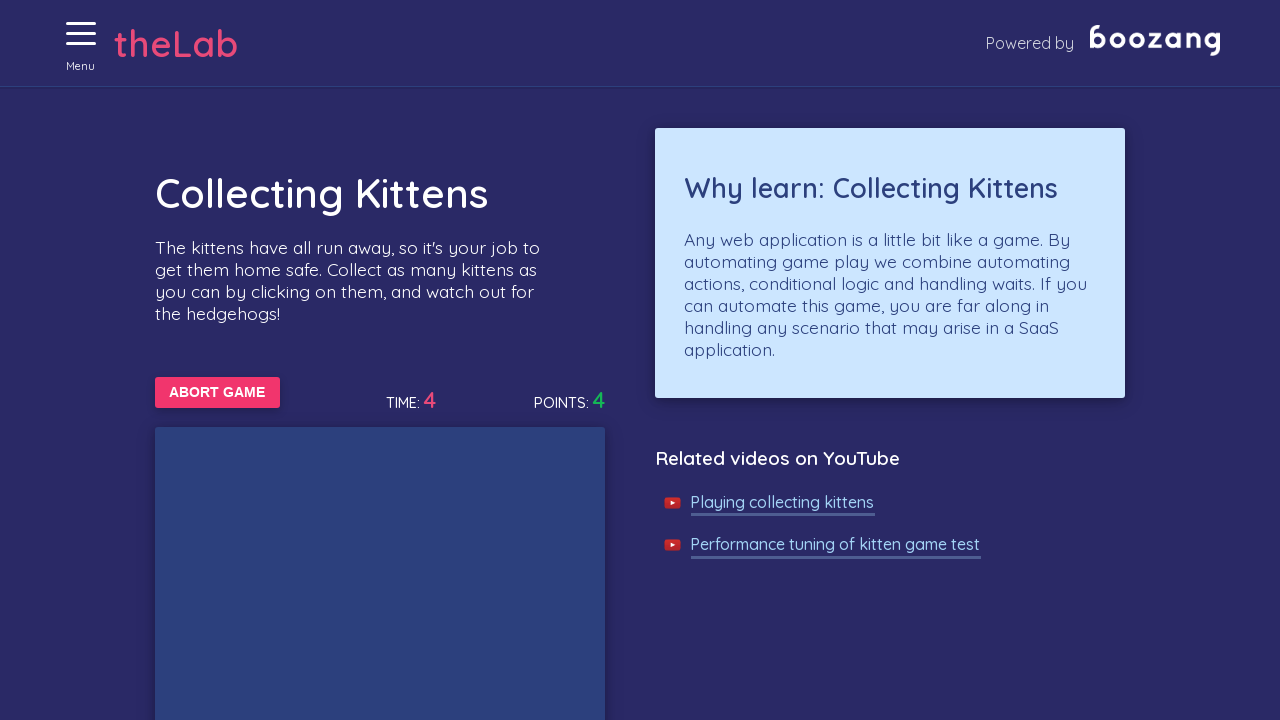

Waited 50ms during gameplay
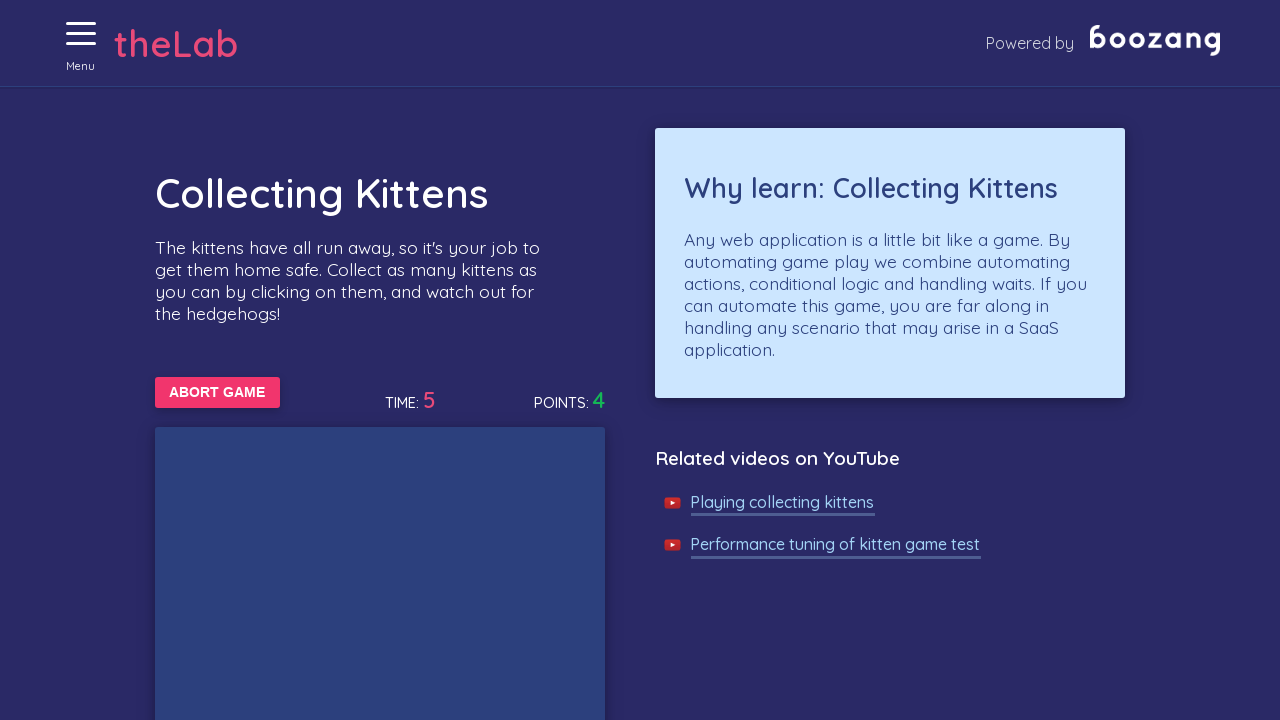

Waited 50ms during gameplay
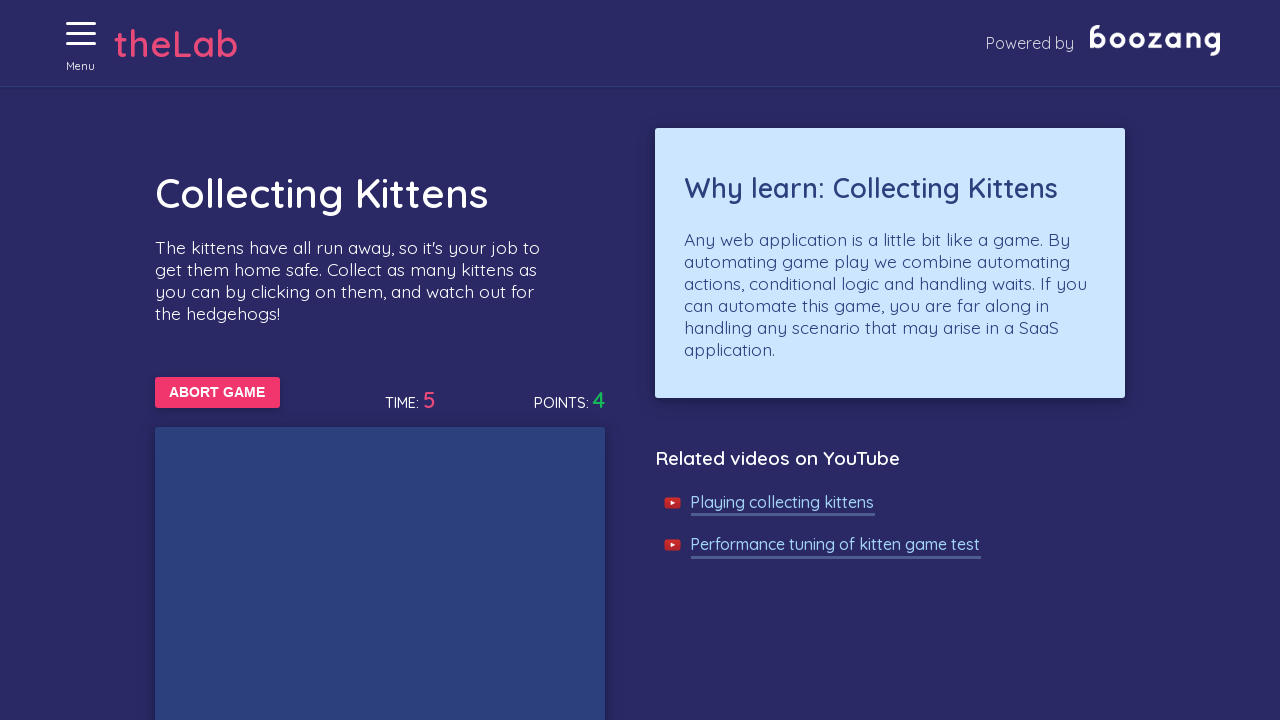

Waited 50ms during gameplay
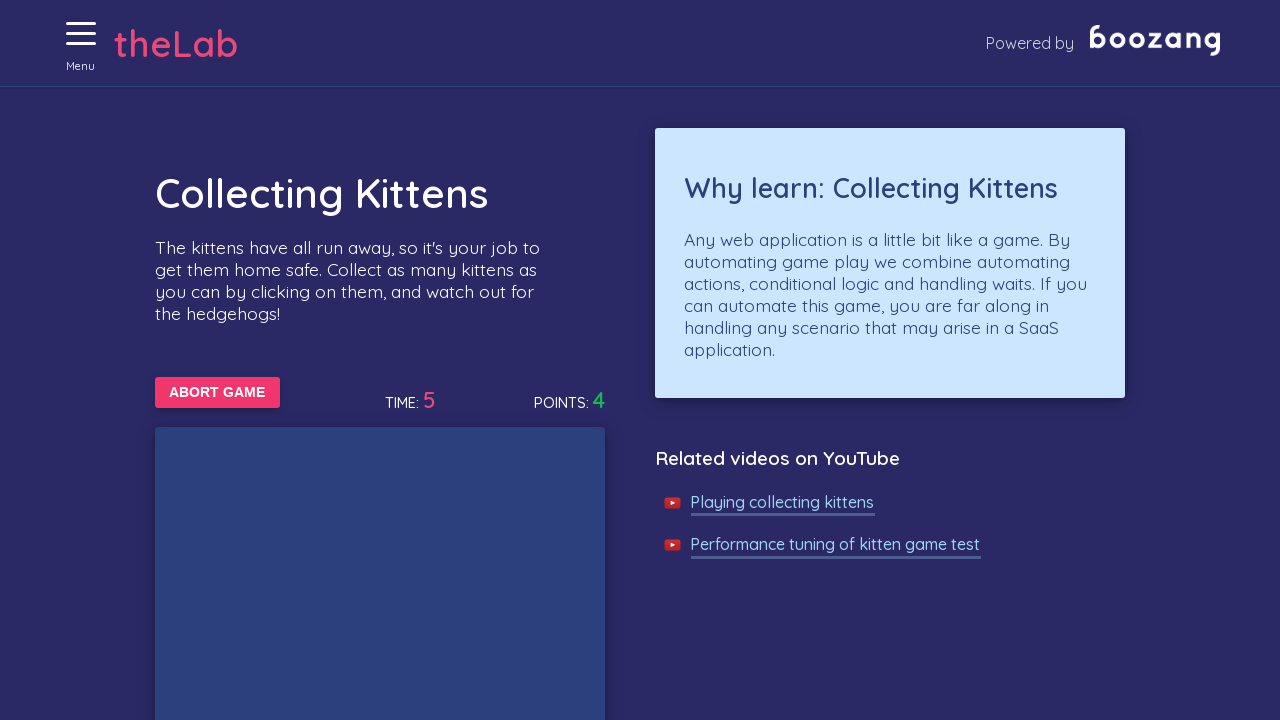

Waited 50ms during gameplay
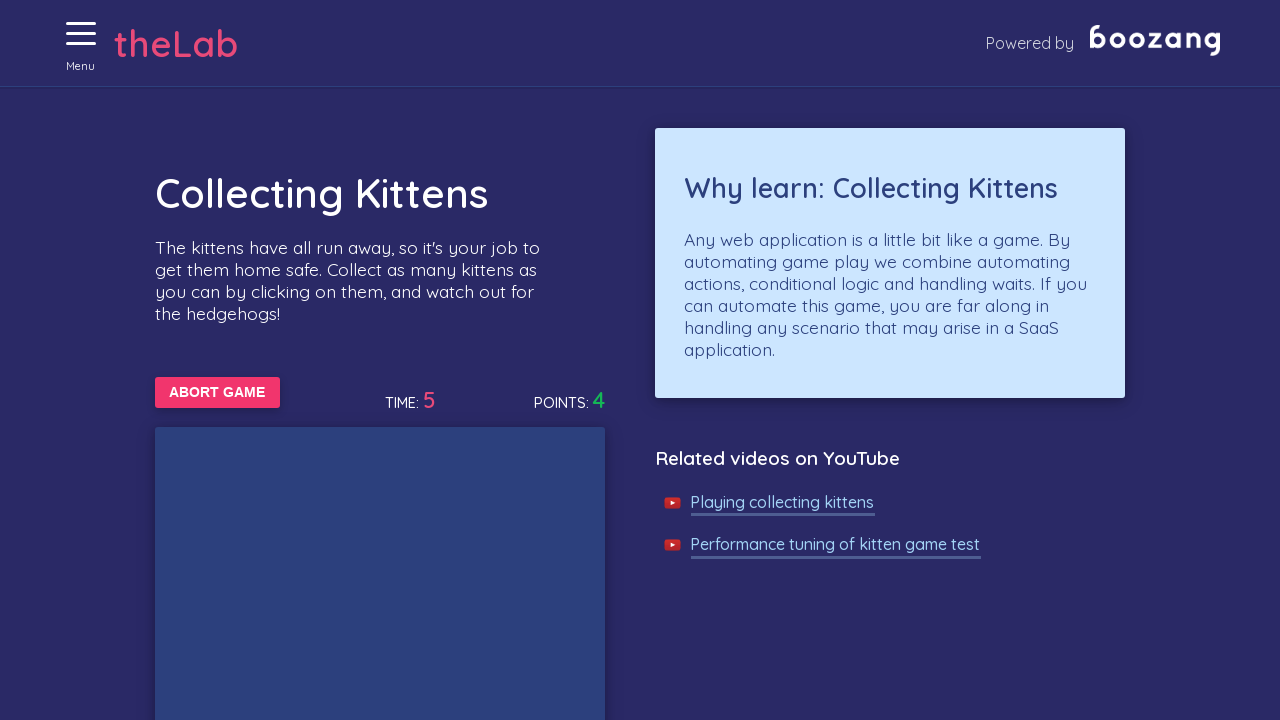

Waited 50ms during gameplay
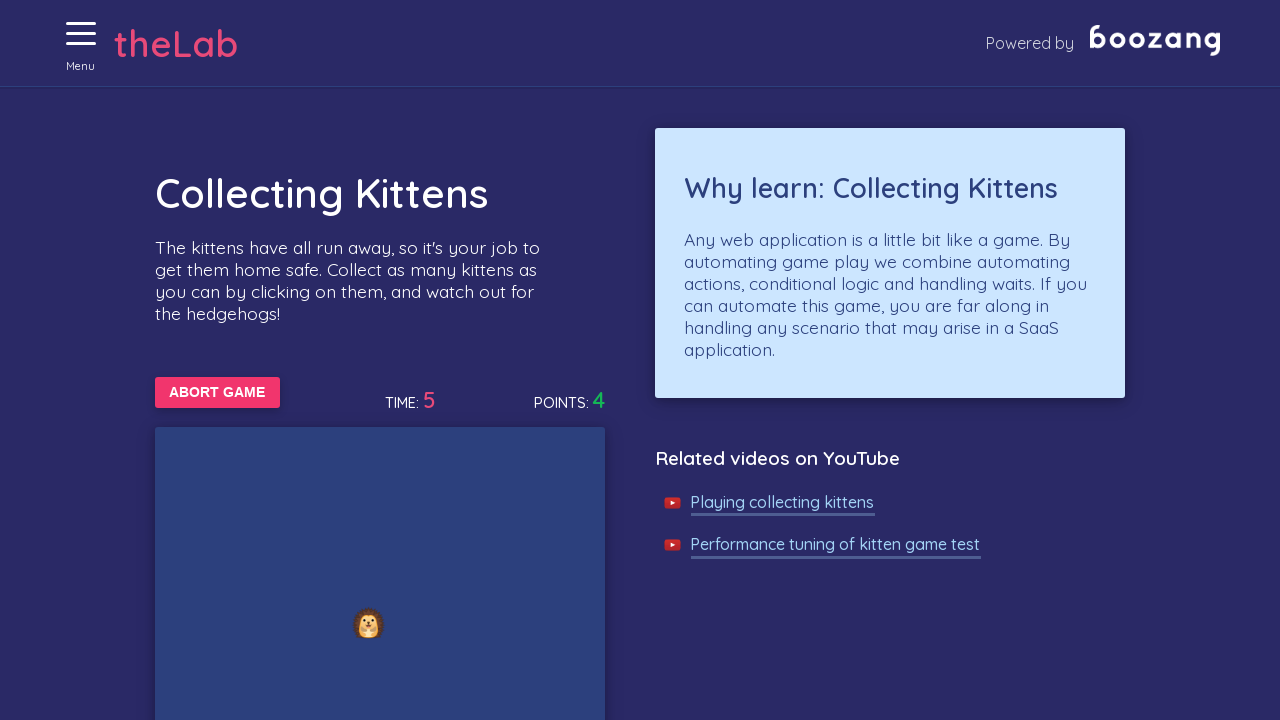

Waited 50ms during gameplay
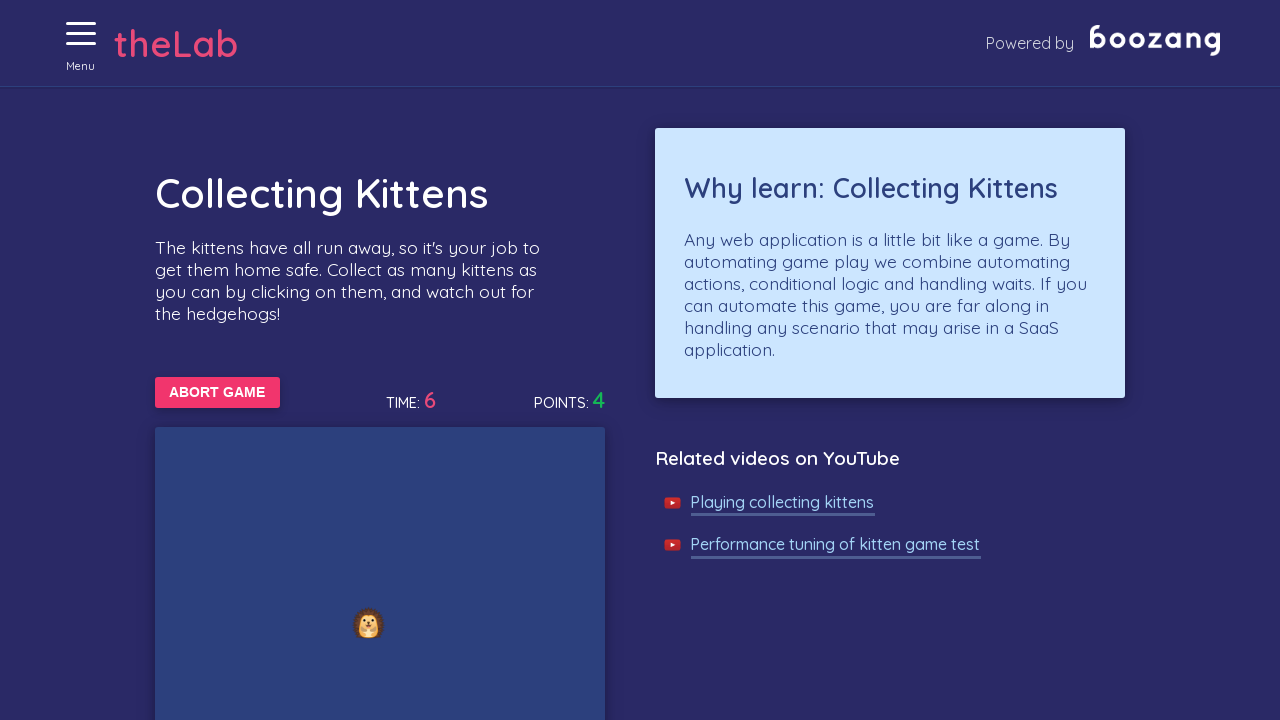

Waited 50ms during gameplay
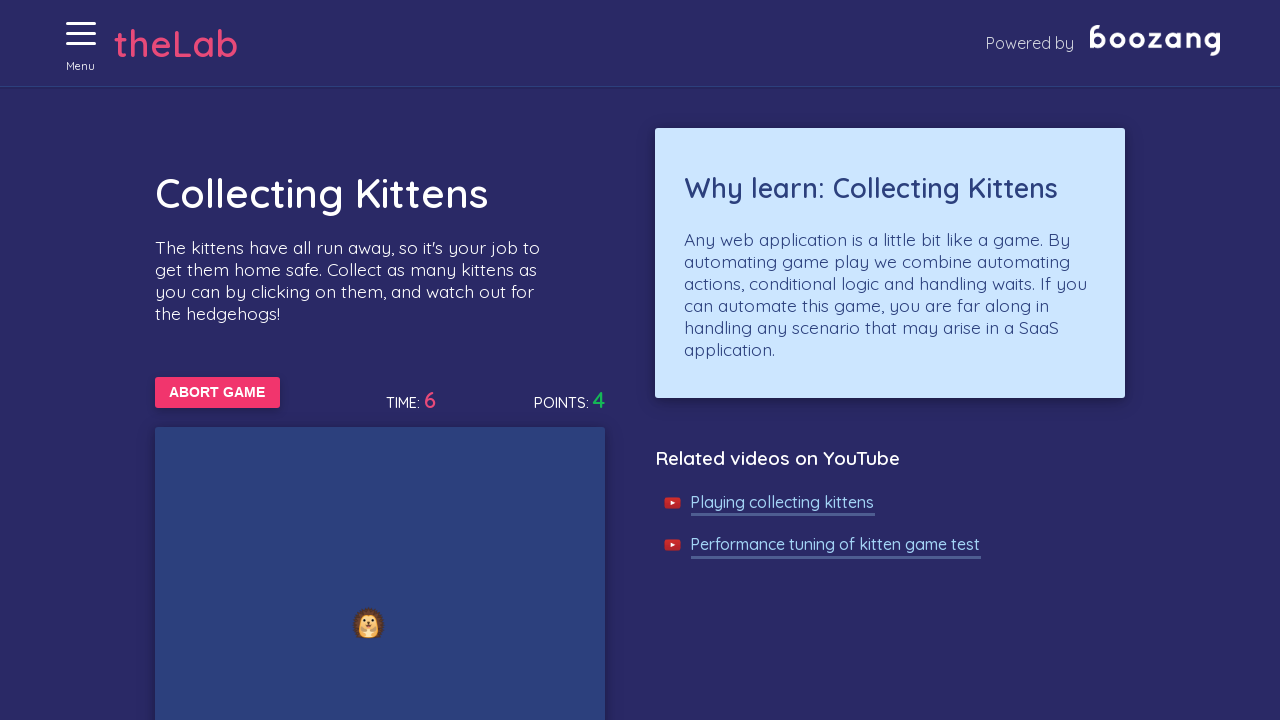

Waited 50ms during gameplay
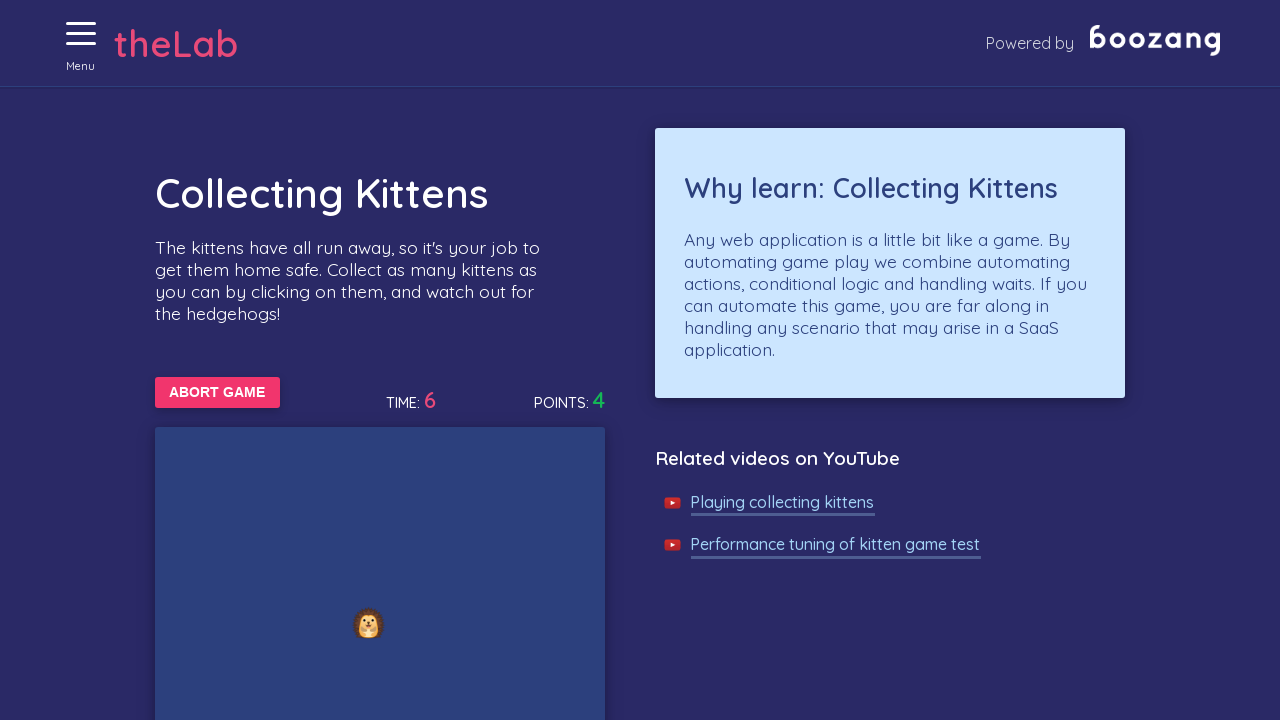

Waited 50ms during gameplay
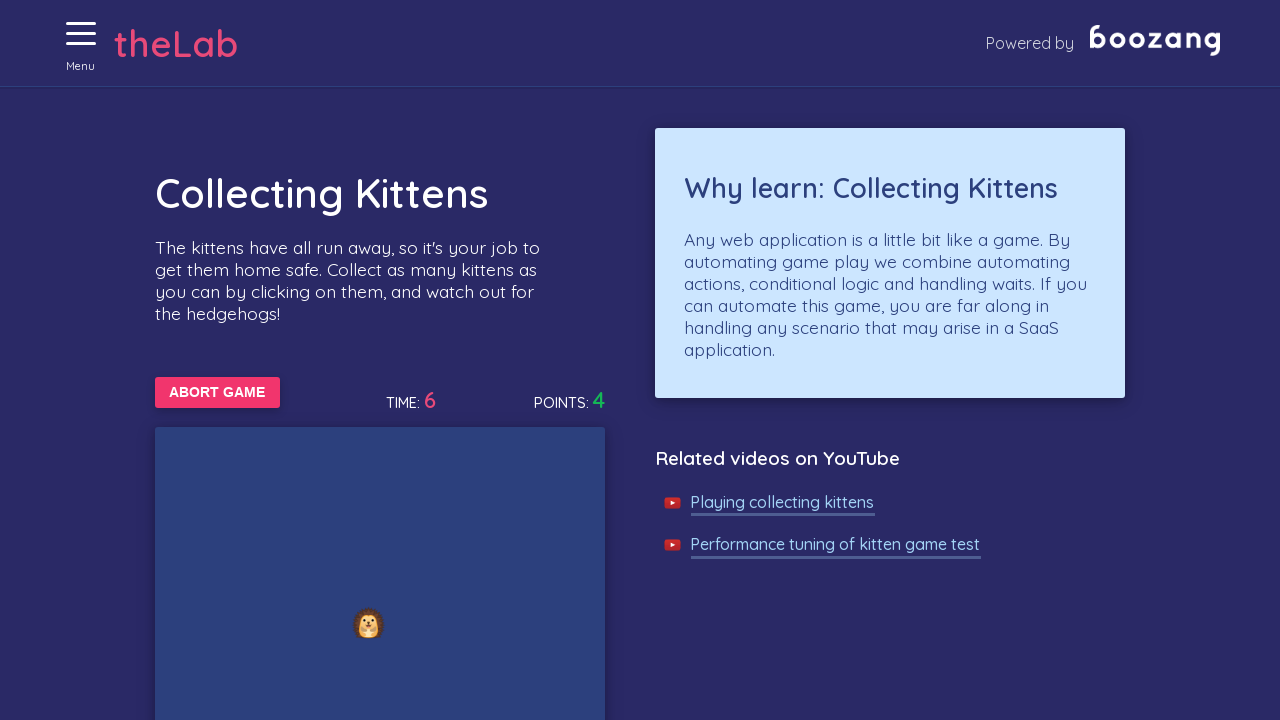

Waited 50ms during gameplay
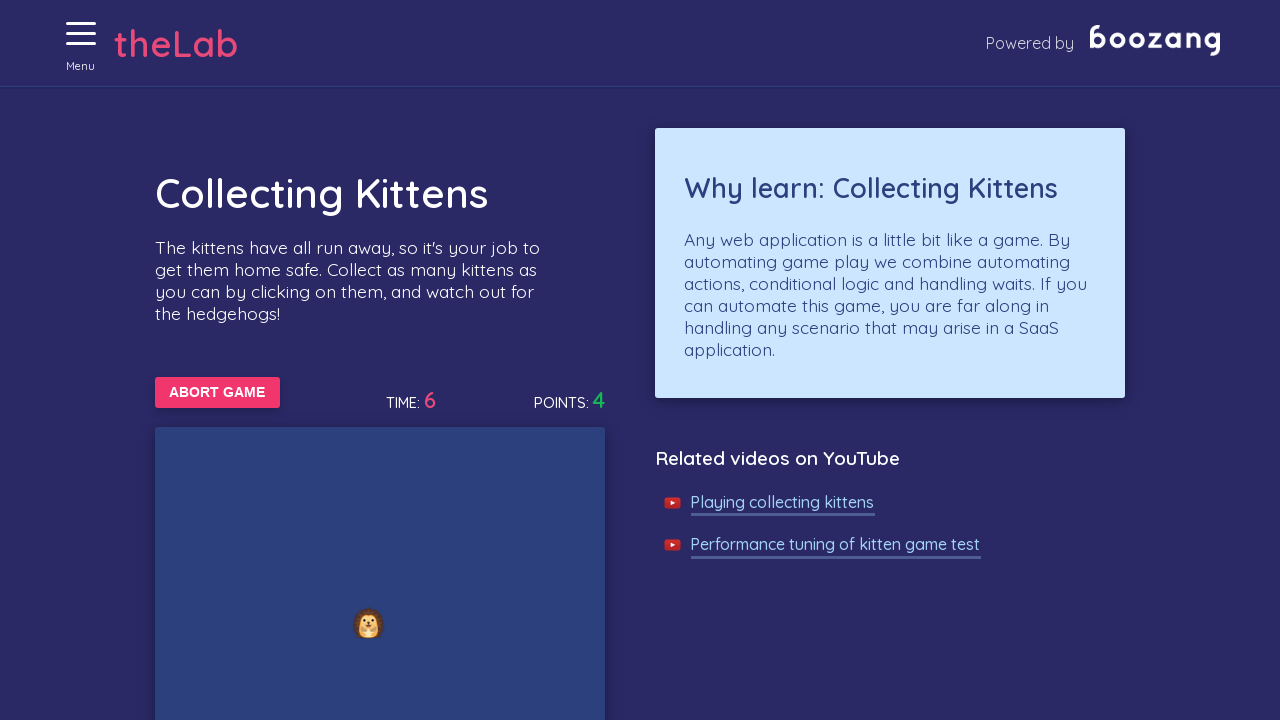

Waited 50ms during gameplay
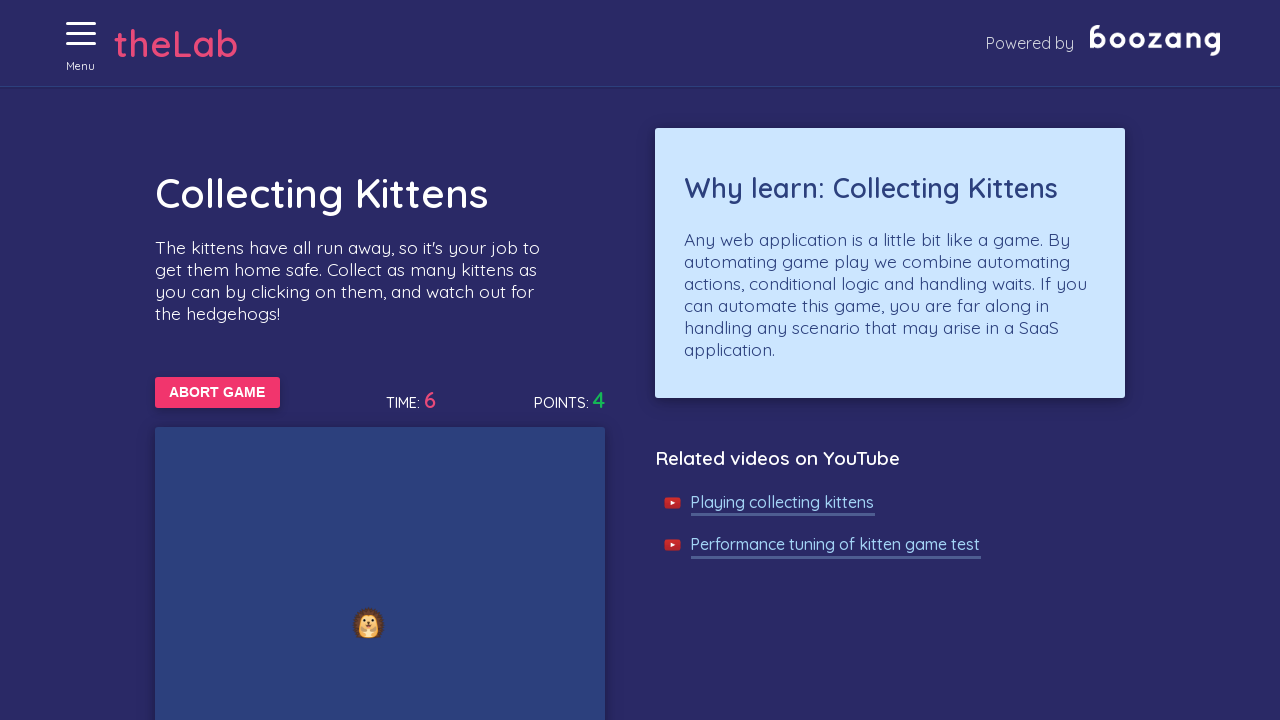

Waited 50ms during gameplay
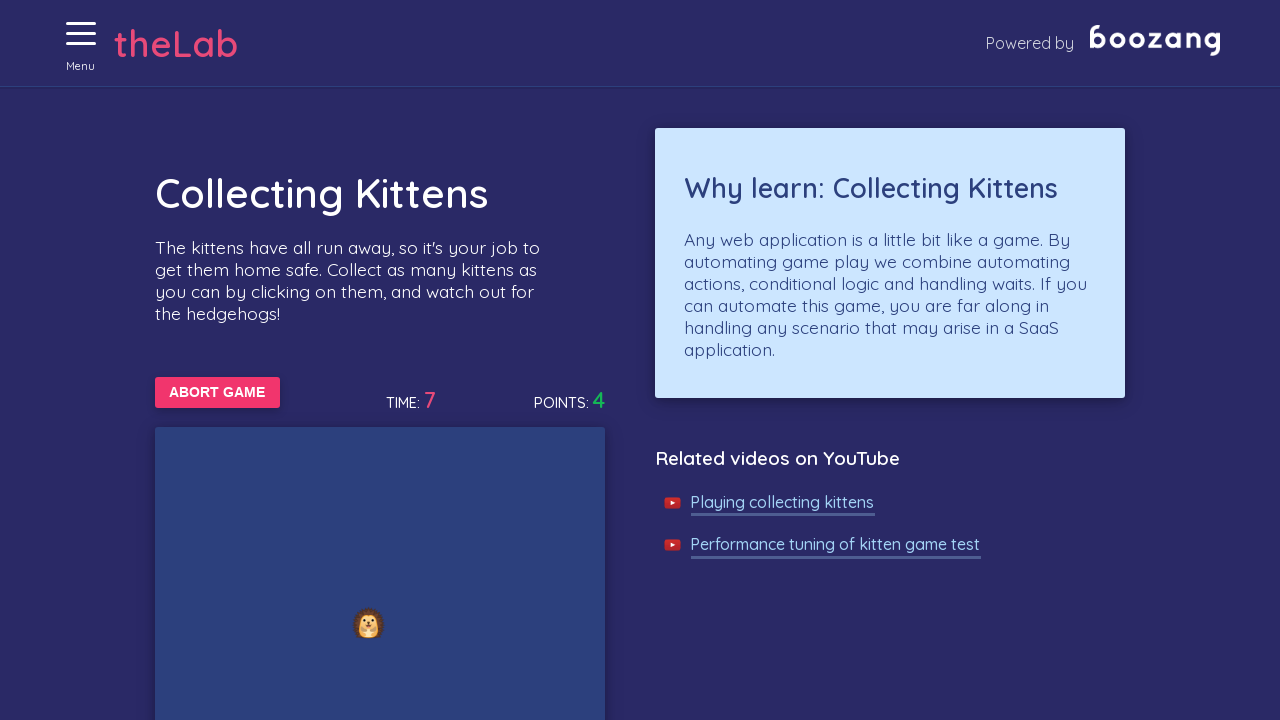

Waited 50ms during gameplay
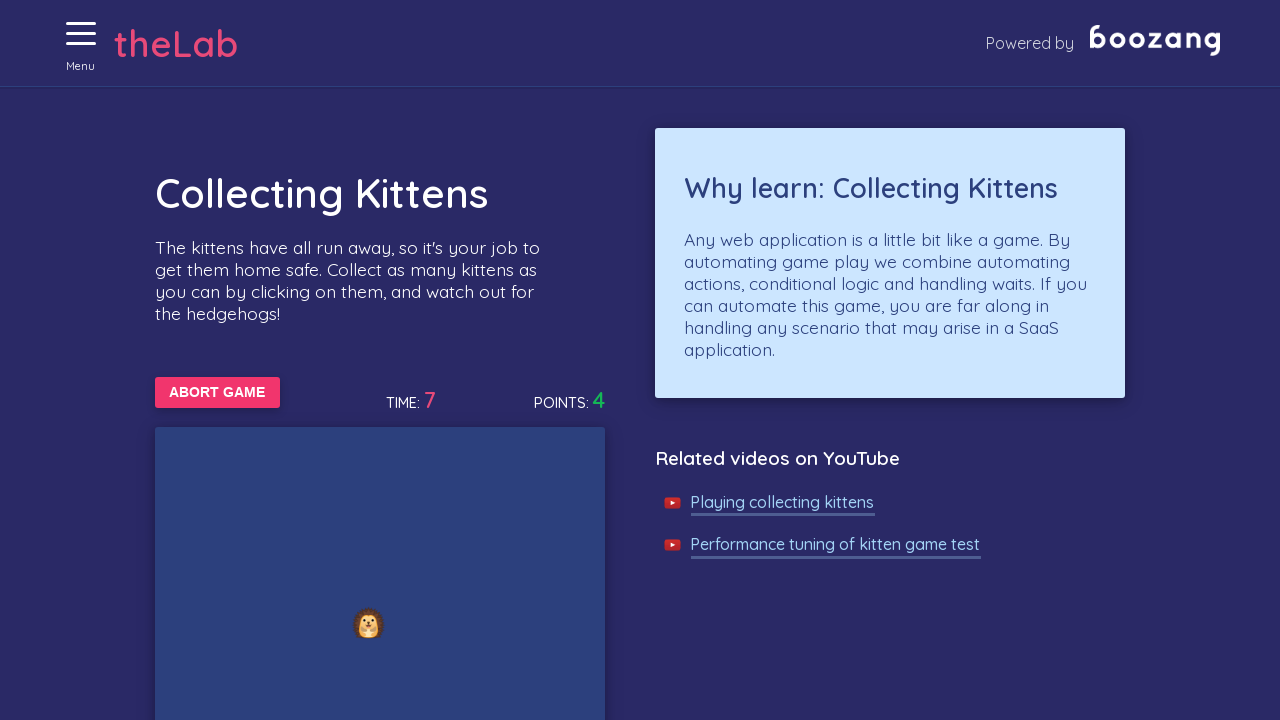

Waited 50ms during gameplay
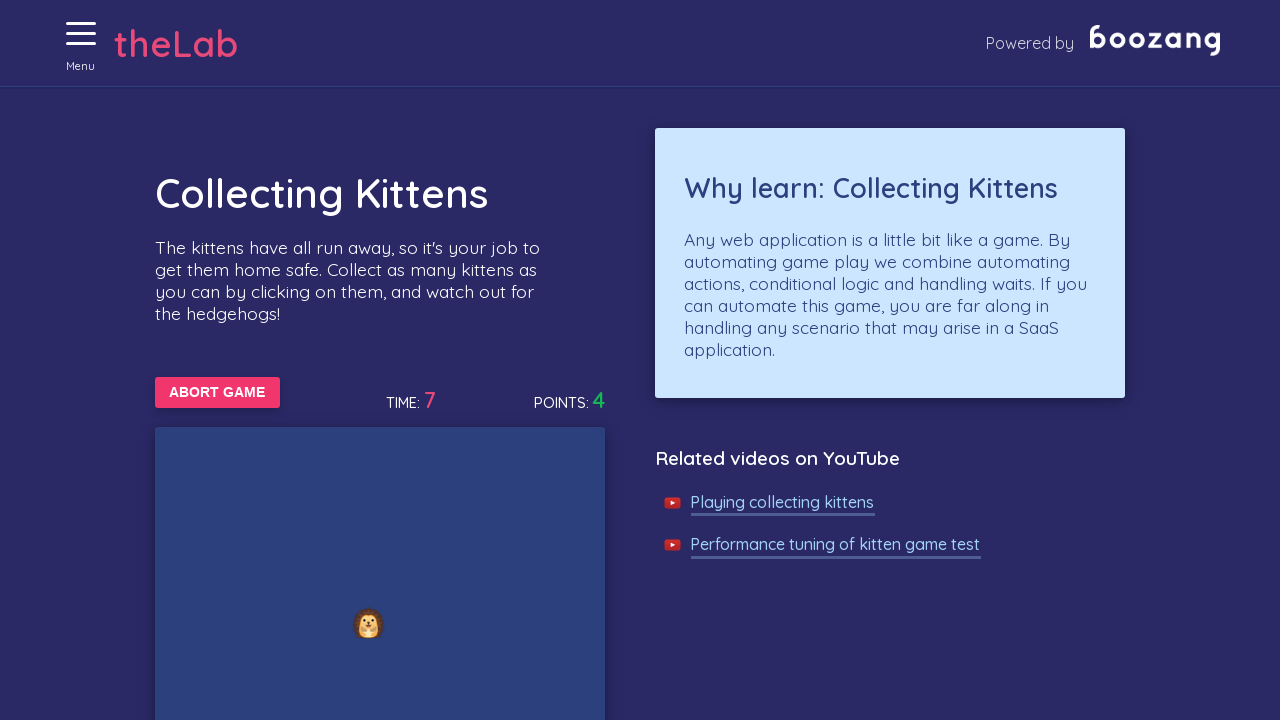

Waited 50ms during gameplay
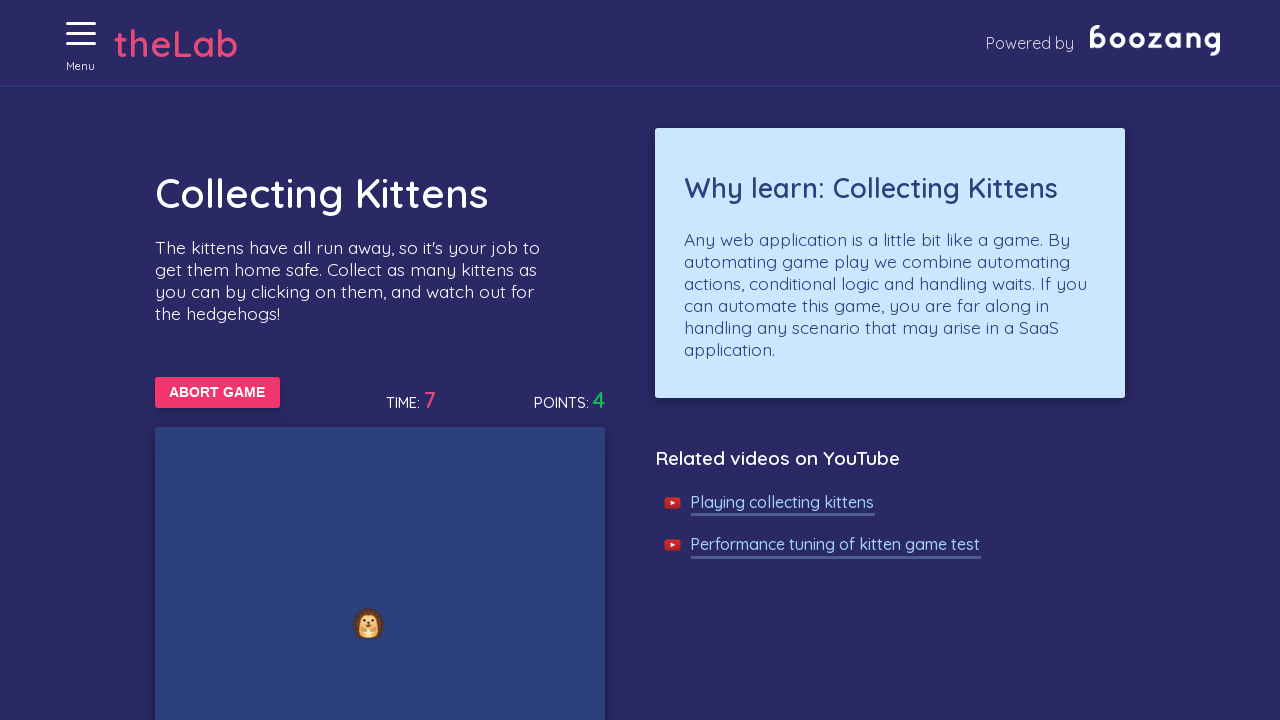

Waited 50ms during gameplay
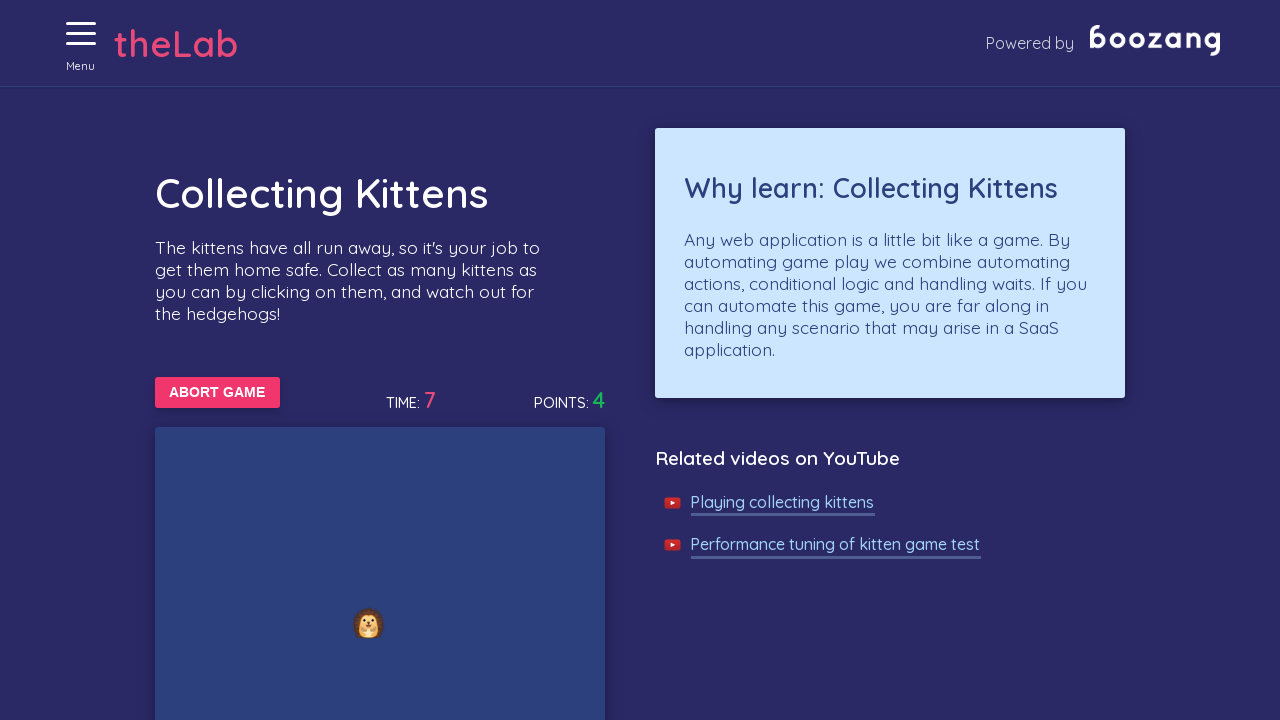

Waited 50ms during gameplay
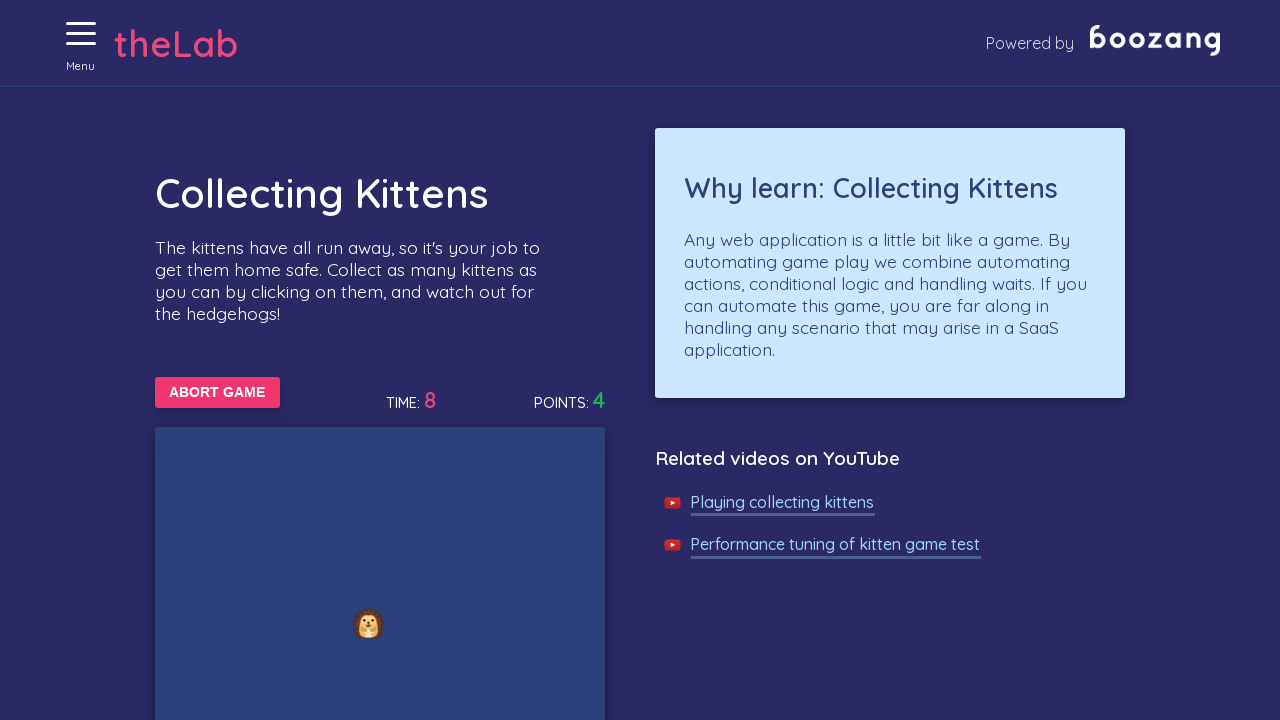

Waited 50ms during gameplay
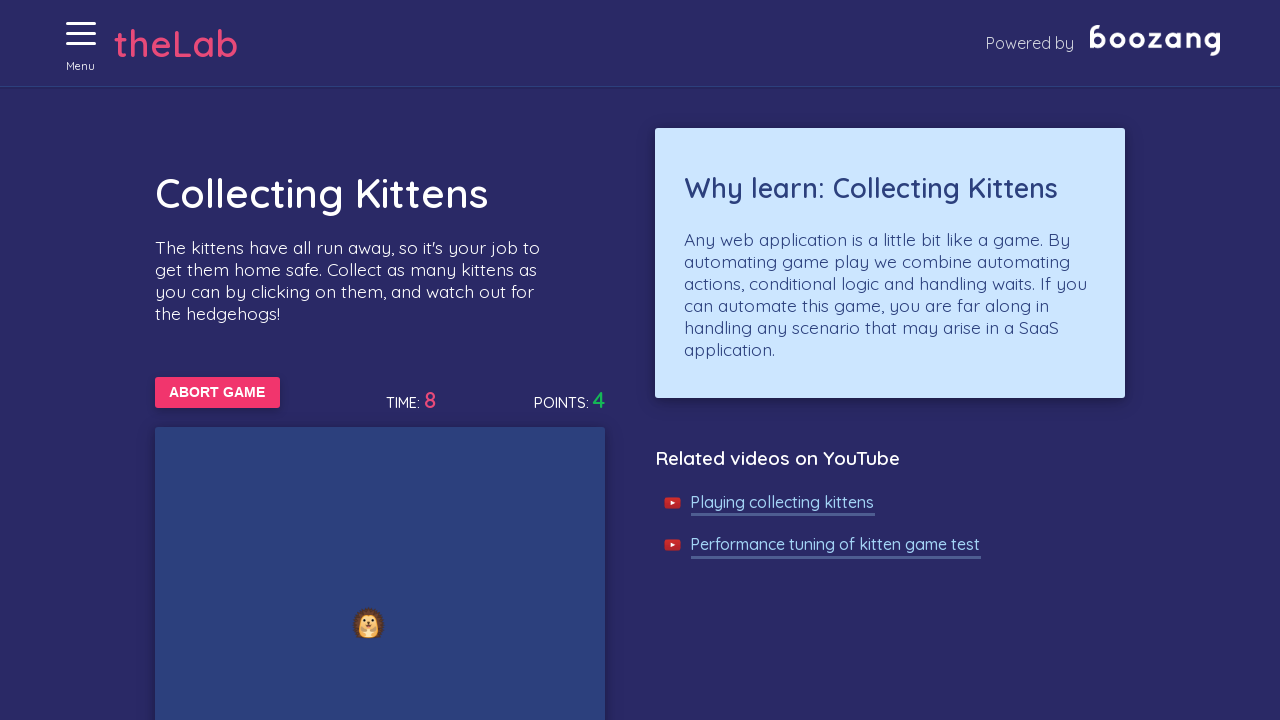

Waited 50ms during gameplay
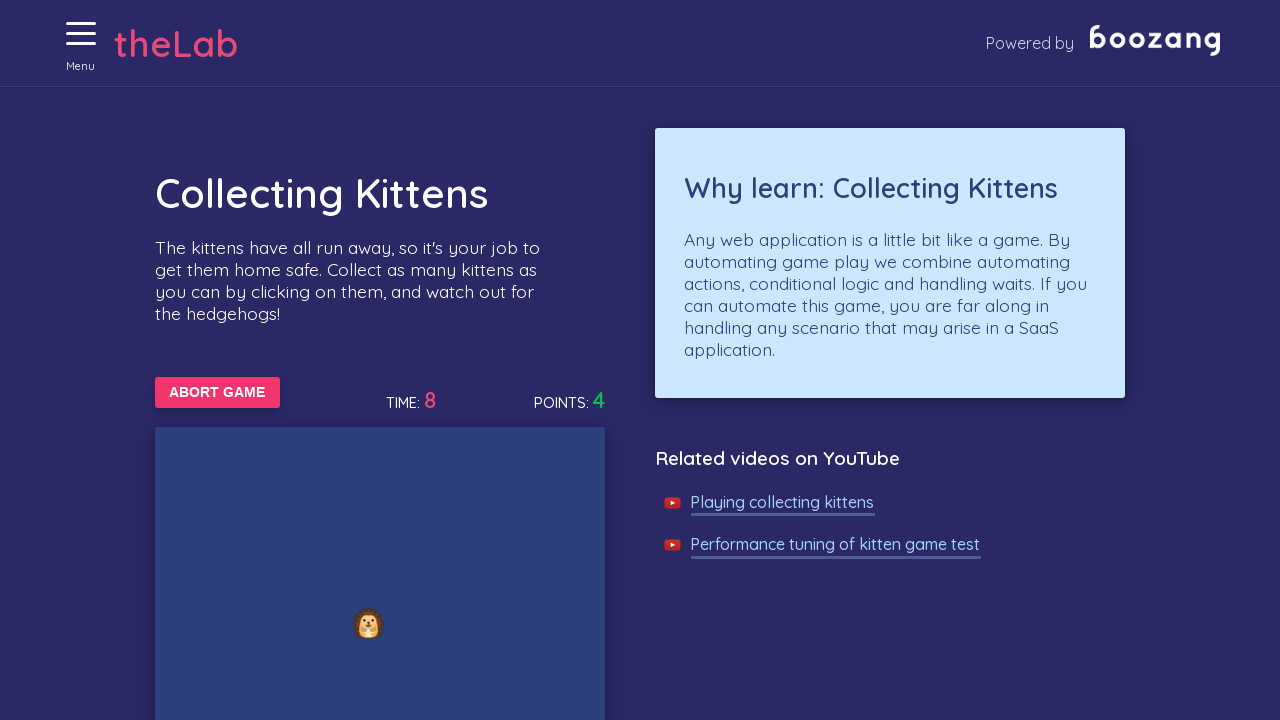

Waited 50ms during gameplay
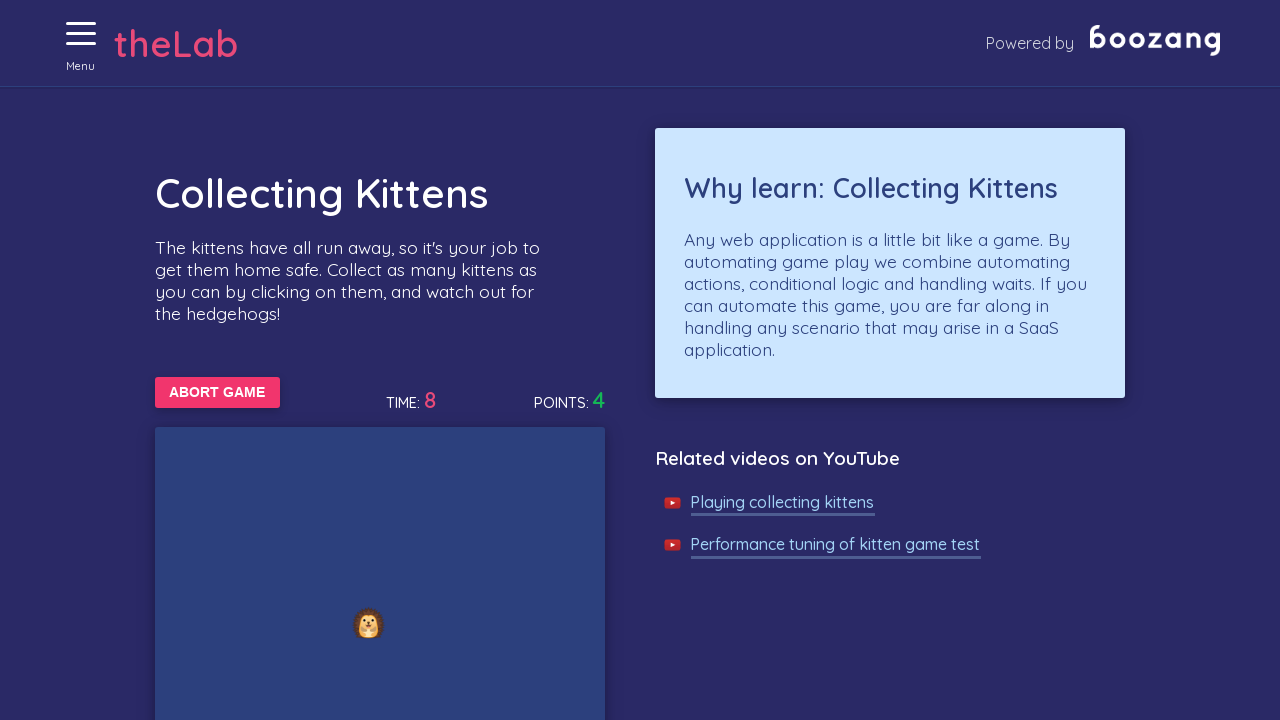

Waited 50ms during gameplay
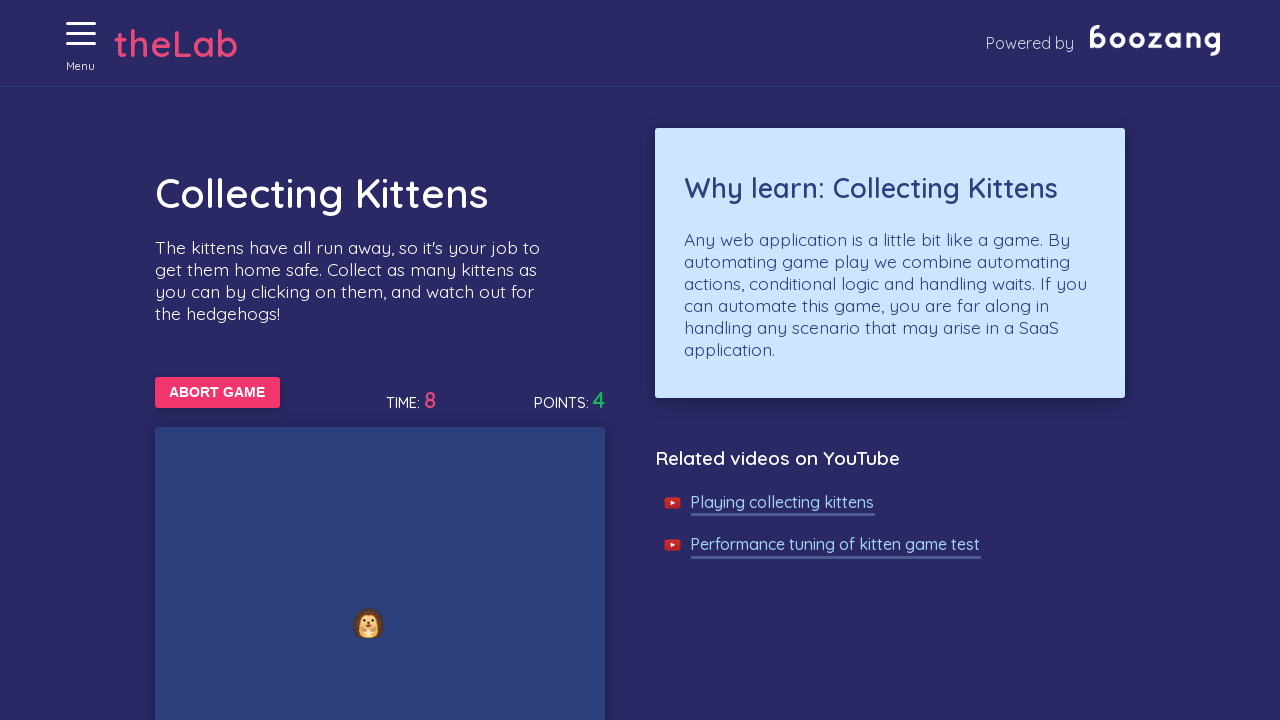

Waited 50ms during gameplay
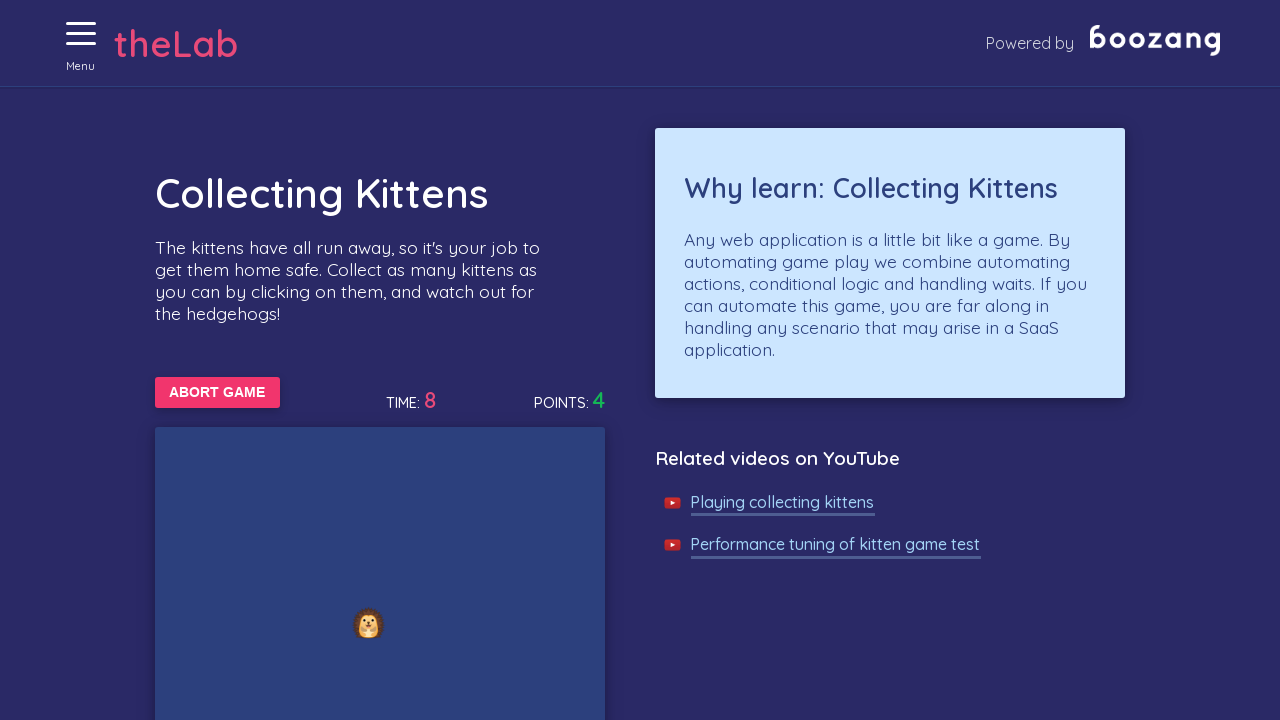

Waited 50ms during gameplay
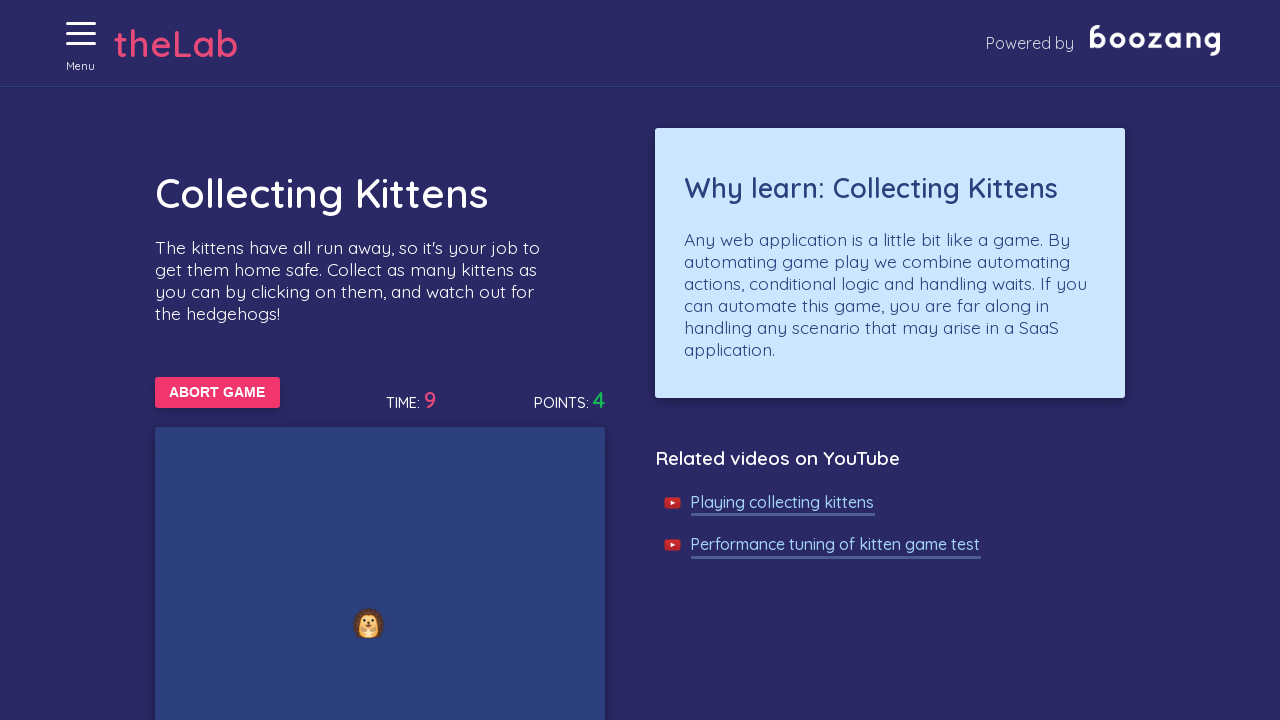

Waited 50ms during gameplay
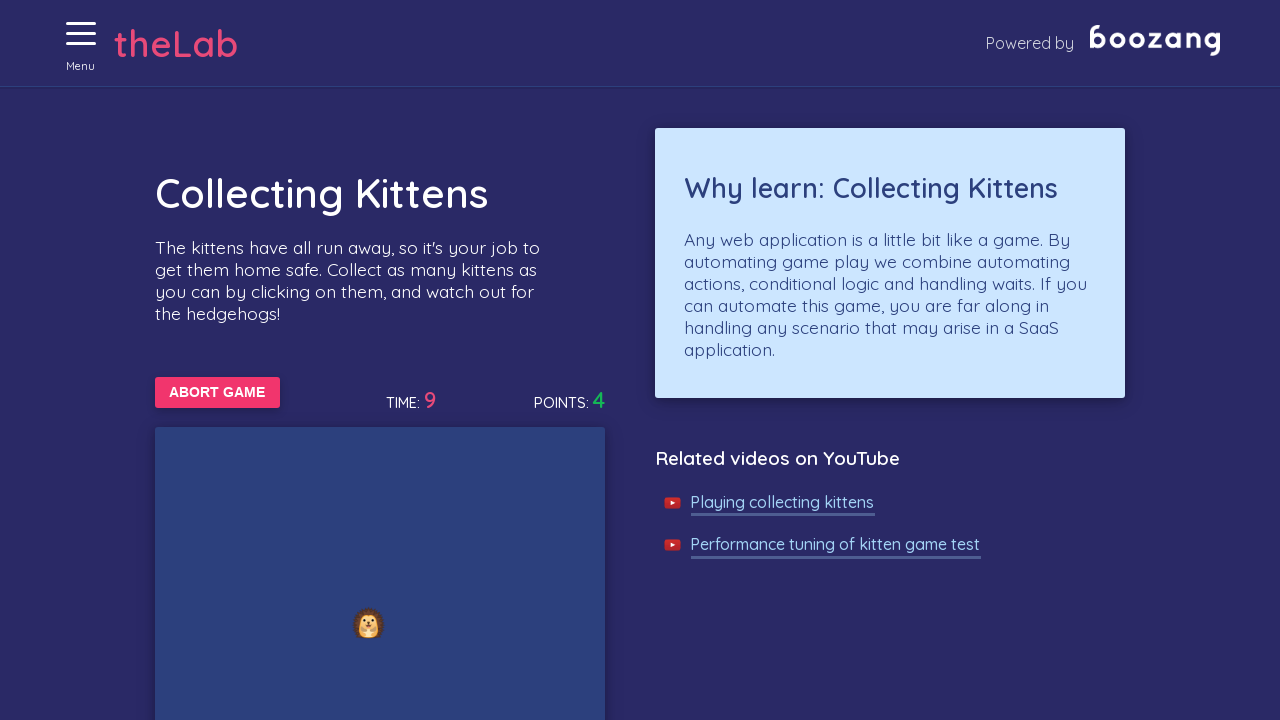

Waited 50ms during gameplay
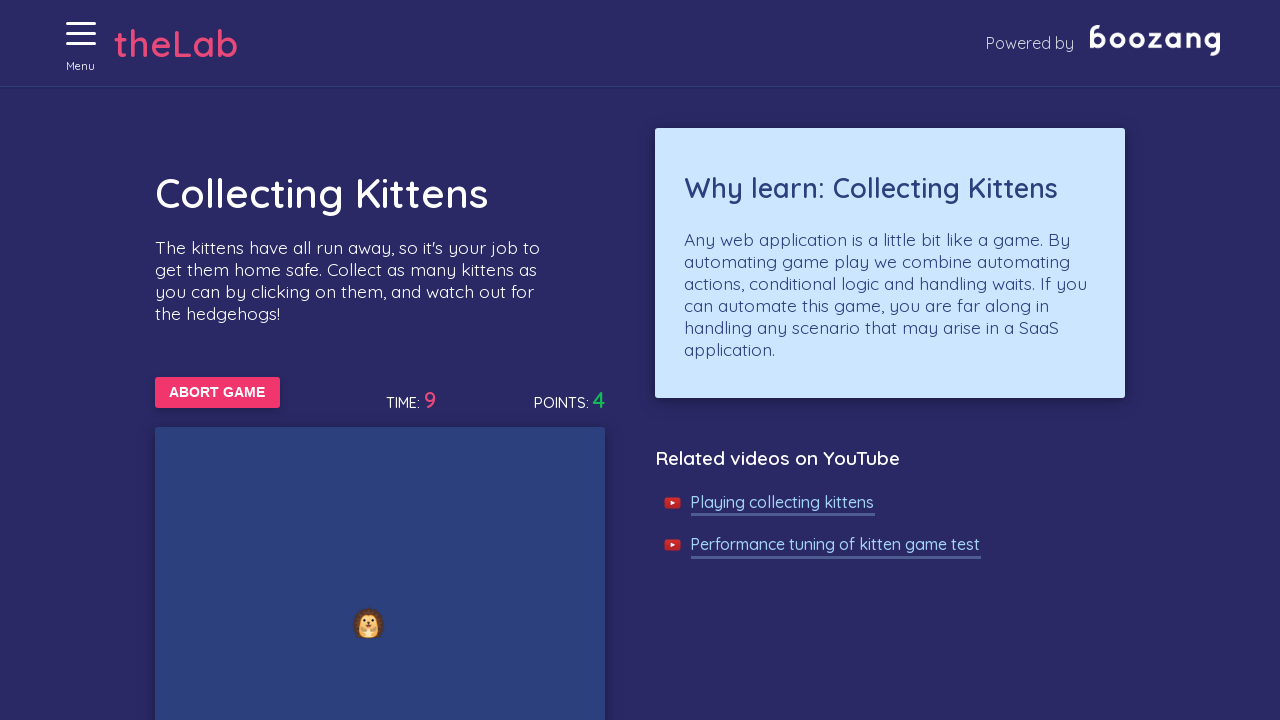

Waited 50ms during gameplay
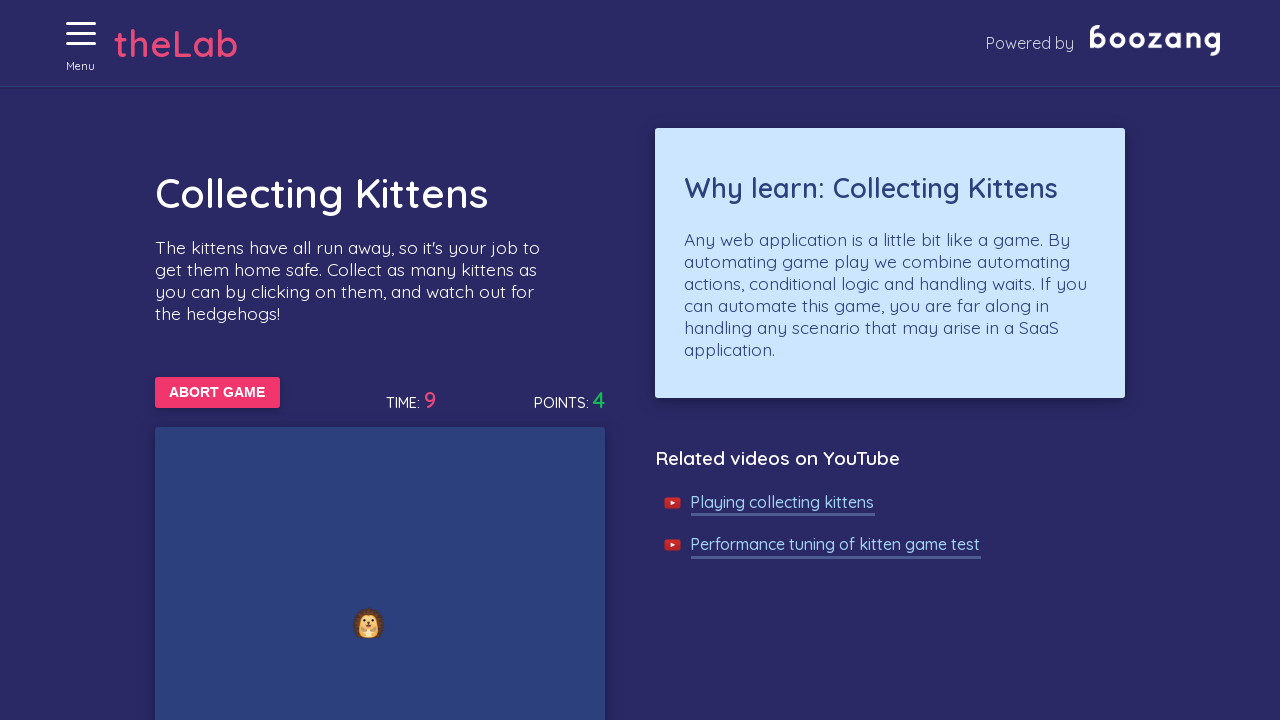

Waited 50ms during gameplay
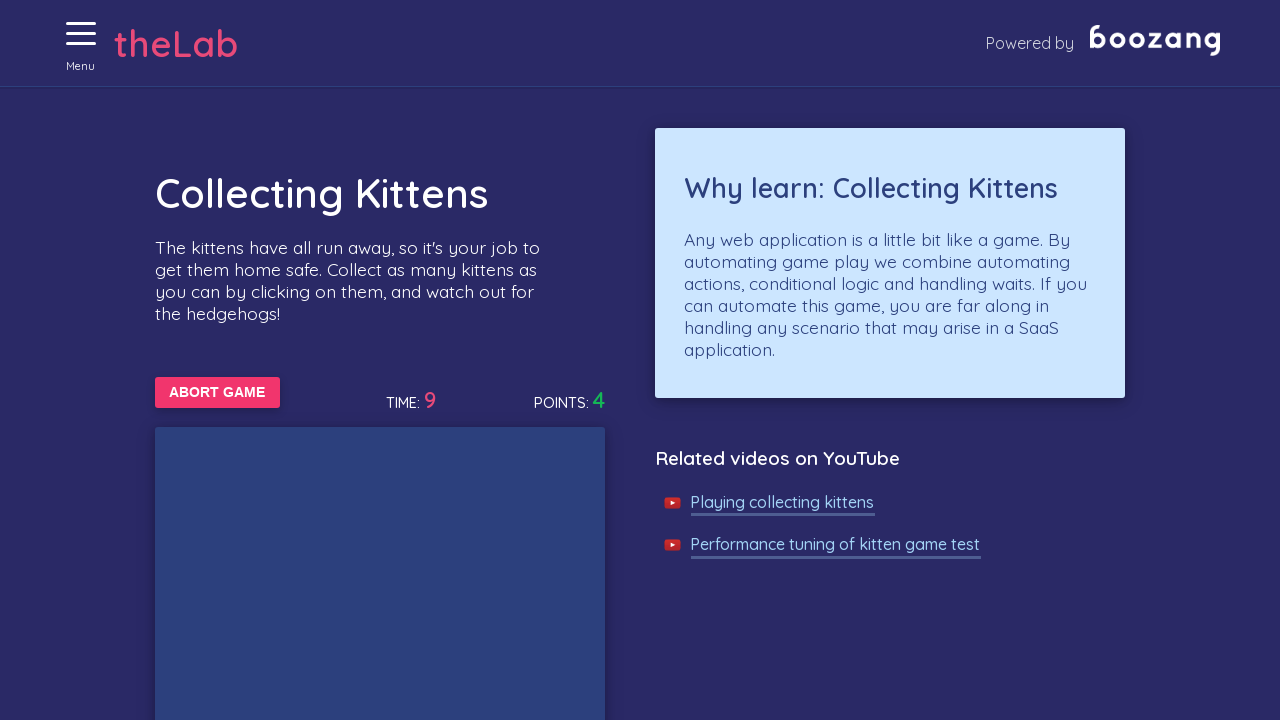

Waited 50ms during gameplay
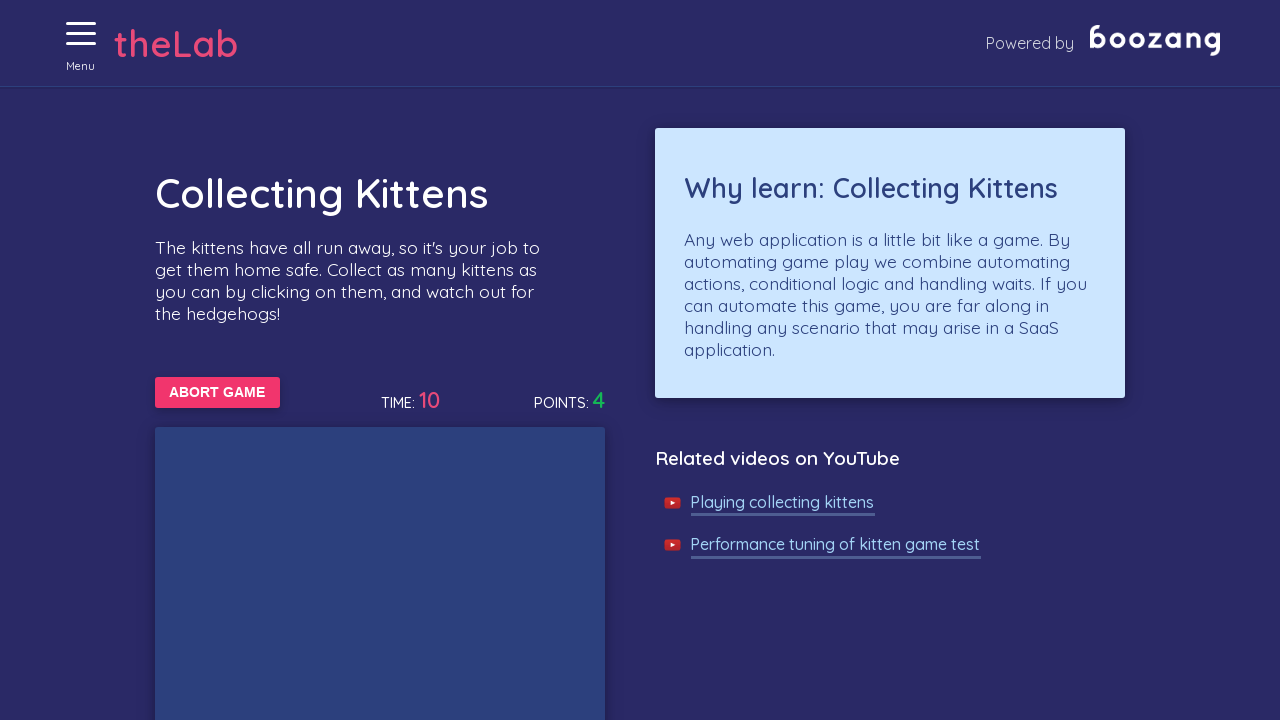

Waited 50ms during gameplay
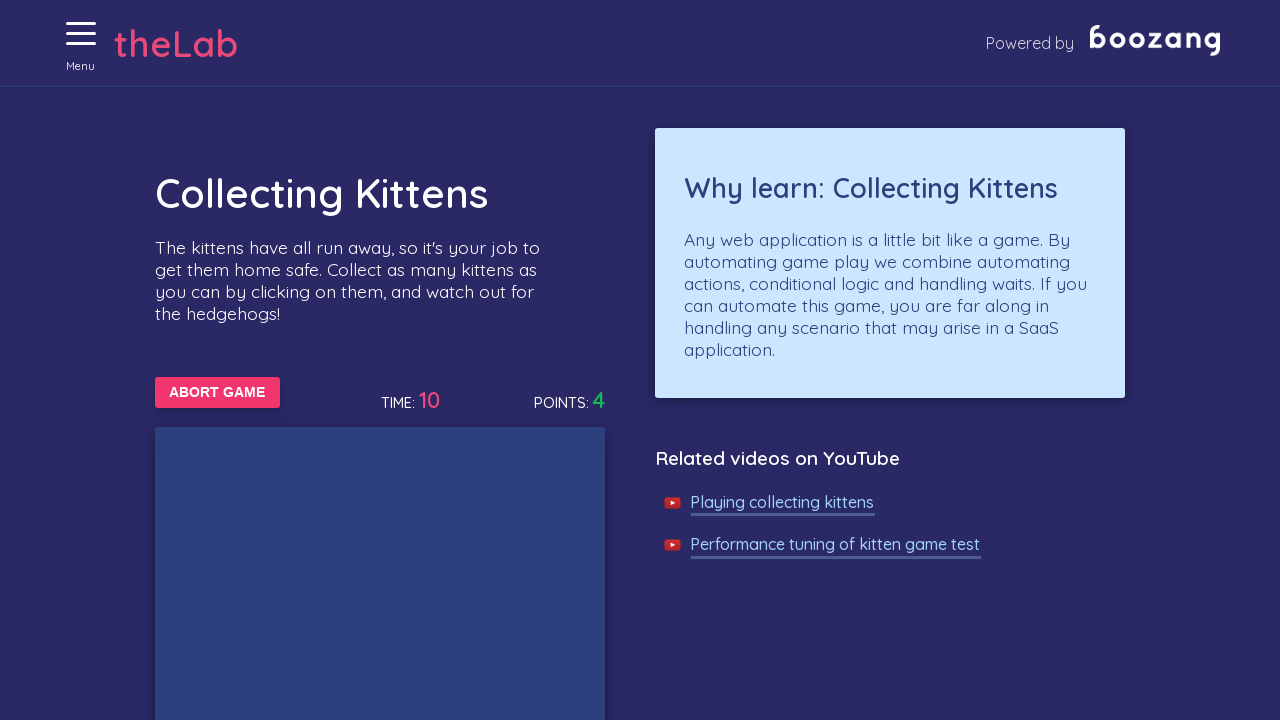

Waited 50ms during gameplay
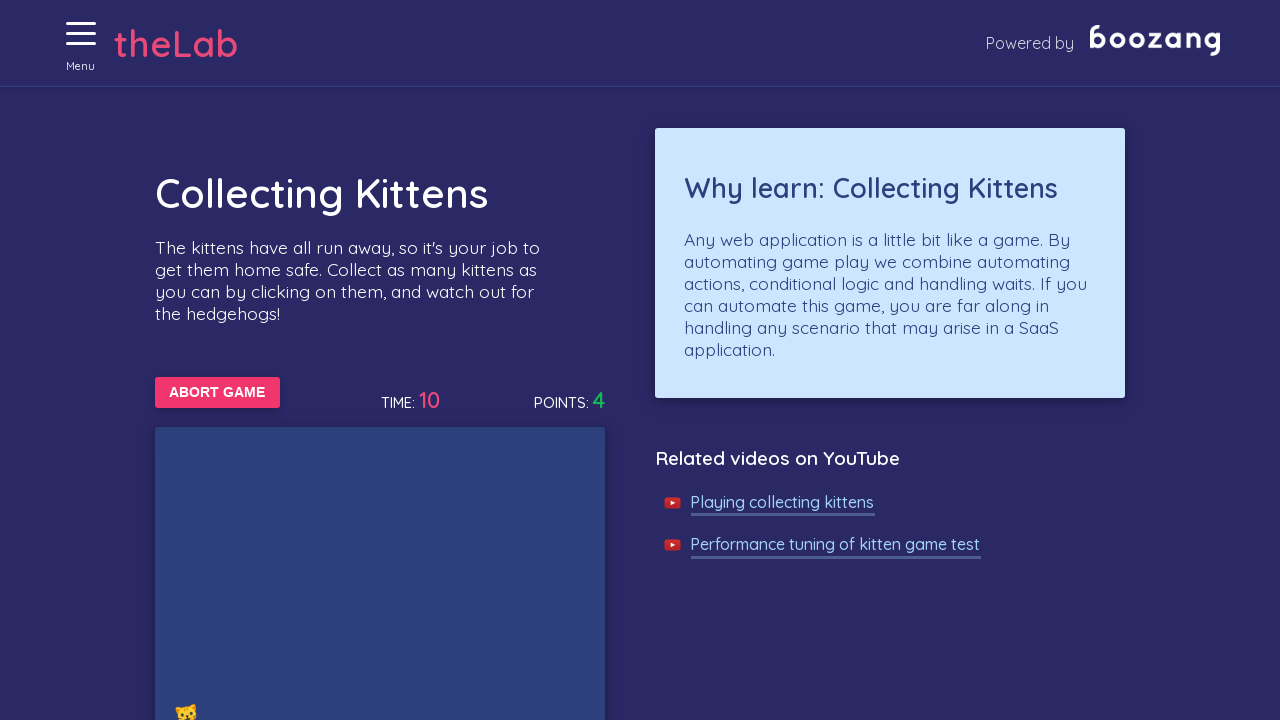

Clicked on a kitten during gameplay at (192, 703) on //img[@alt='Cat']
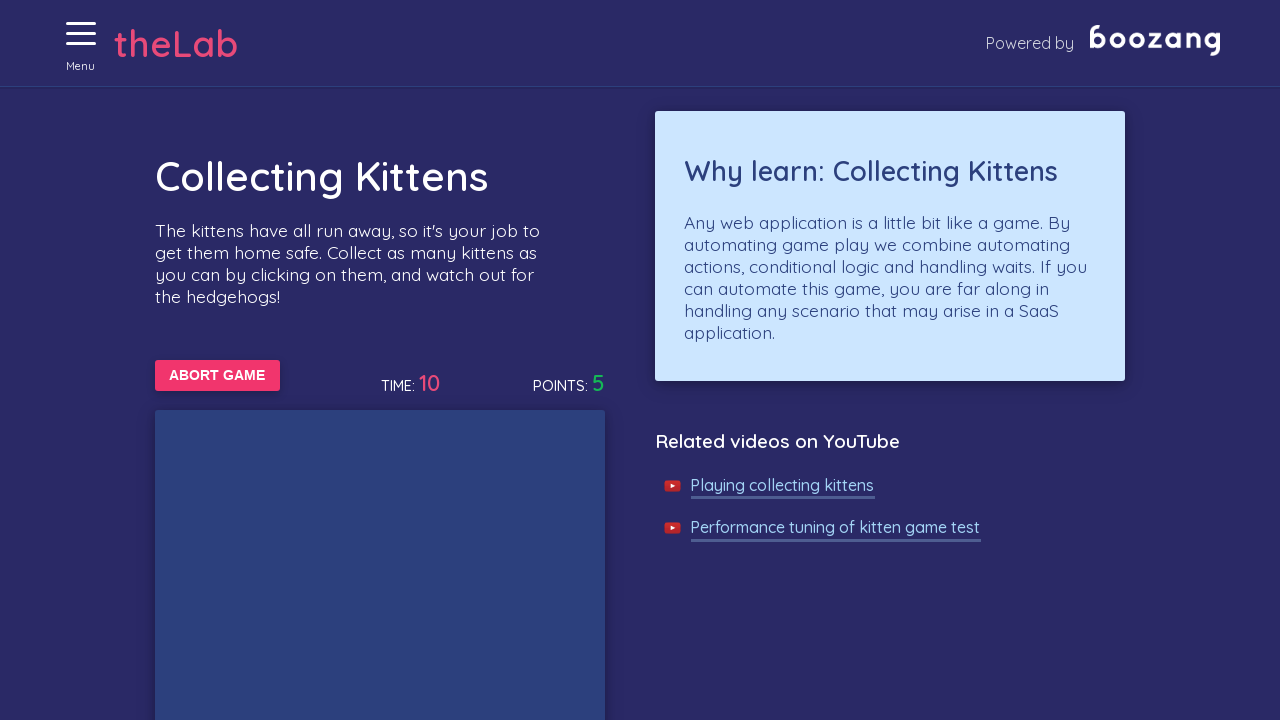

Waited 50ms during gameplay
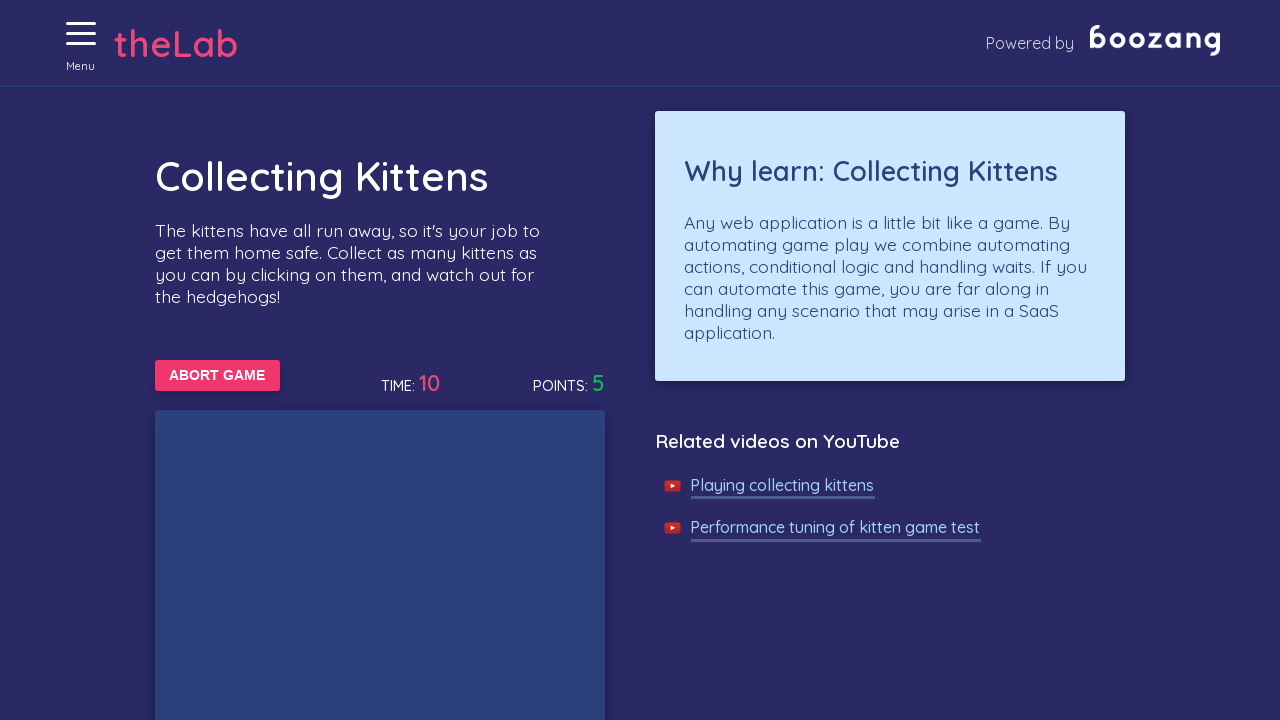

Waited 50ms during gameplay
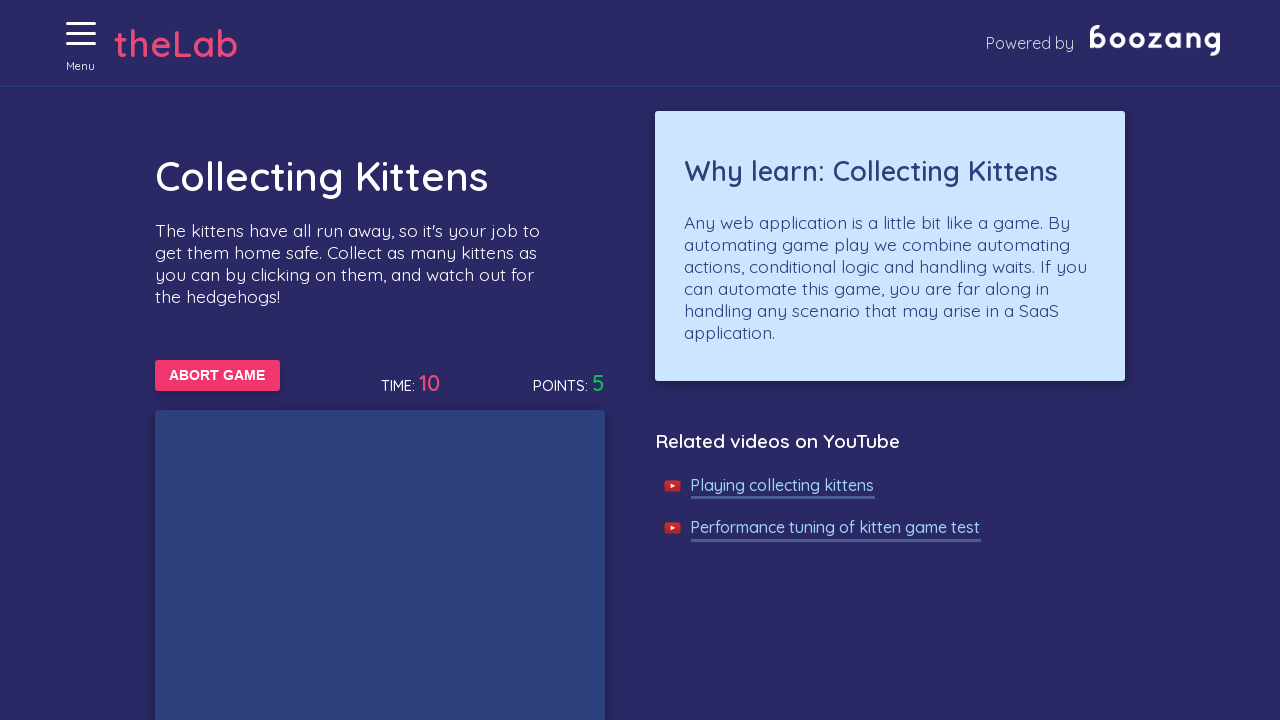

Waited 50ms during gameplay
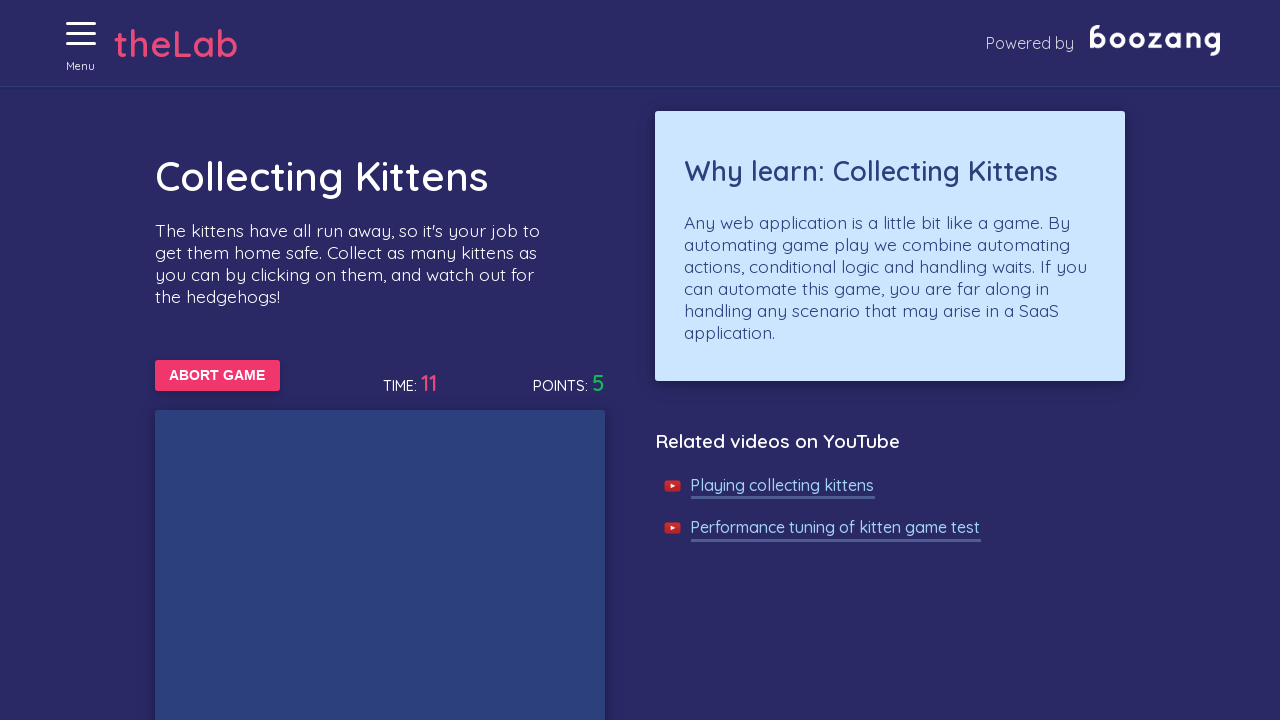

Waited 50ms during gameplay
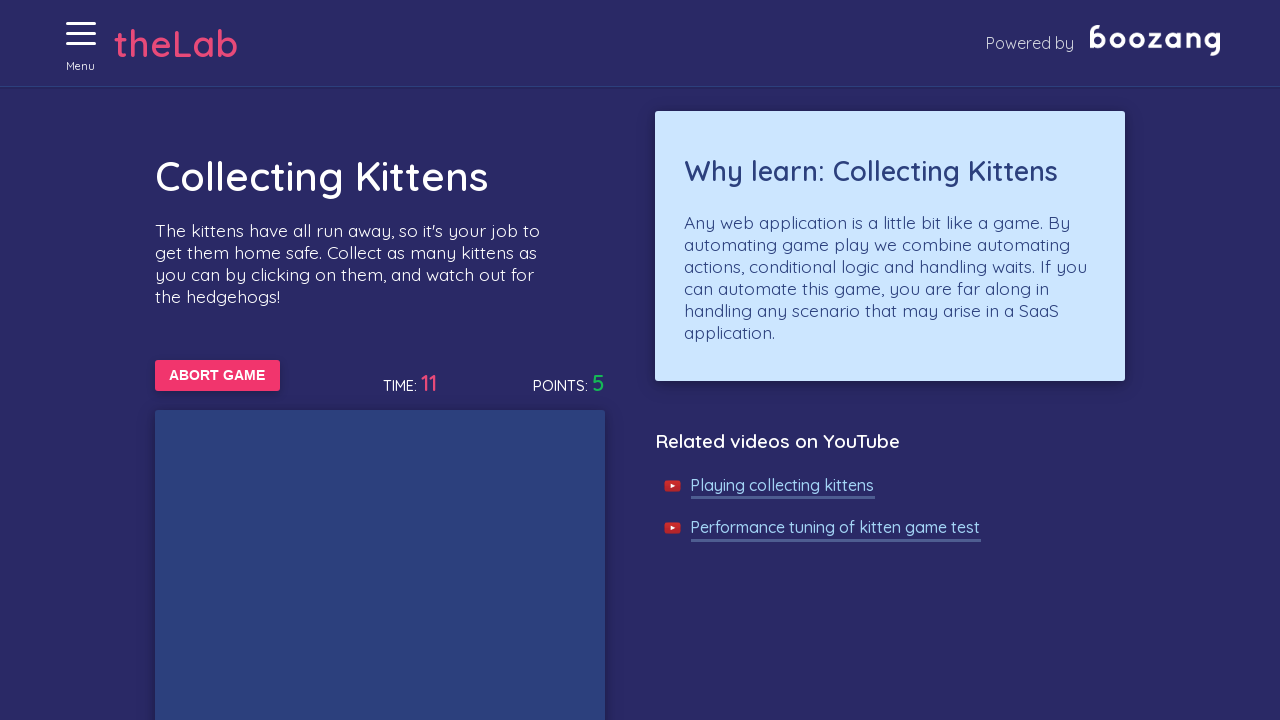

Waited 50ms during gameplay
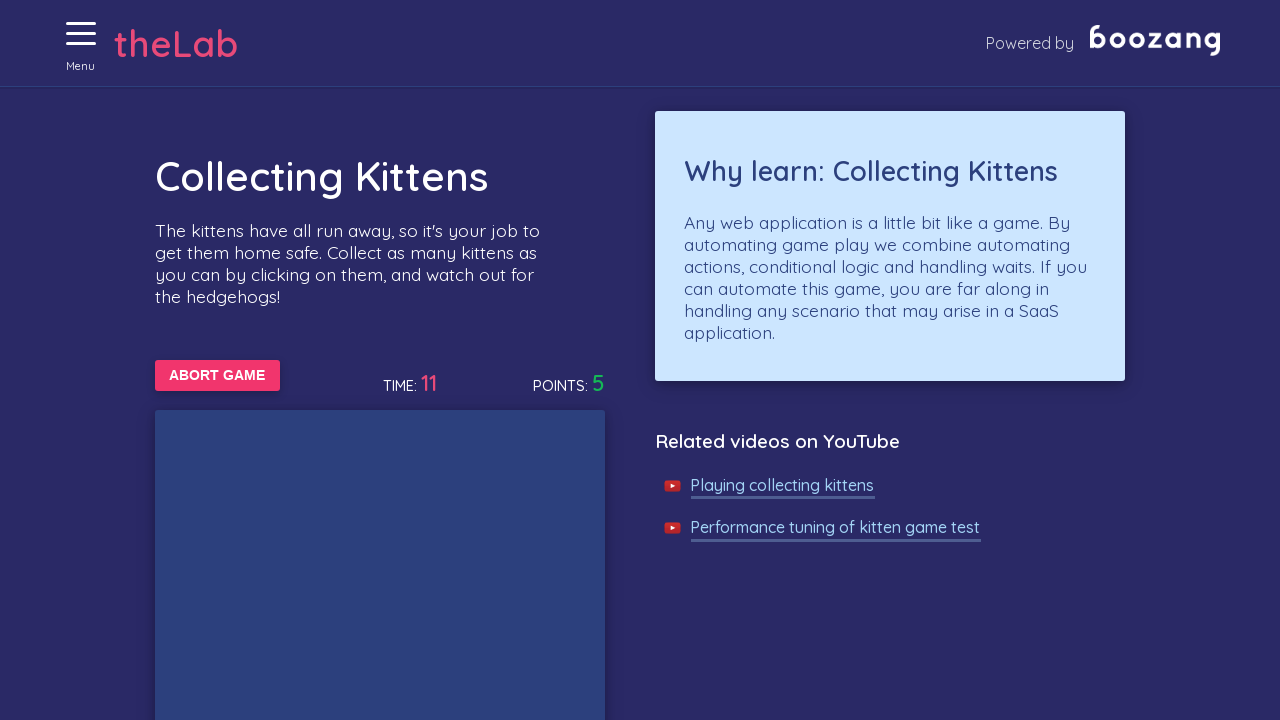

Waited 50ms during gameplay
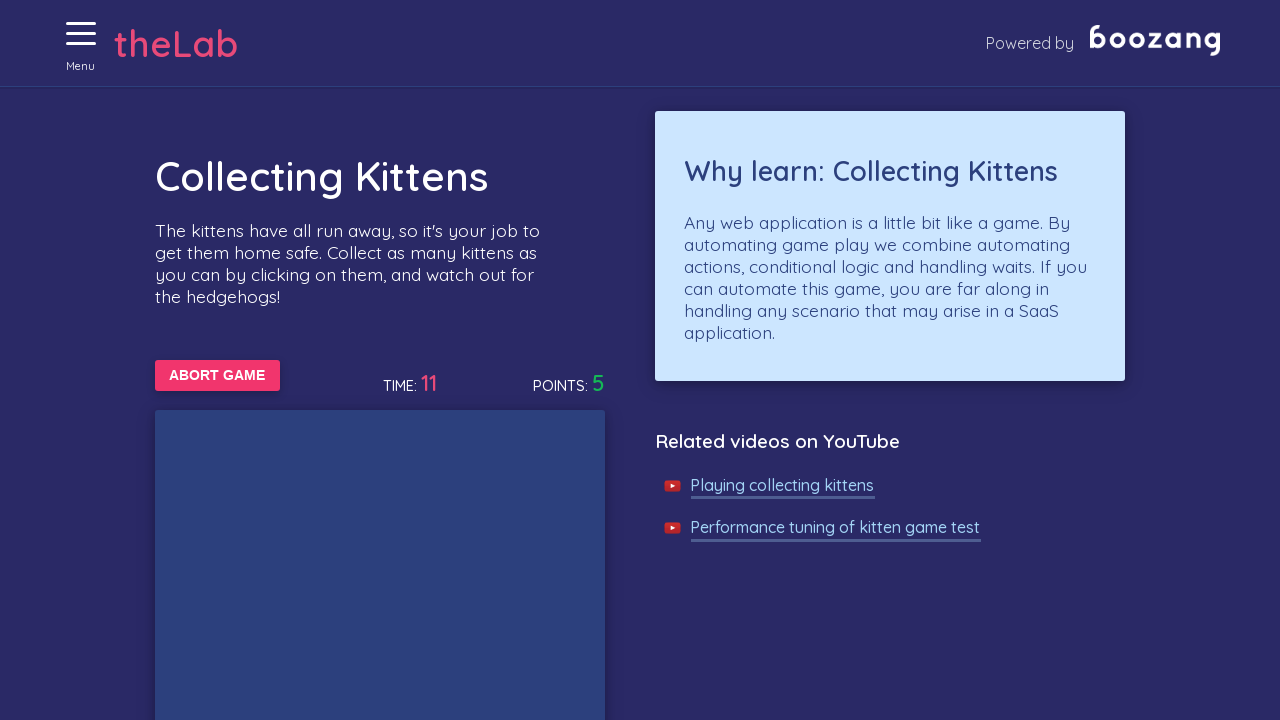

Waited 50ms during gameplay
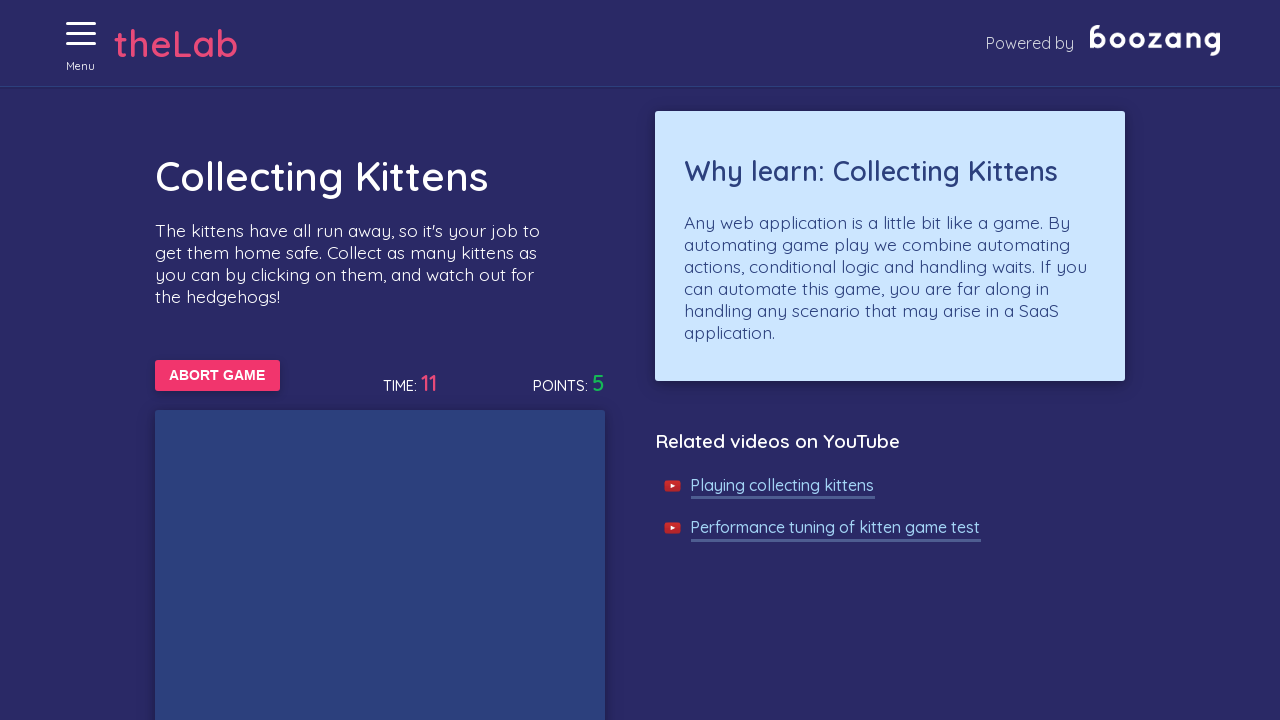

Waited 50ms during gameplay
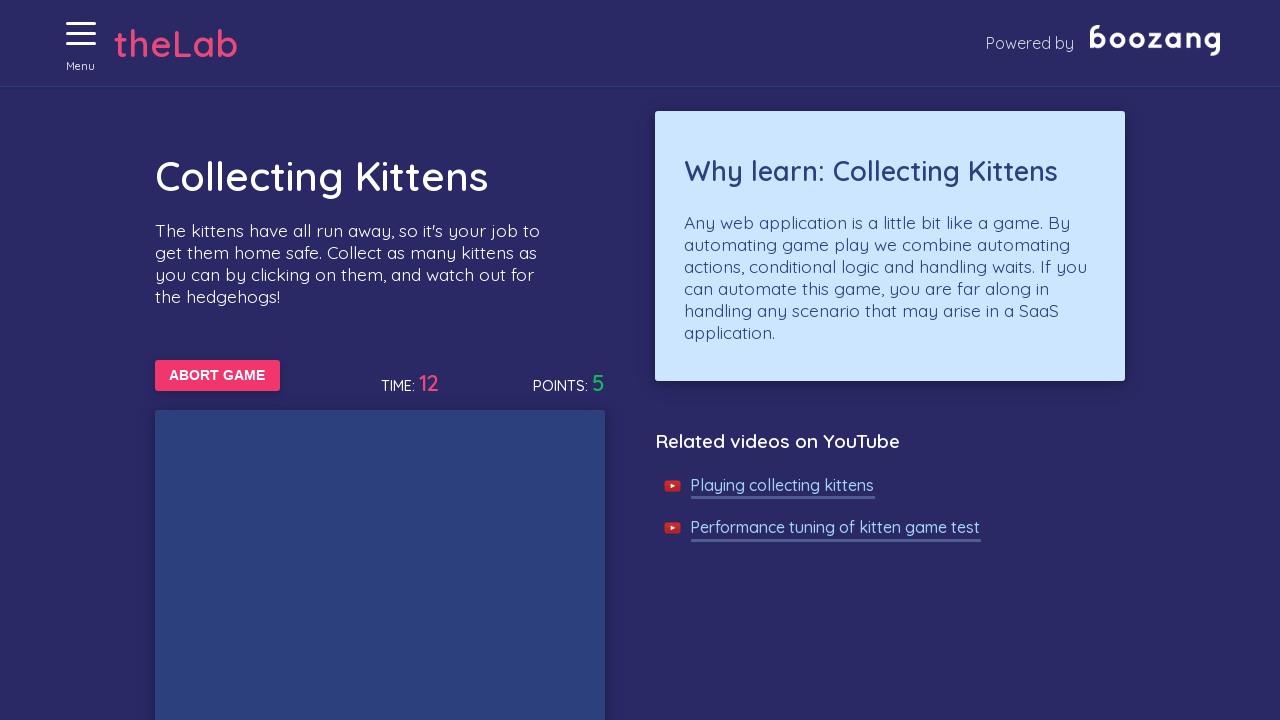

Waited 50ms during gameplay
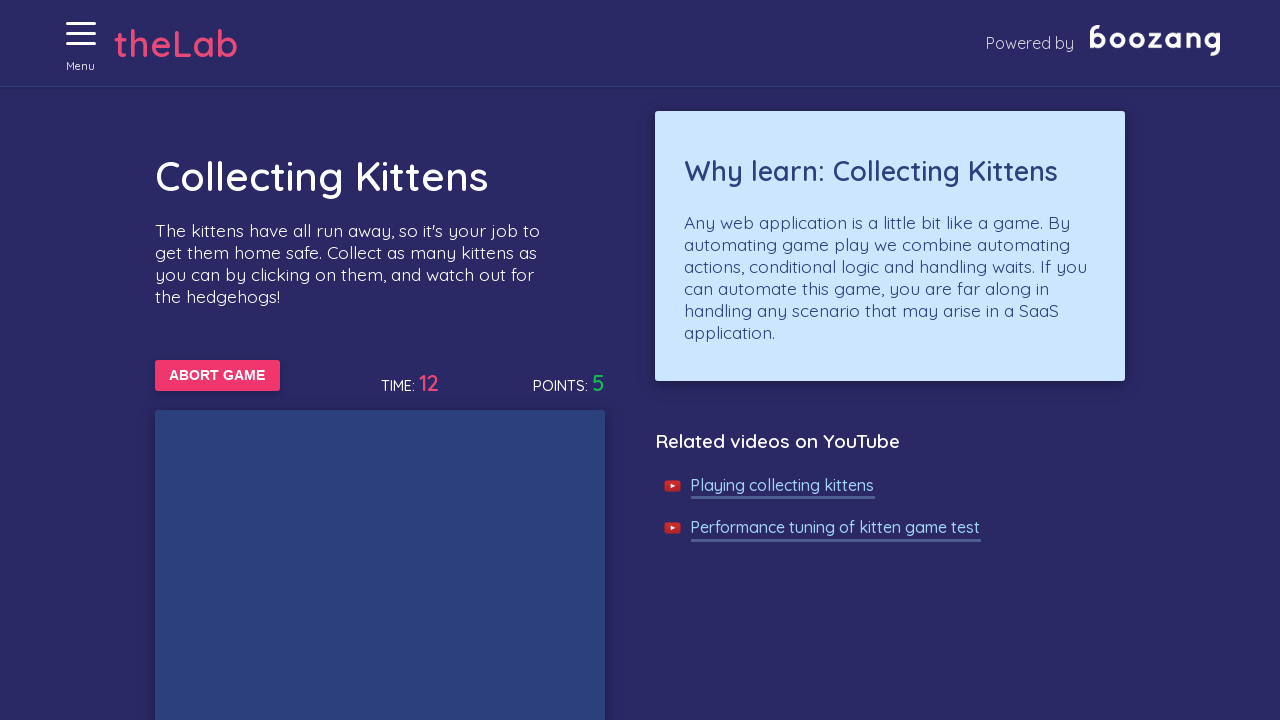

Waited 50ms during gameplay
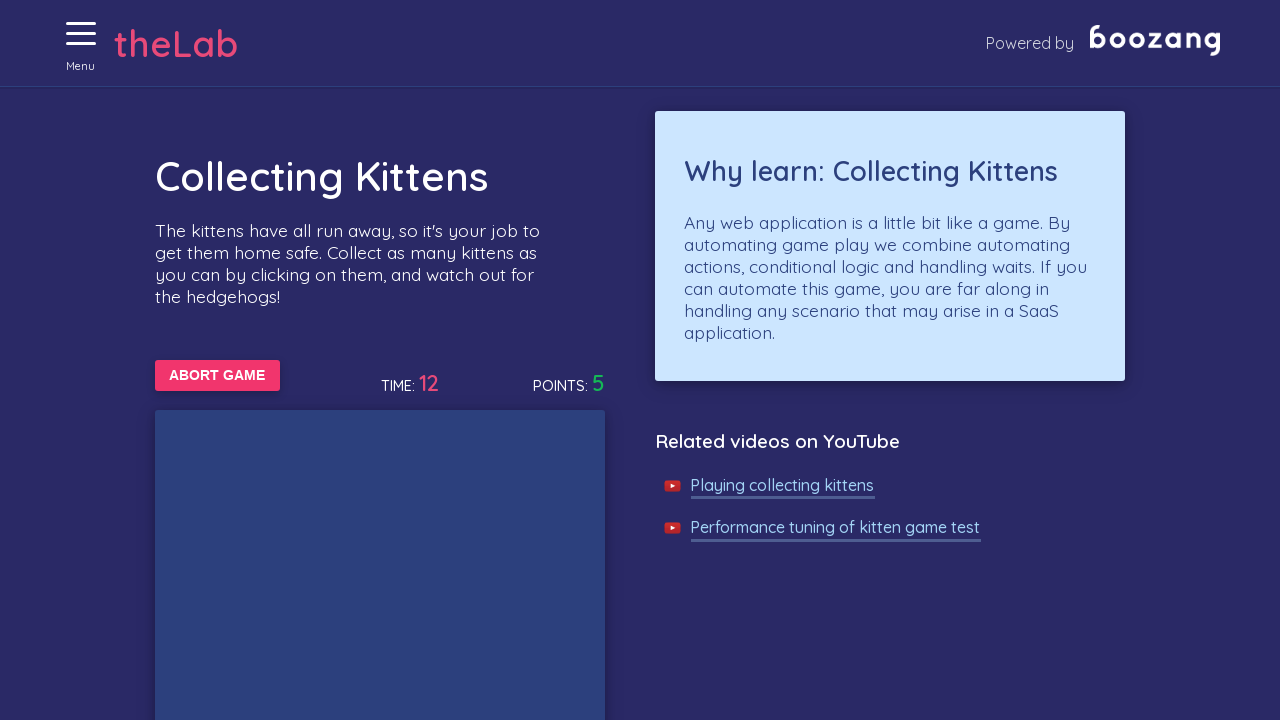

Waited 50ms during gameplay
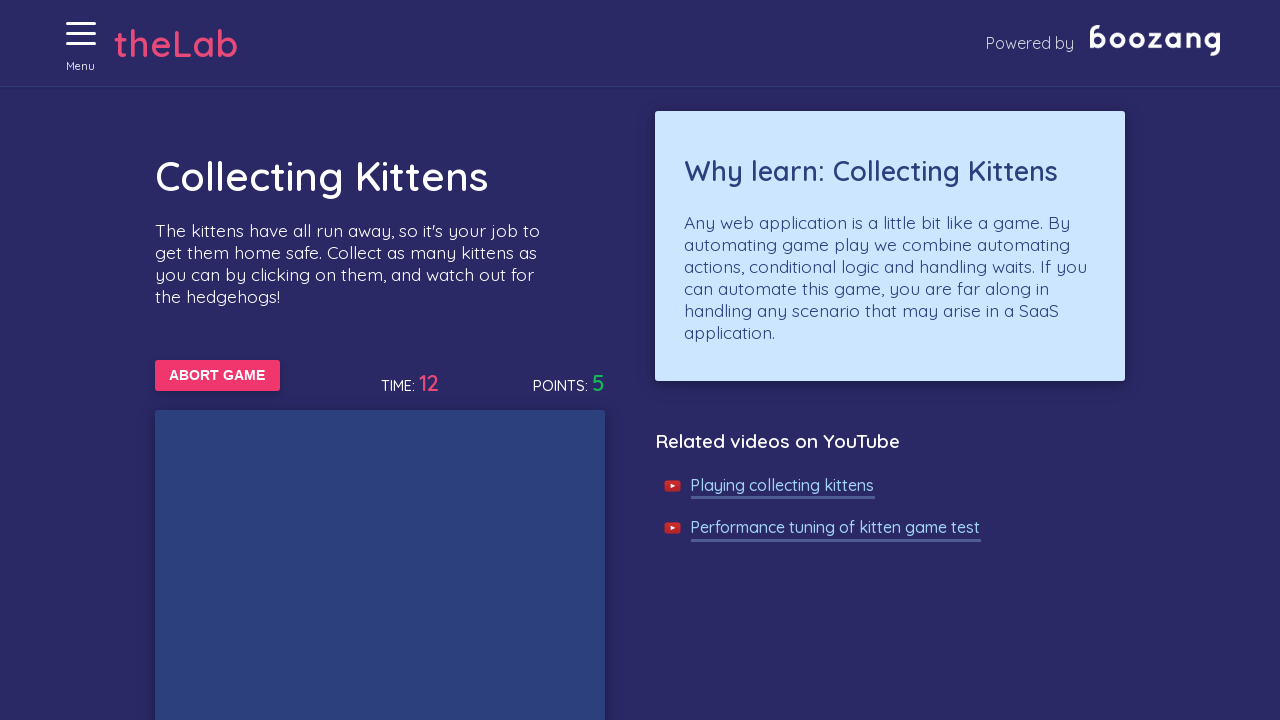

Waited 50ms during gameplay
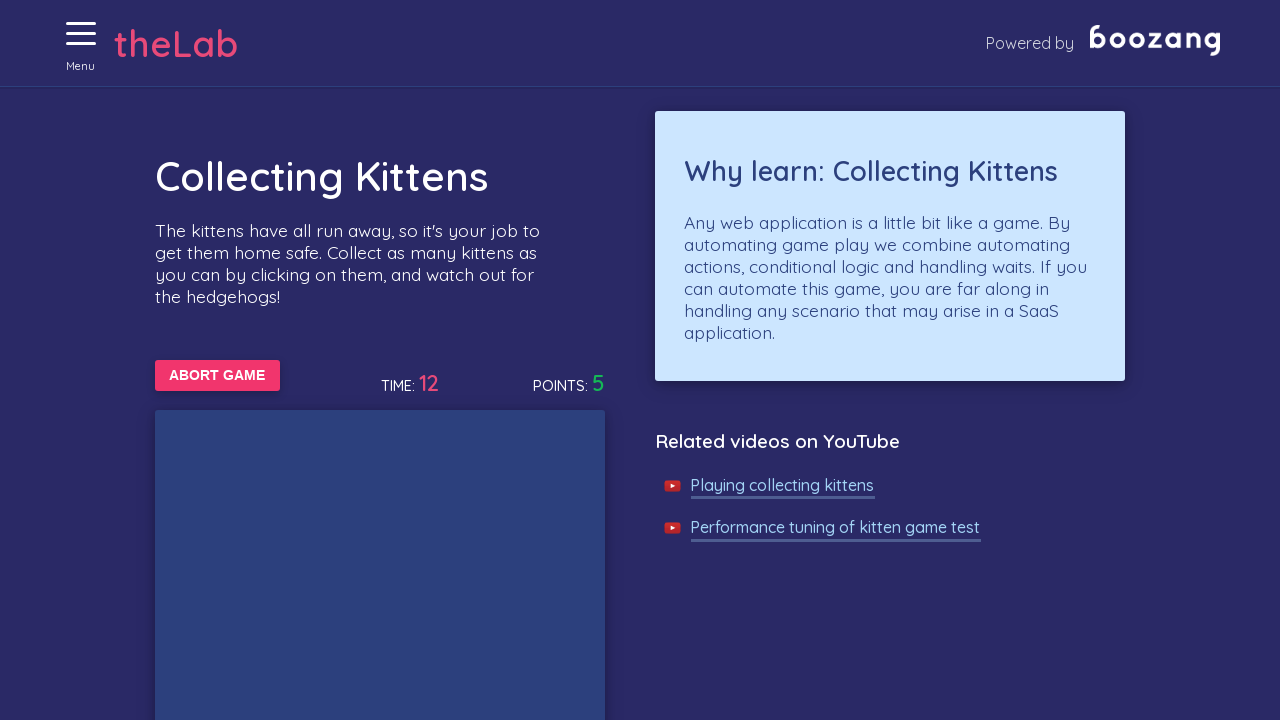

Waited 50ms during gameplay
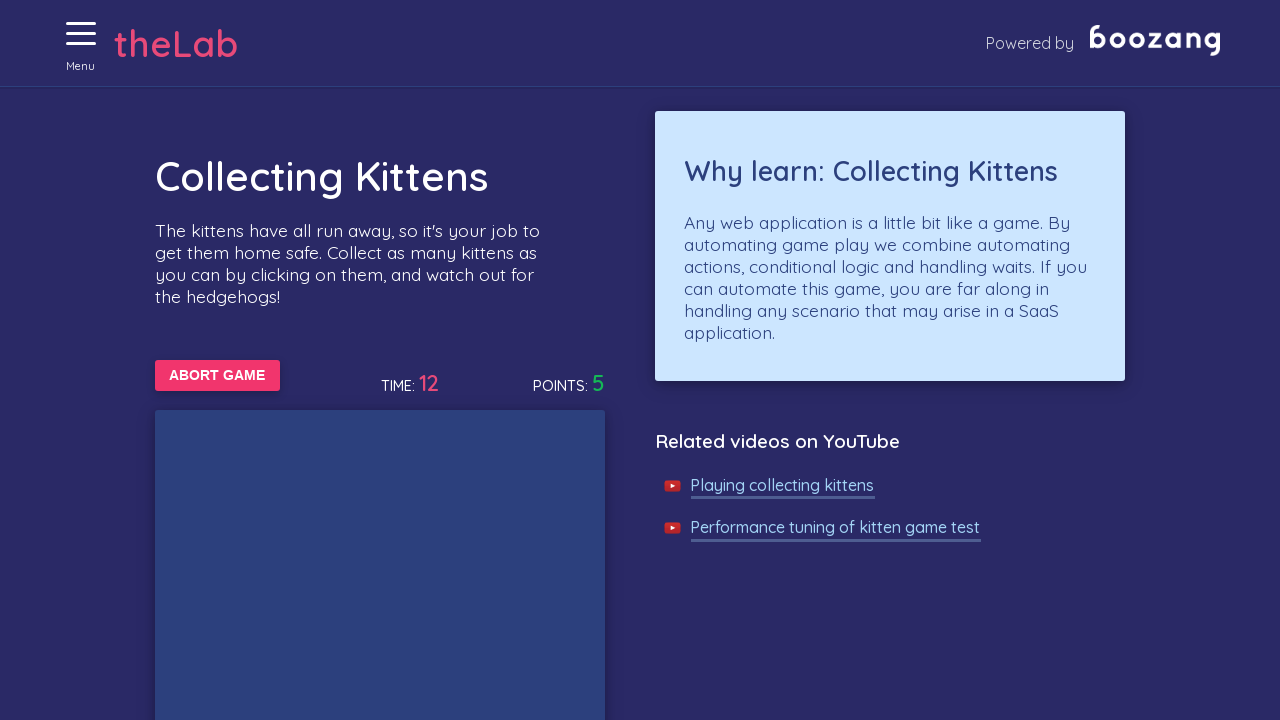

Clicked on a kitten during gameplay at (218, 703) on //img[@alt='Cat']
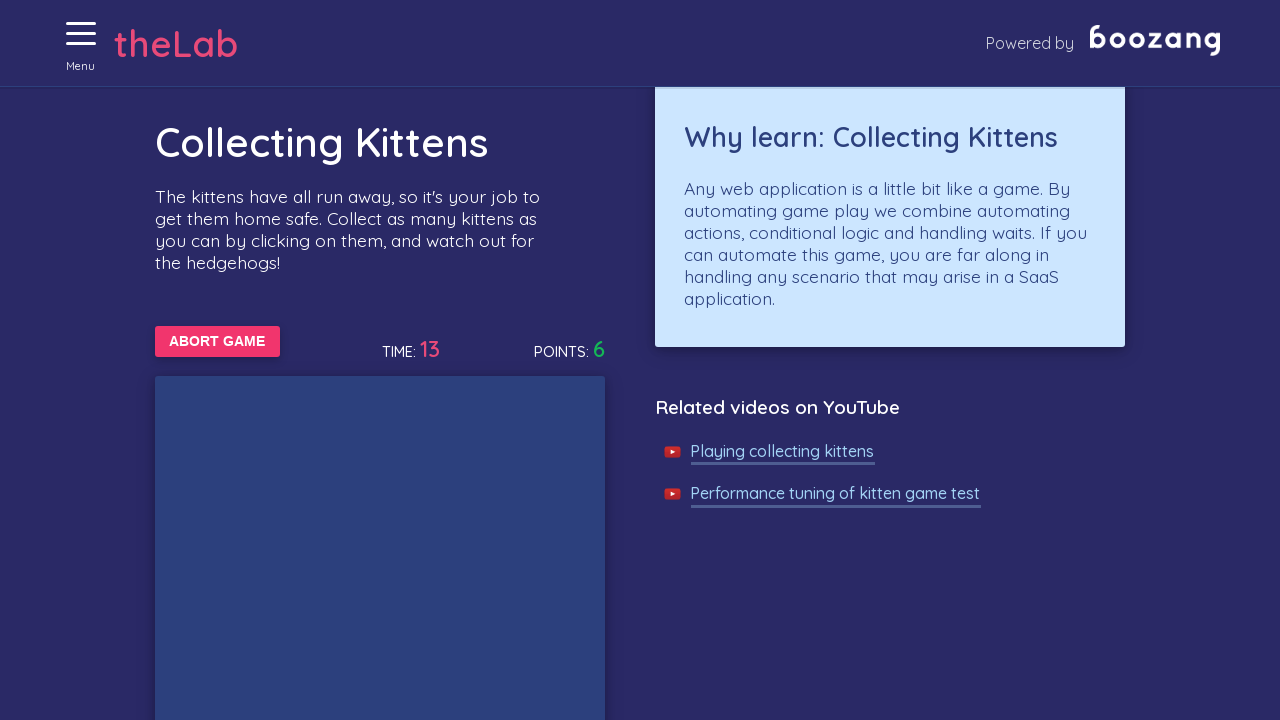

Waited 50ms during gameplay
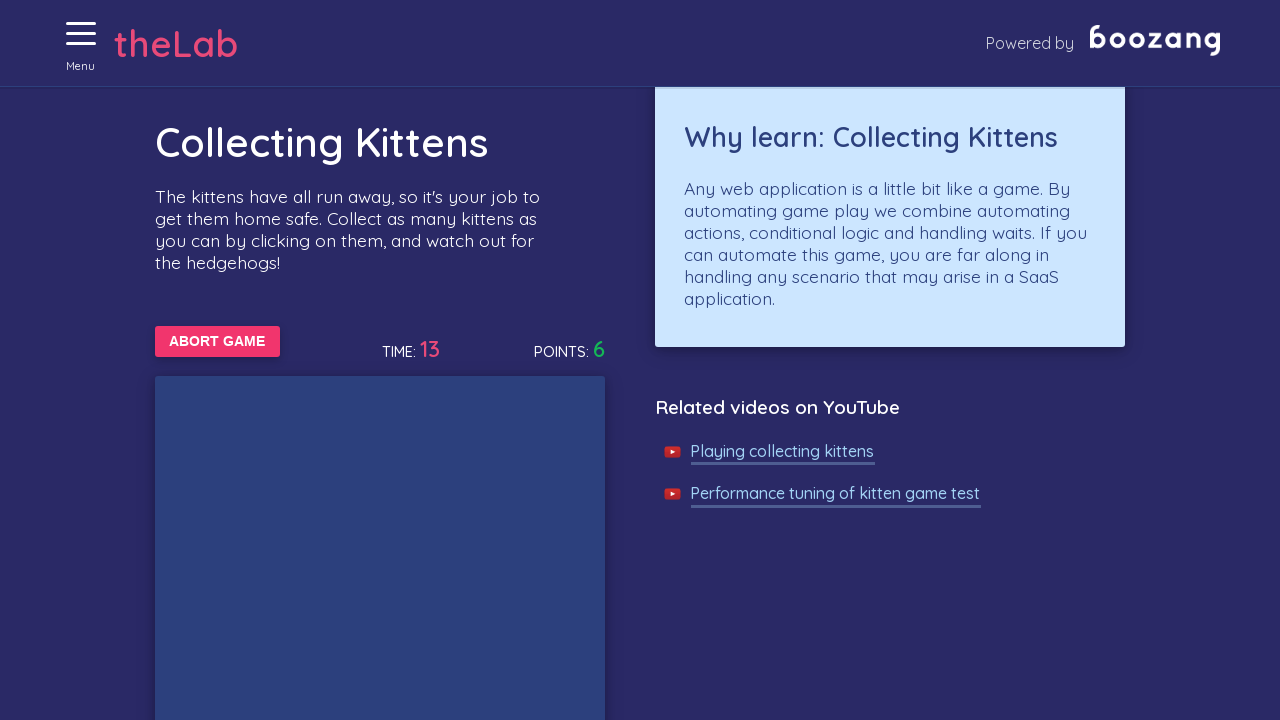

Waited 50ms during gameplay
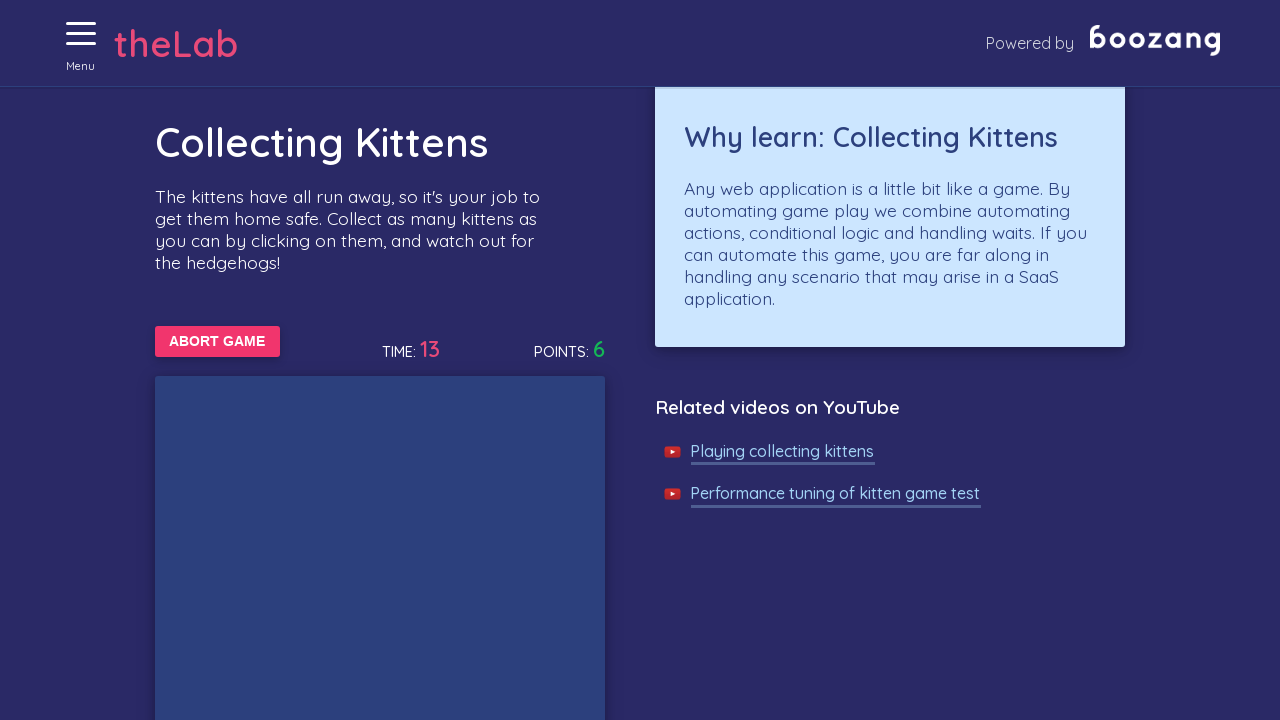

Waited 50ms during gameplay
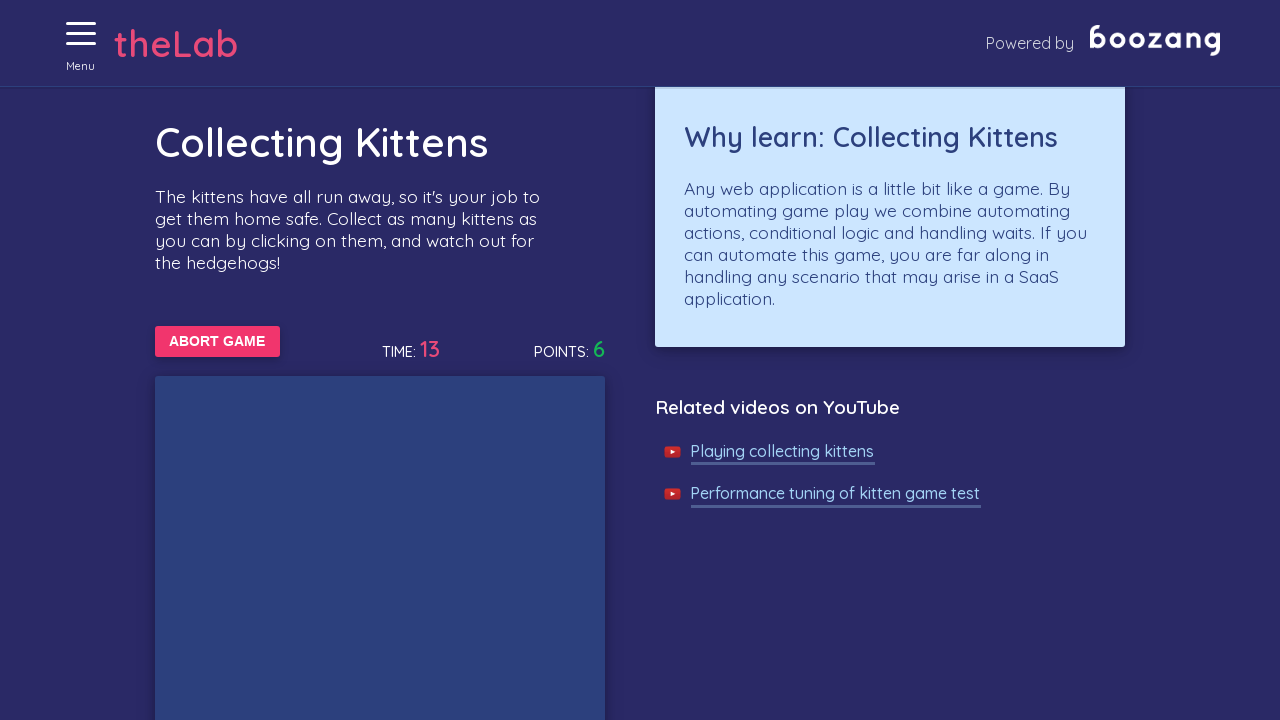

Waited 50ms during gameplay
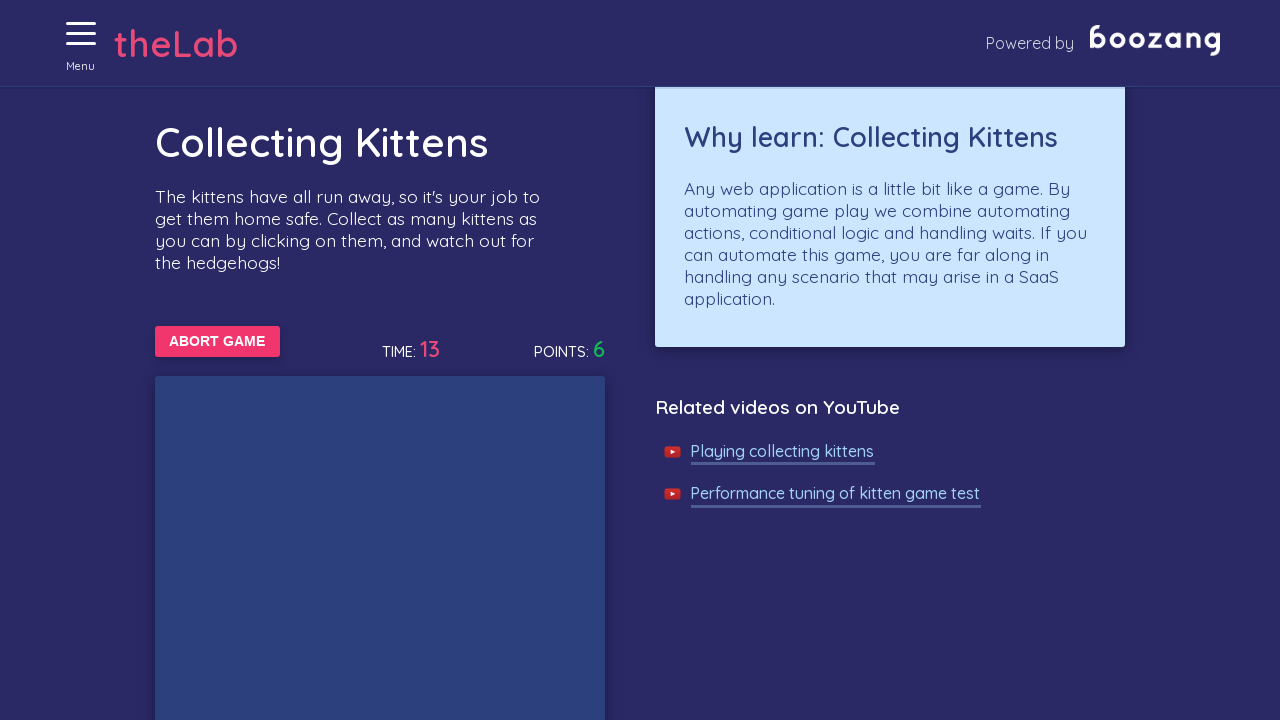

Clicked on a kitten during gameplay at (190, 360) on //img[@alt='Cat']
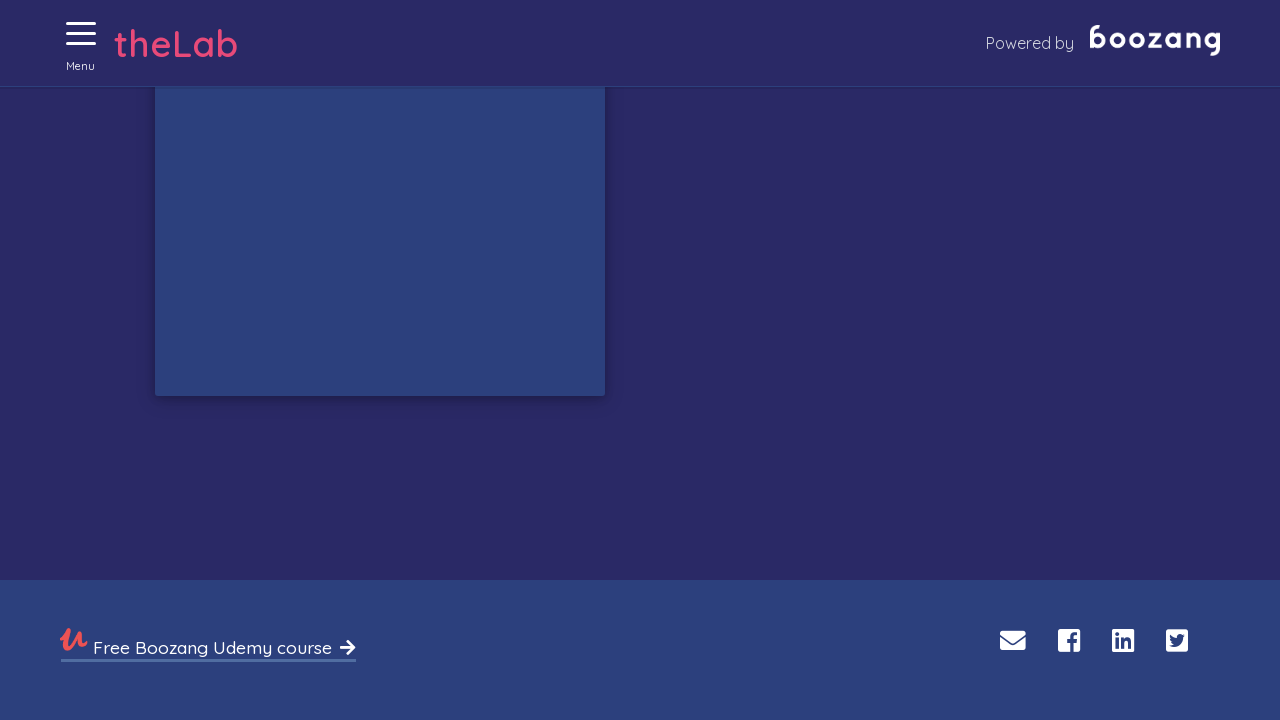

Waited 50ms during gameplay
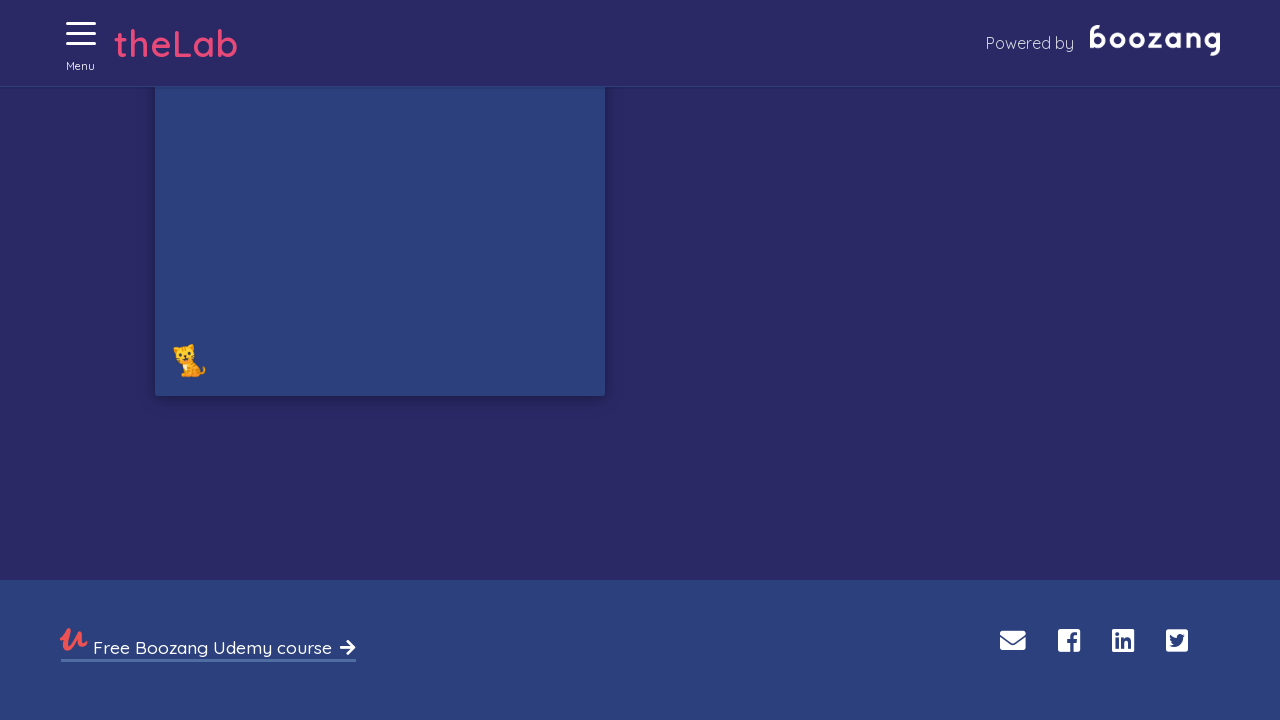

Clicked on a kitten during gameplay at (190, 360) on //img[@alt='Cat']
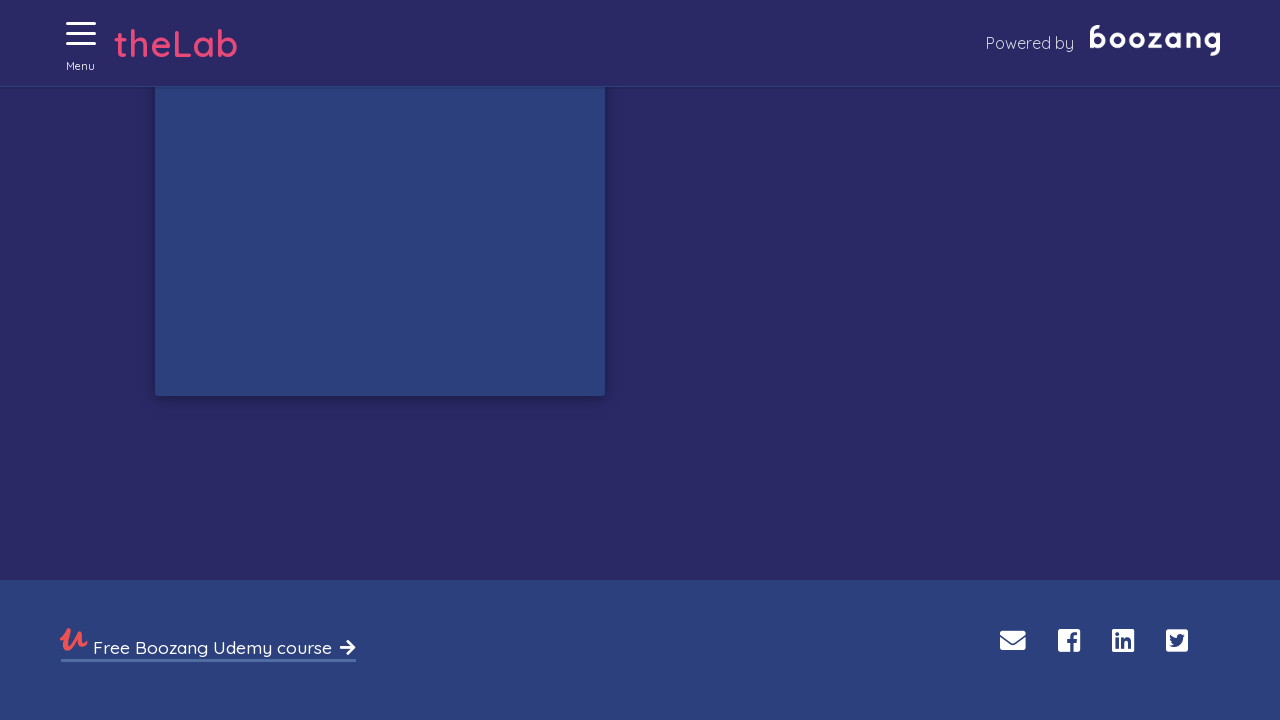

Waited 50ms during gameplay
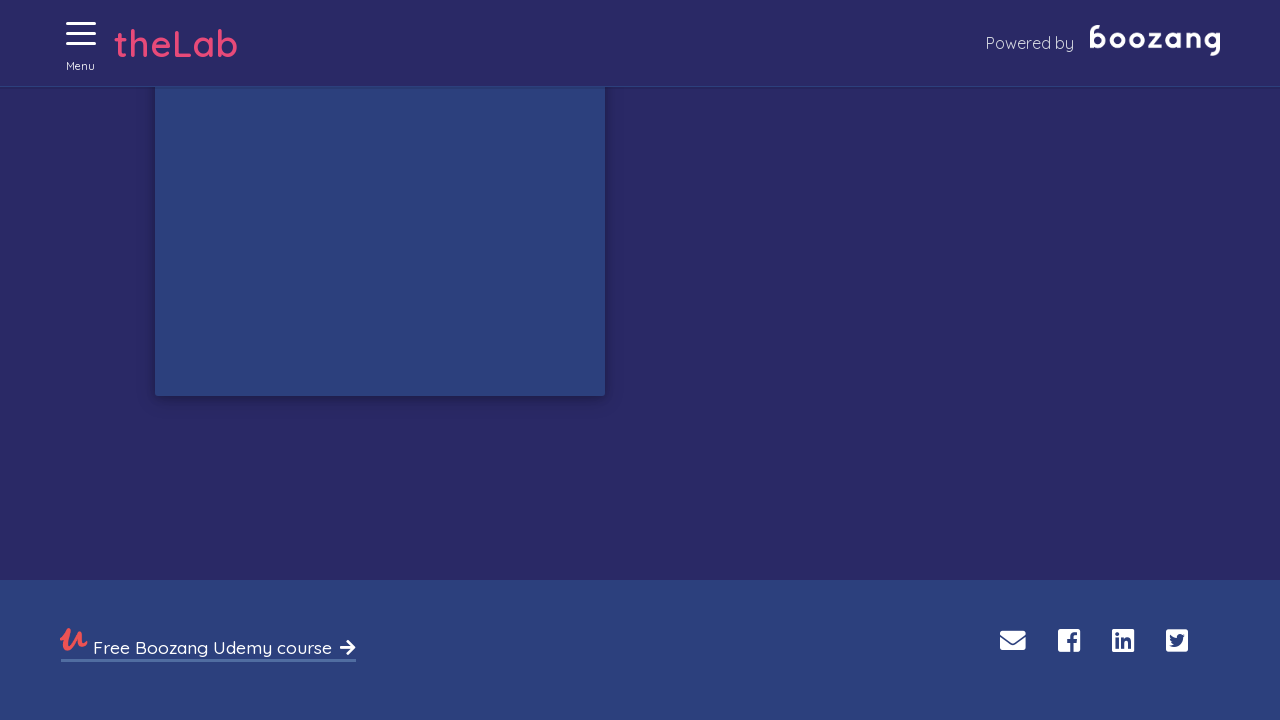

Waited 50ms during gameplay
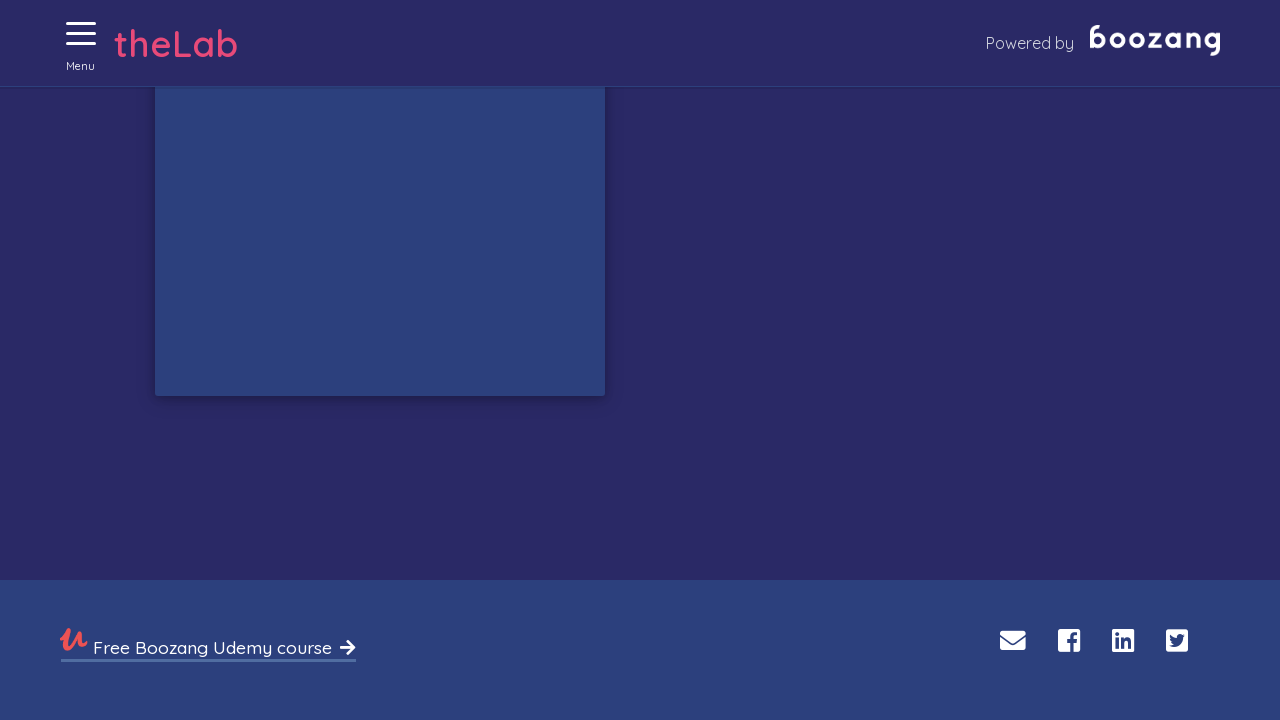

Waited 50ms during gameplay
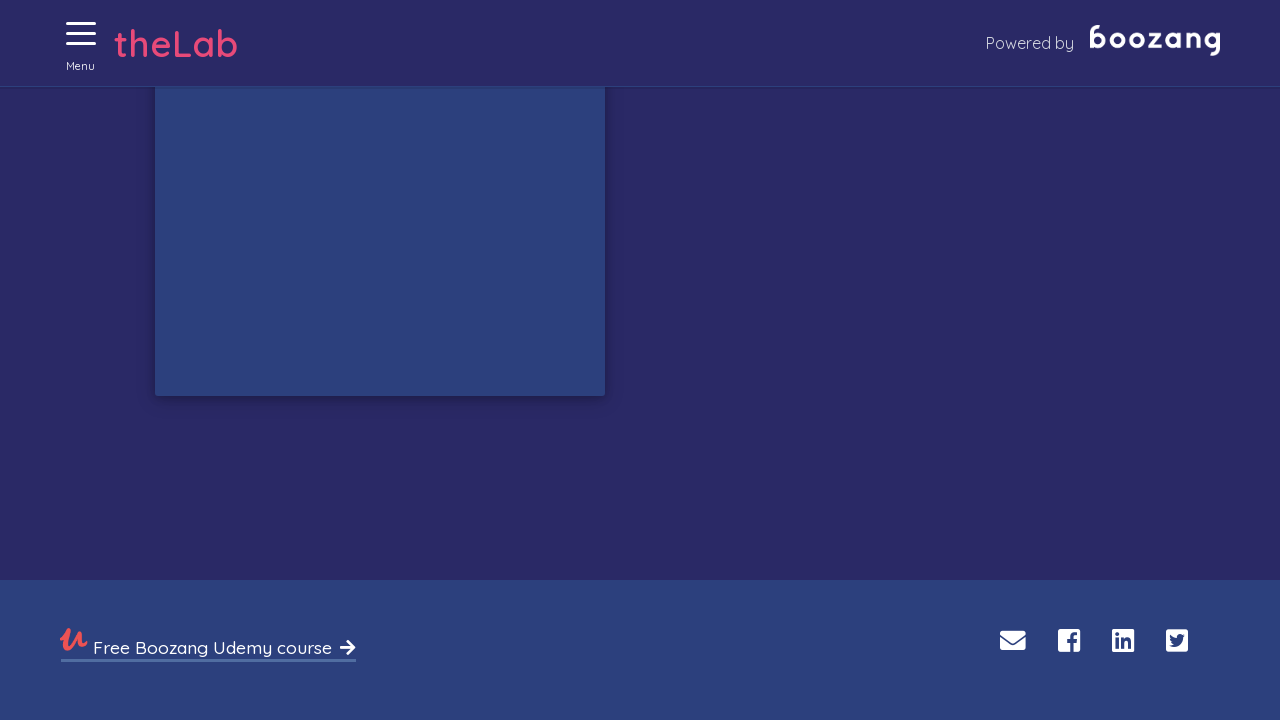

Waited 50ms during gameplay
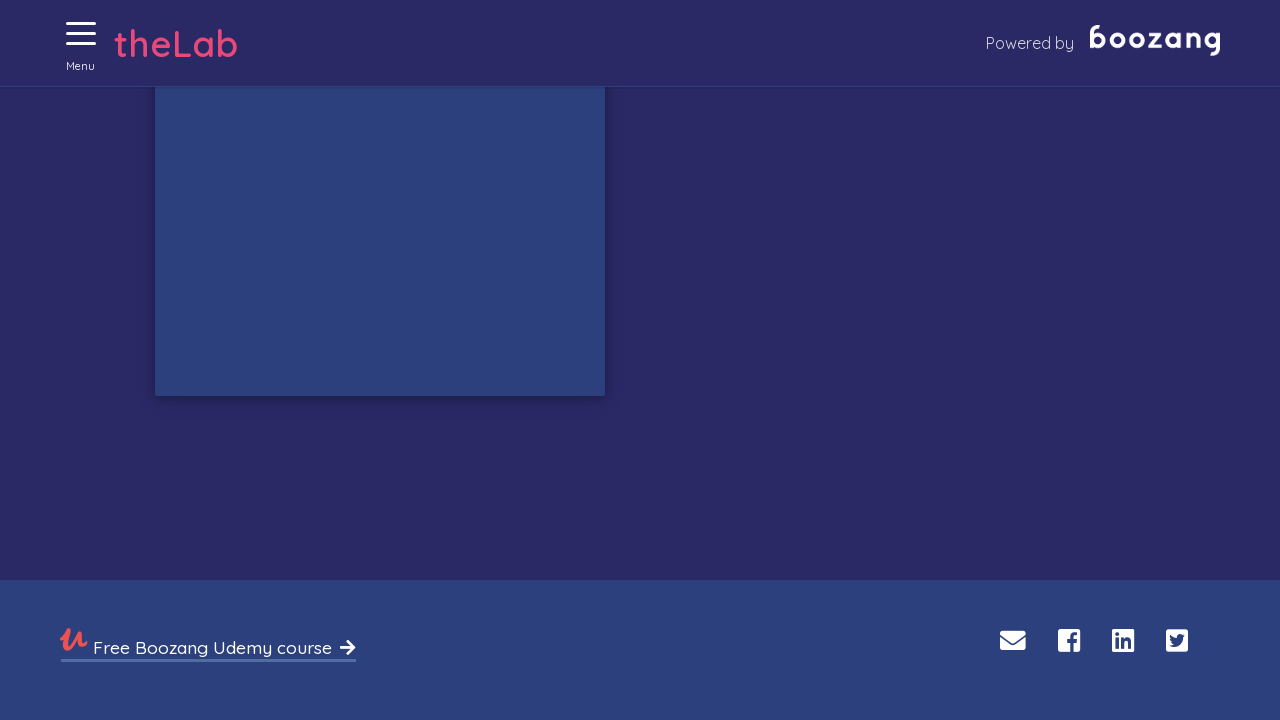

Waited 50ms during gameplay
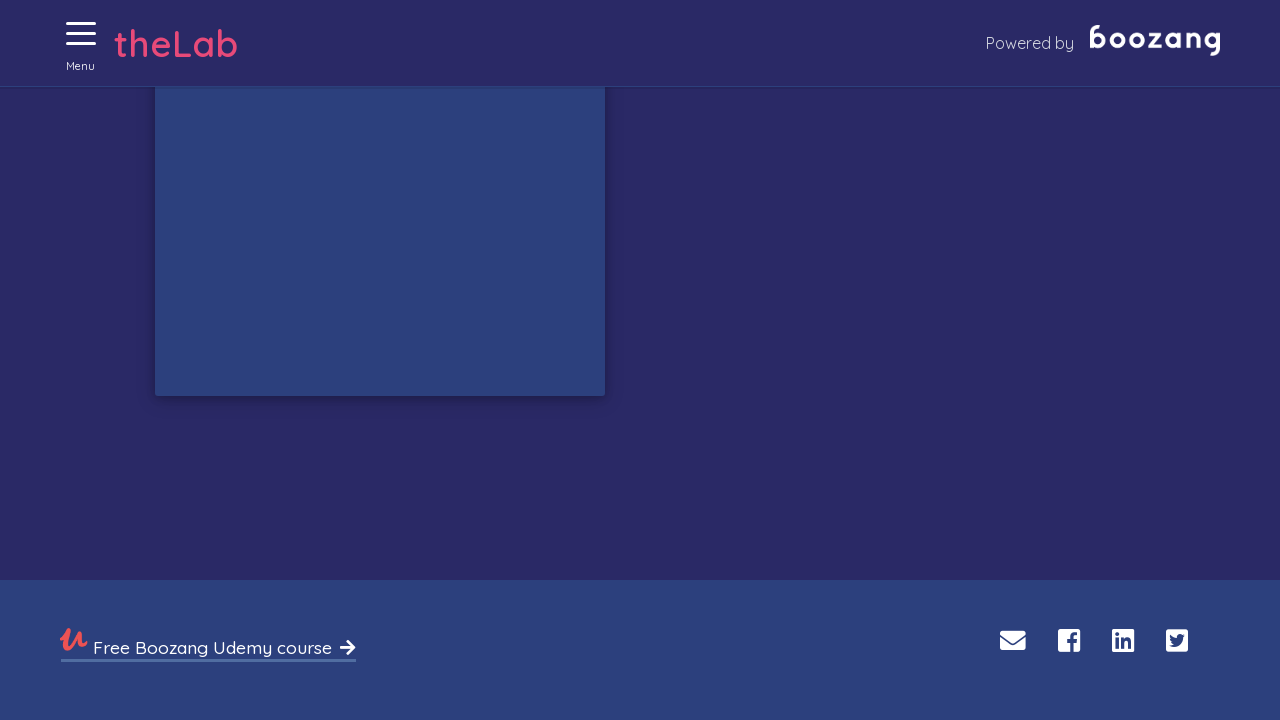

Waited 50ms during gameplay
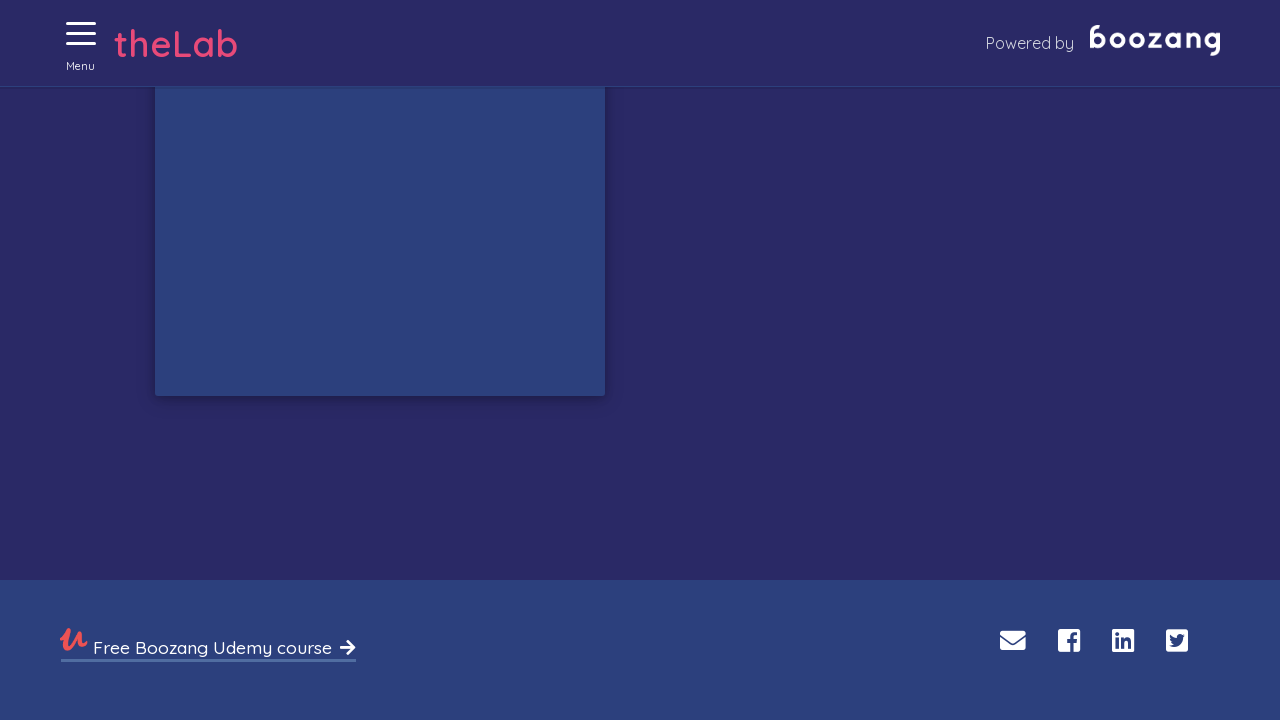

Waited 50ms during gameplay
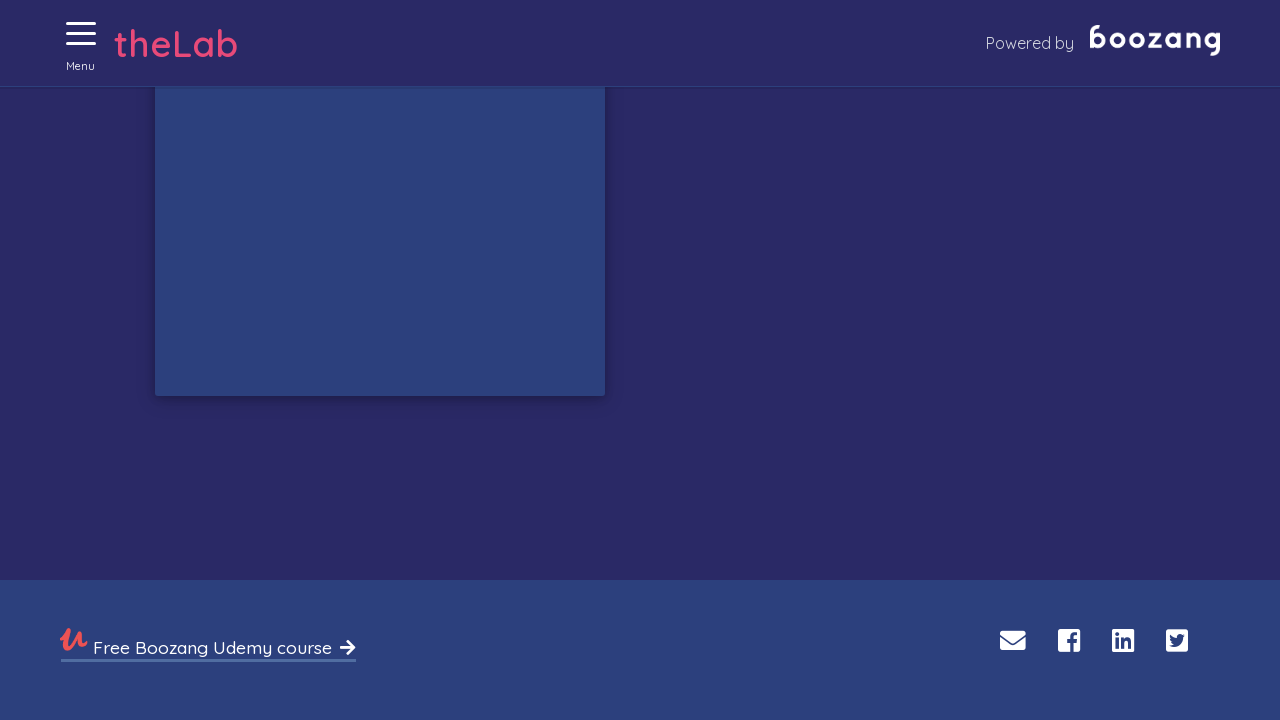

Waited 50ms during gameplay
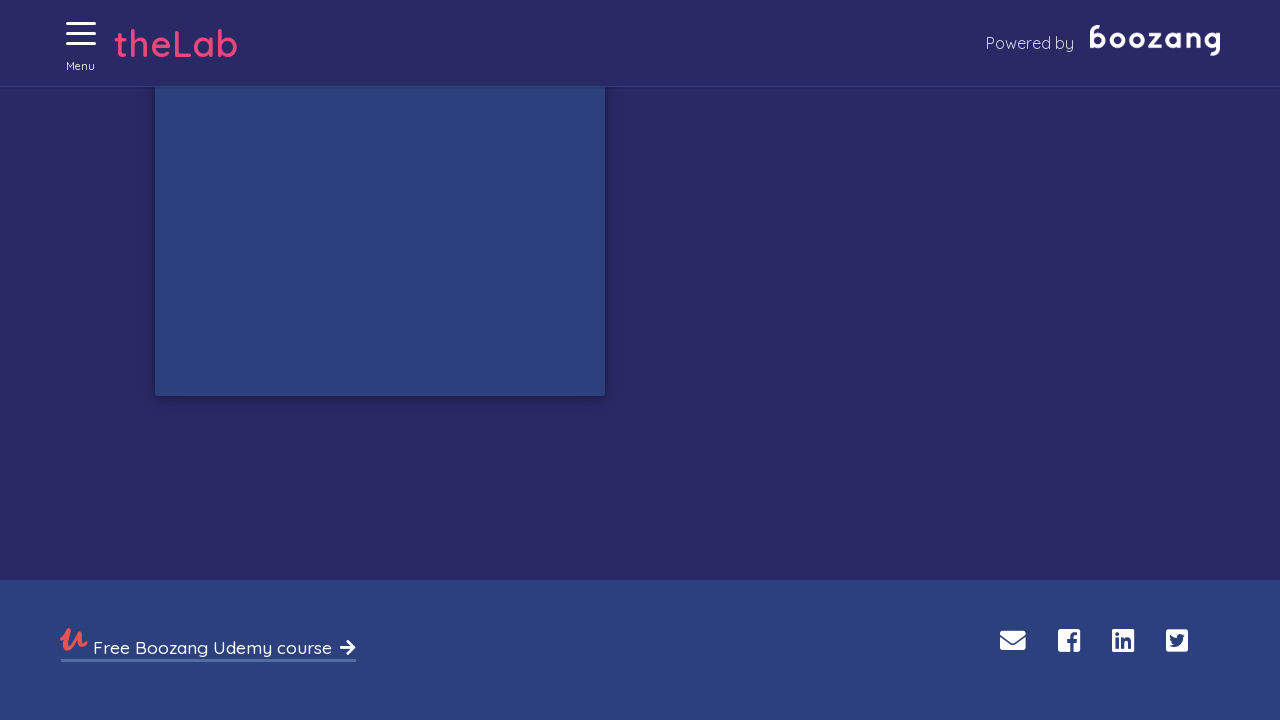

Waited 50ms during gameplay
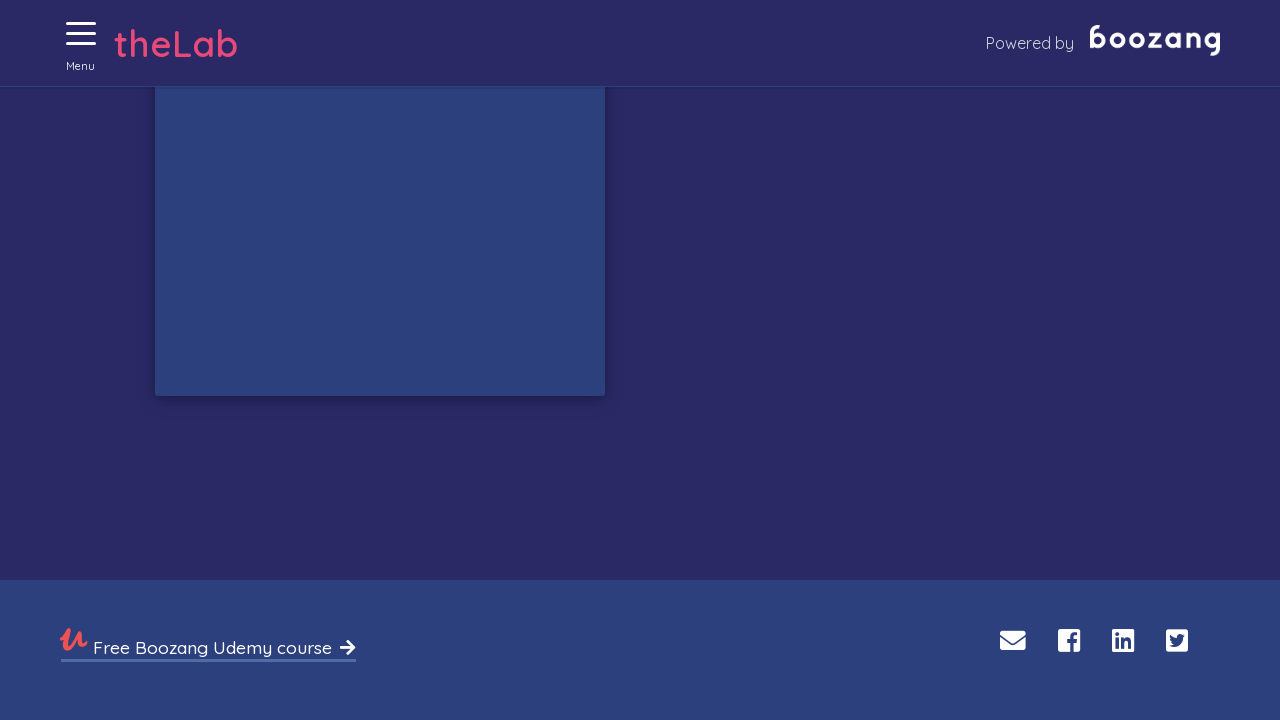

Waited 50ms during gameplay at (542, 18) on //img[@alt='Cat']
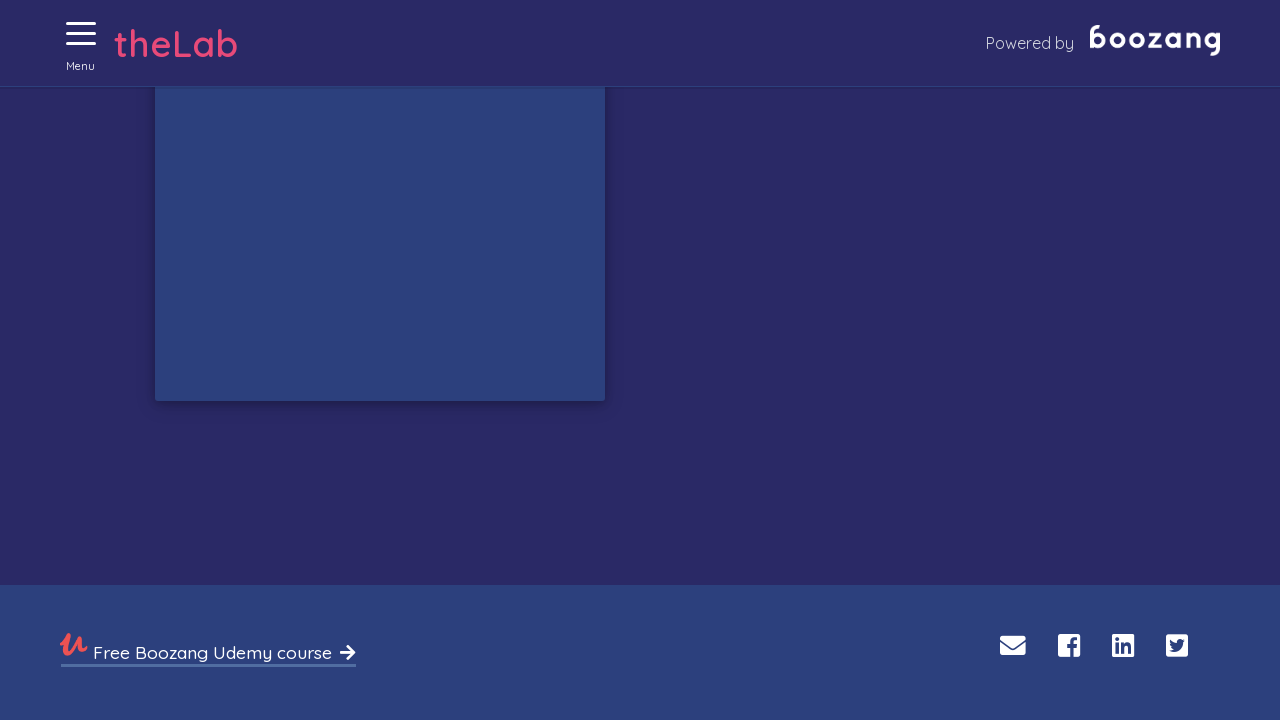

Waited 50ms during gameplay
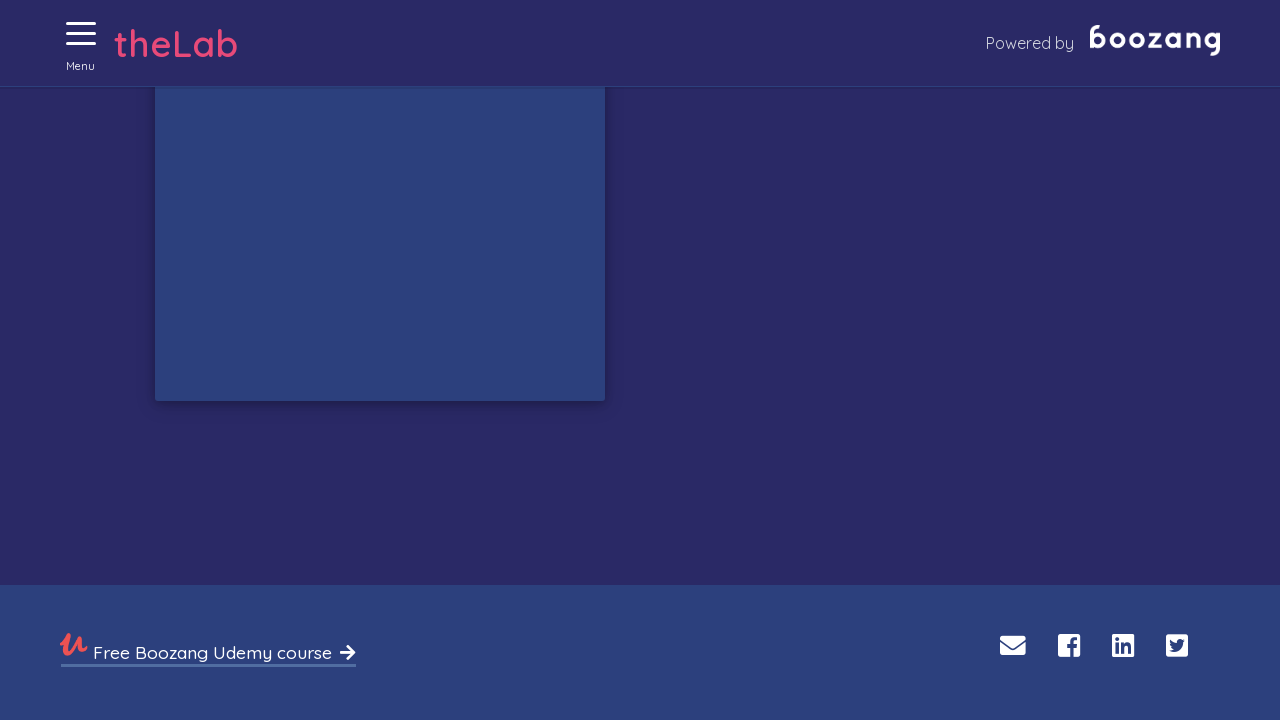

Waited 50ms during gameplay
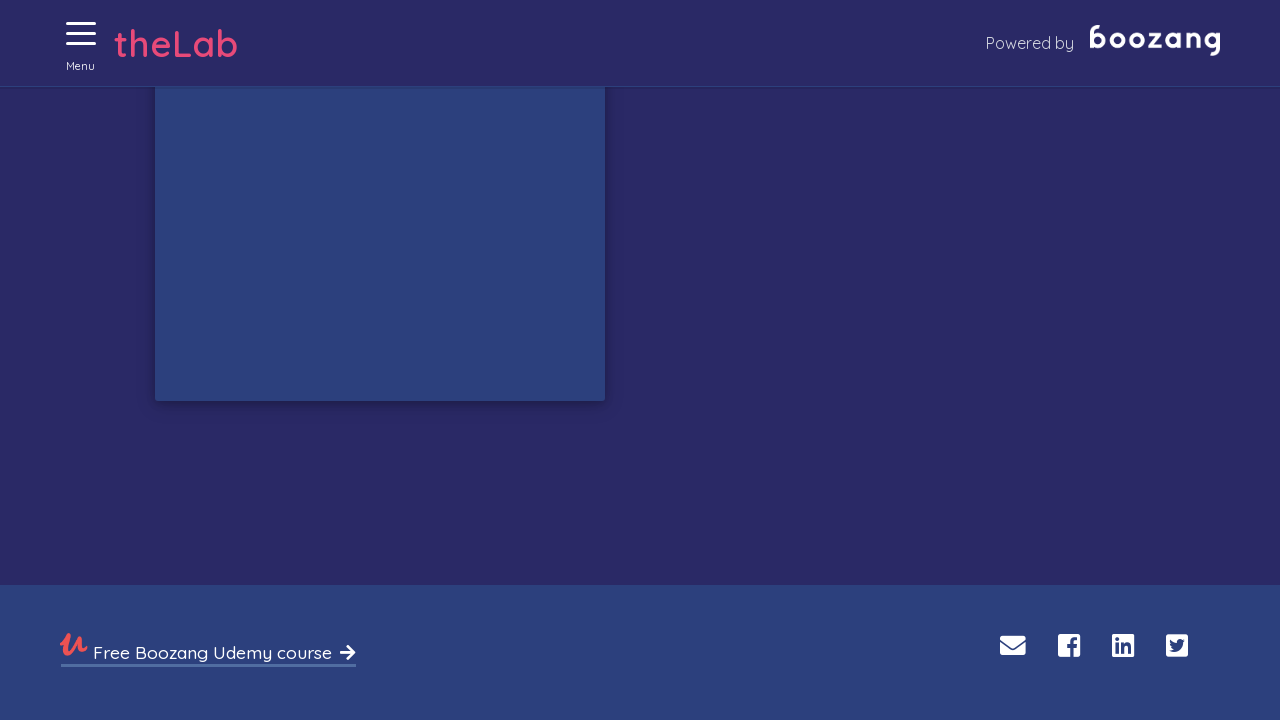

Waited 50ms during gameplay
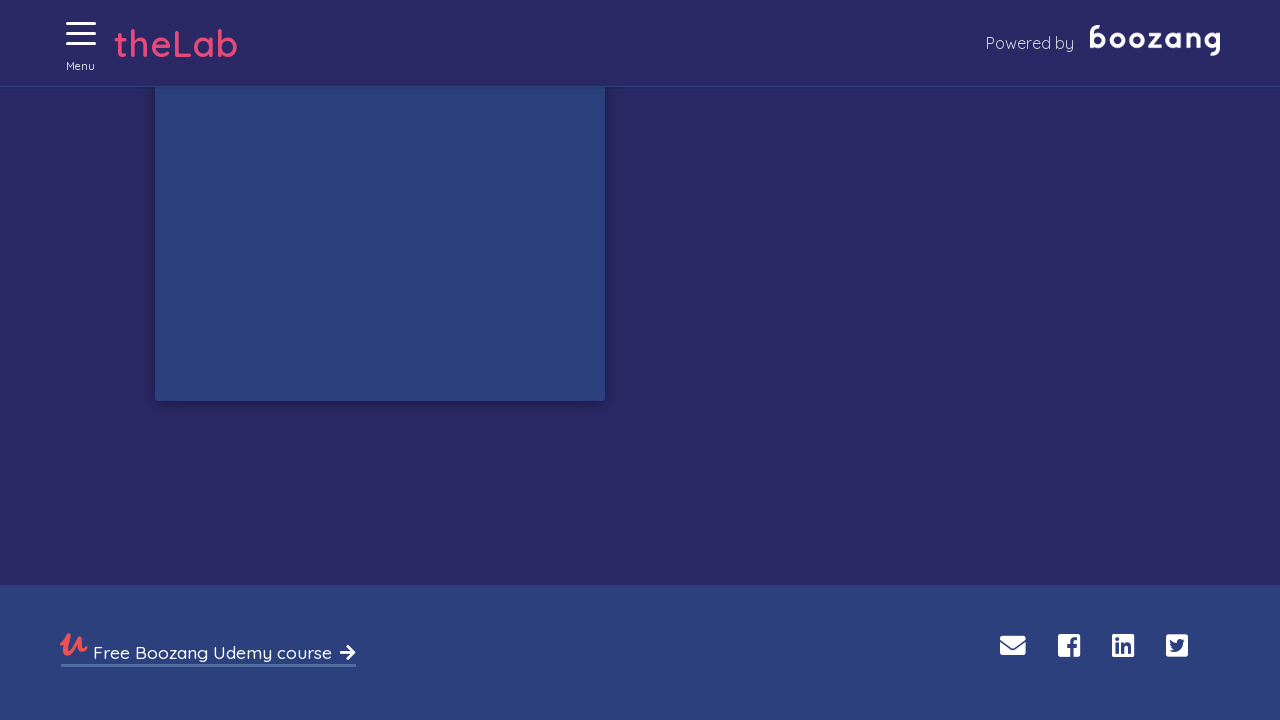

Waited 50ms during gameplay
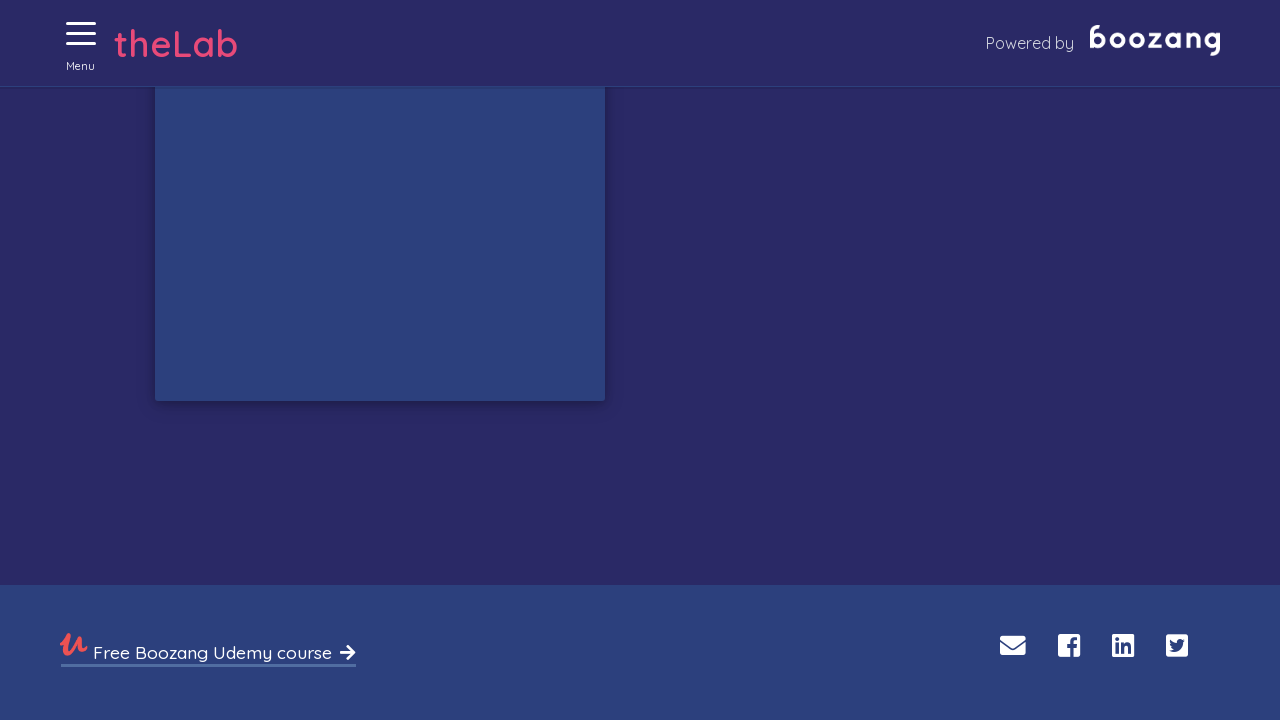

Waited 50ms during gameplay
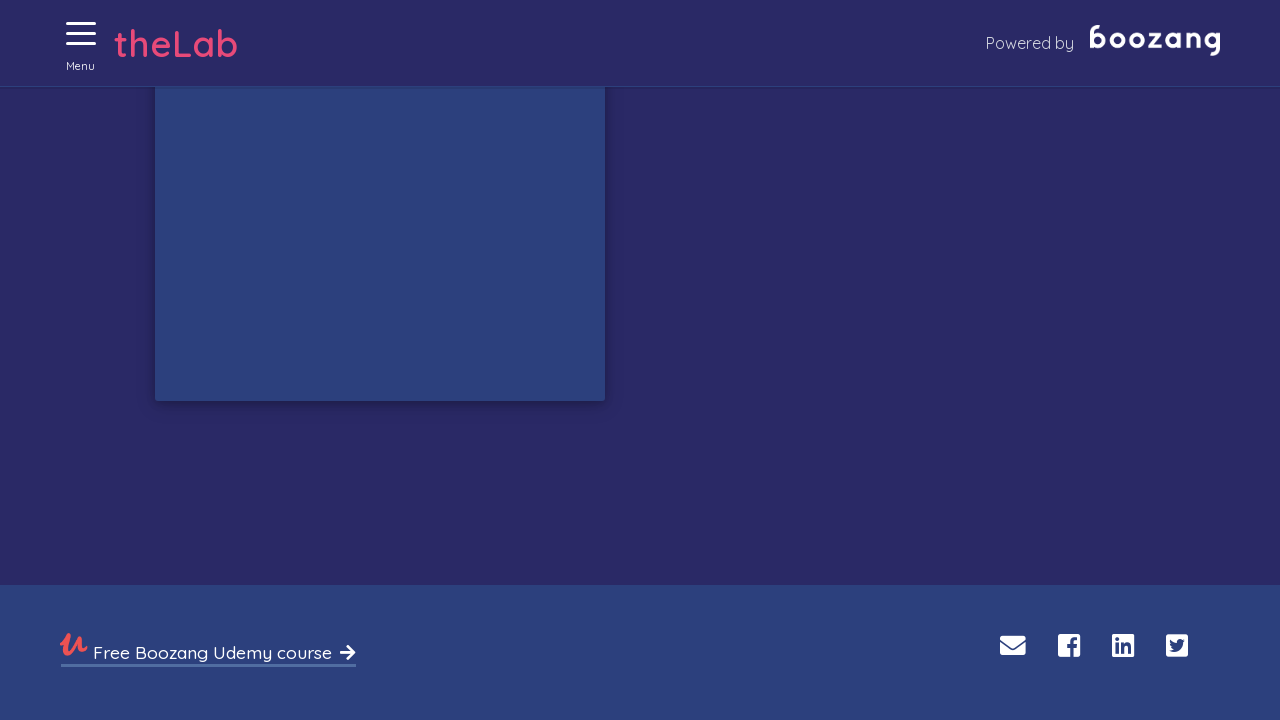

Waited 50ms during gameplay
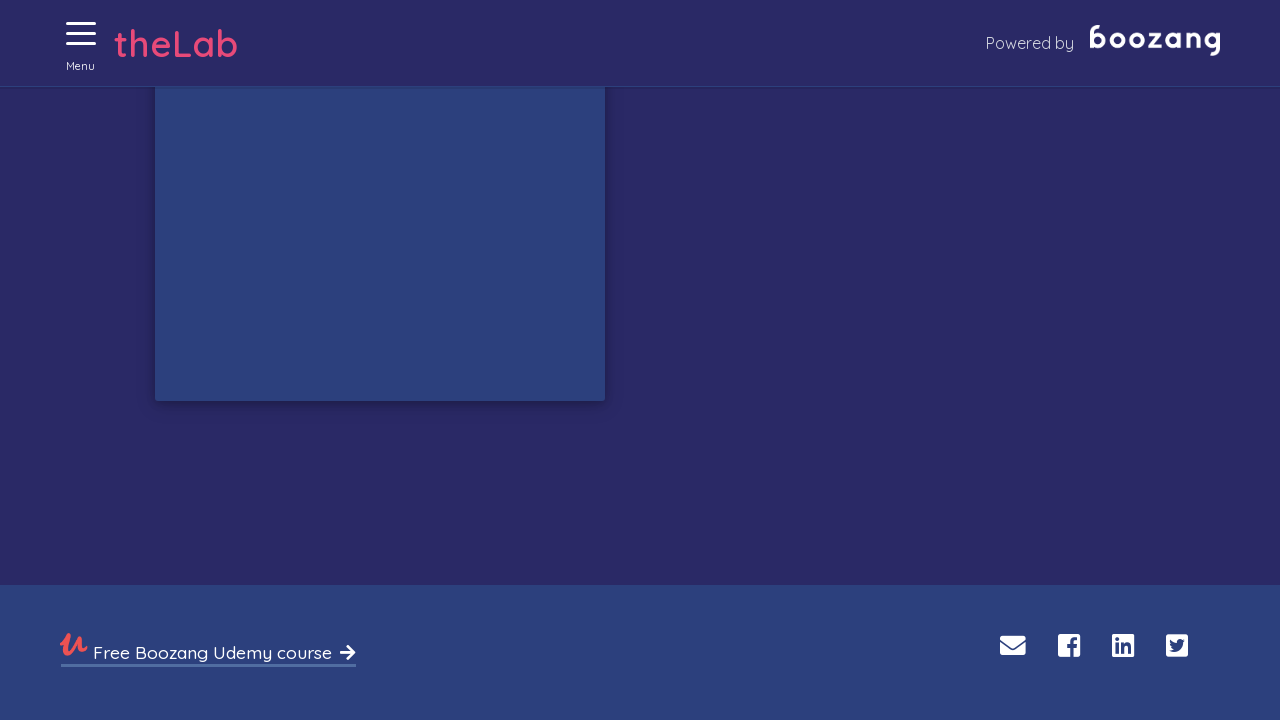

Waited 50ms during gameplay
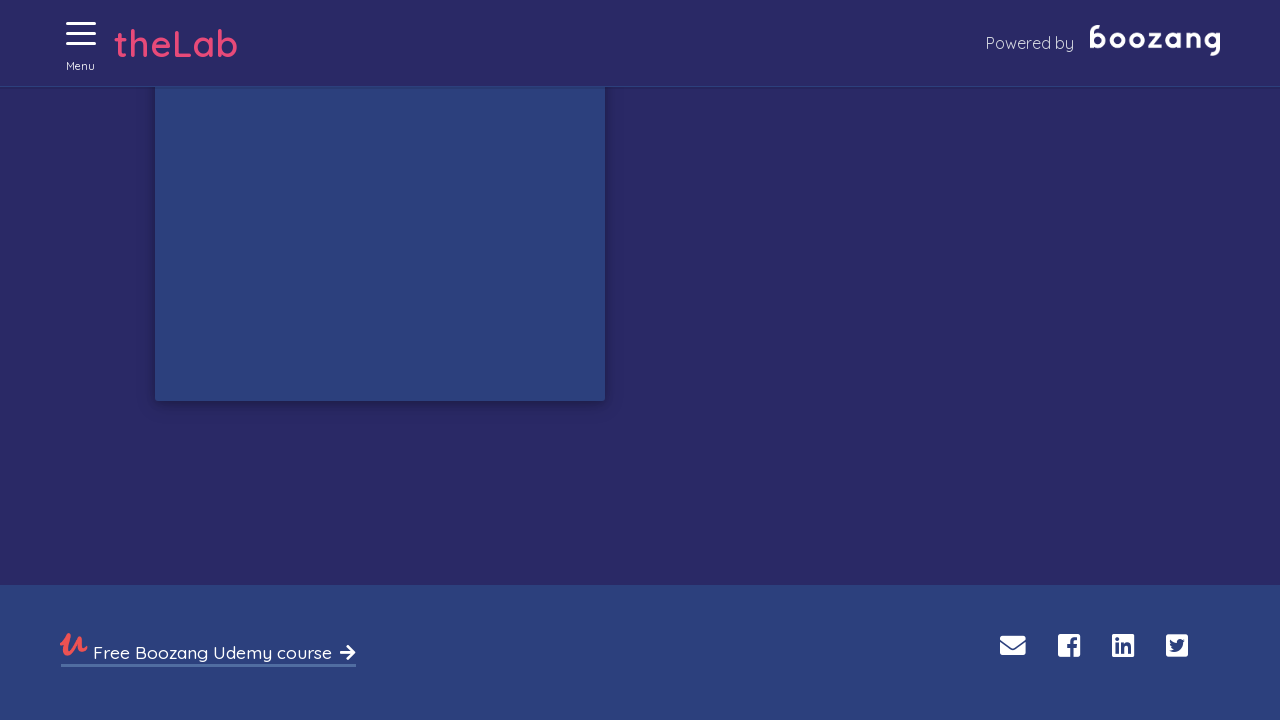

Waited 50ms during gameplay
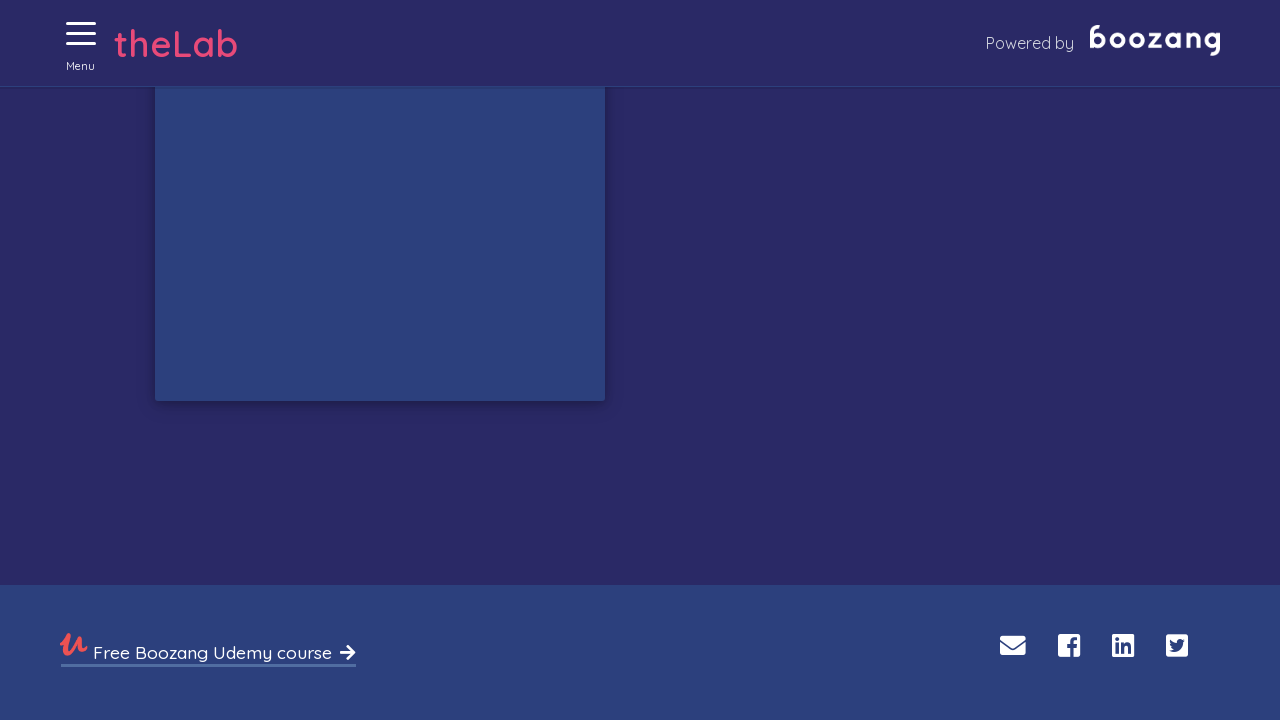

Waited 50ms during gameplay
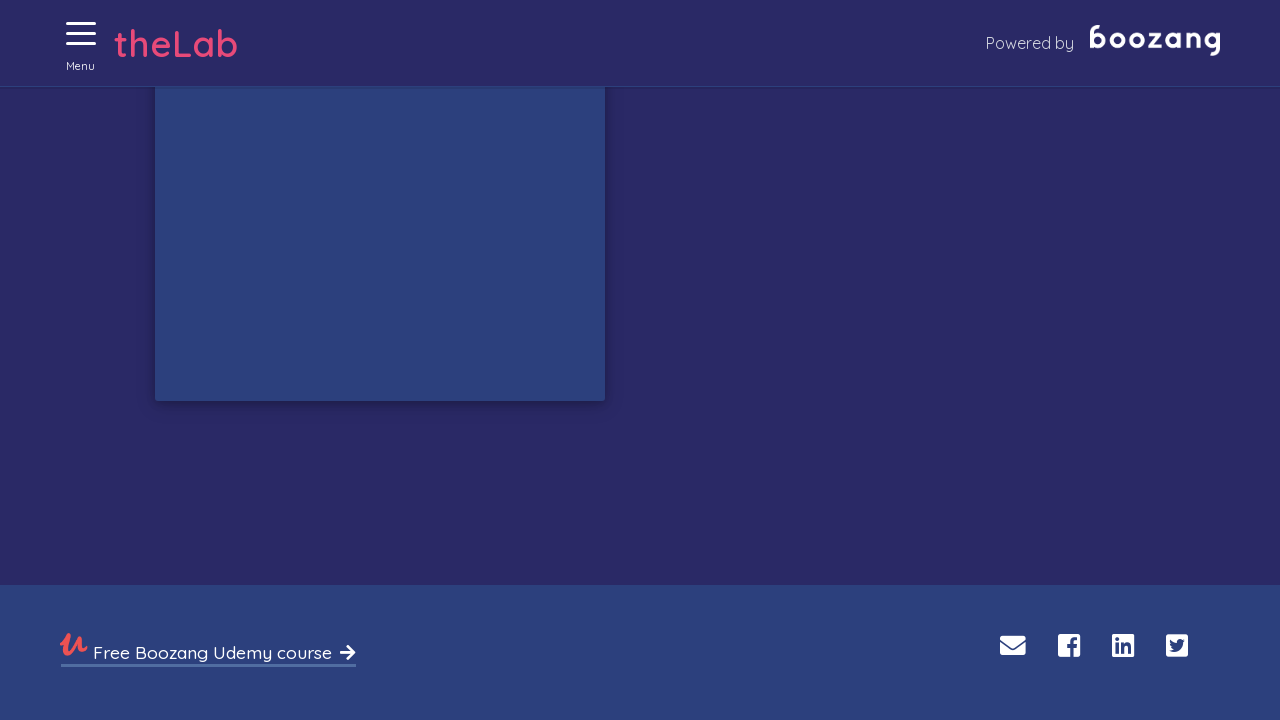

Waited 50ms during gameplay
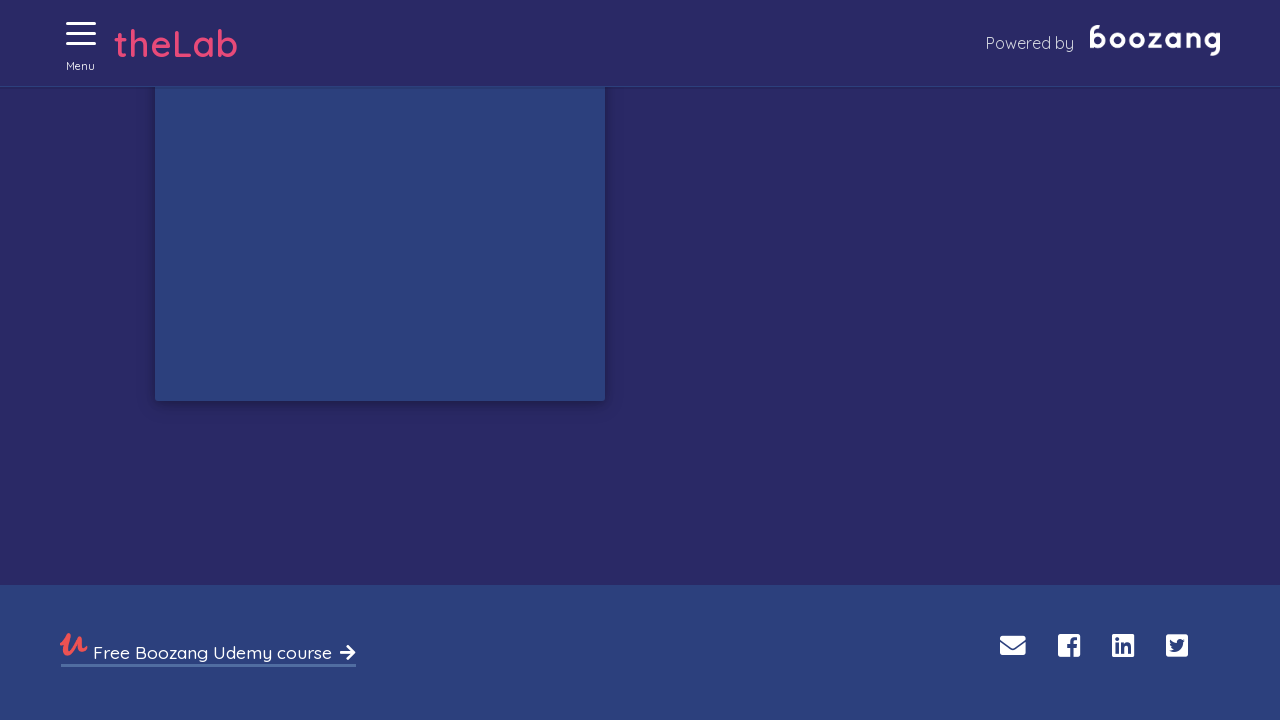

Waited 50ms during gameplay
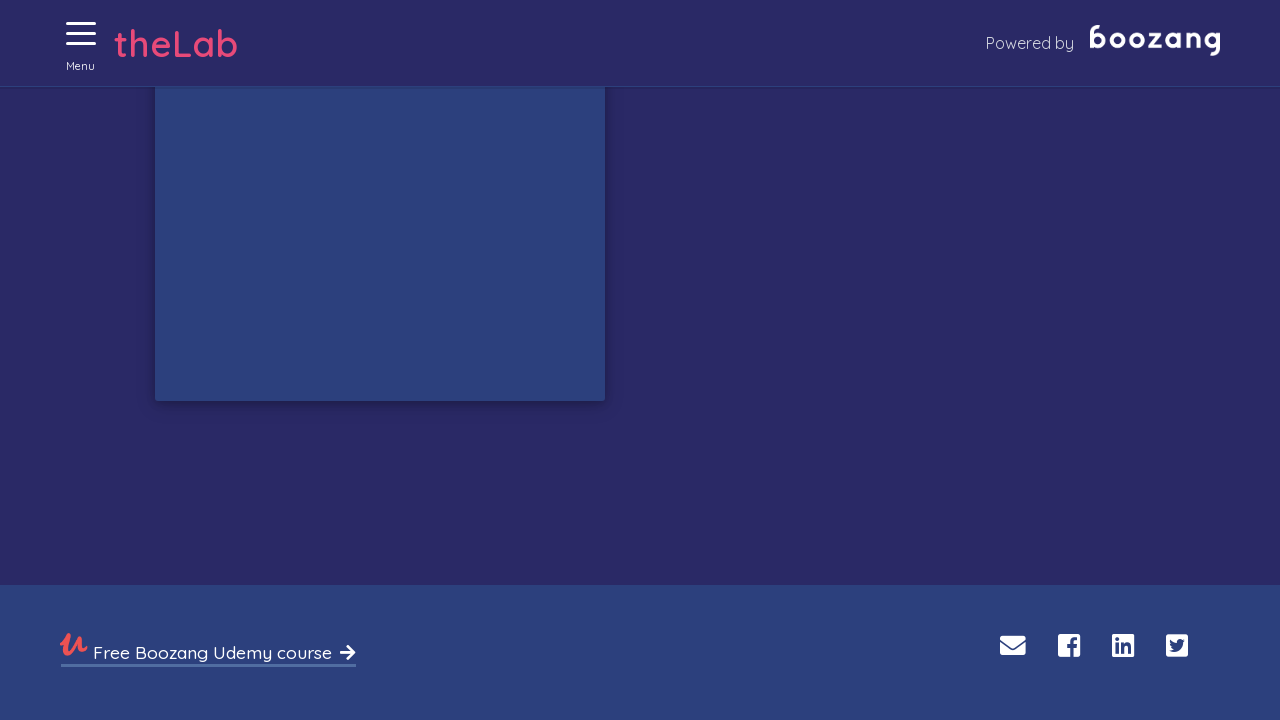

Waited 50ms during gameplay
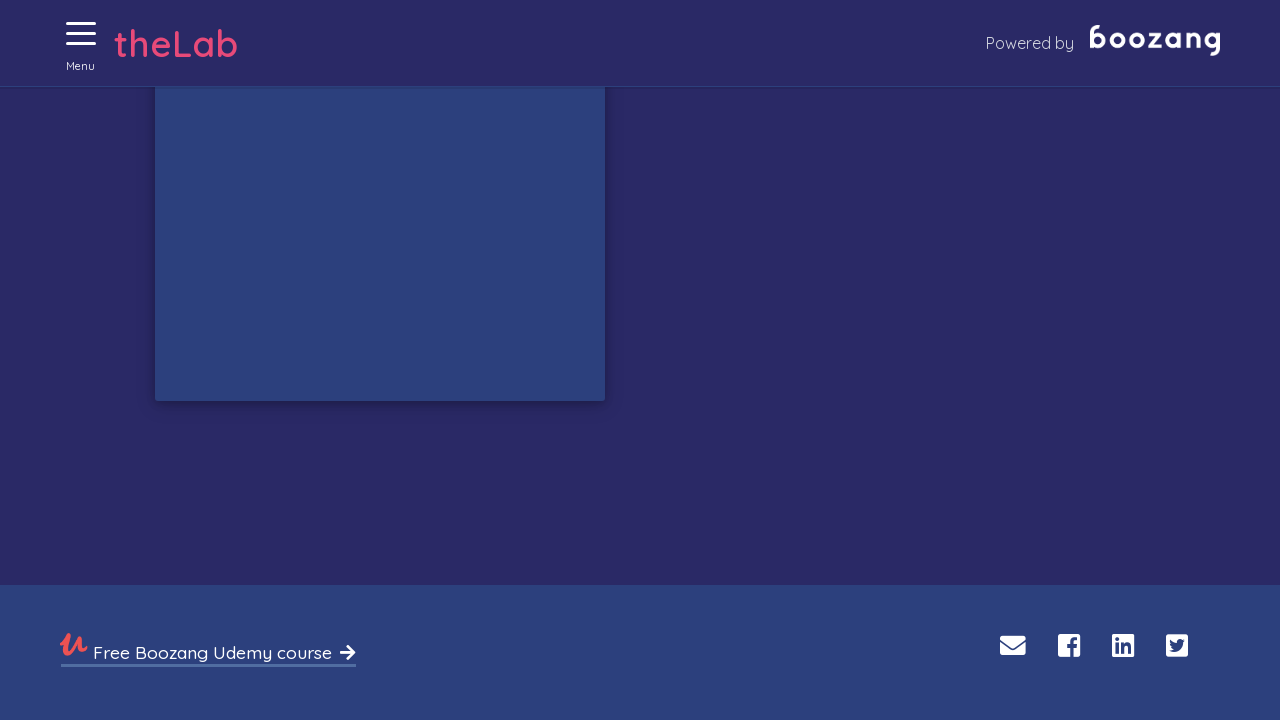

Waited 50ms during gameplay
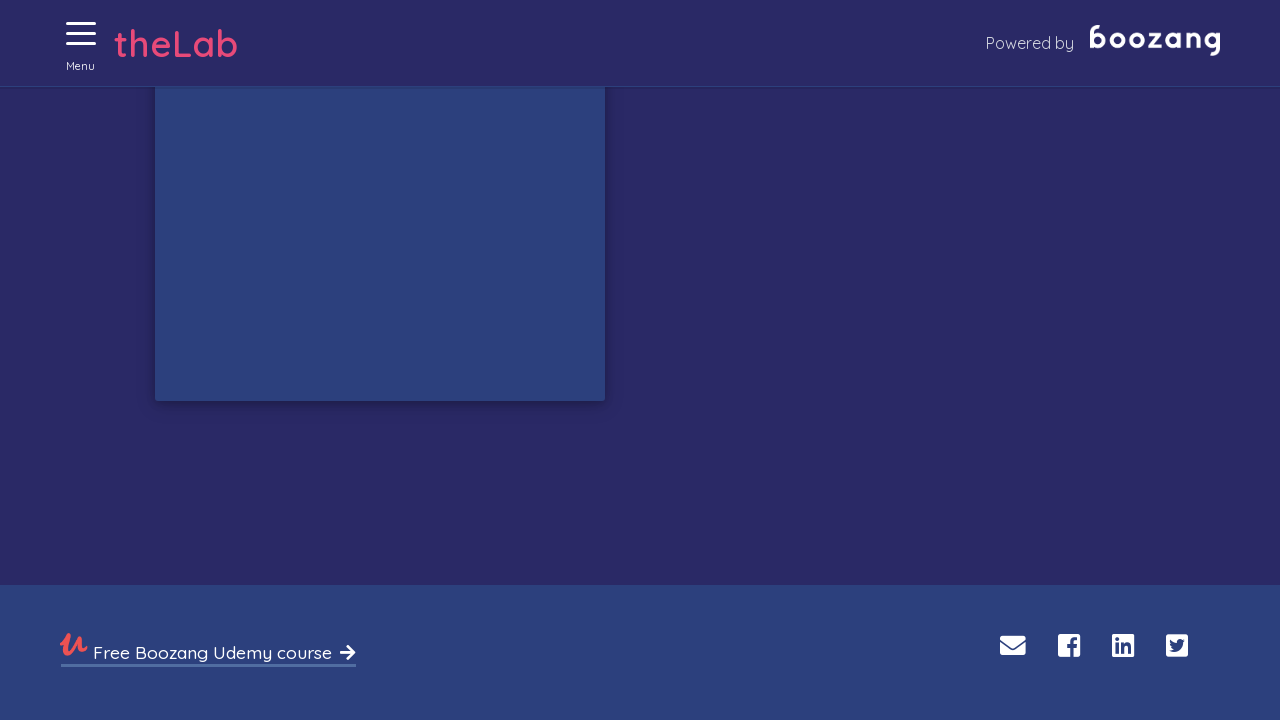

Waited 50ms during gameplay
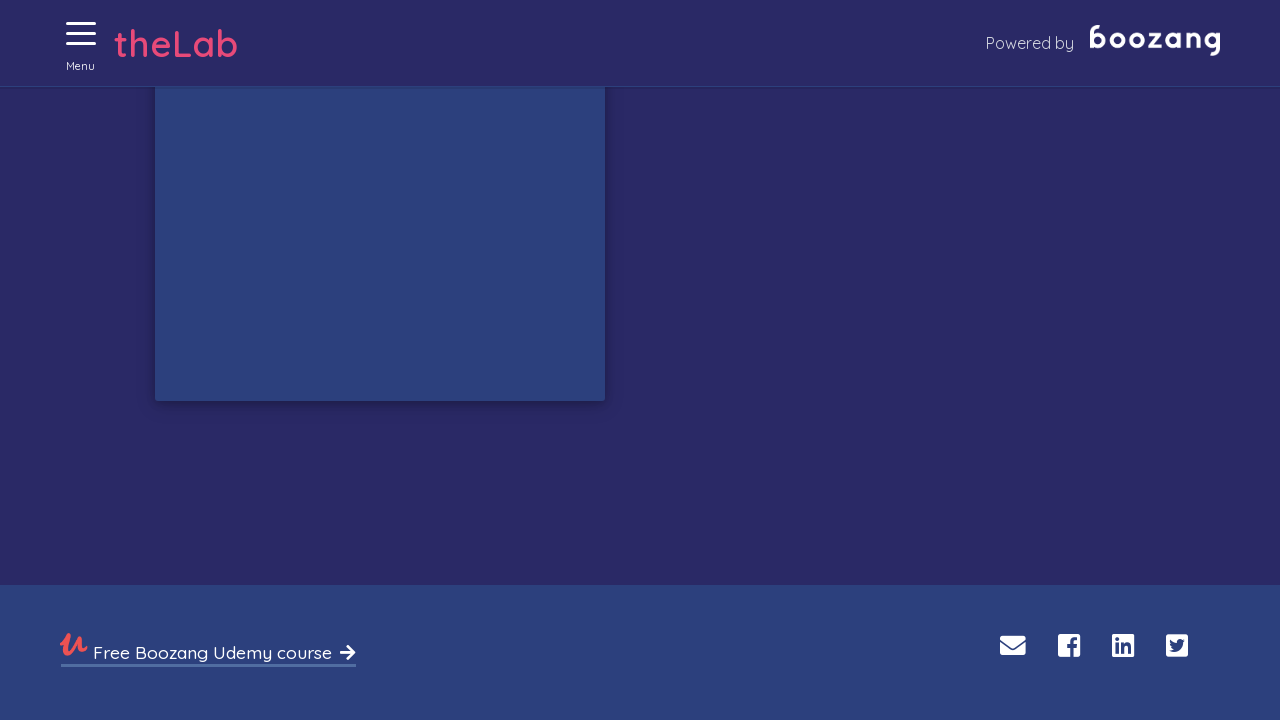

Waited 50ms during gameplay
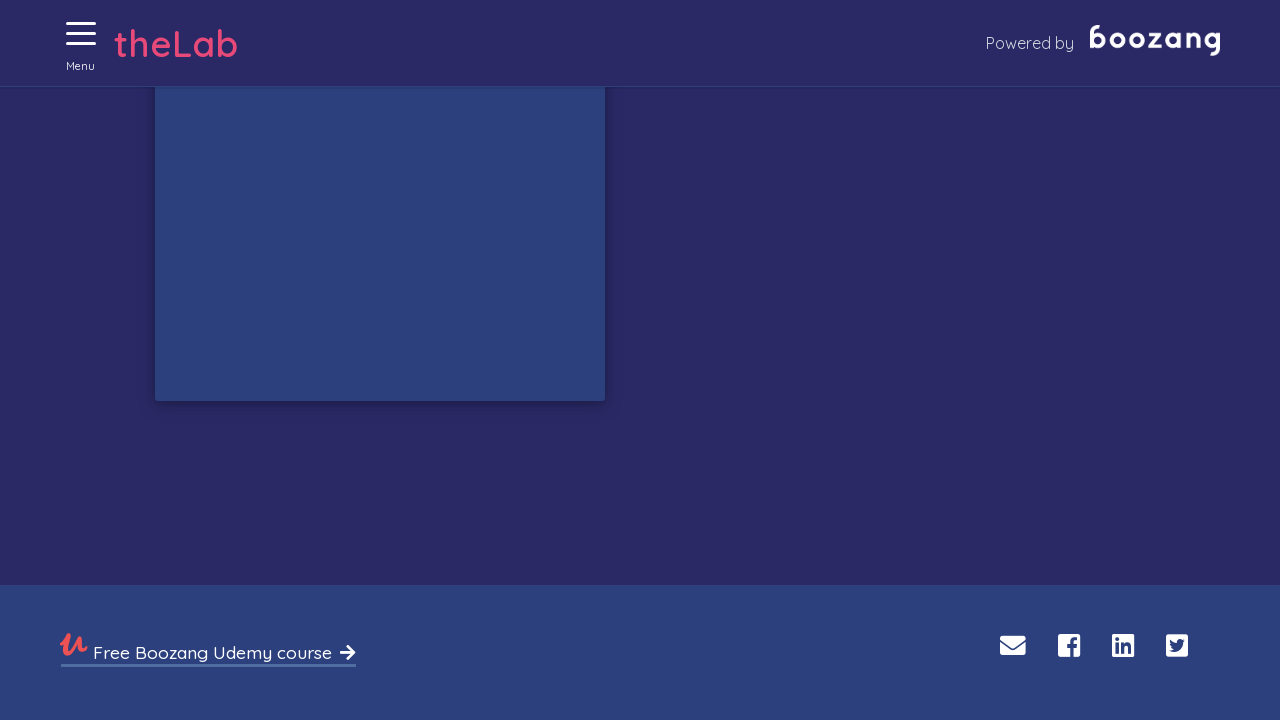

Waited 50ms during gameplay
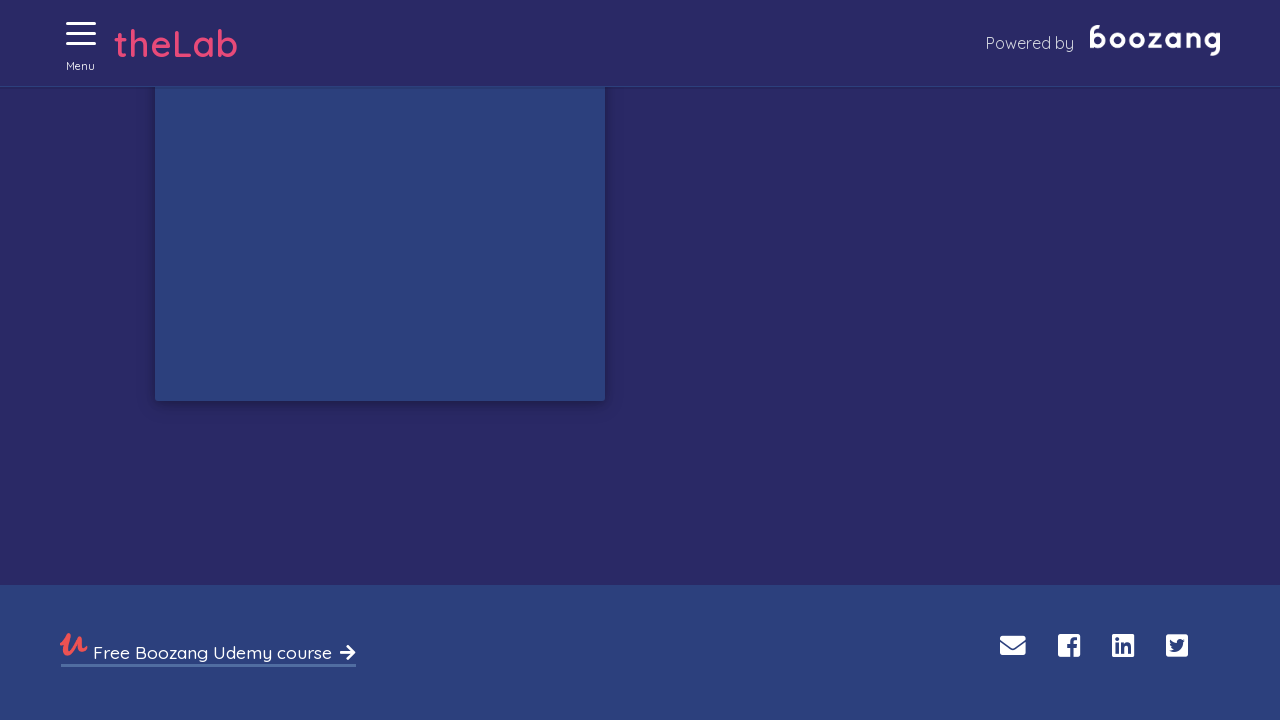

Clicked on a kitten during gameplay at (254, 221) on //img[@alt='Cat']
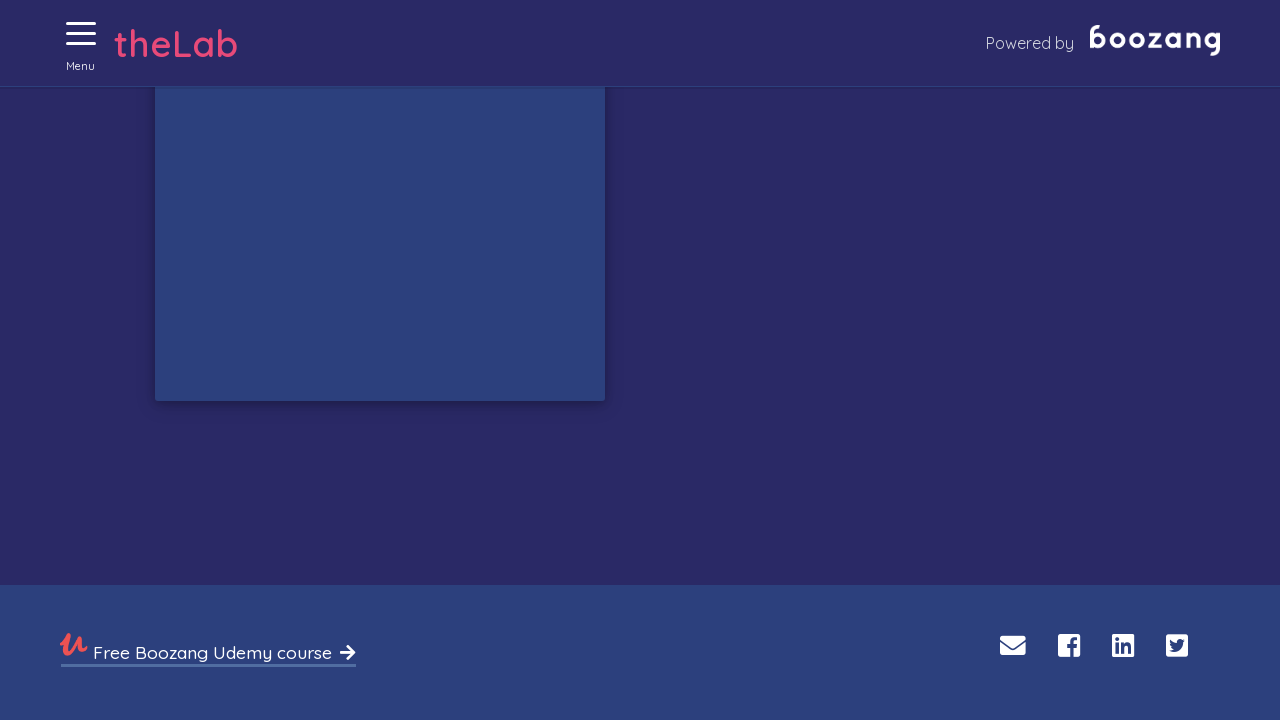

Waited 50ms during gameplay
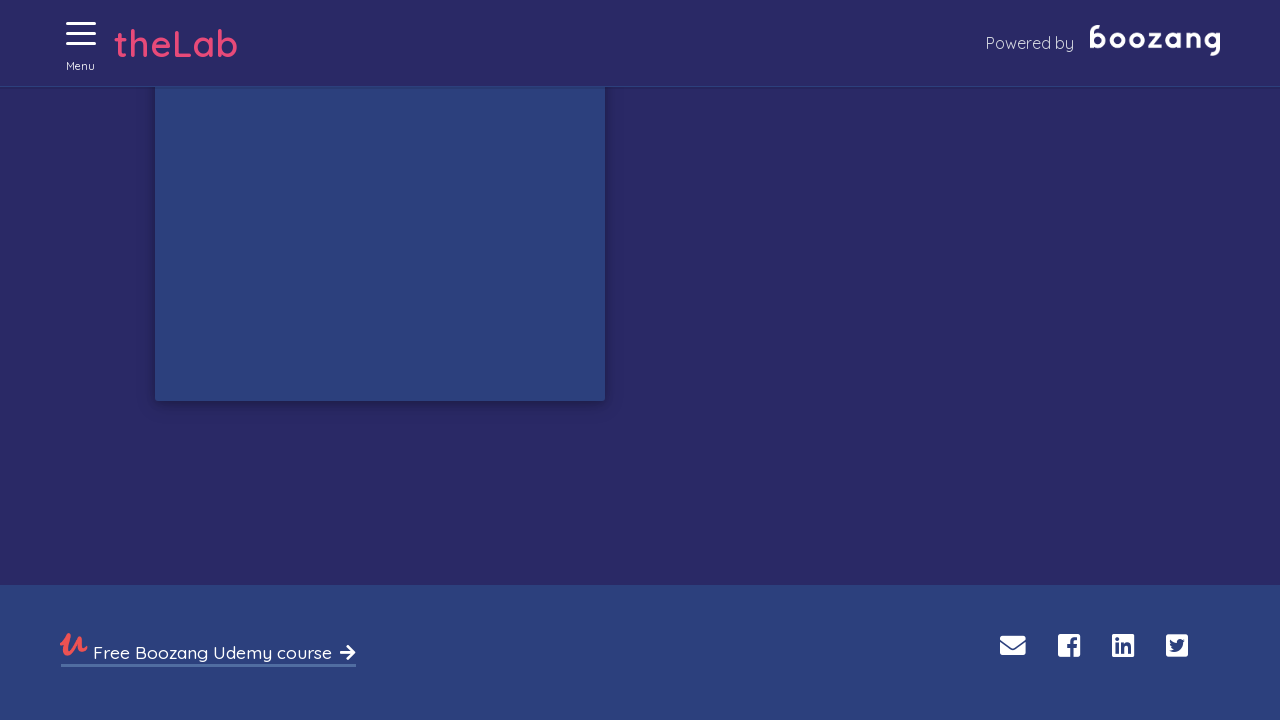

Waited 50ms during gameplay
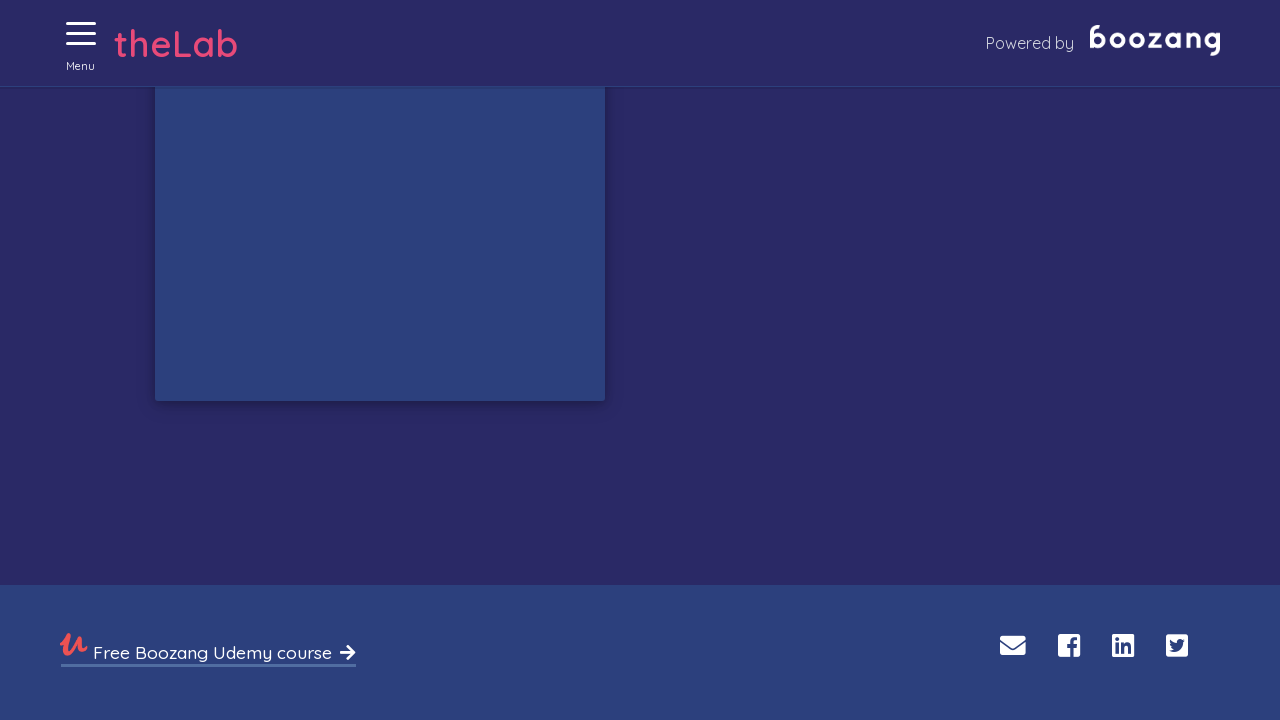

Waited 50ms during gameplay
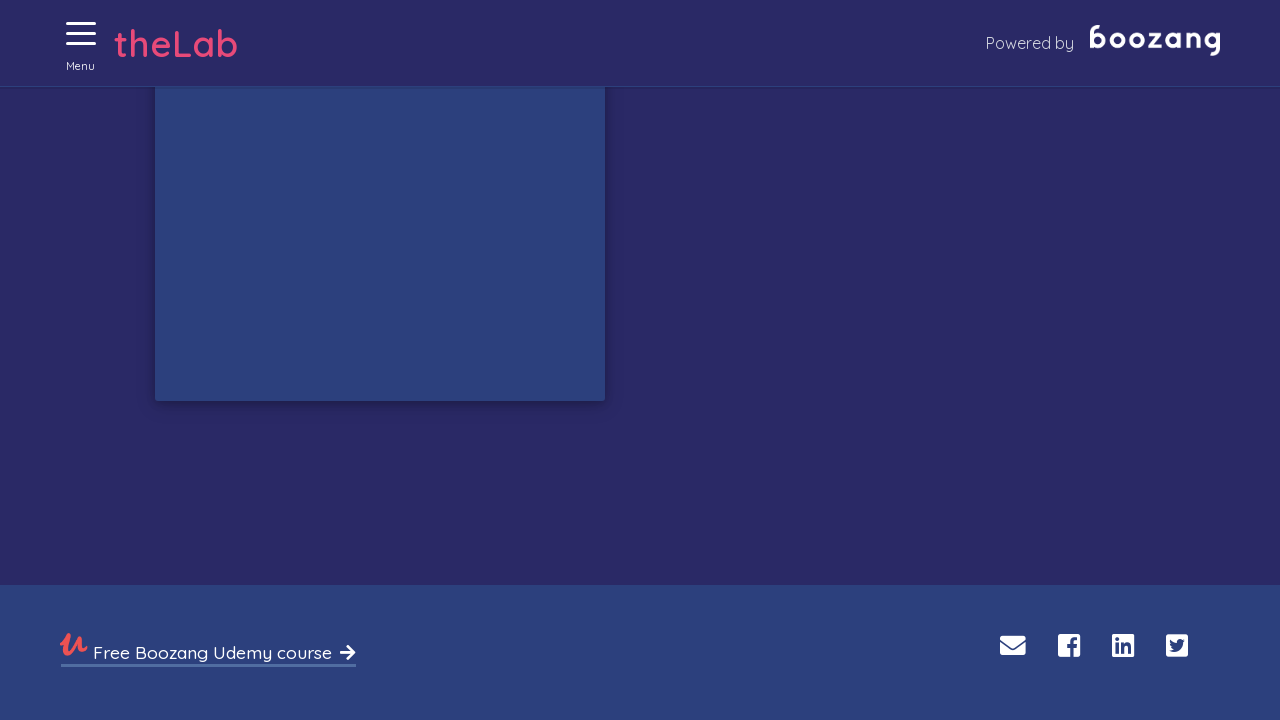

Waited 50ms during gameplay
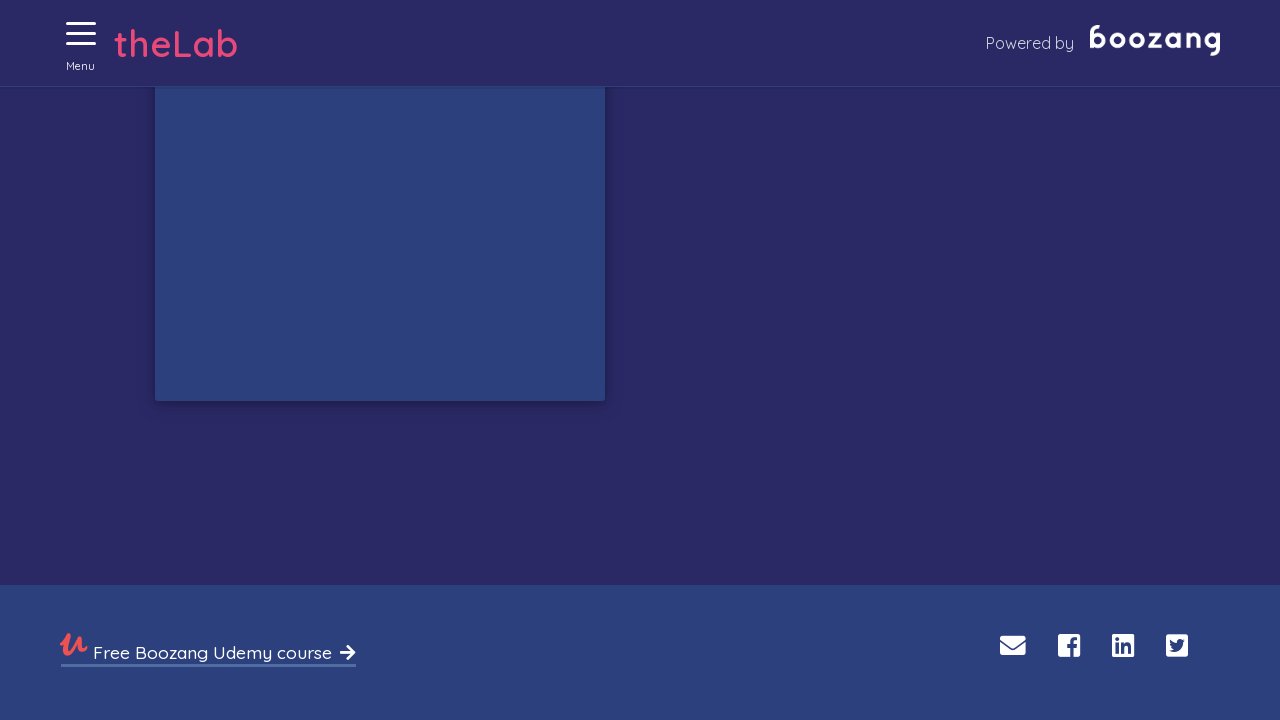

Waited 50ms during gameplay
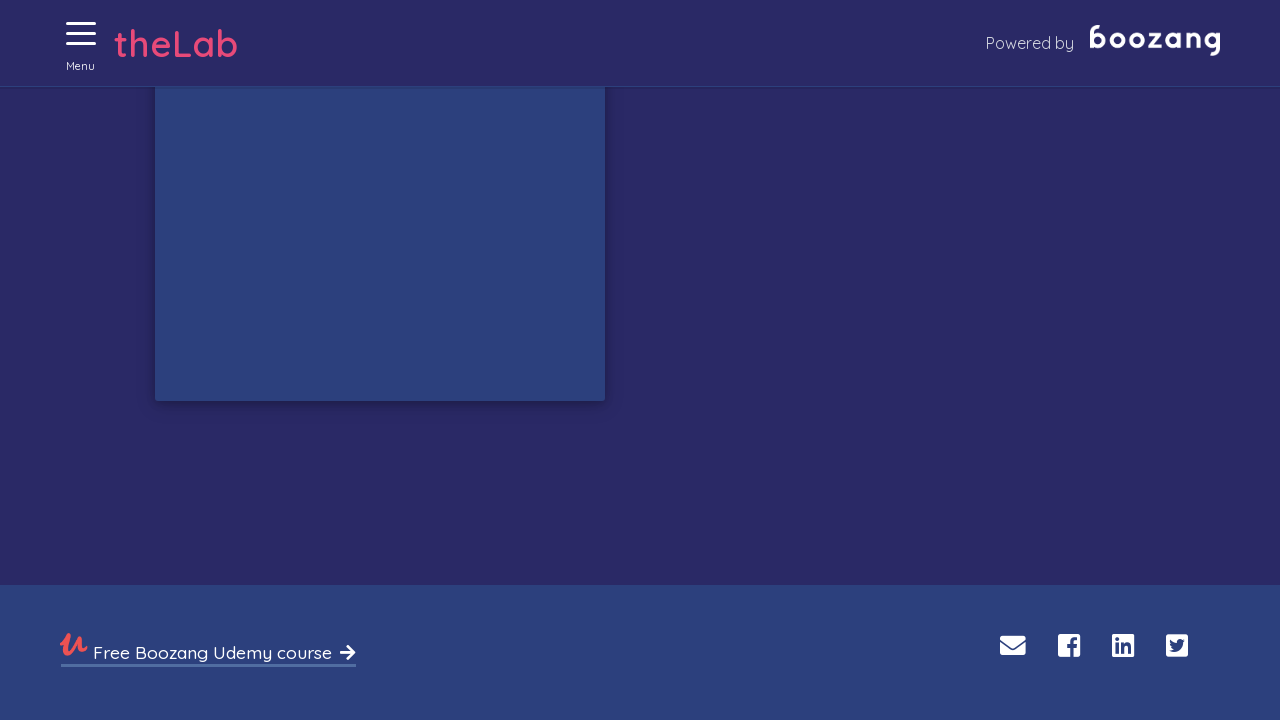

Waited 50ms during gameplay
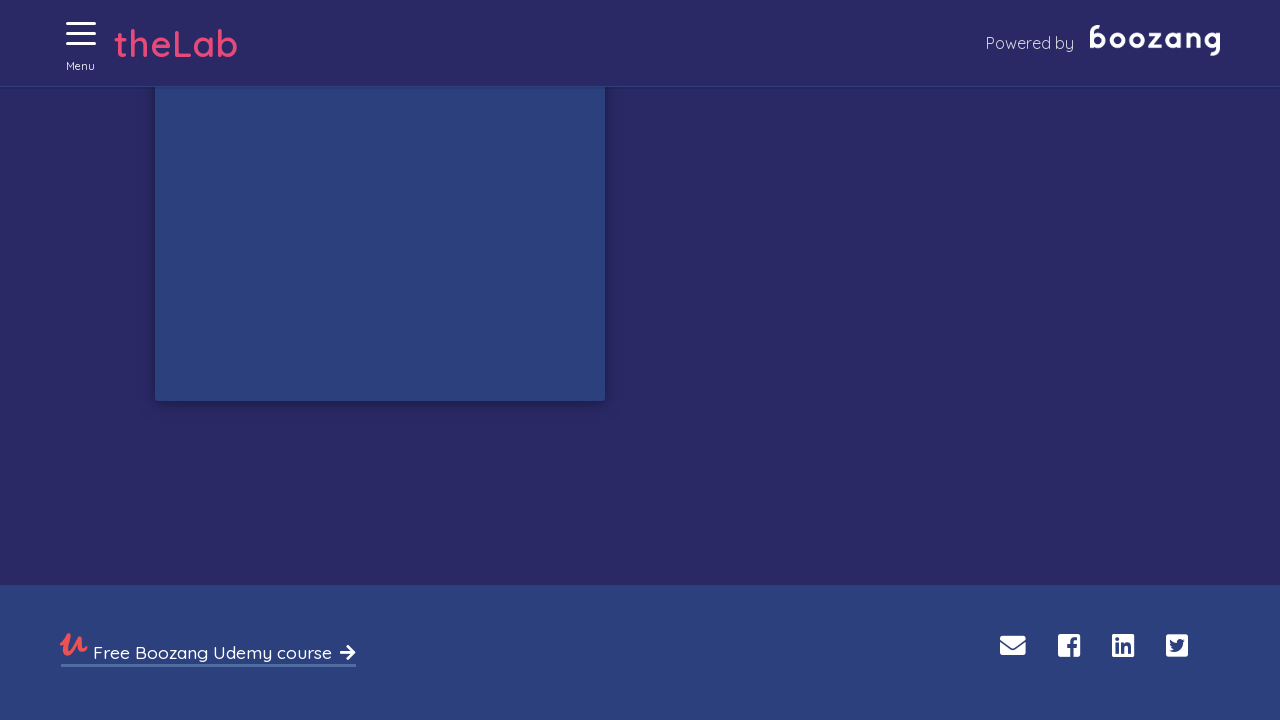

Waited 50ms during gameplay
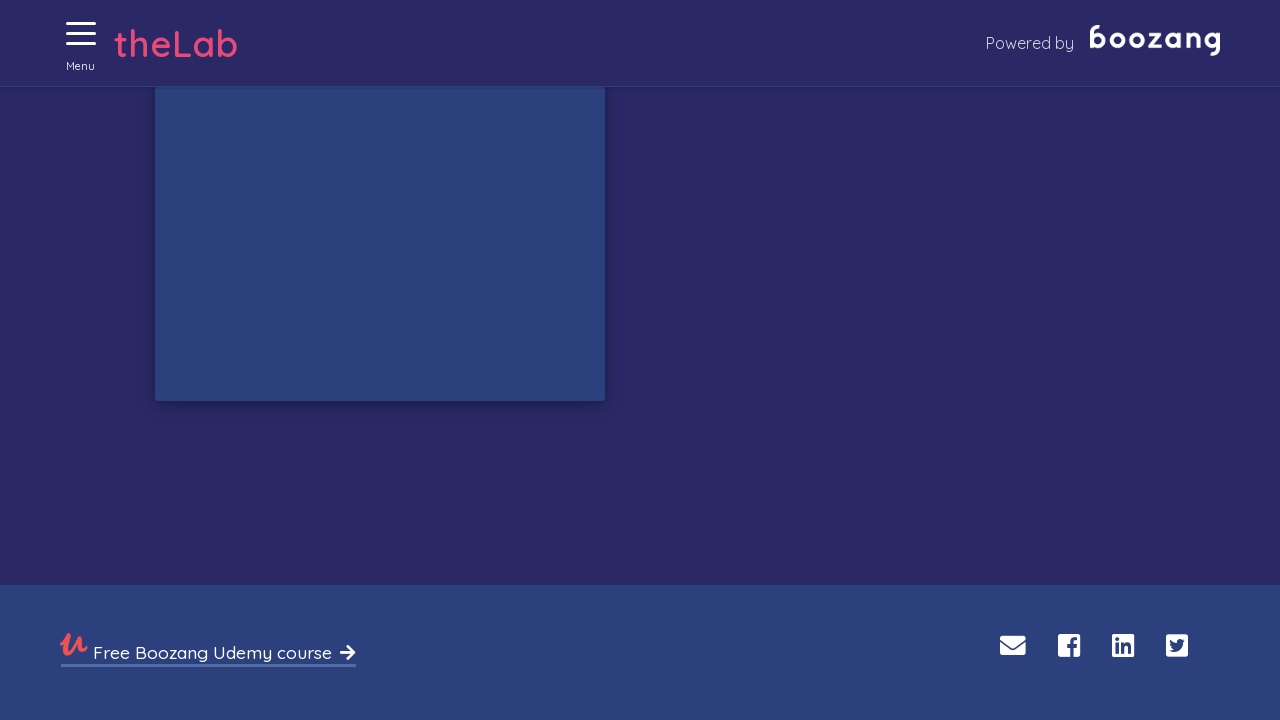

Waited 50ms during gameplay
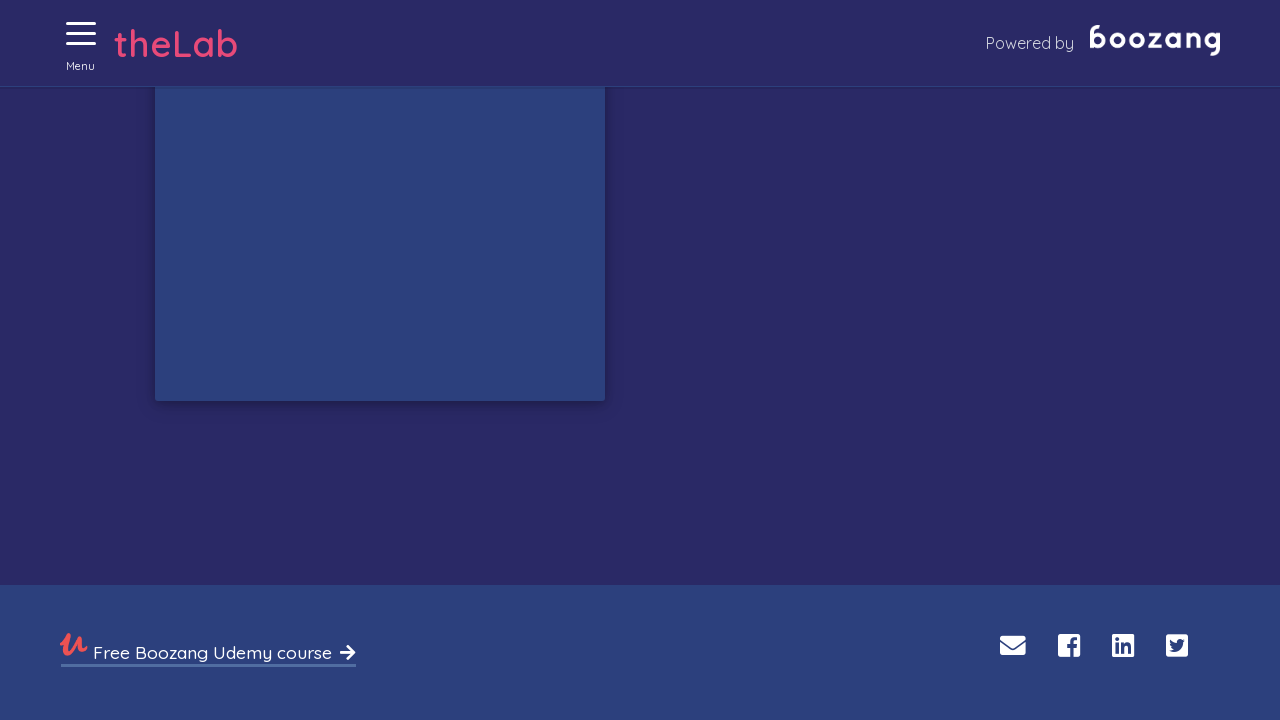

Waited 50ms during gameplay
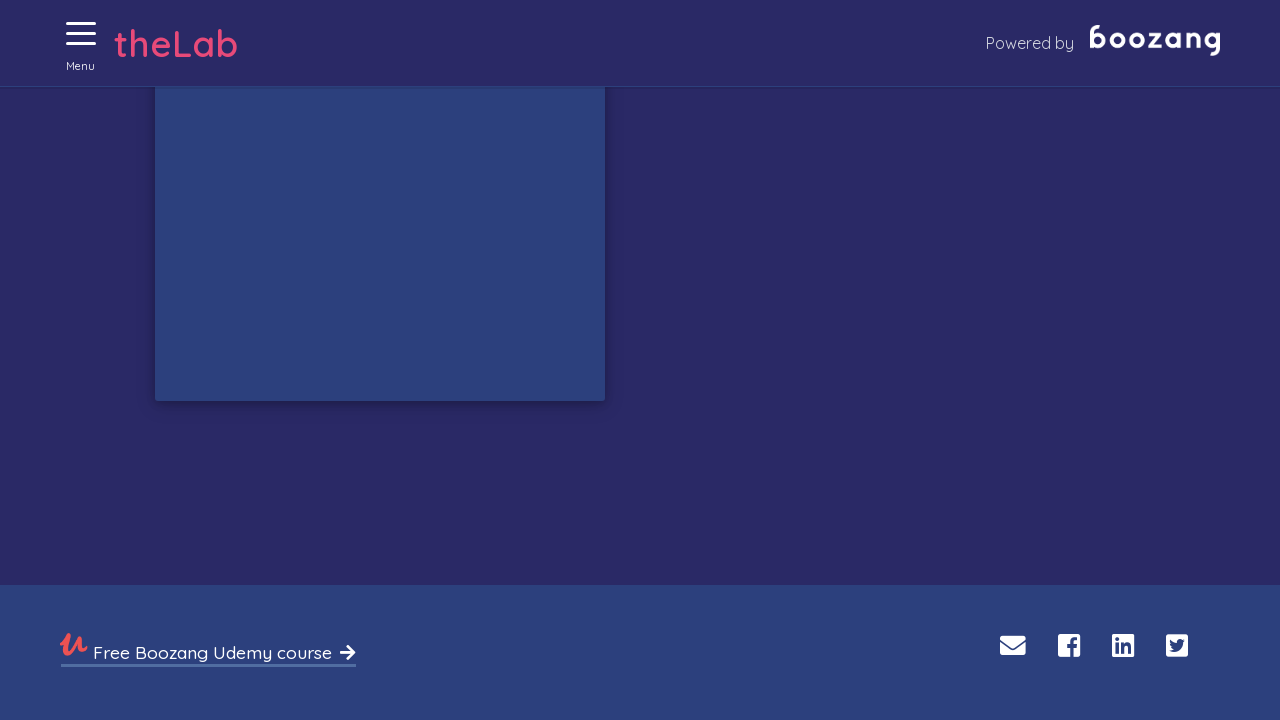

Waited 50ms during gameplay
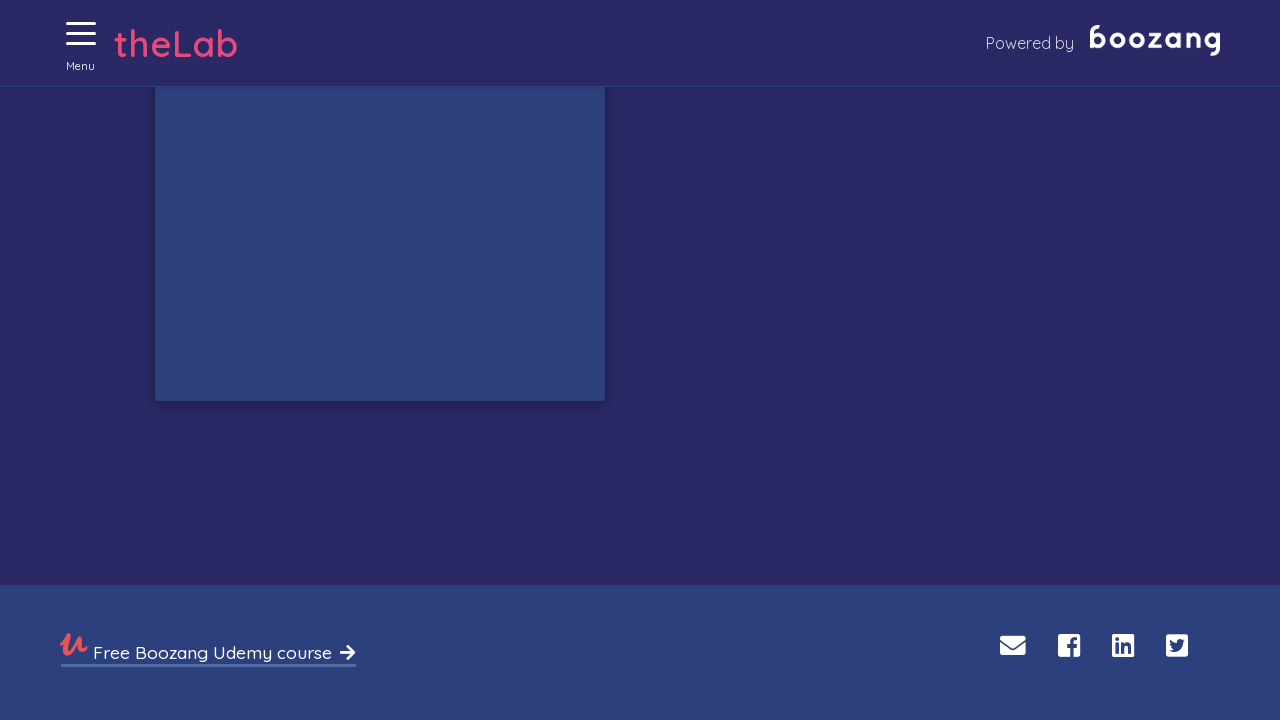

Waited 50ms during gameplay
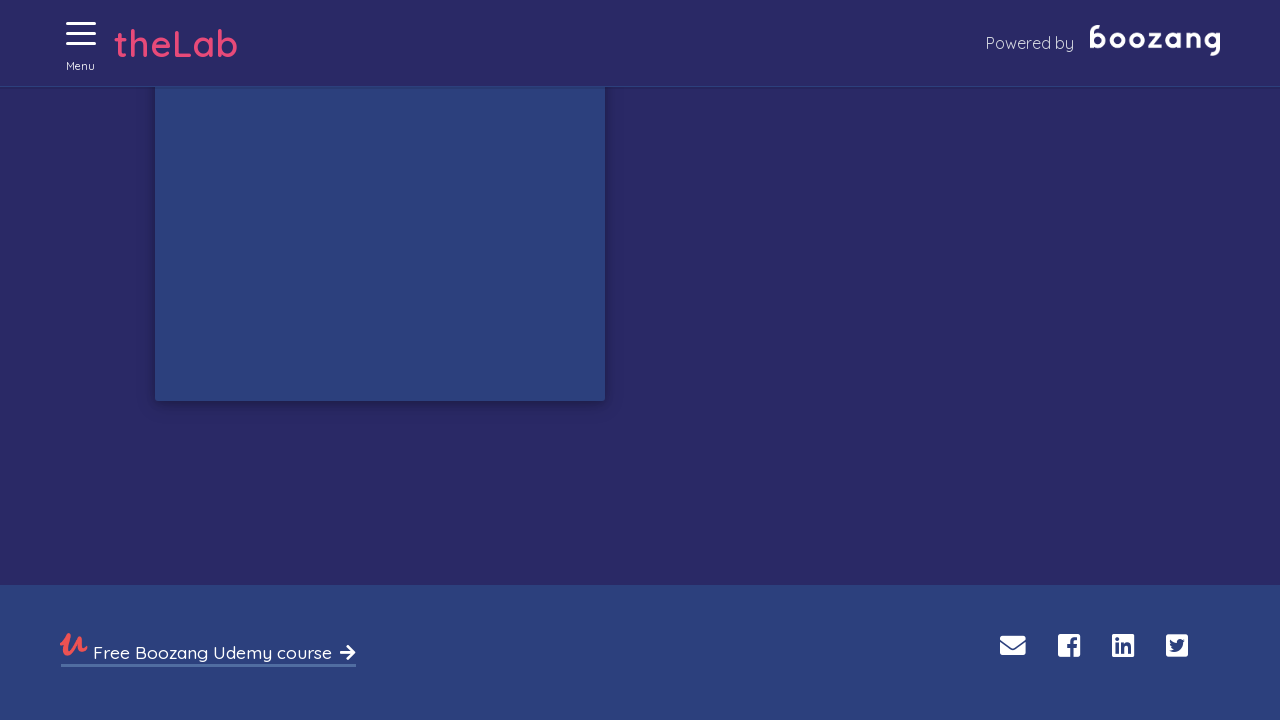

Waited 50ms during gameplay
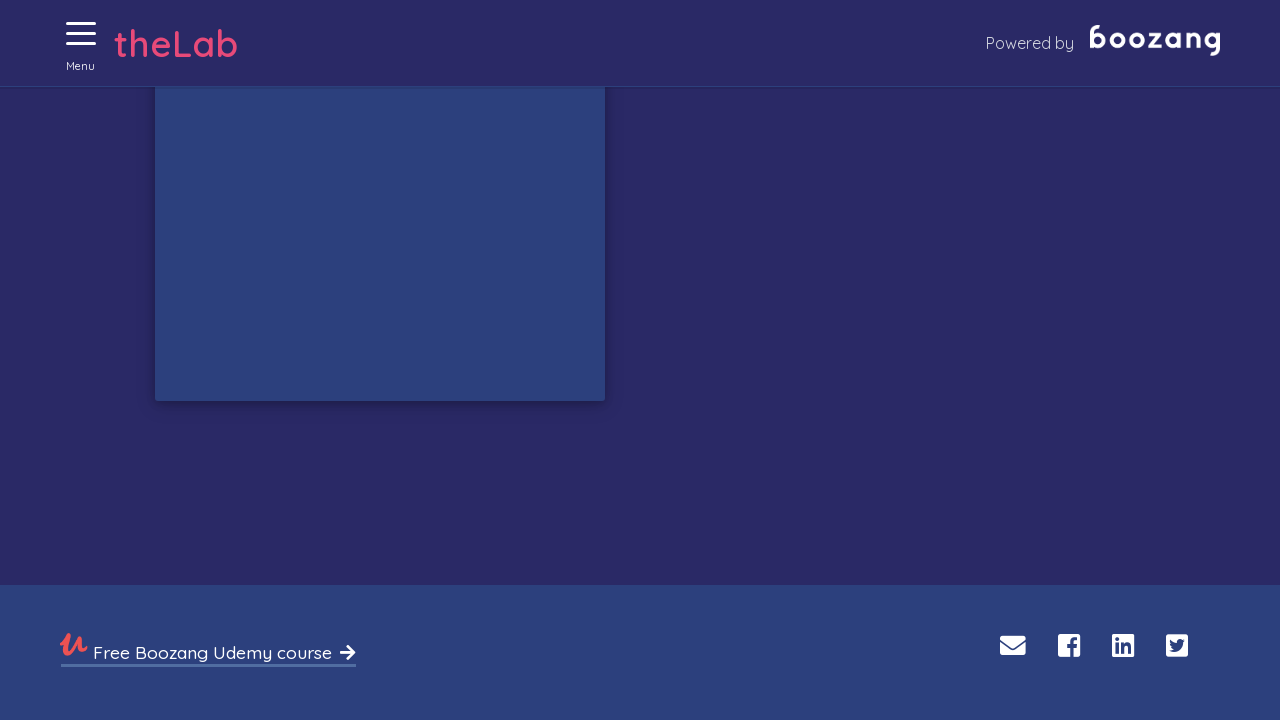

Waited 50ms during gameplay
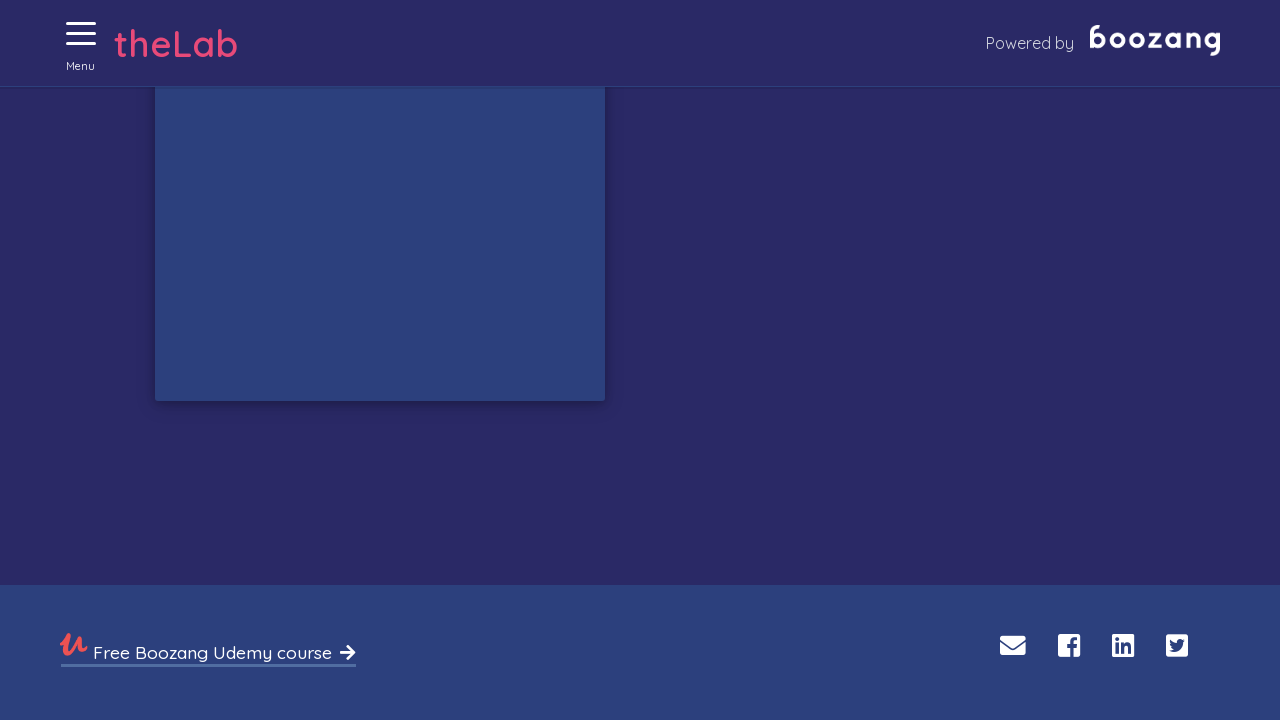

Waited 50ms during gameplay
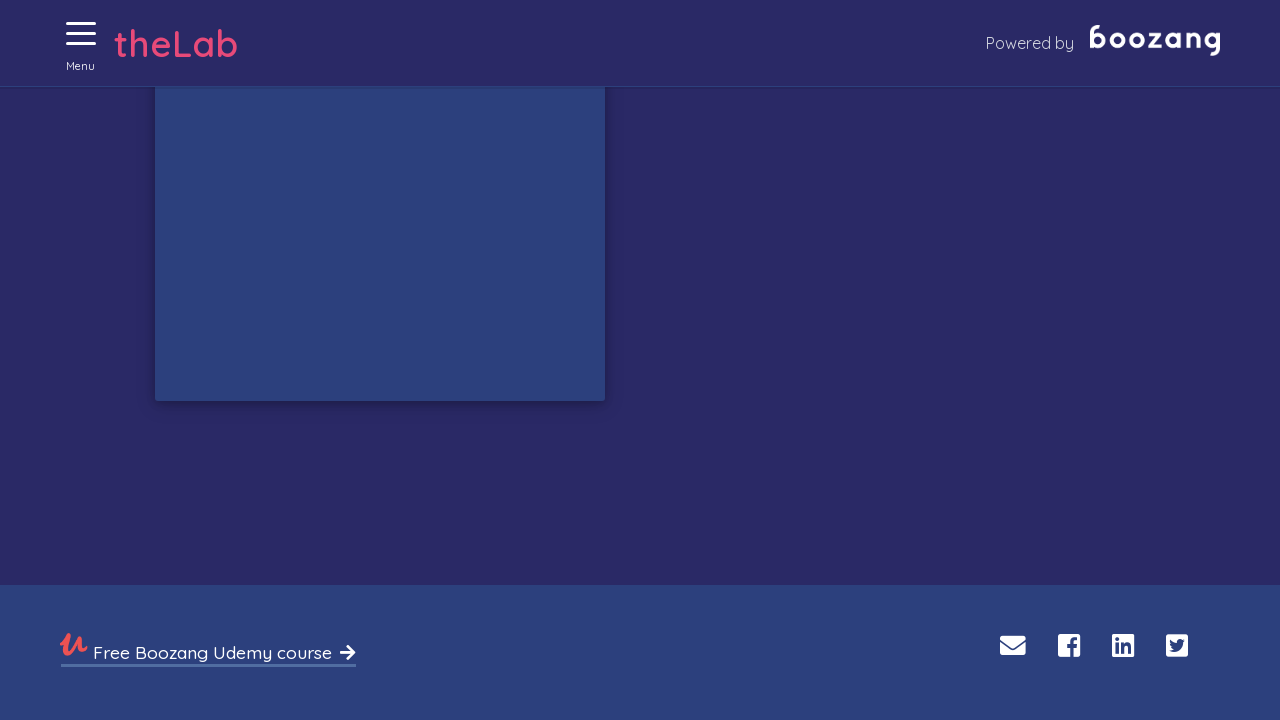

Waited 50ms during gameplay
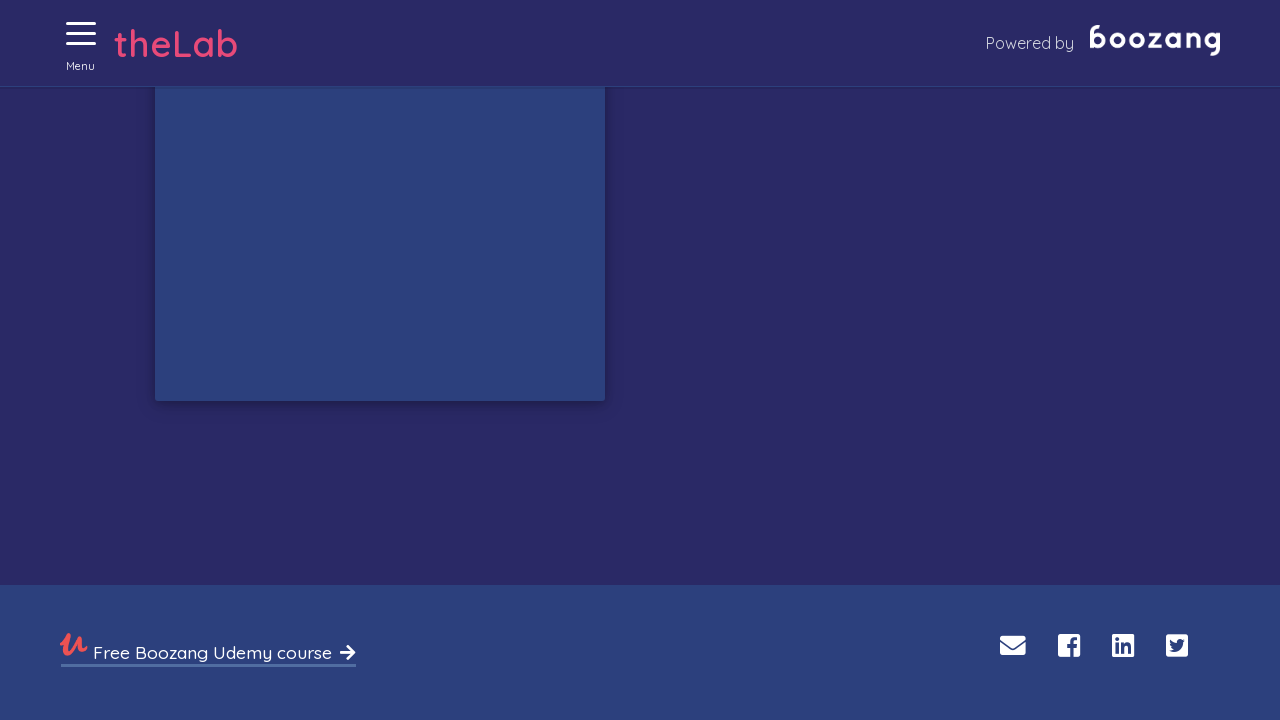

Waited 50ms during gameplay
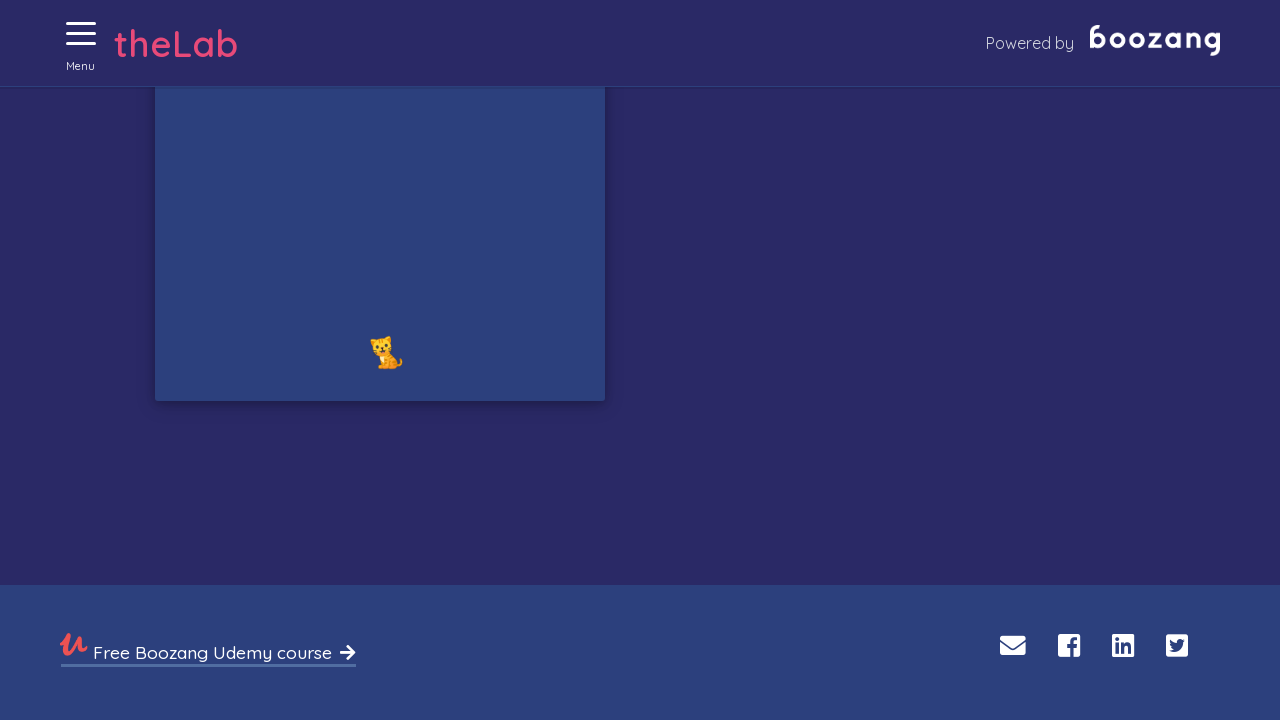

Clicked on a kitten during gameplay at (386, 352) on //img[@alt='Cat']
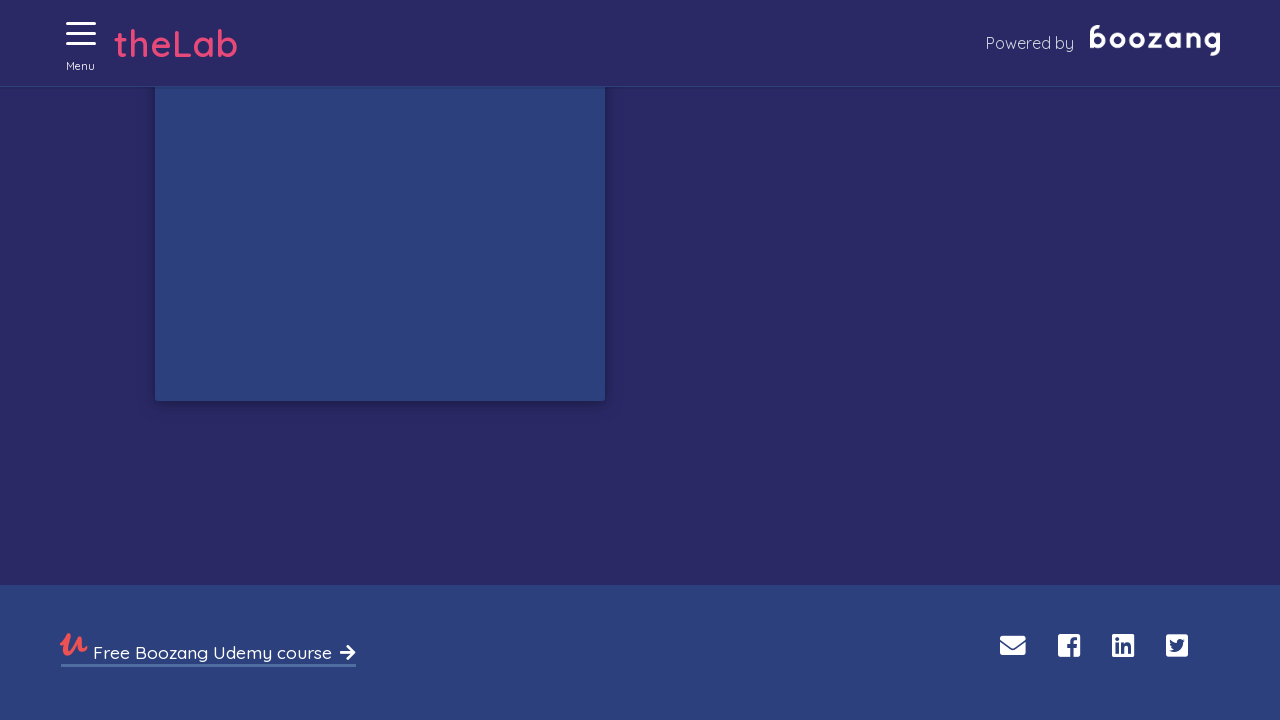

Waited 50ms during gameplay
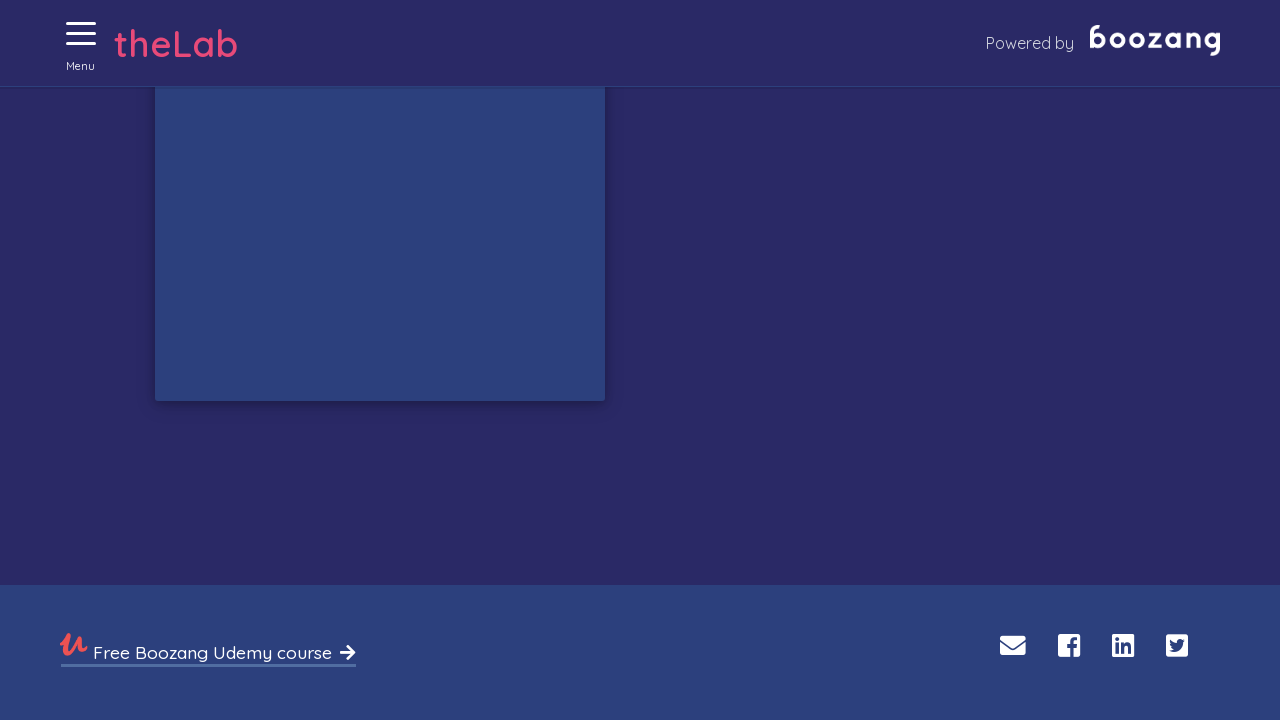

Clicked on a kitten during gameplay at (222, 609) on //img[@alt='Cat']
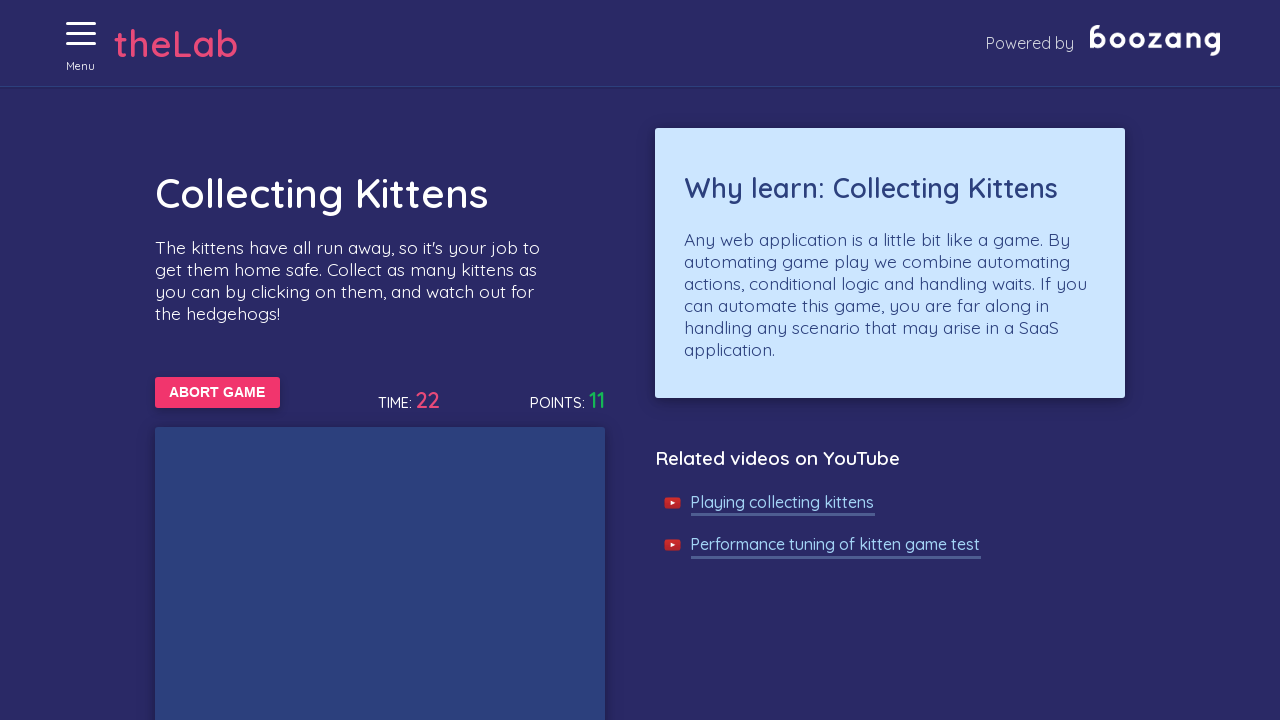

Waited 50ms during gameplay
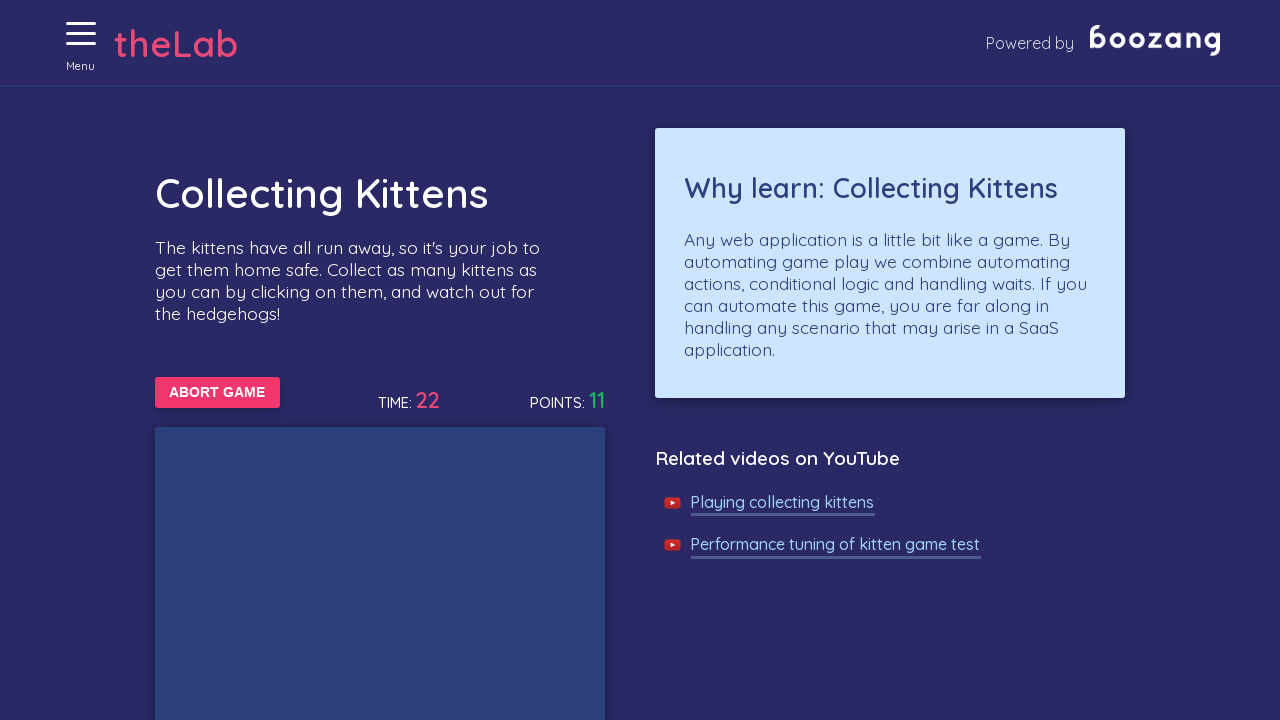

Waited 50ms during gameplay
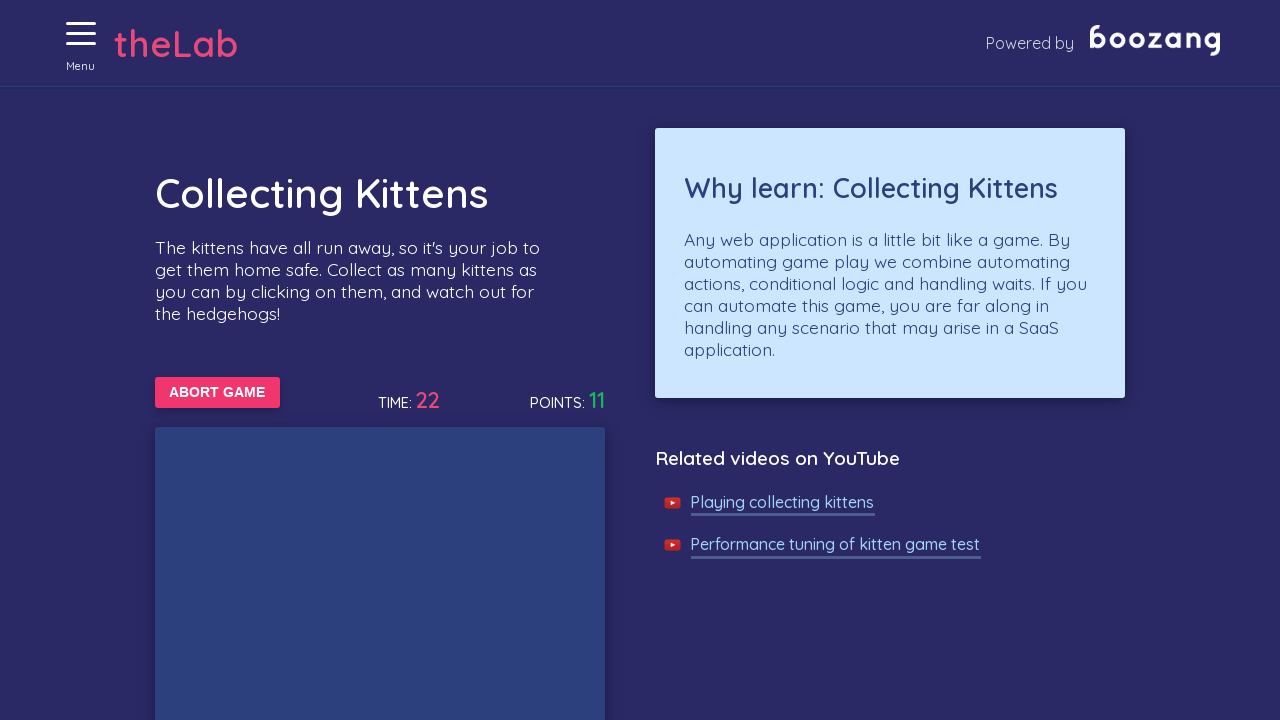

Waited 50ms during gameplay
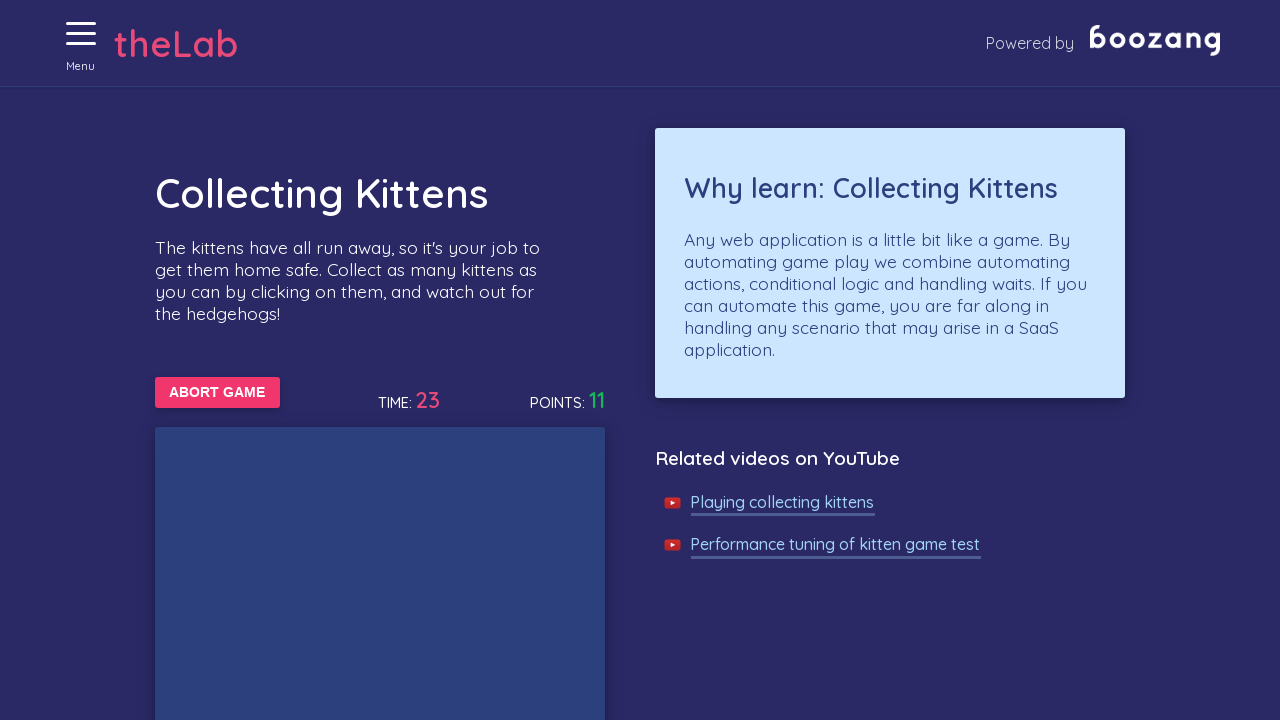

Waited 50ms during gameplay
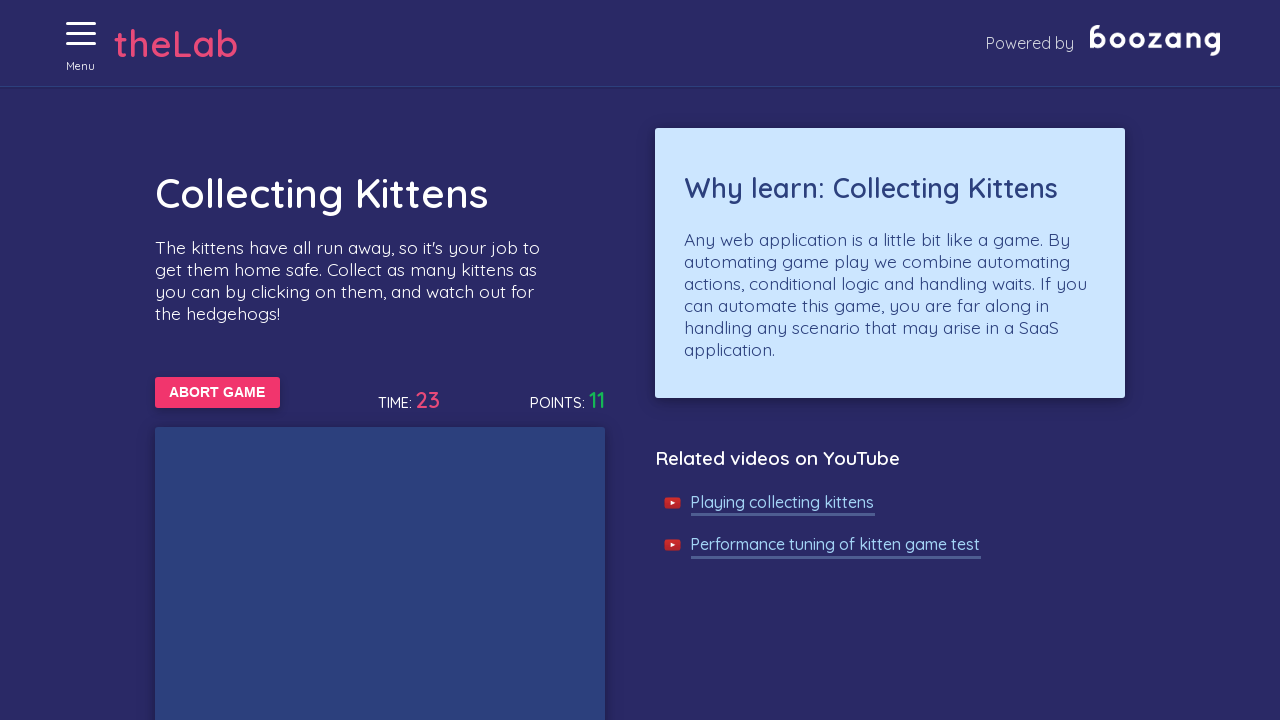

Waited 50ms during gameplay
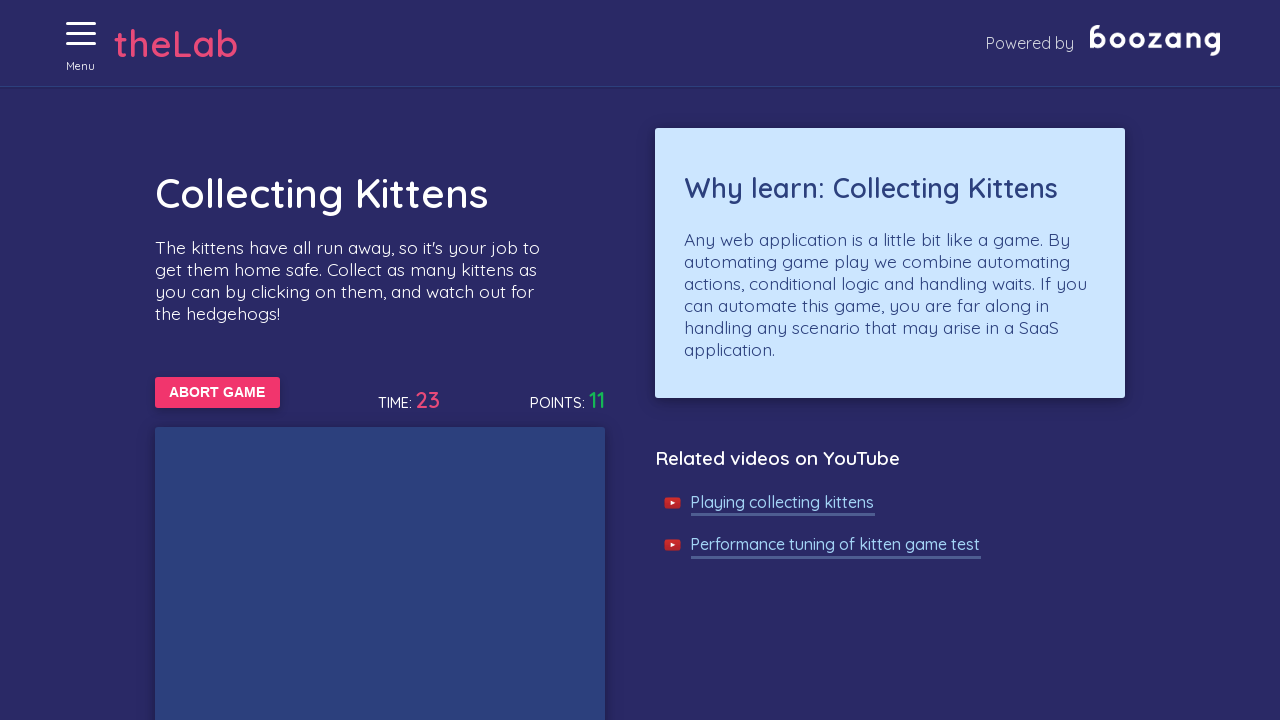

Waited 50ms during gameplay
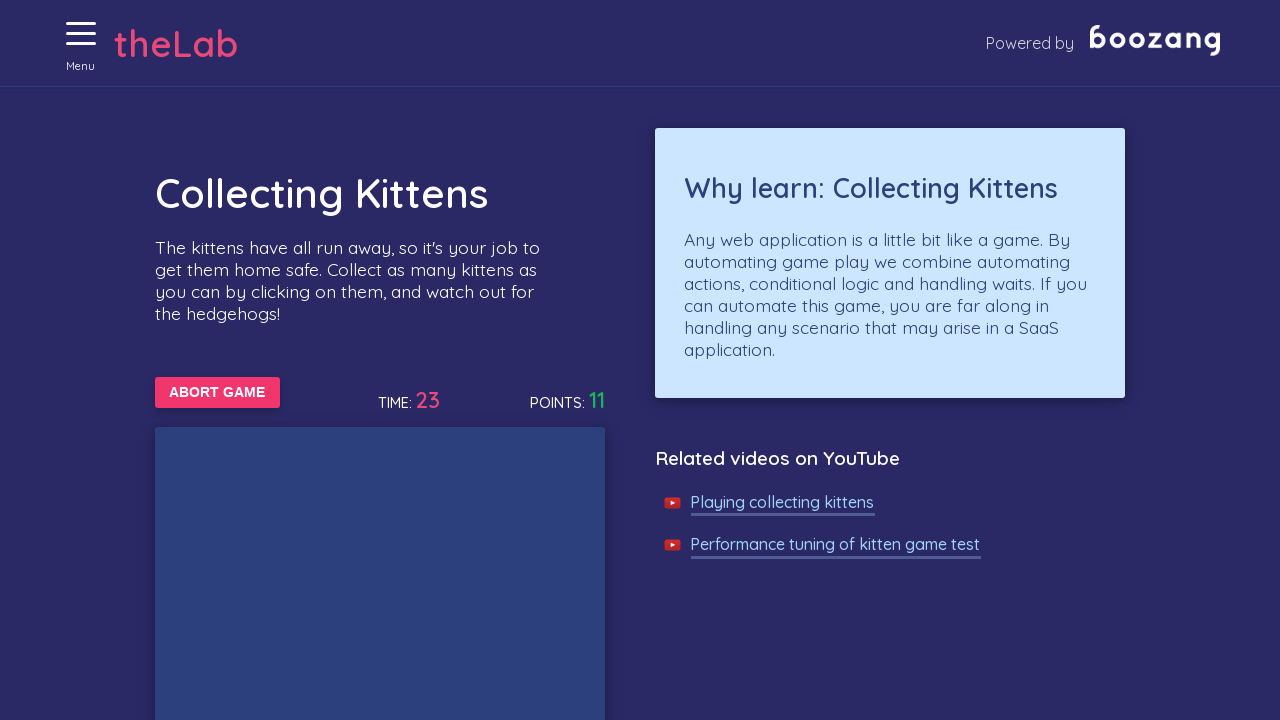

Clicked on a kitten during gameplay at (360, 360) on //img[@alt='Cat']
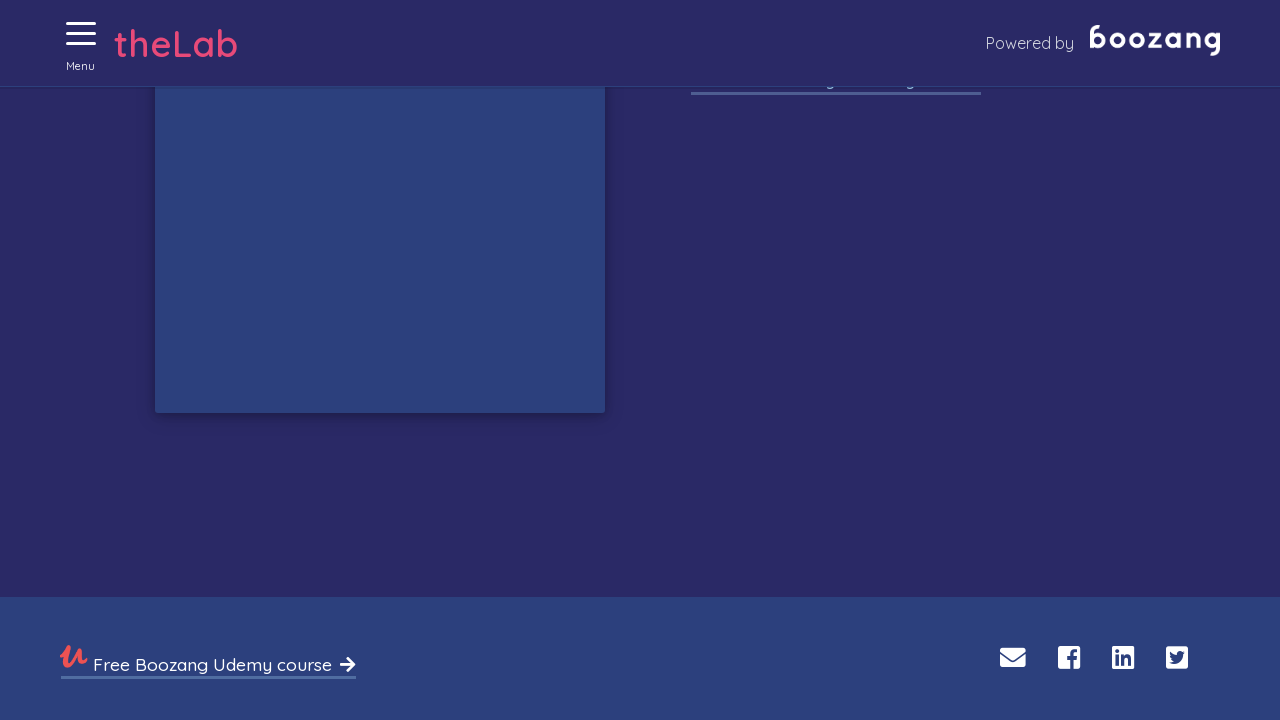

Waited 50ms during gameplay
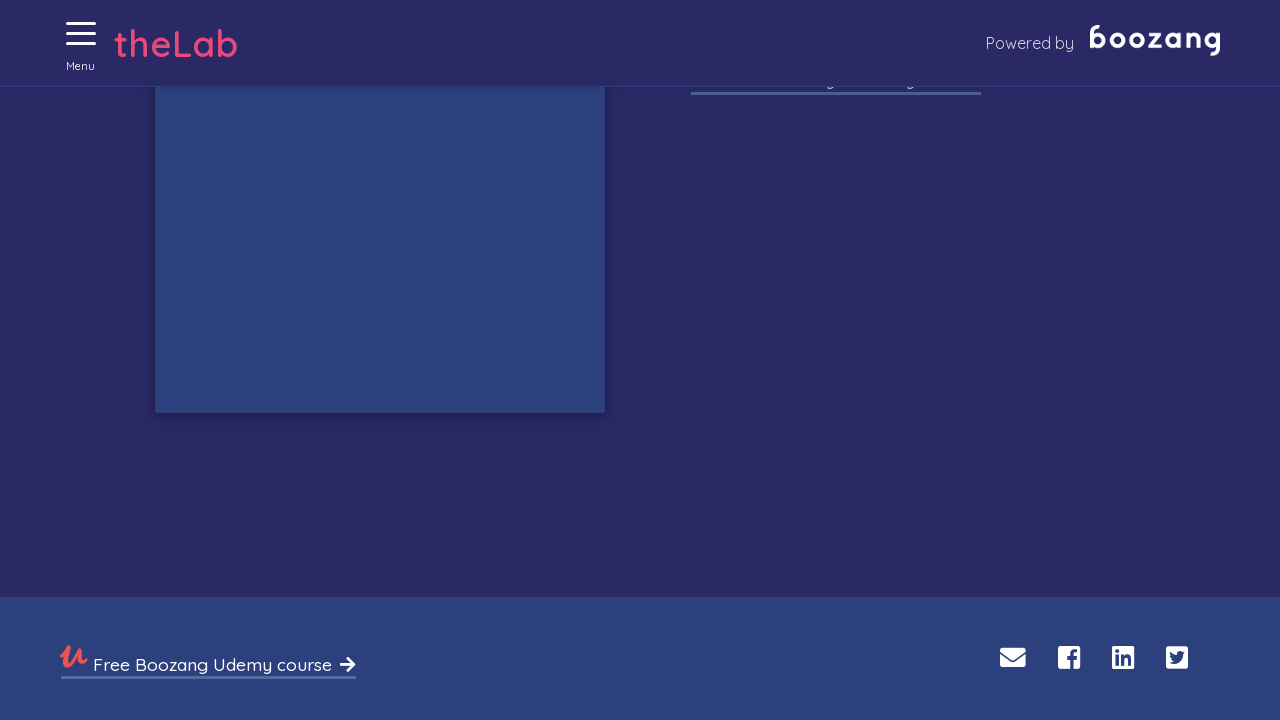

Waited 50ms during gameplay
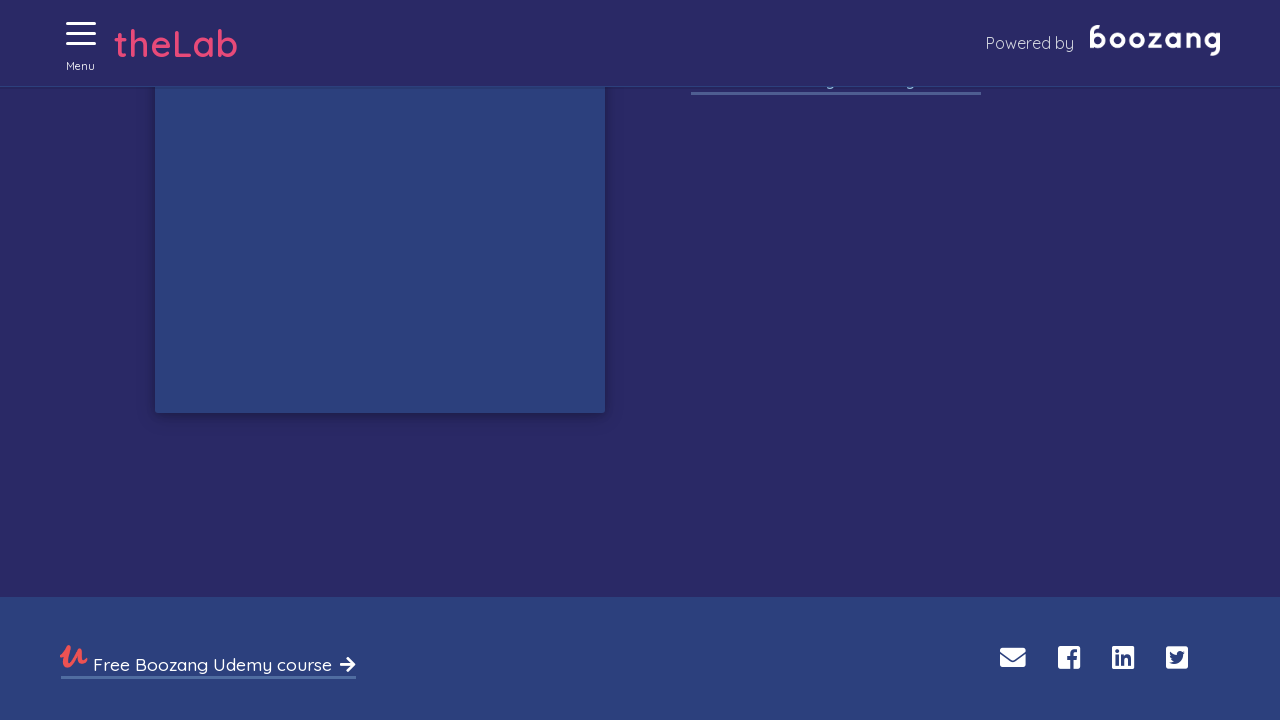

Waited 50ms during gameplay
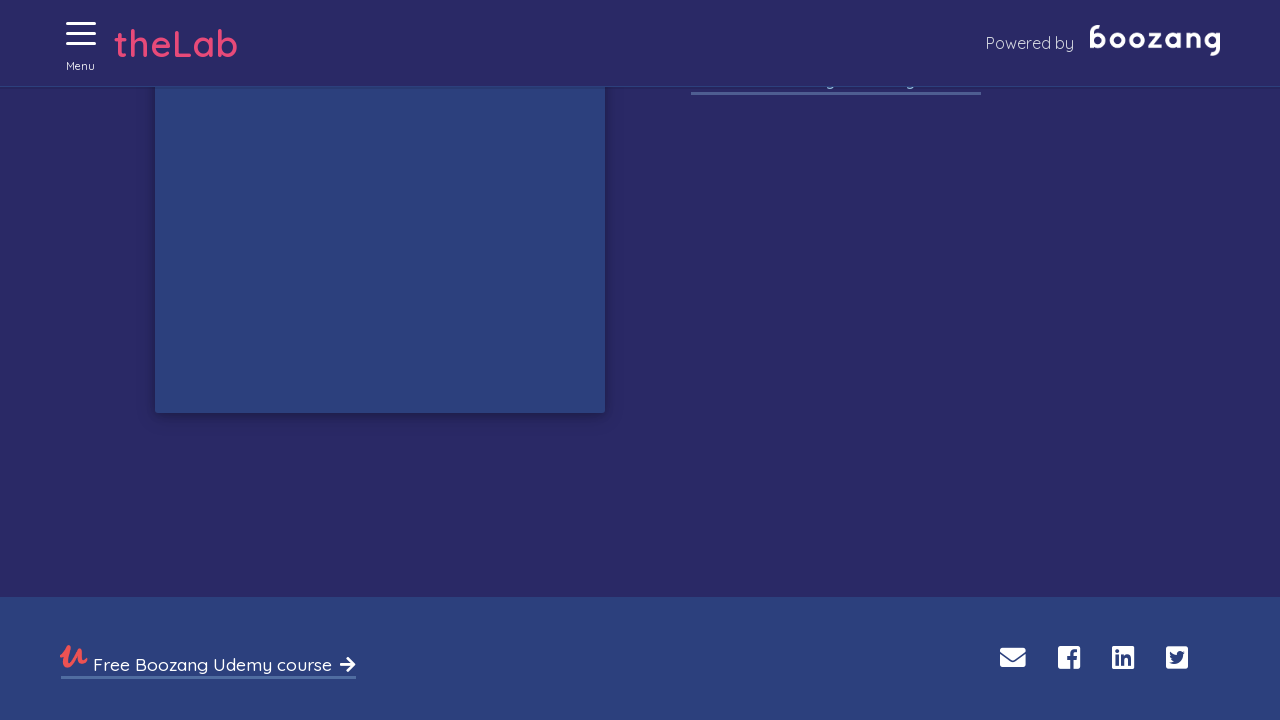

Waited 50ms during gameplay
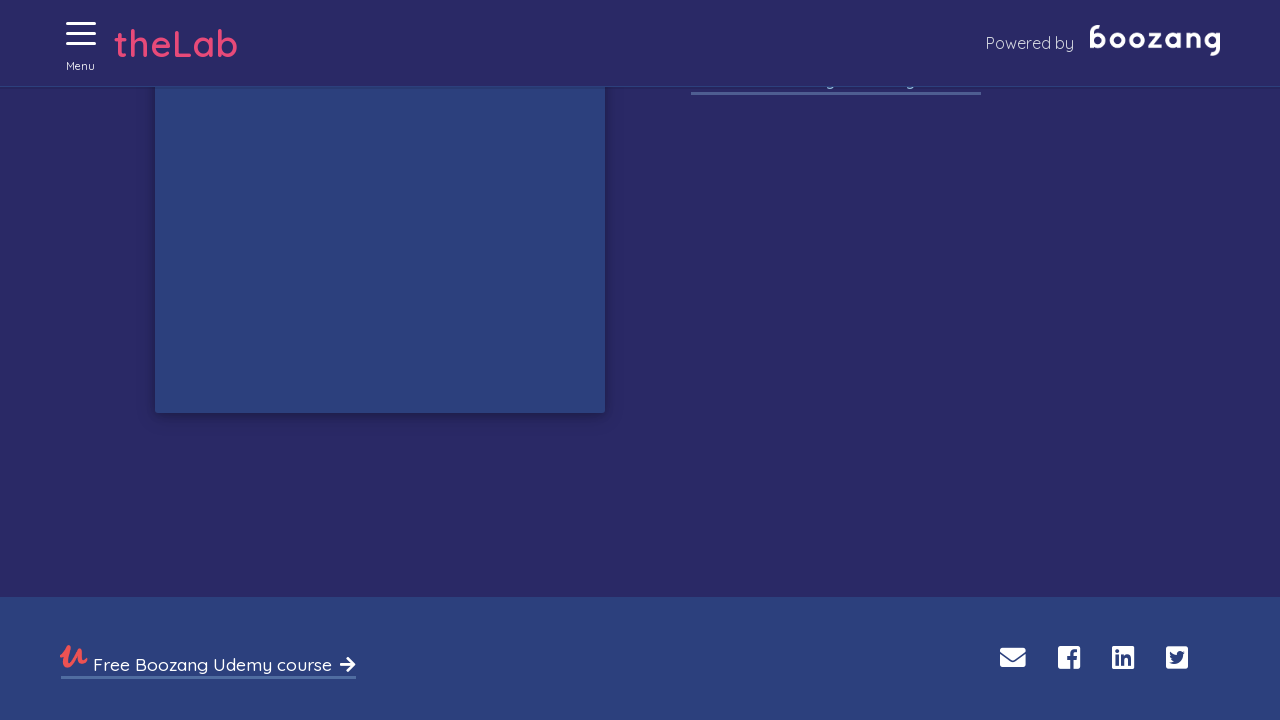

Clicked on a kitten during gameplay at (454, 145) on //img[@alt='Cat']
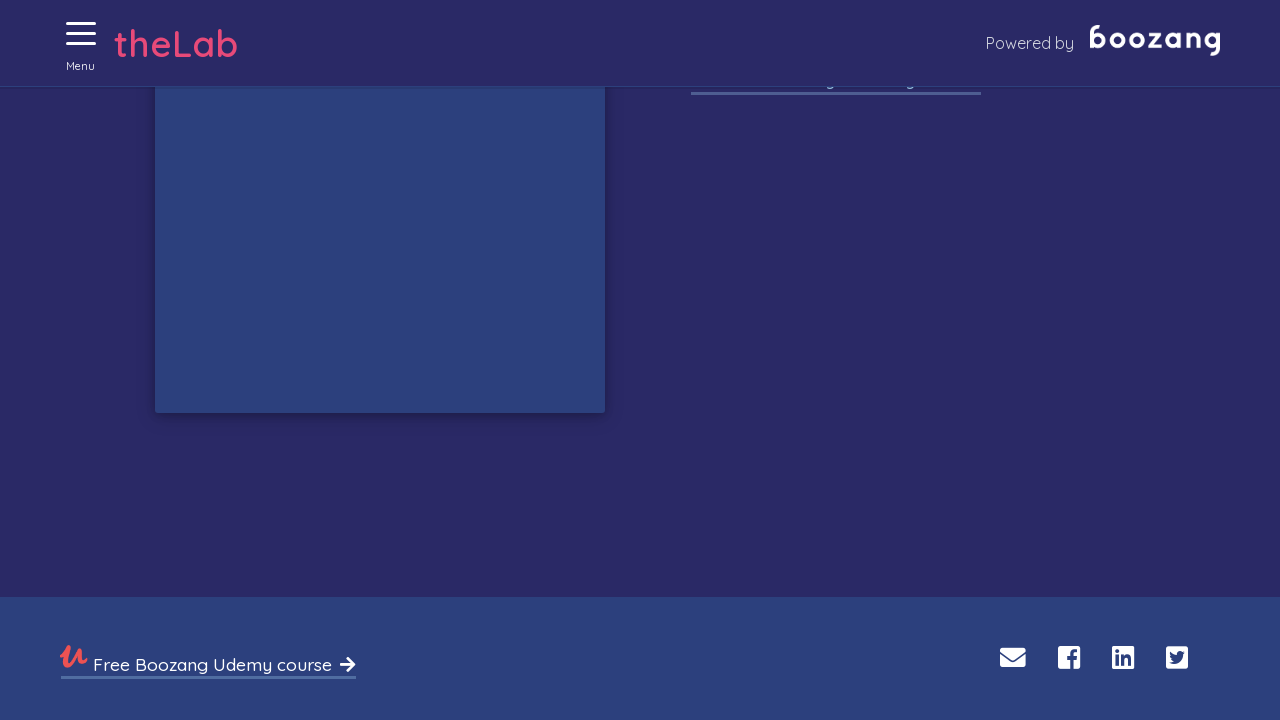

Waited 50ms during gameplay
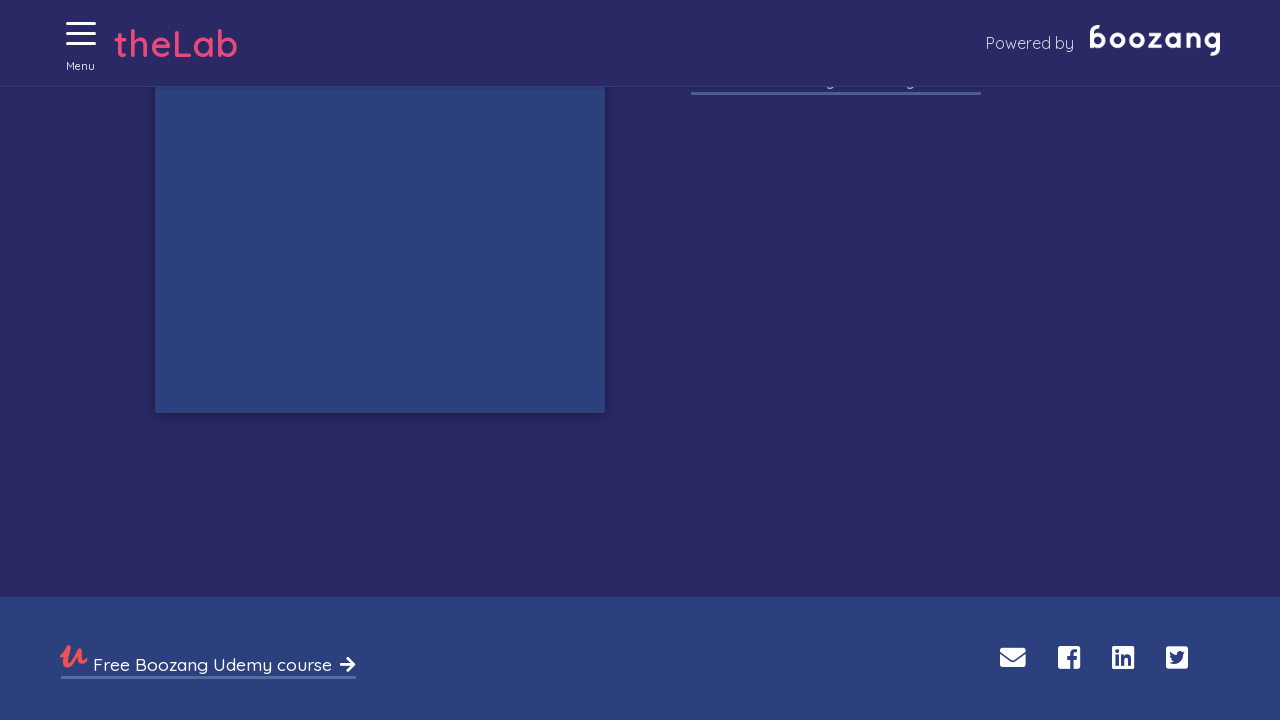

Waited 50ms during gameplay
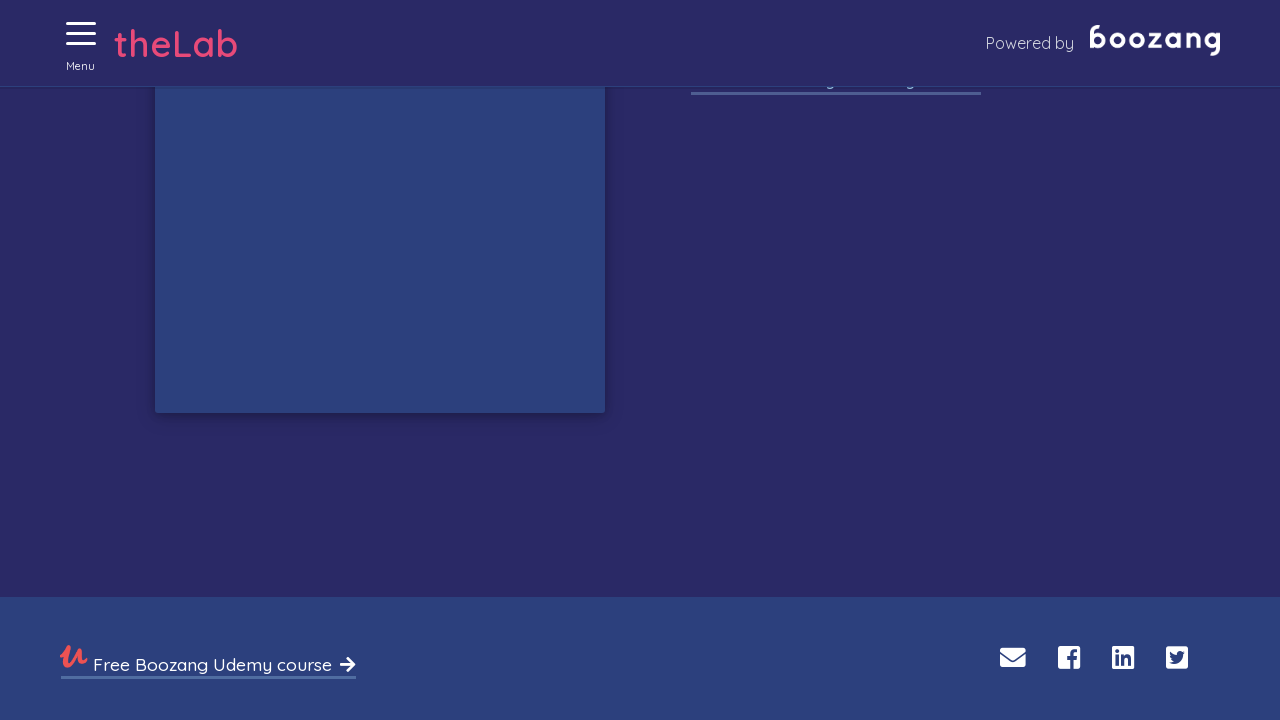

Waited 50ms during gameplay
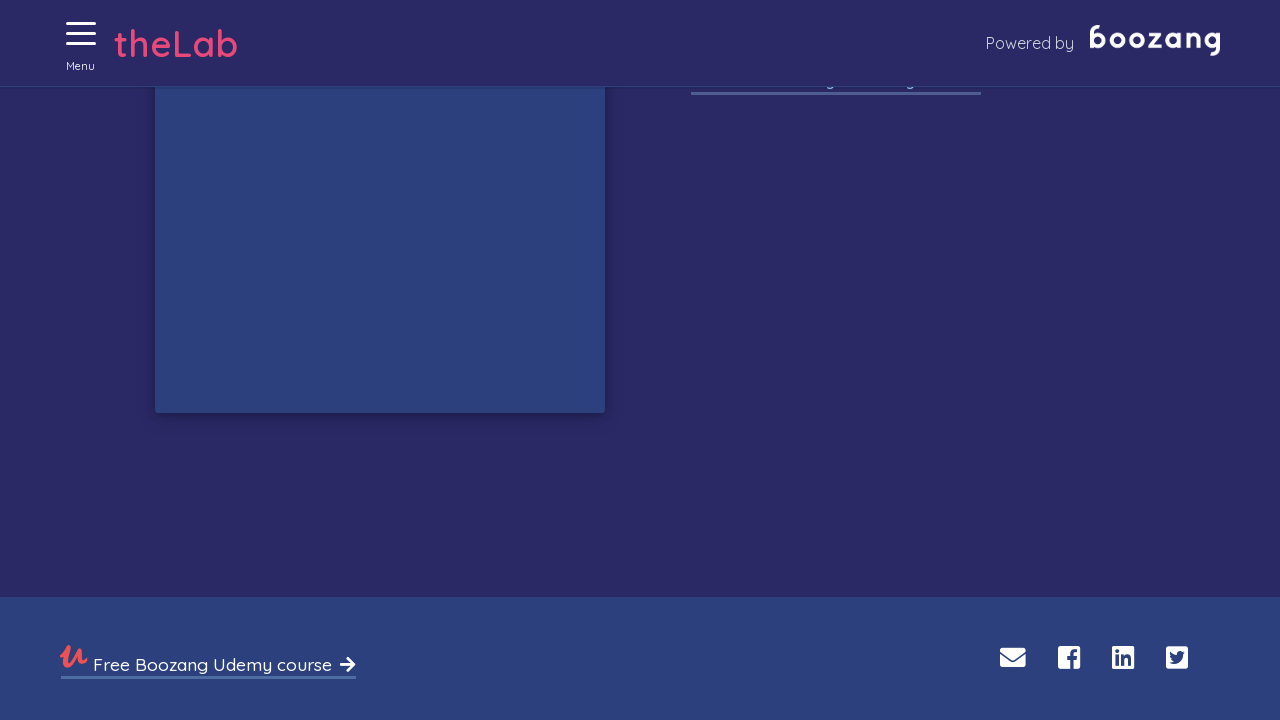

Clicked on a kitten during gameplay at (322, 138) on //img[@alt='Cat']
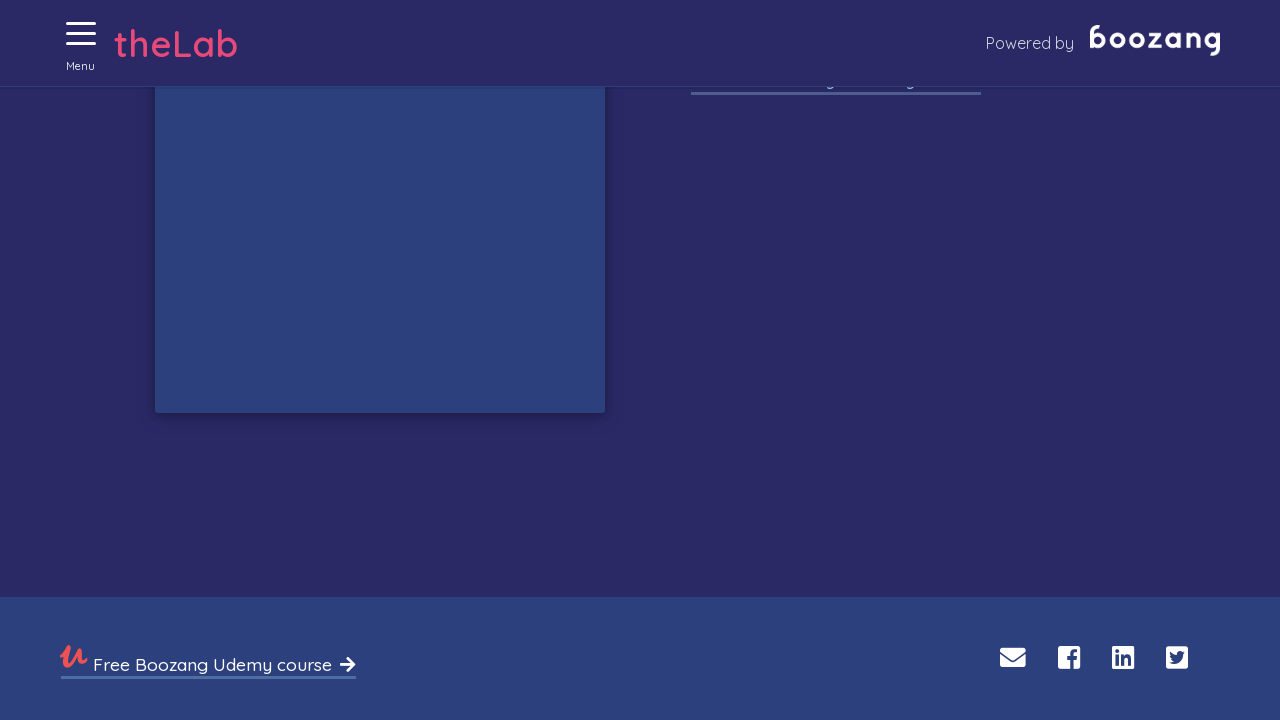

Waited 50ms during gameplay
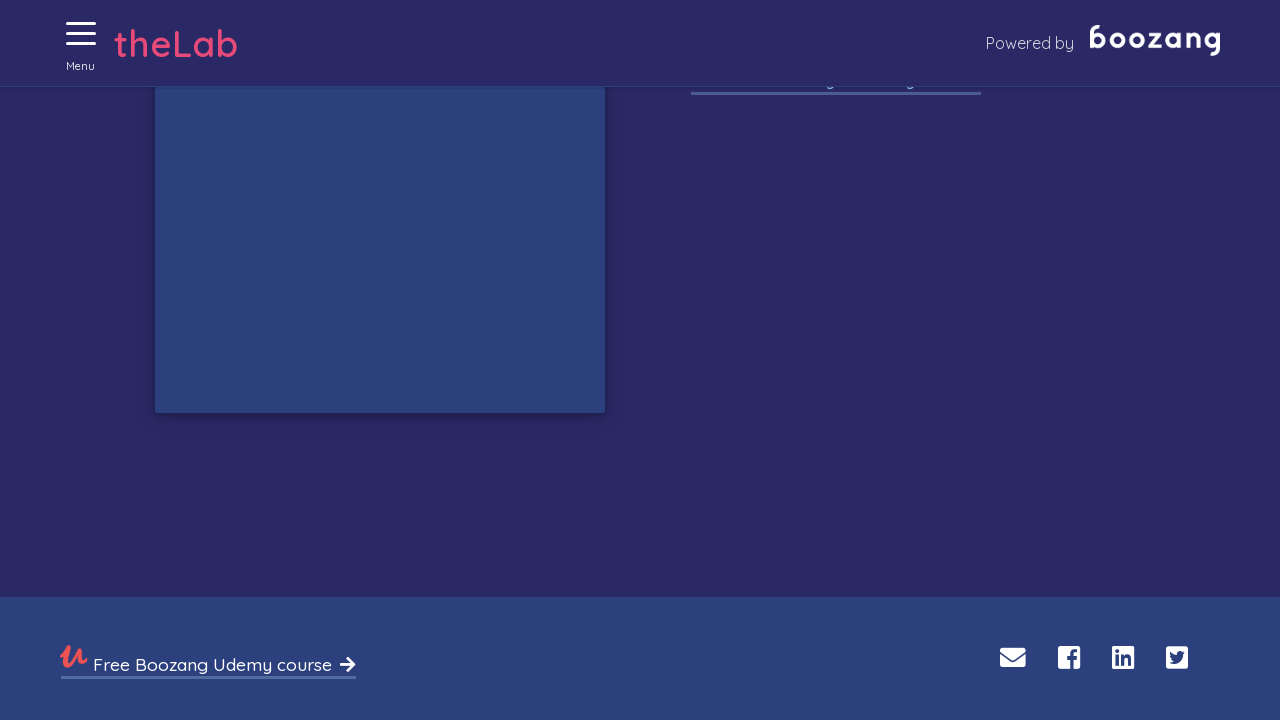

Waited 50ms during gameplay
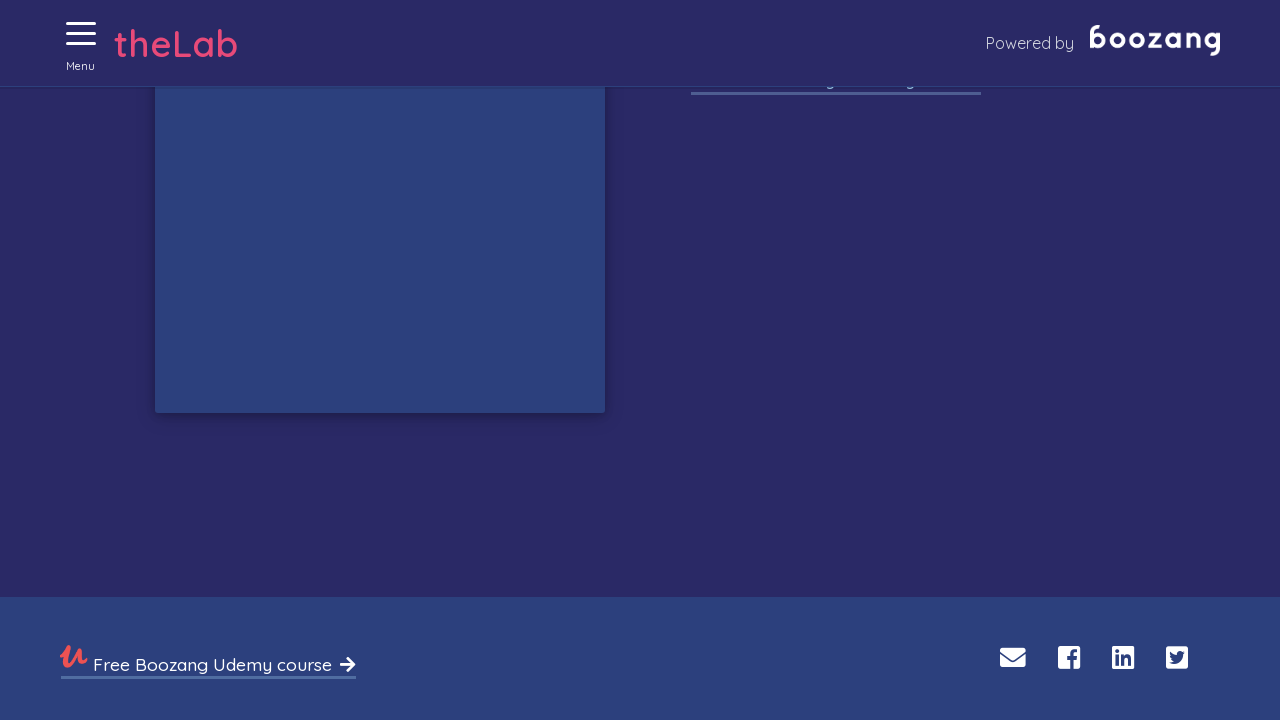

Waited 50ms during gameplay
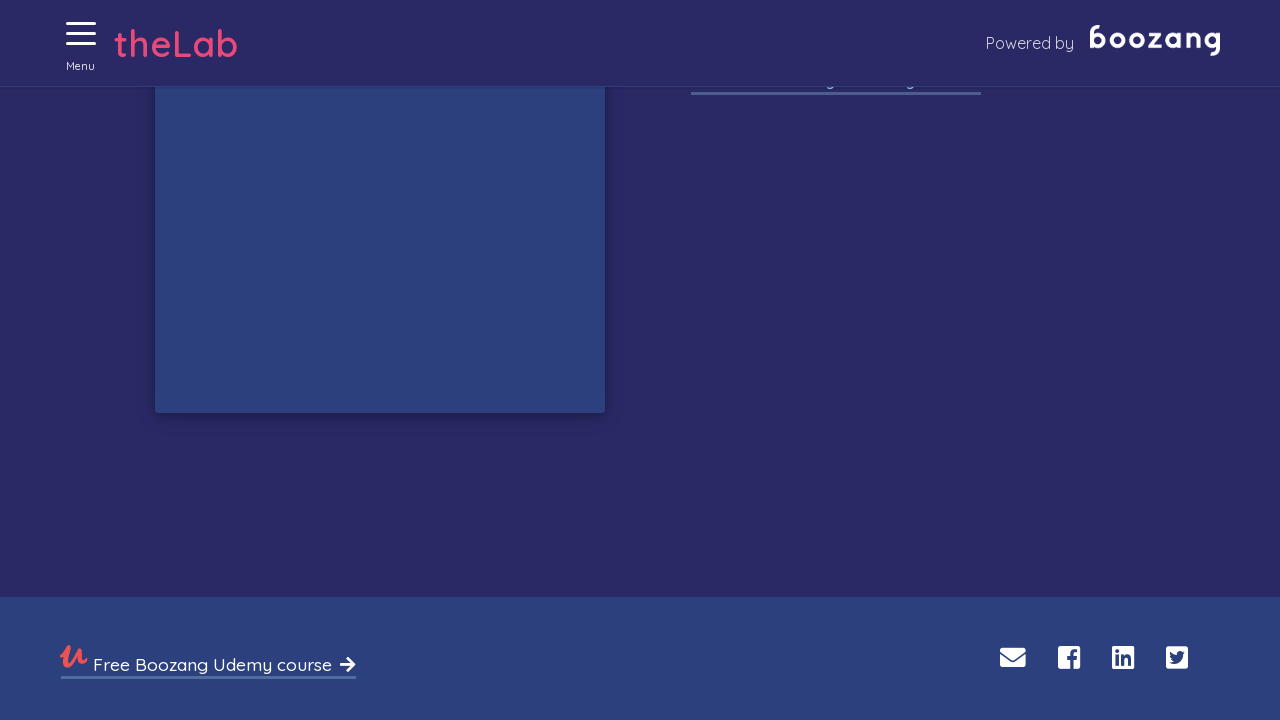

Waited 50ms during gameplay
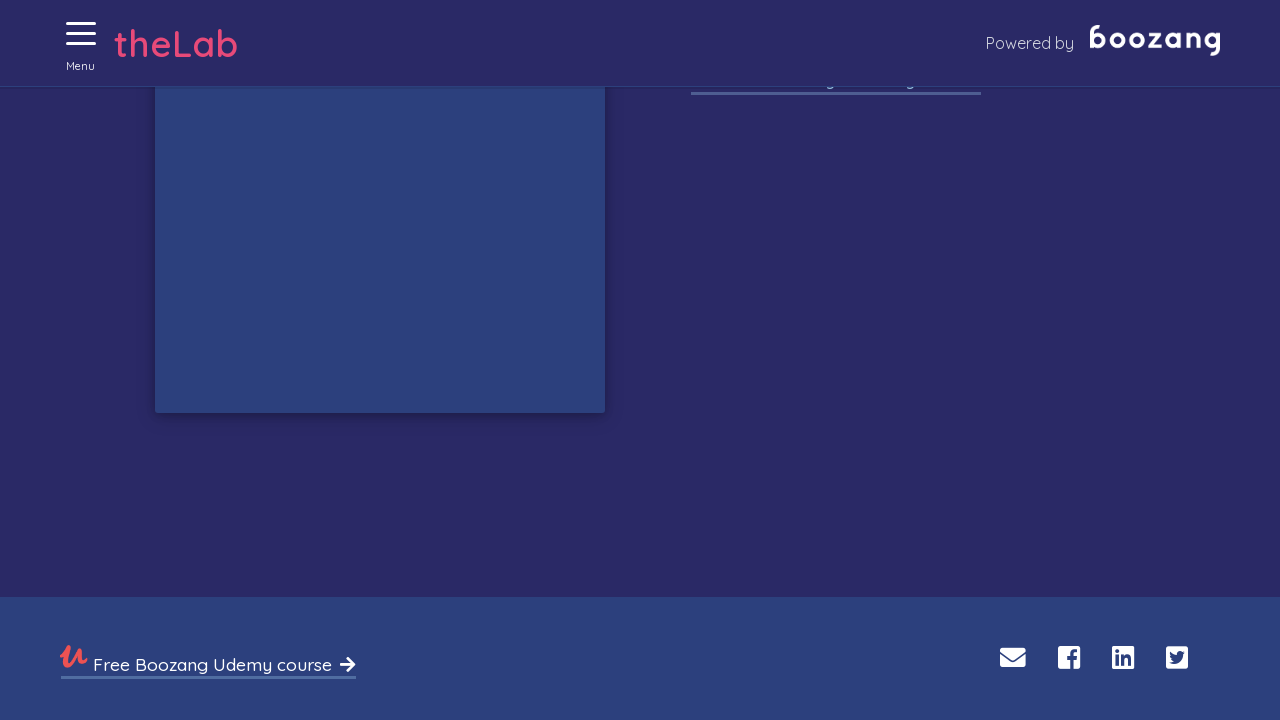

Waited 50ms during gameplay
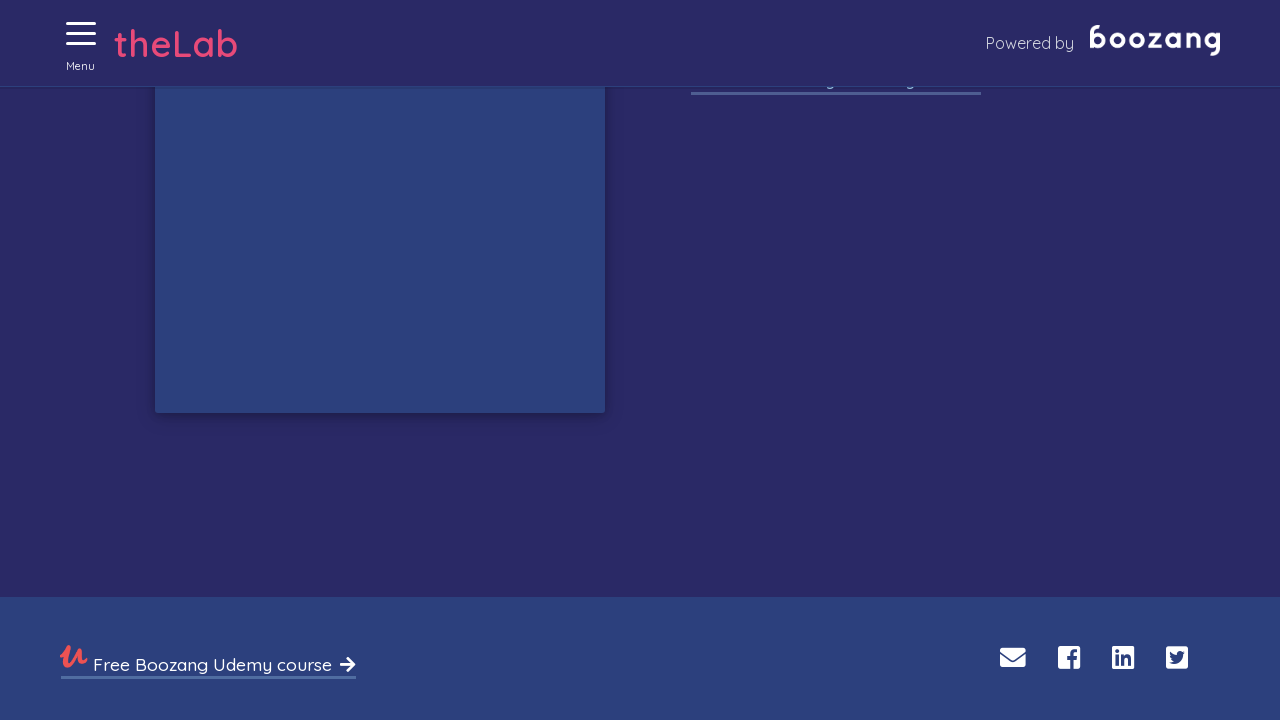

Waited 50ms during gameplay
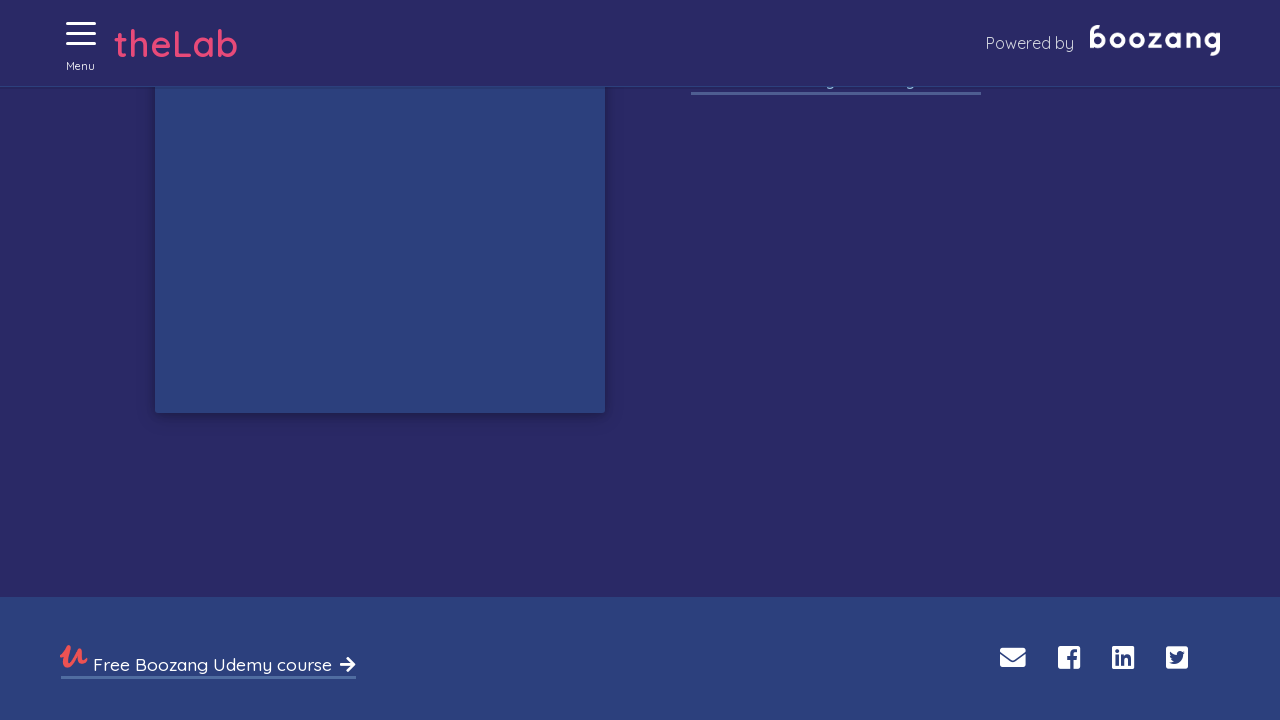

Clicked on a kitten during gameplay at (390, 354) on //img[@alt='Cat']
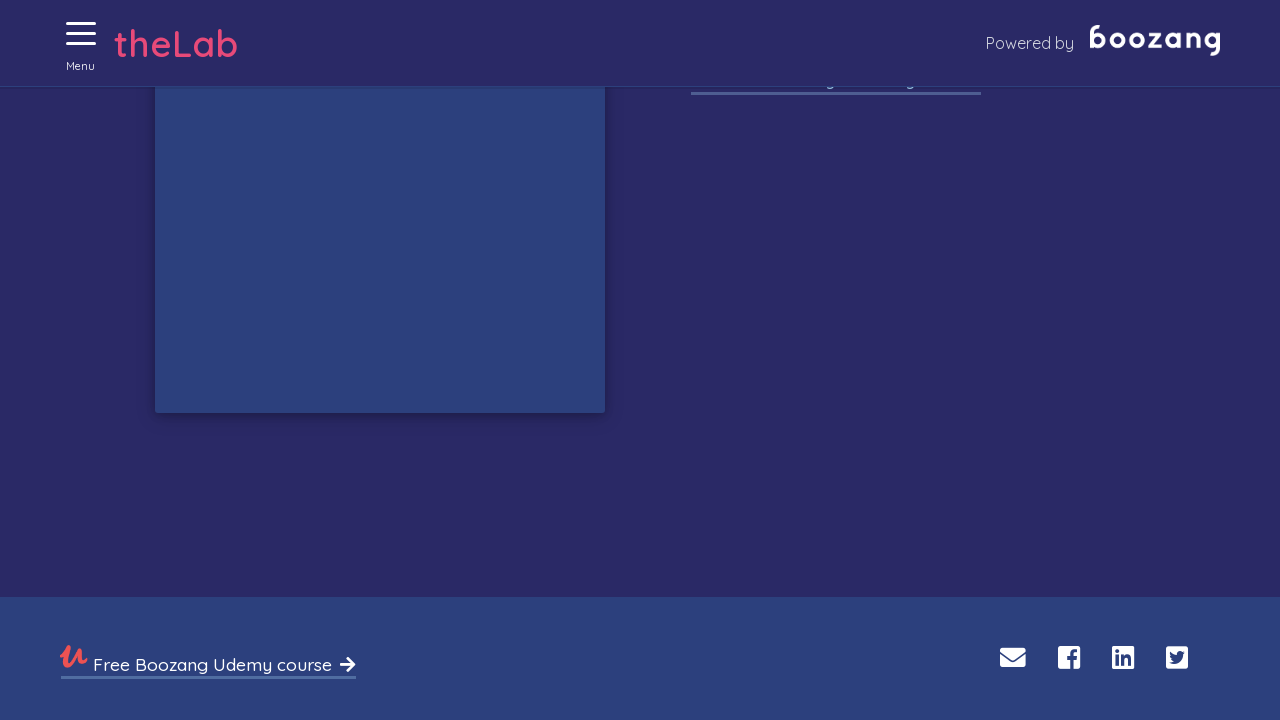

Waited 50ms during gameplay
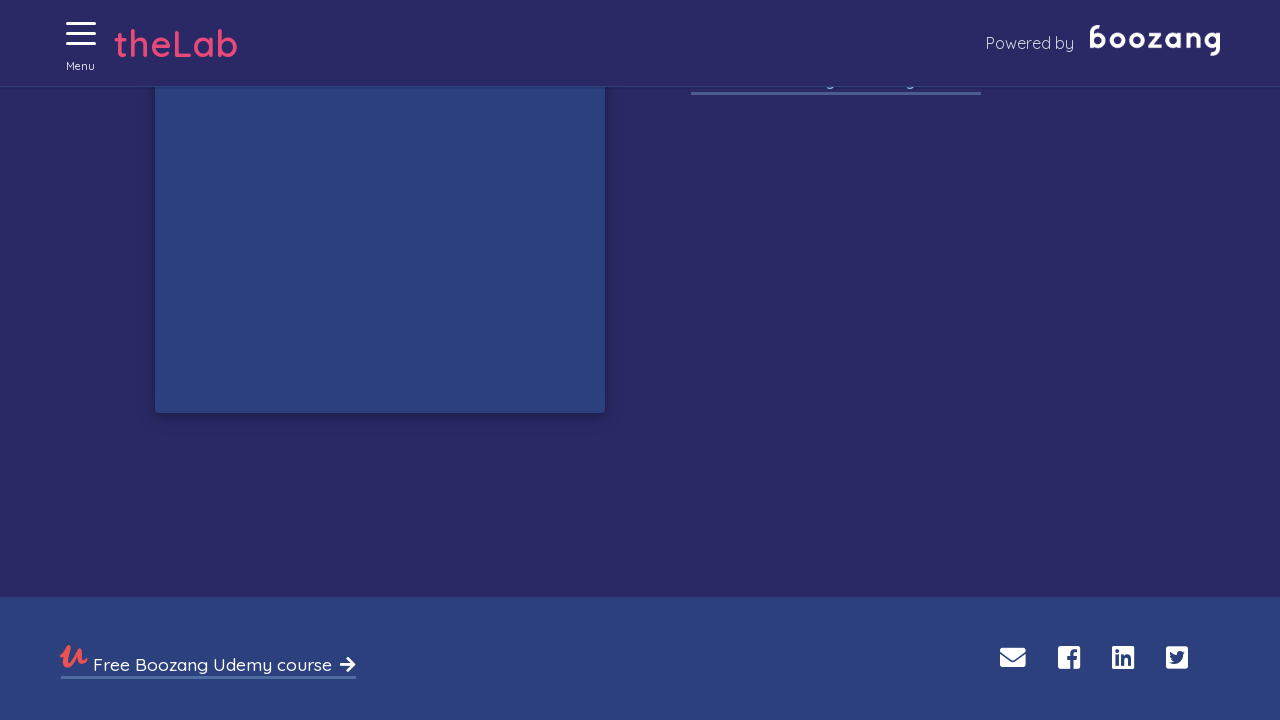

Waited 50ms during gameplay
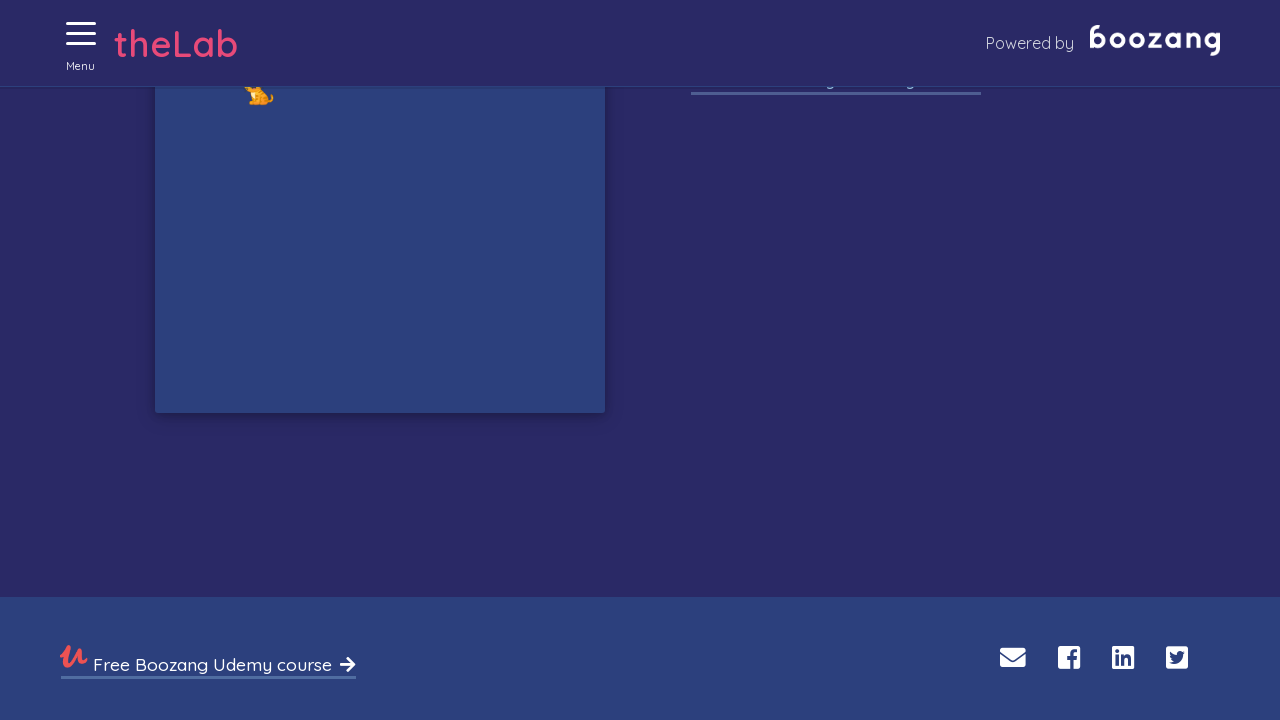

Clicked on a kitten during gameplay at (258, 88) on //img[@alt='Cat']
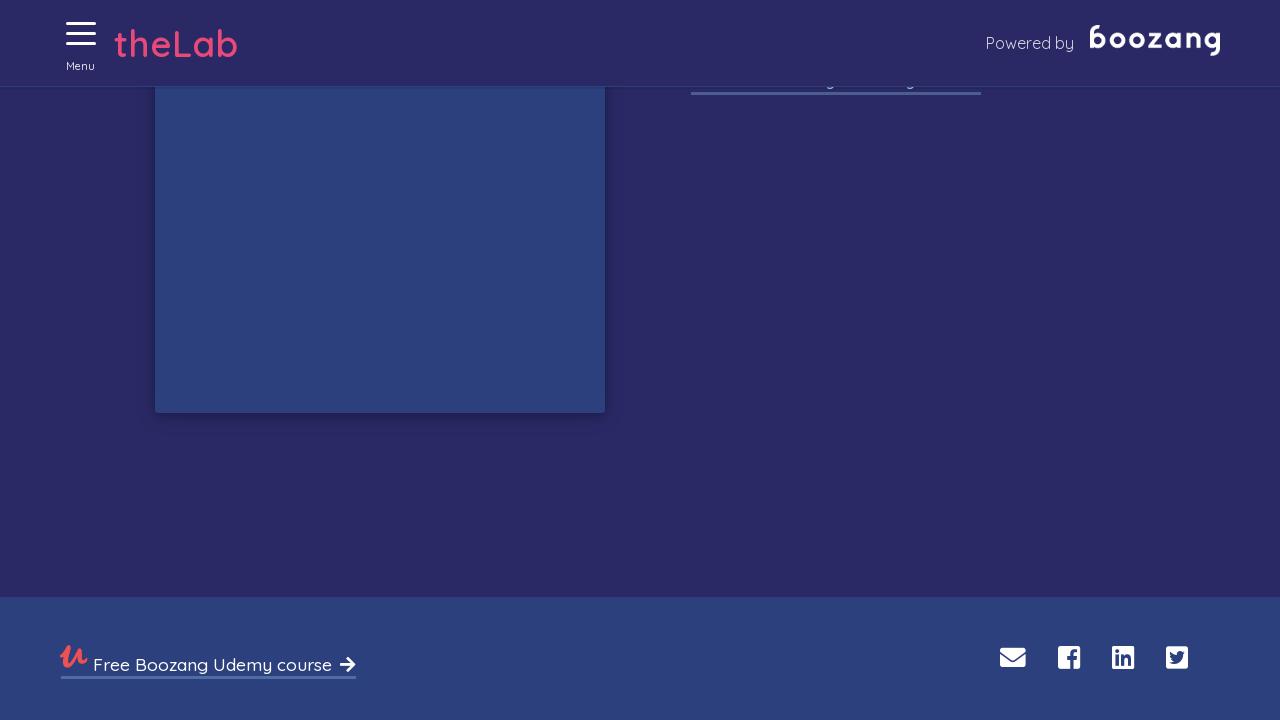

Waited 50ms during gameplay
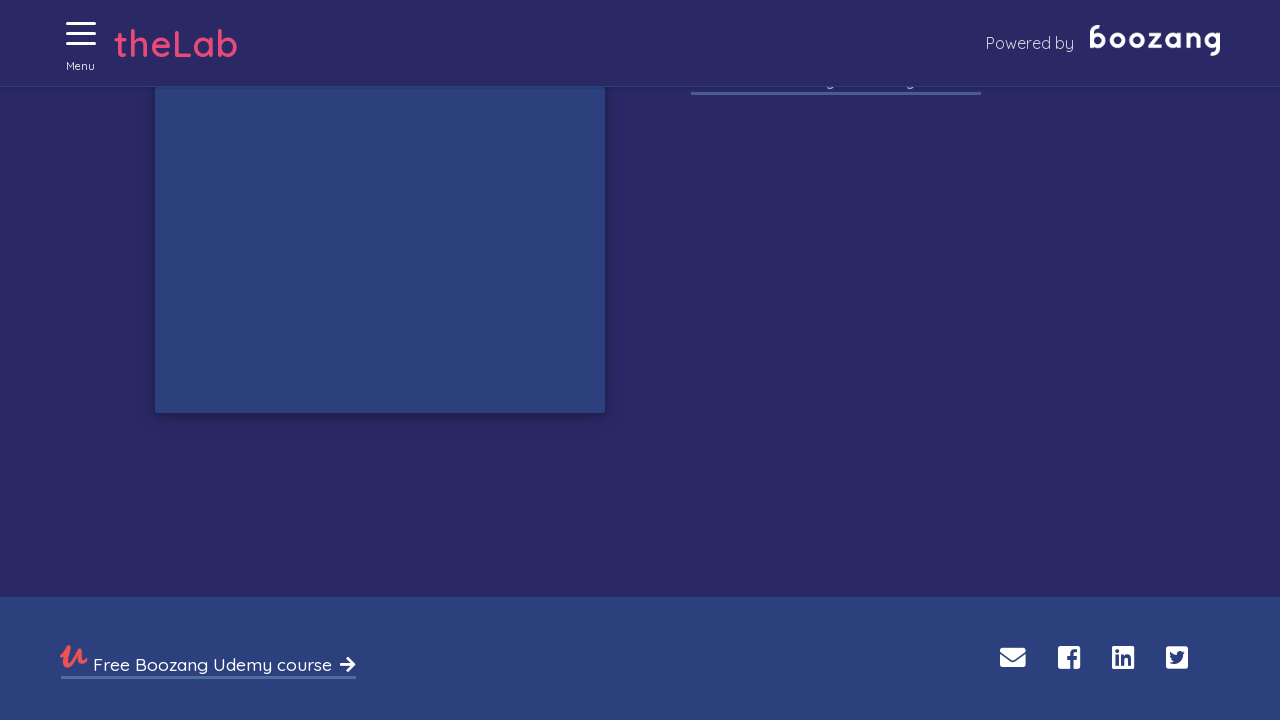

Waited 50ms during gameplay
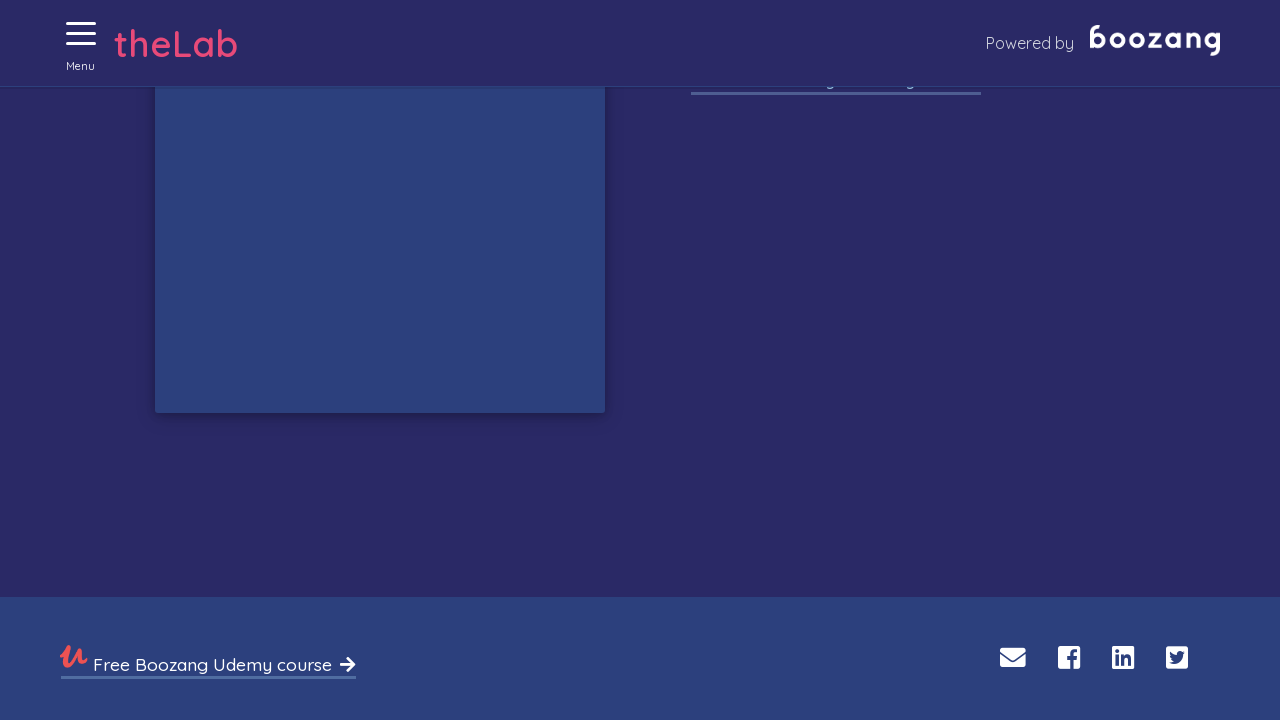

Waited 50ms during gameplay
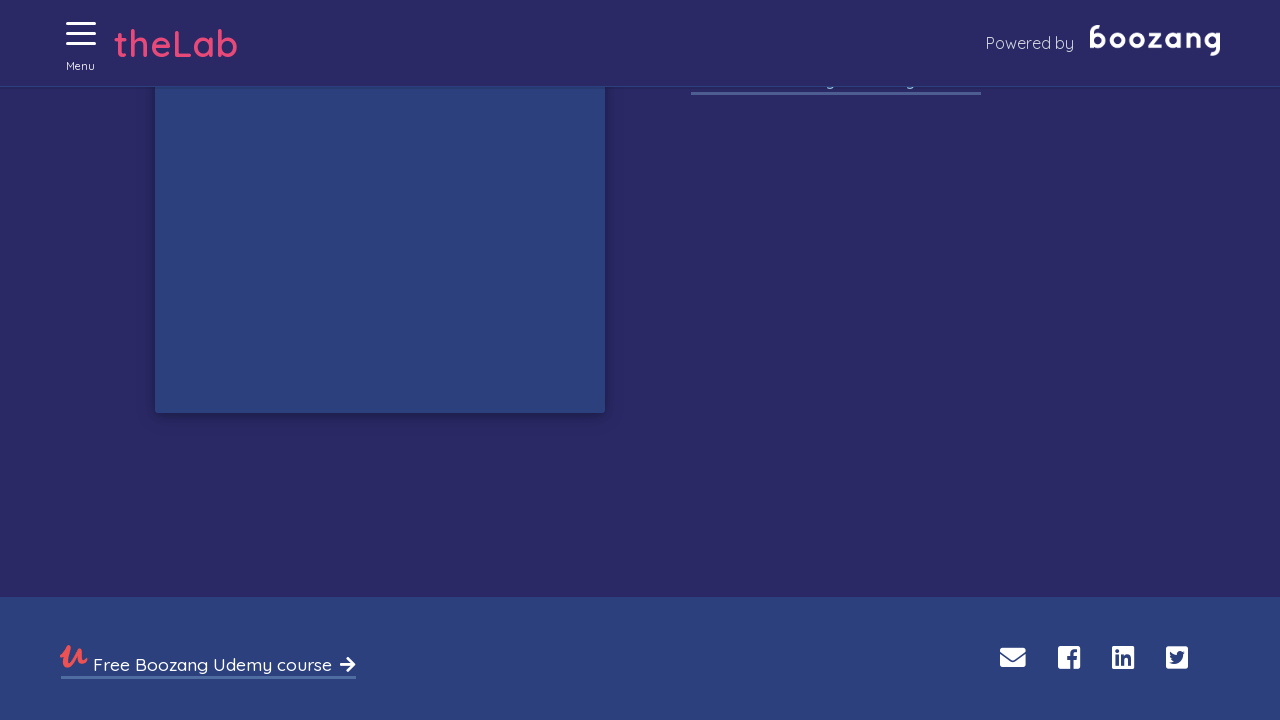

Waited 50ms during gameplay
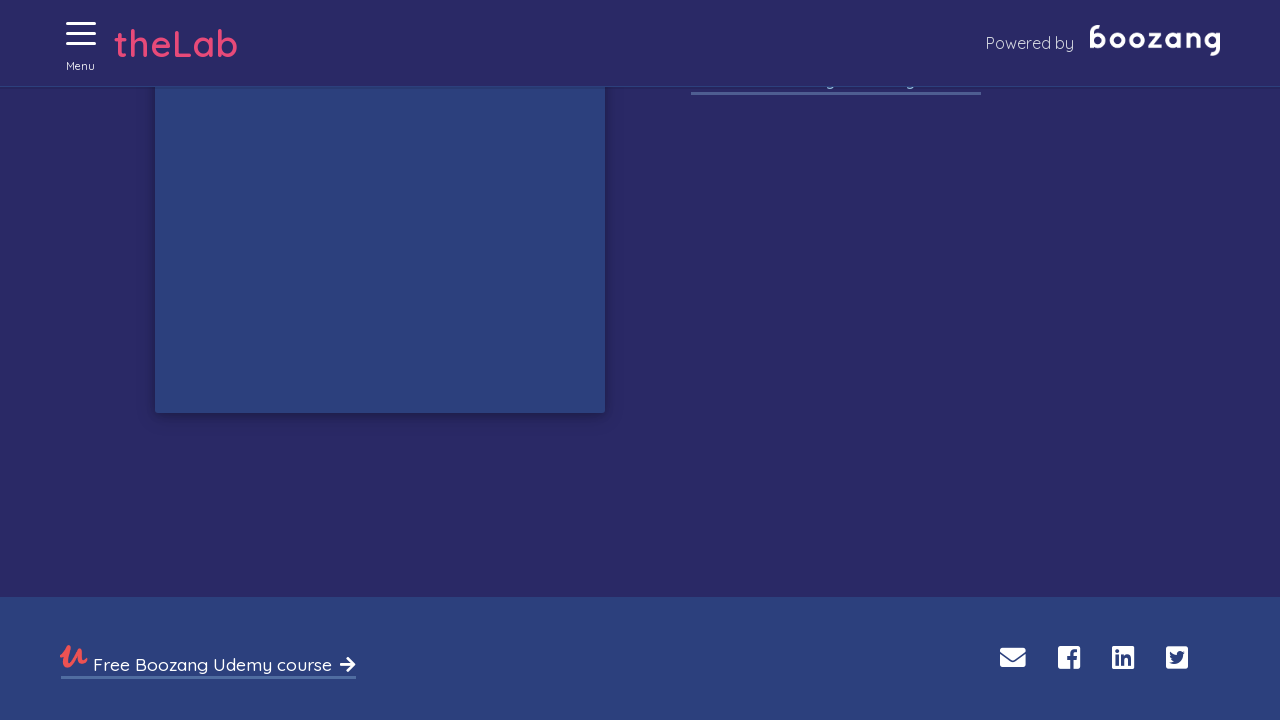

Waited 50ms during gameplay
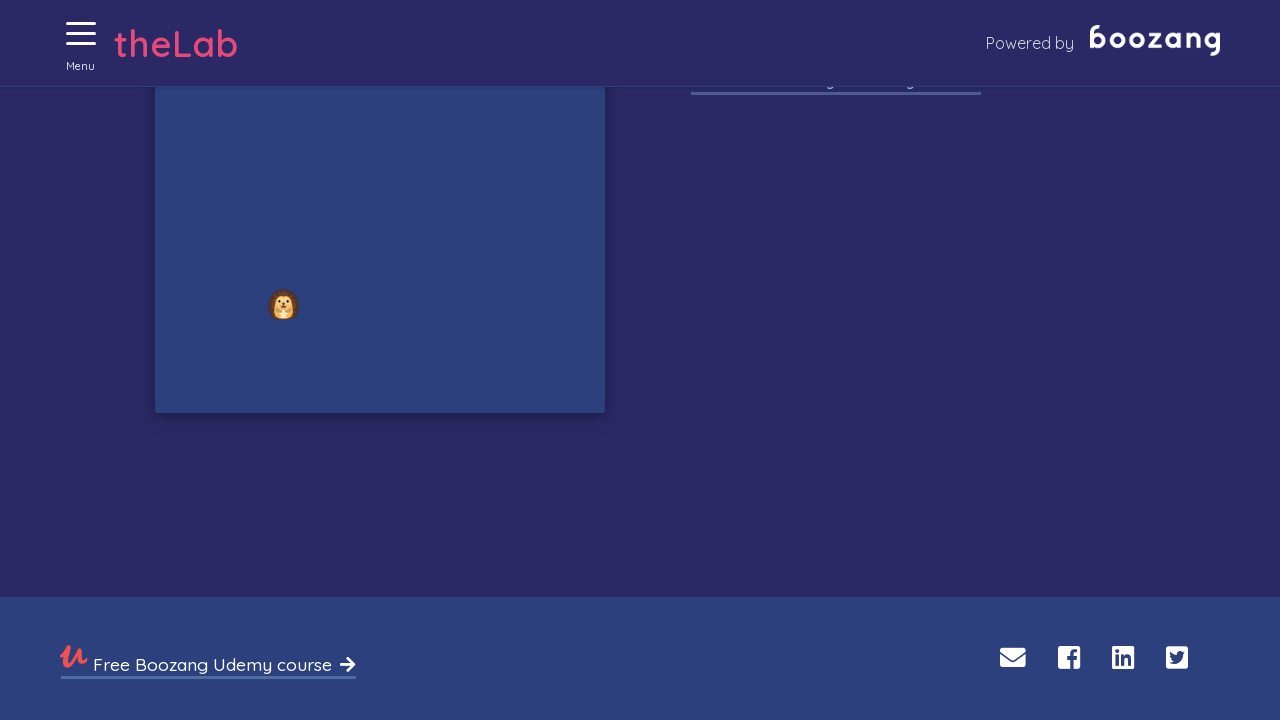

Waited 50ms during gameplay
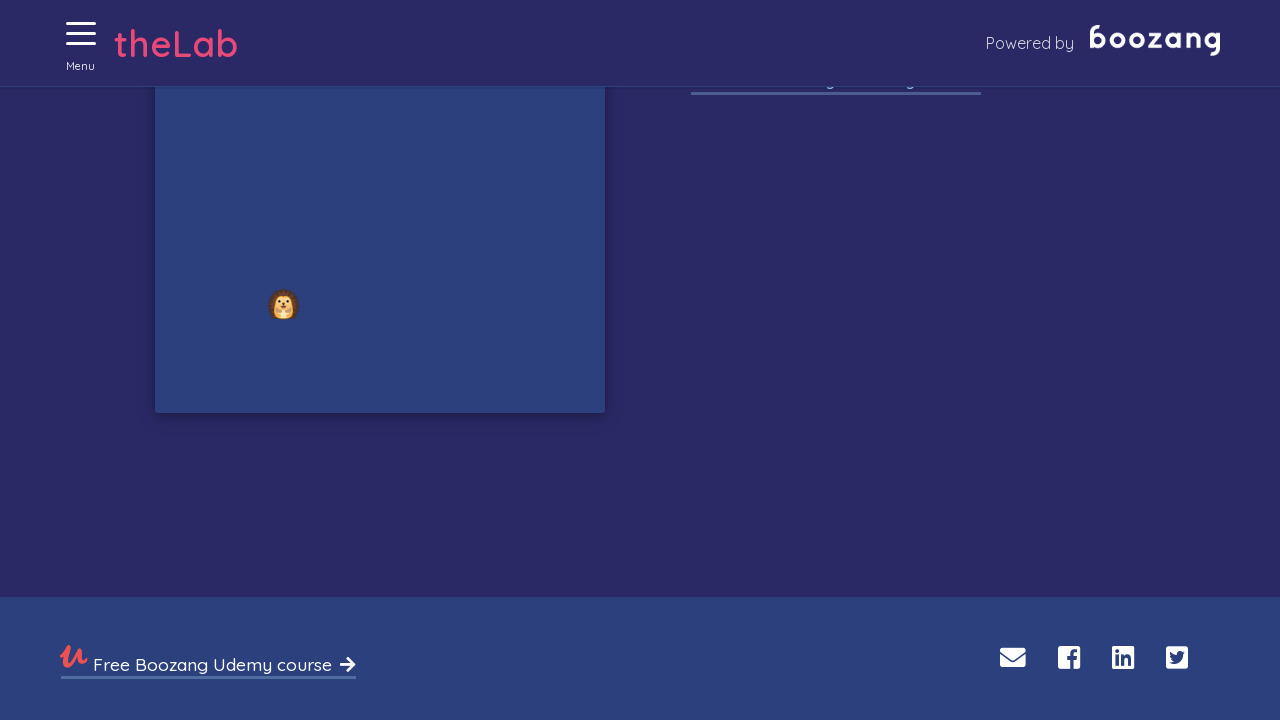

Waited 50ms during gameplay
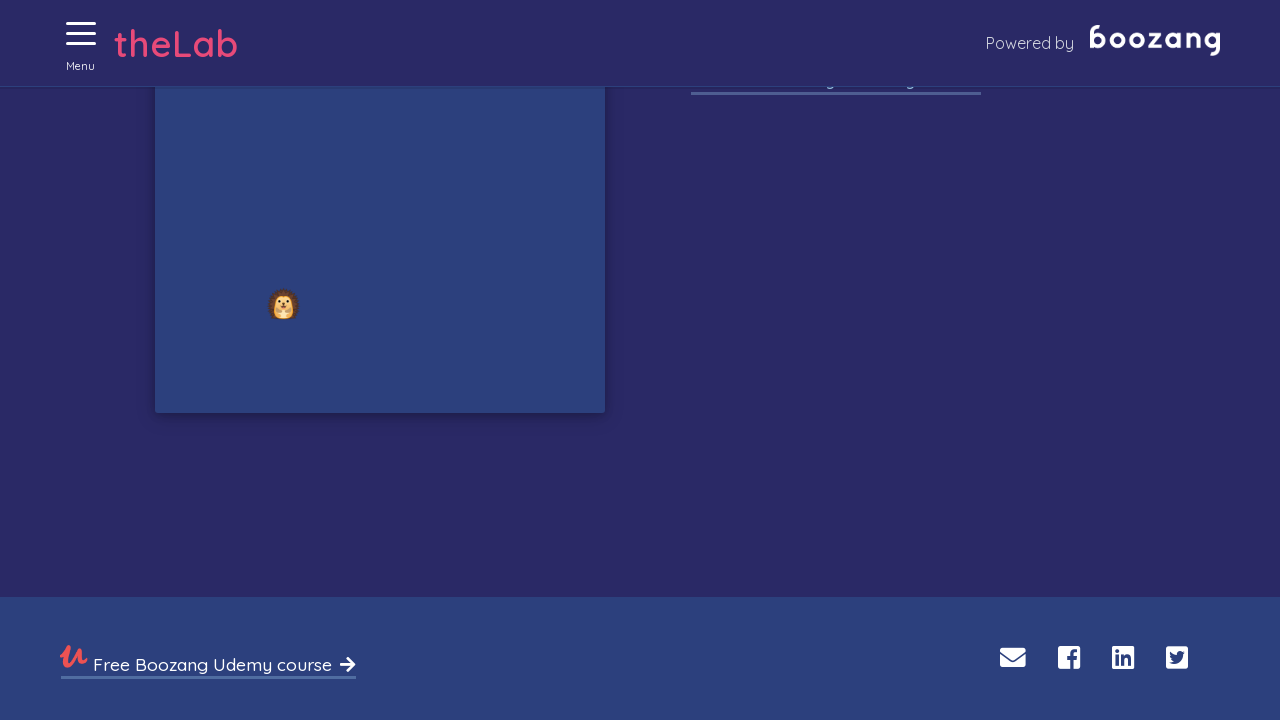

Waited 50ms during gameplay
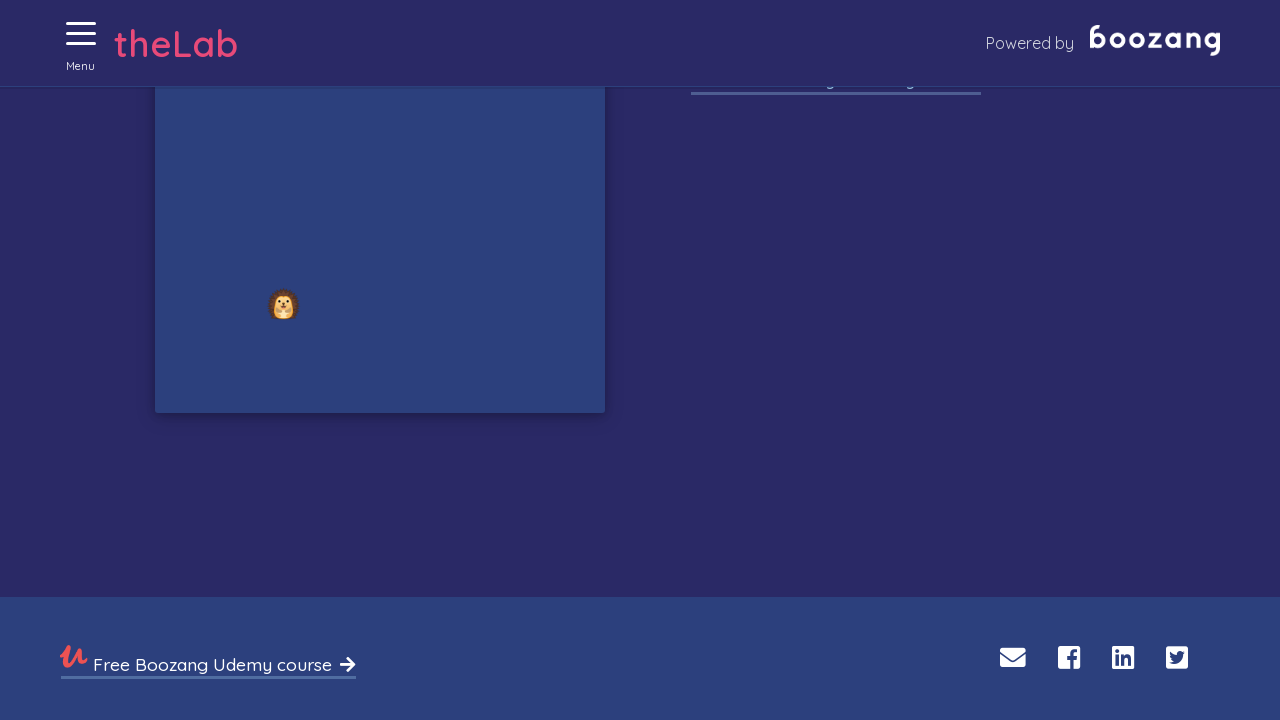

Waited 50ms during gameplay
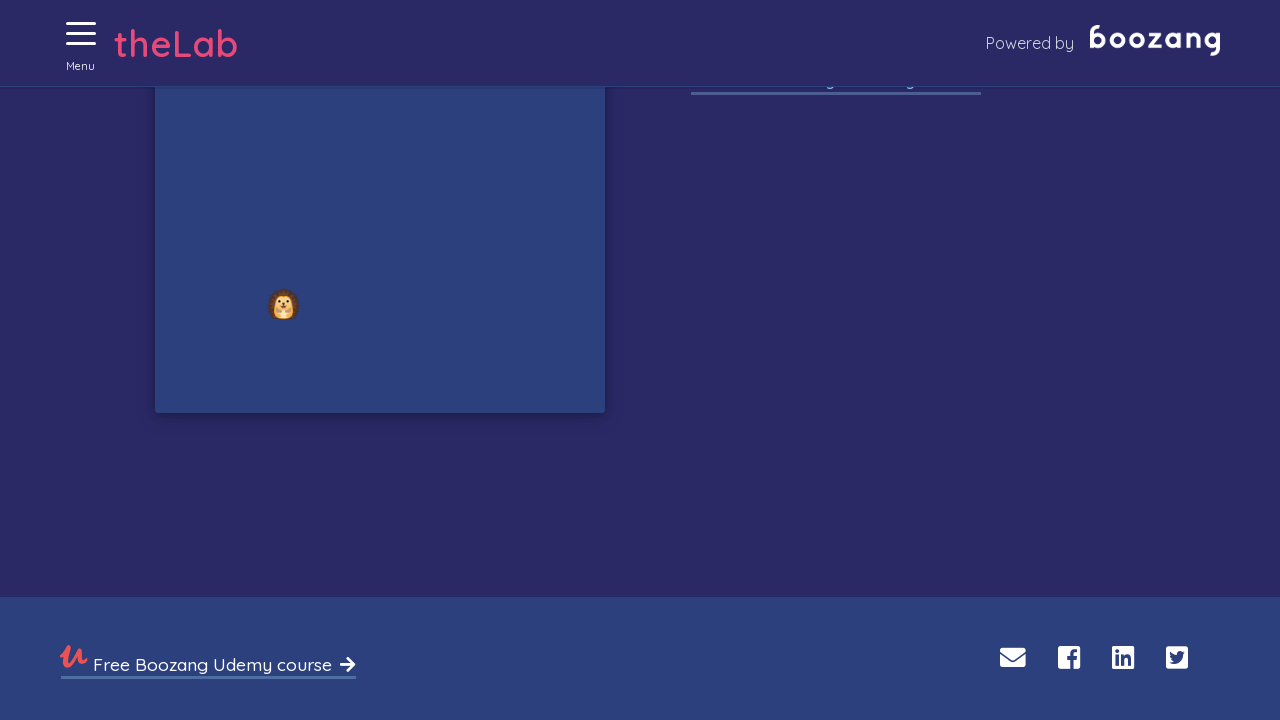

Waited 50ms during gameplay
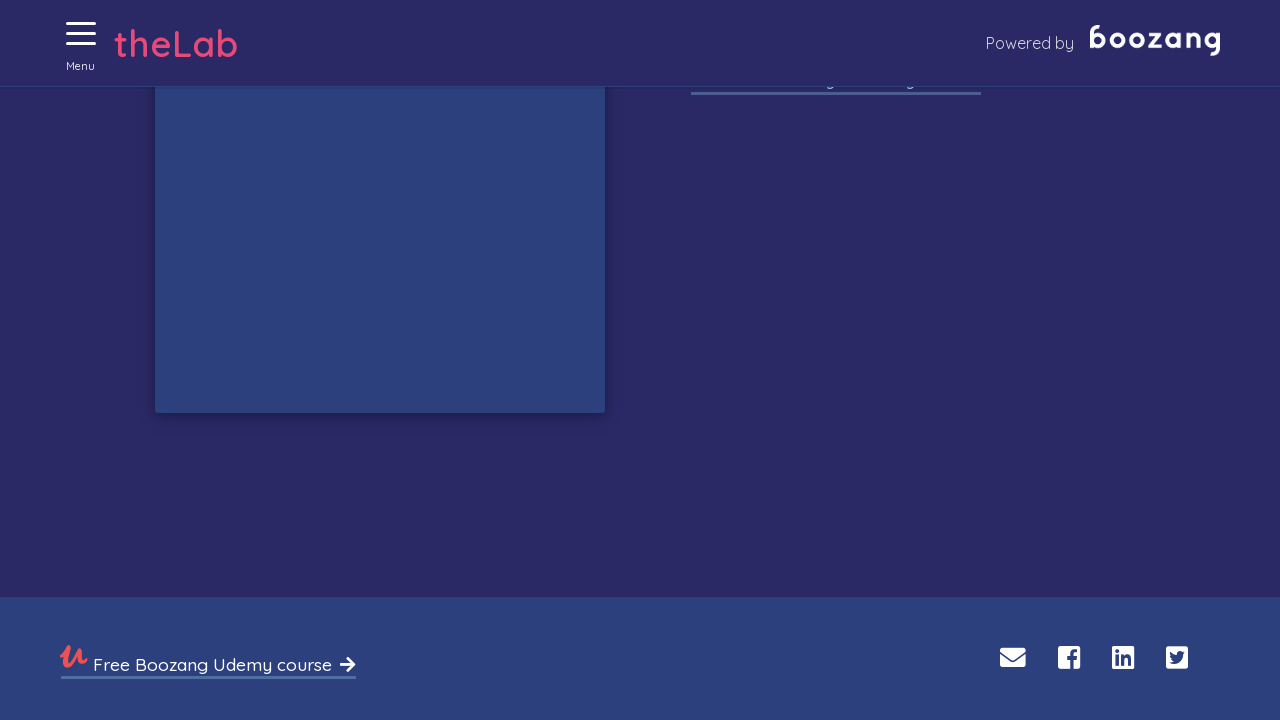

Waited 50ms during gameplay
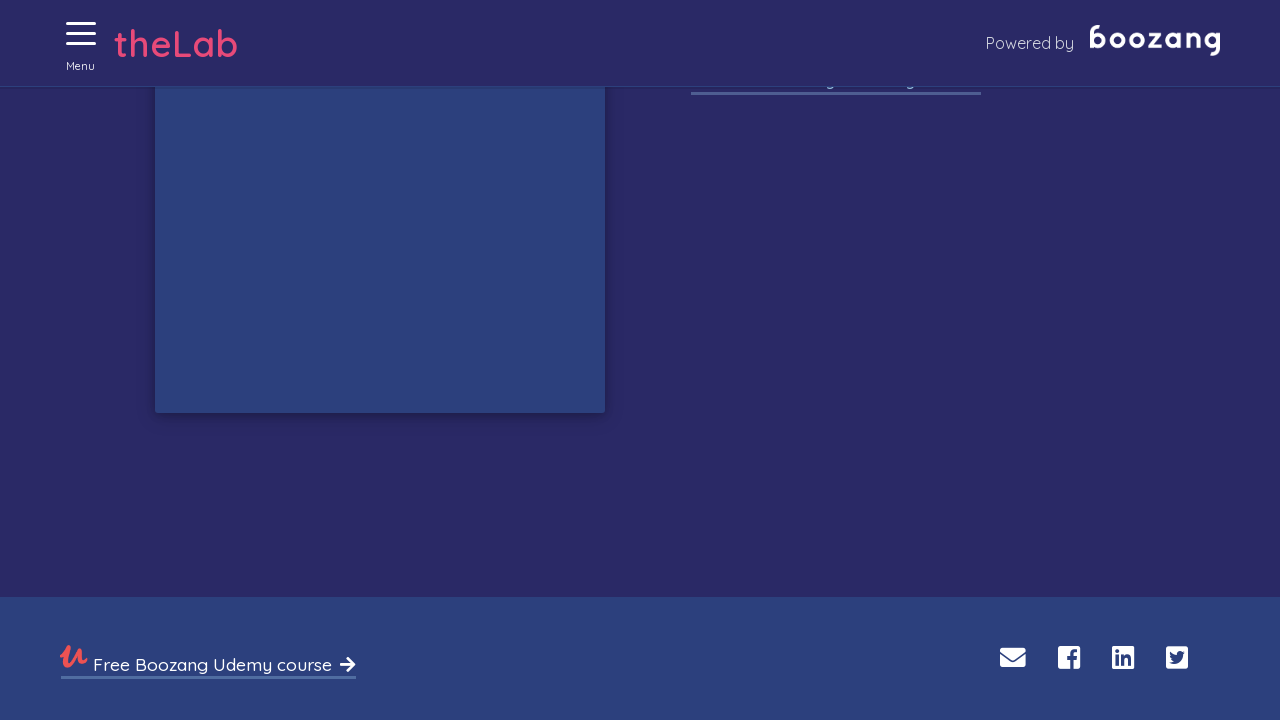

Clicked on a kitten during gameplay at (420, 343) on //img[@alt='Cat']
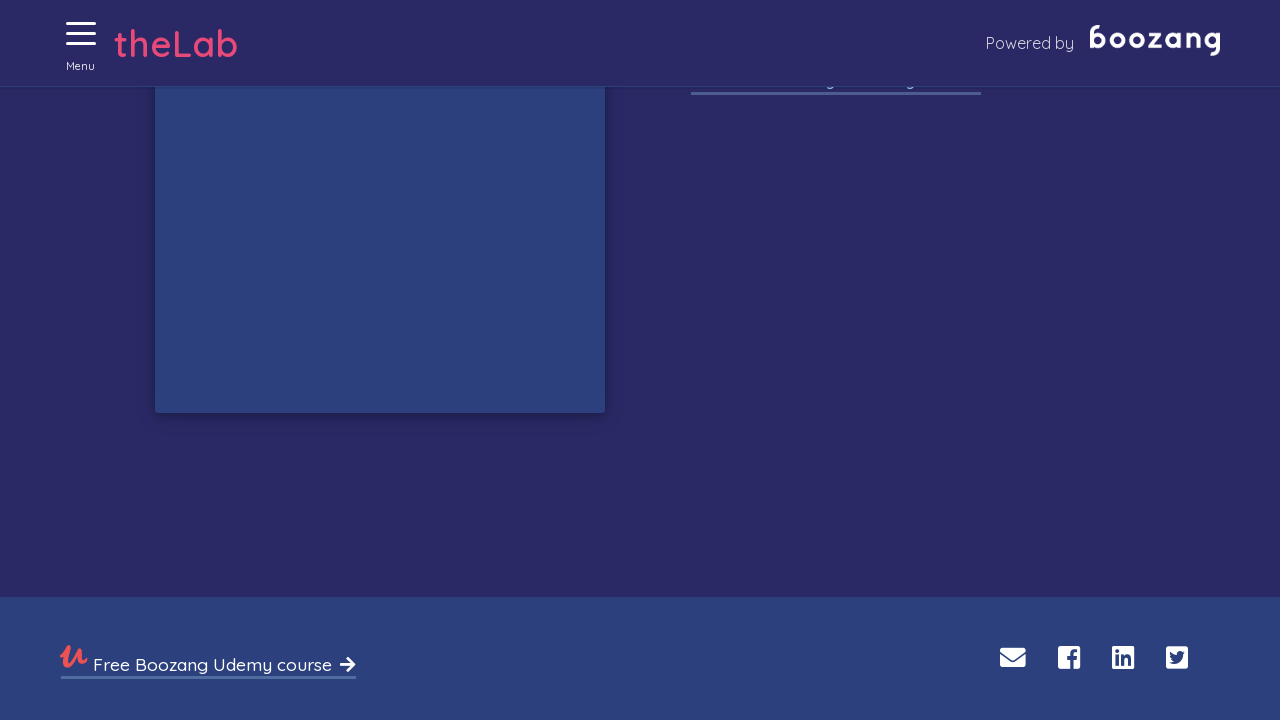

Waited 50ms during gameplay
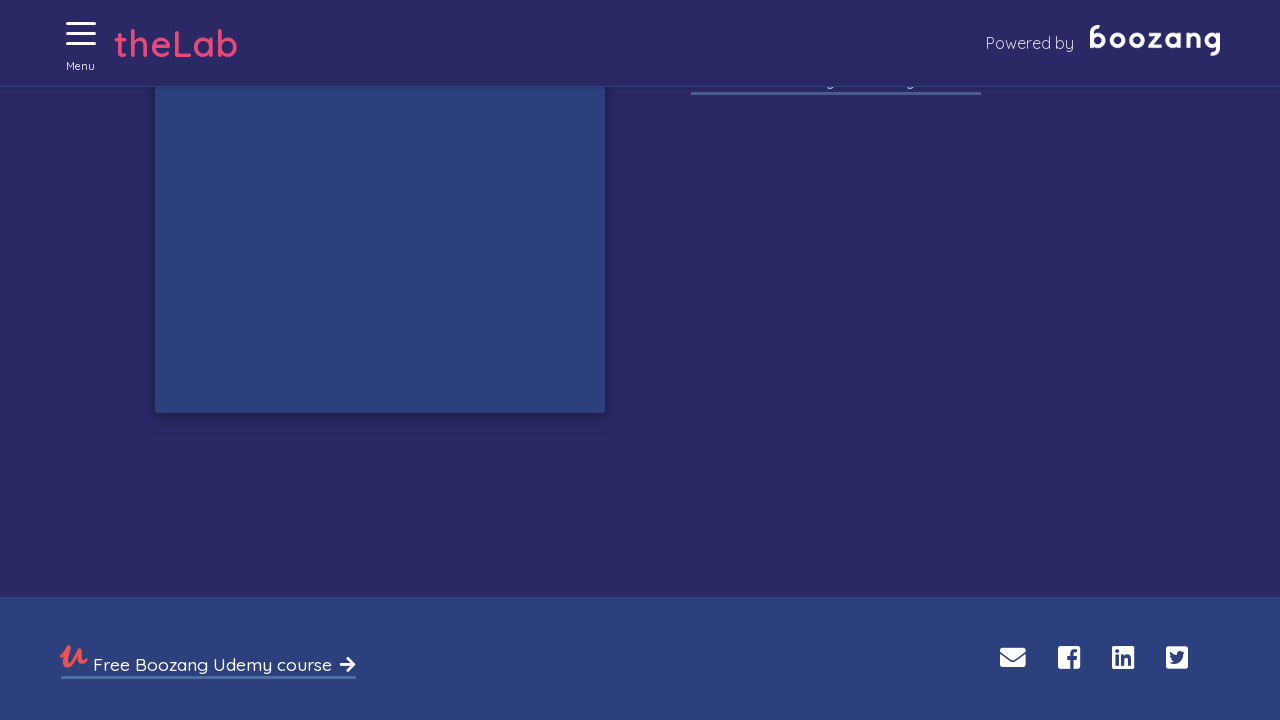

Waited 50ms during gameplay
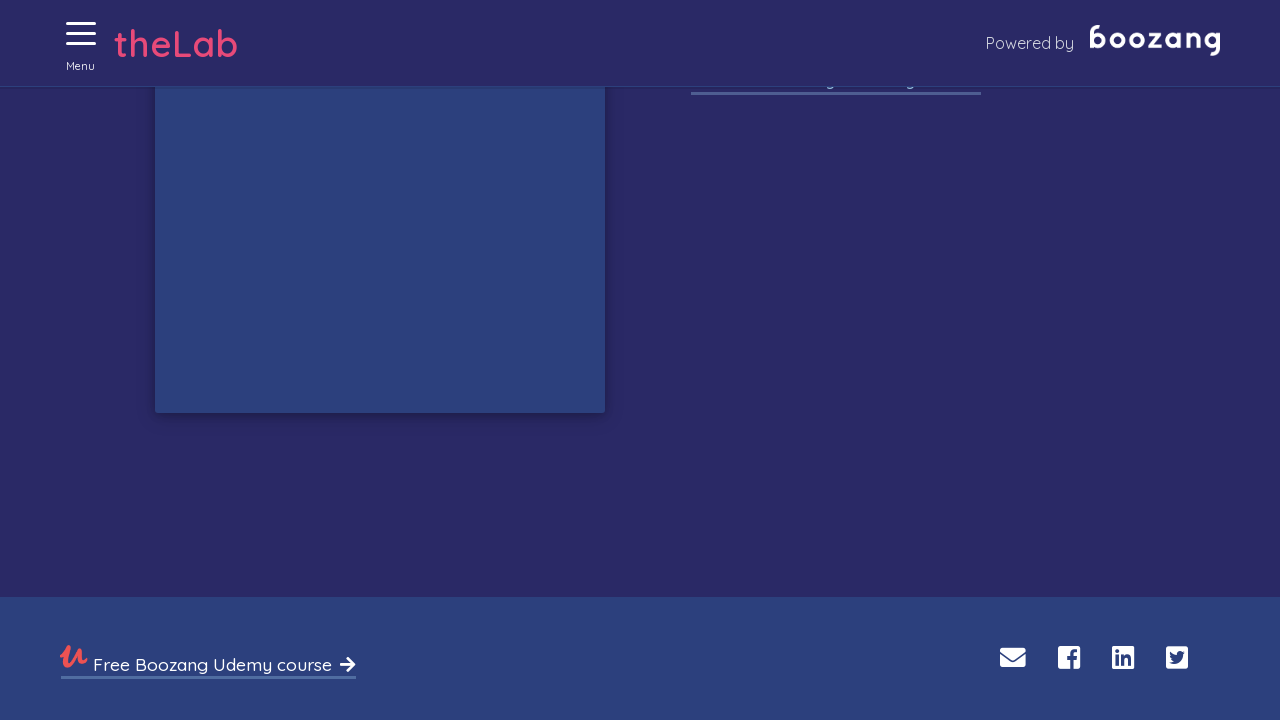

Waited 50ms during gameplay
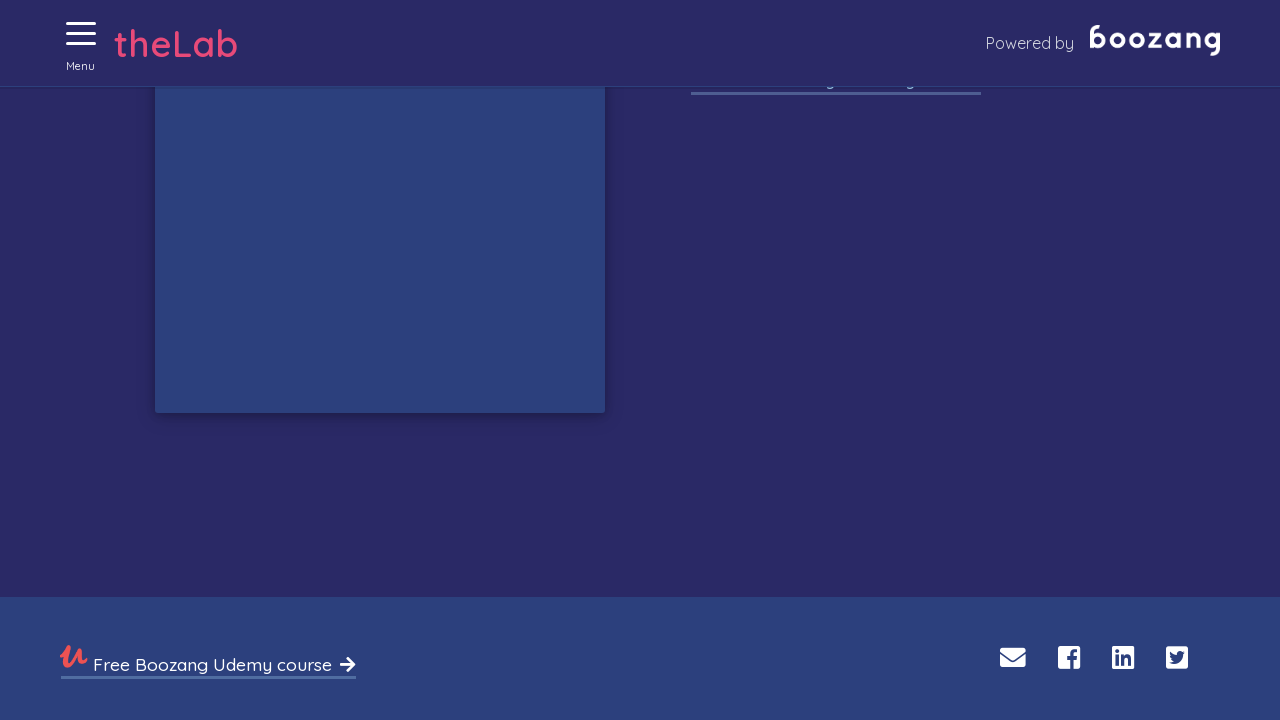

Waited 50ms during gameplay
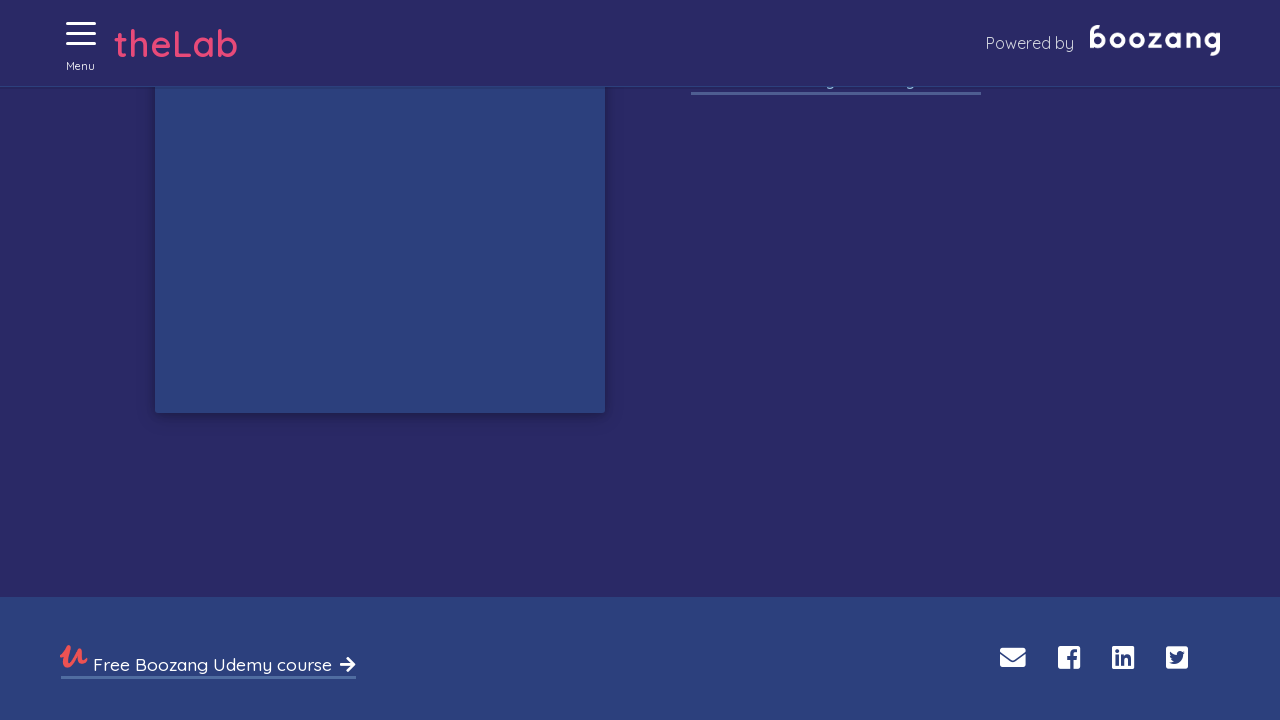

Waited 50ms during gameplay
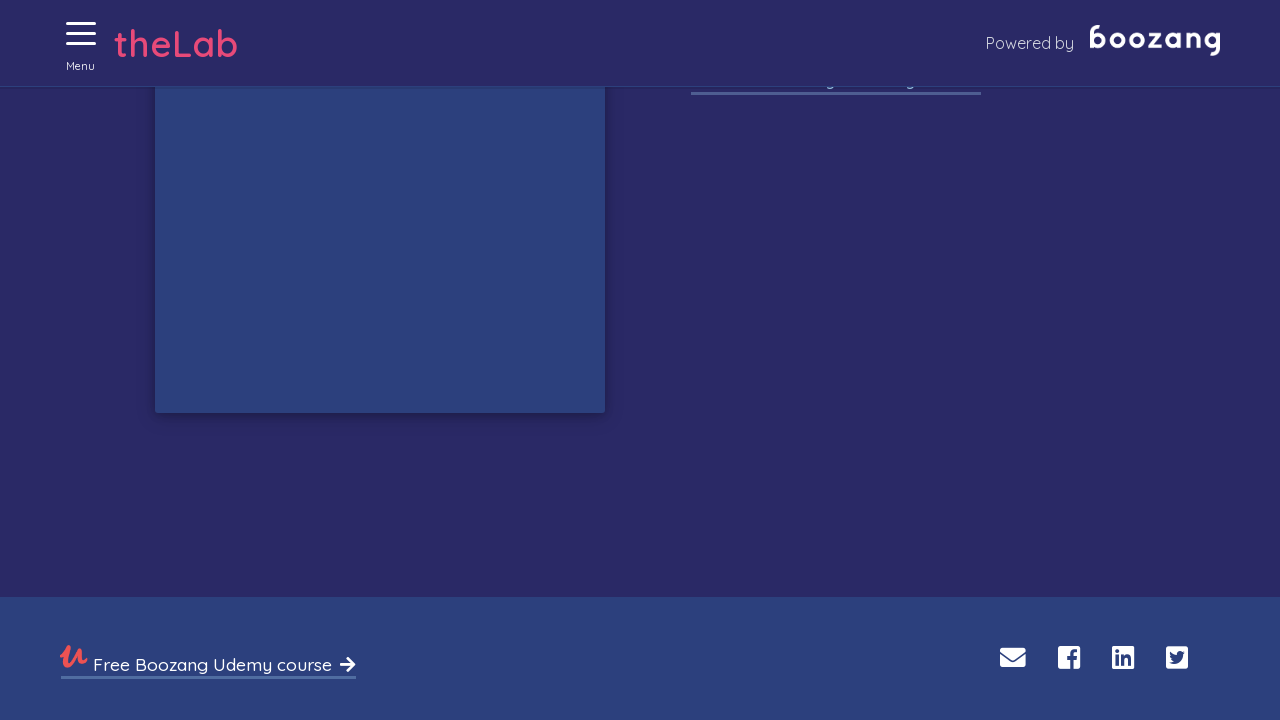

Waited 50ms during gameplay
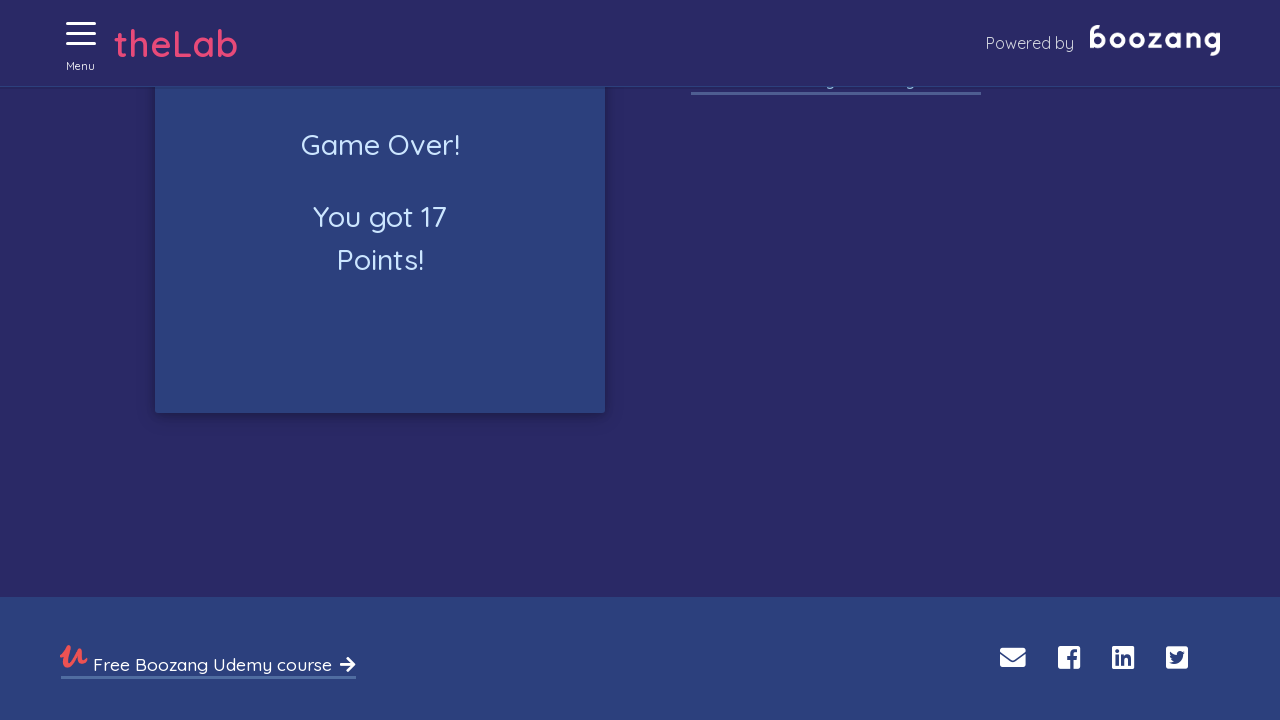

Game Over! detected - game completed
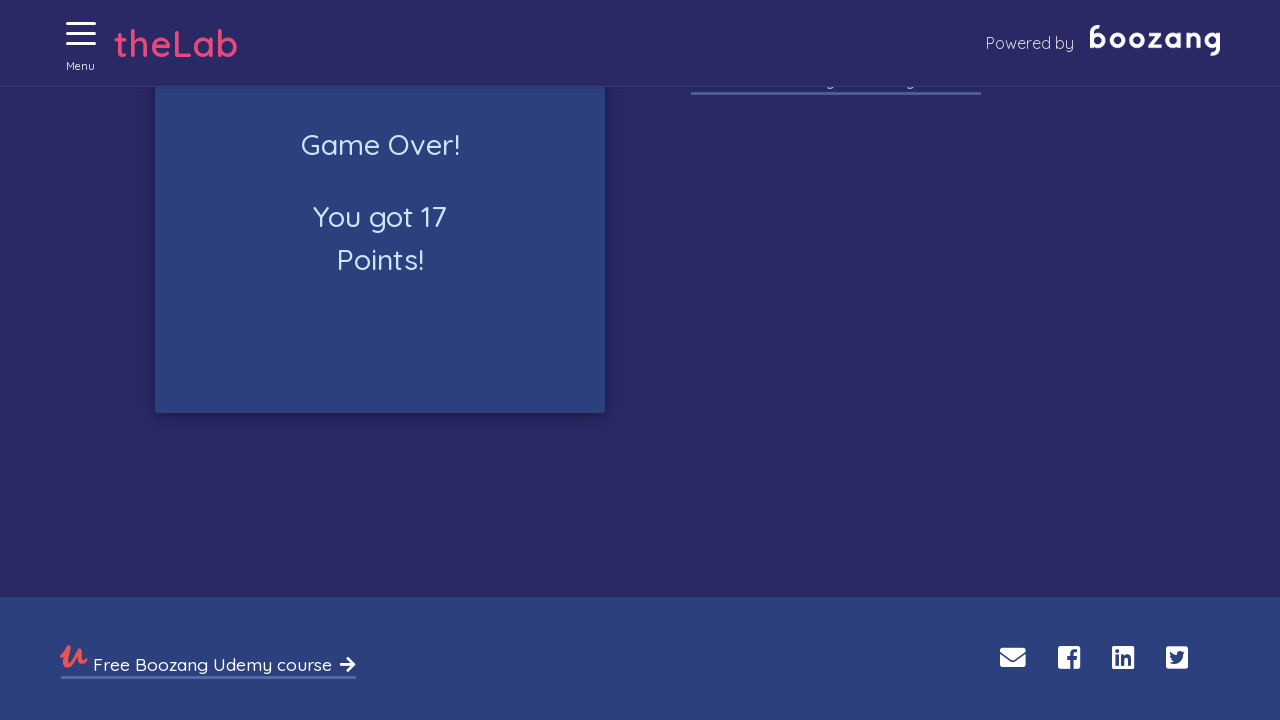

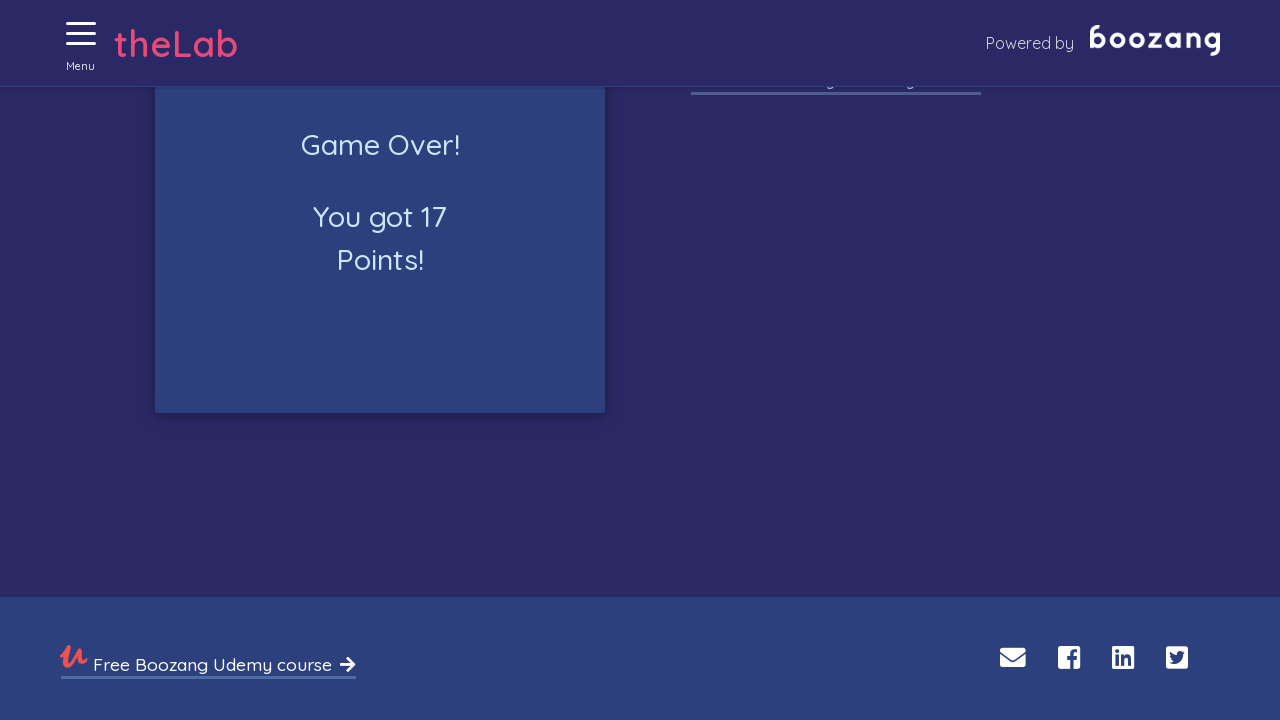